Tests iterating through all options in a country dropdown select element

Starting URL: https://www.orangehrm.com/en/contact-sales

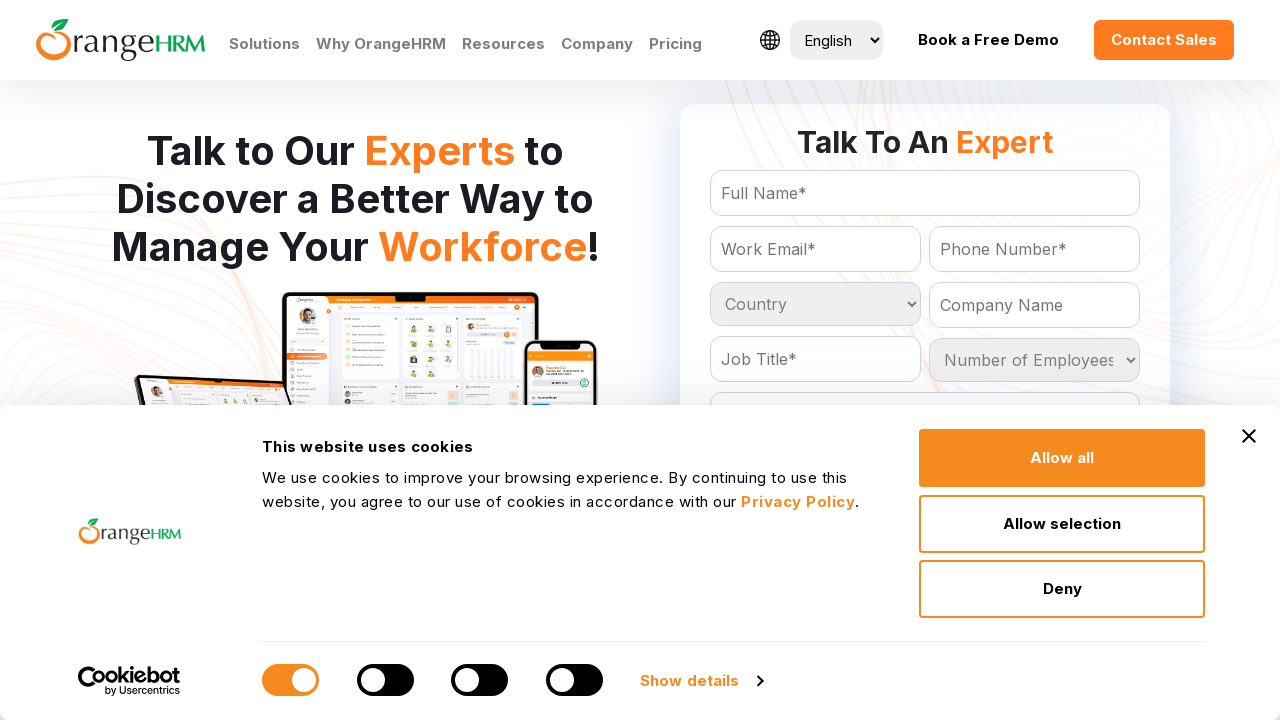

Navigated to OrangeHRM contact sales page
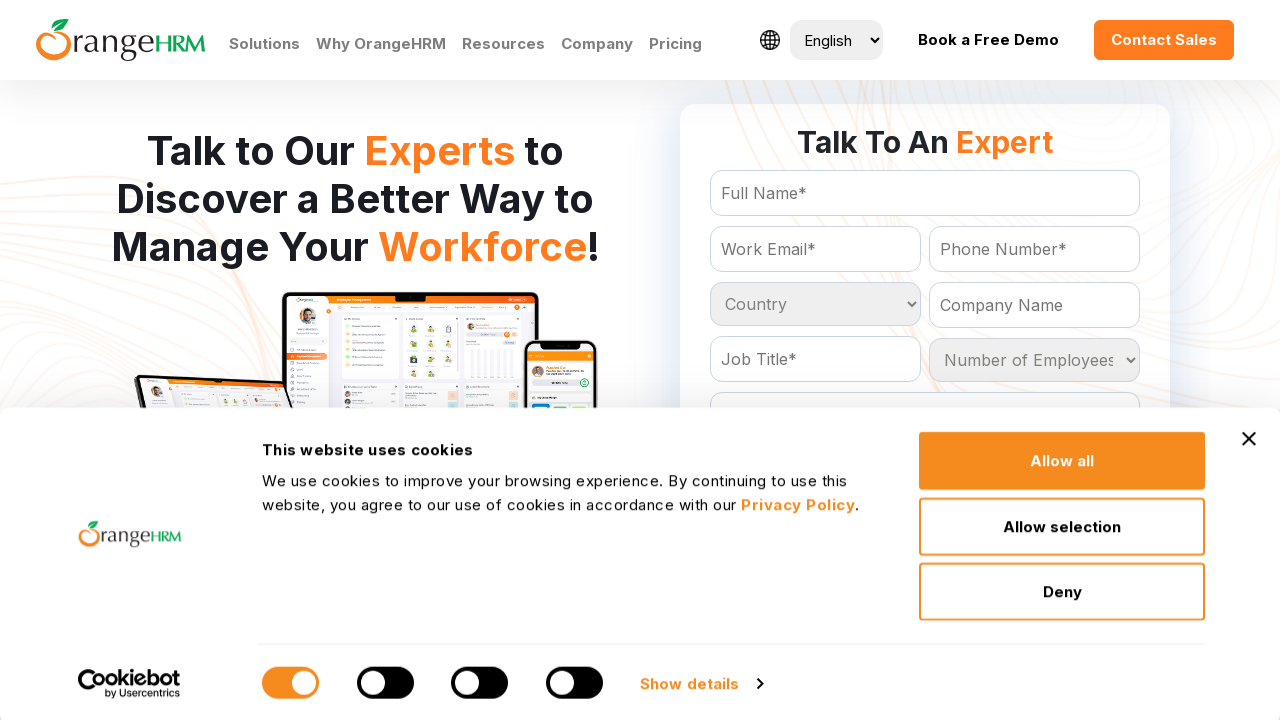

Located country dropdown select element
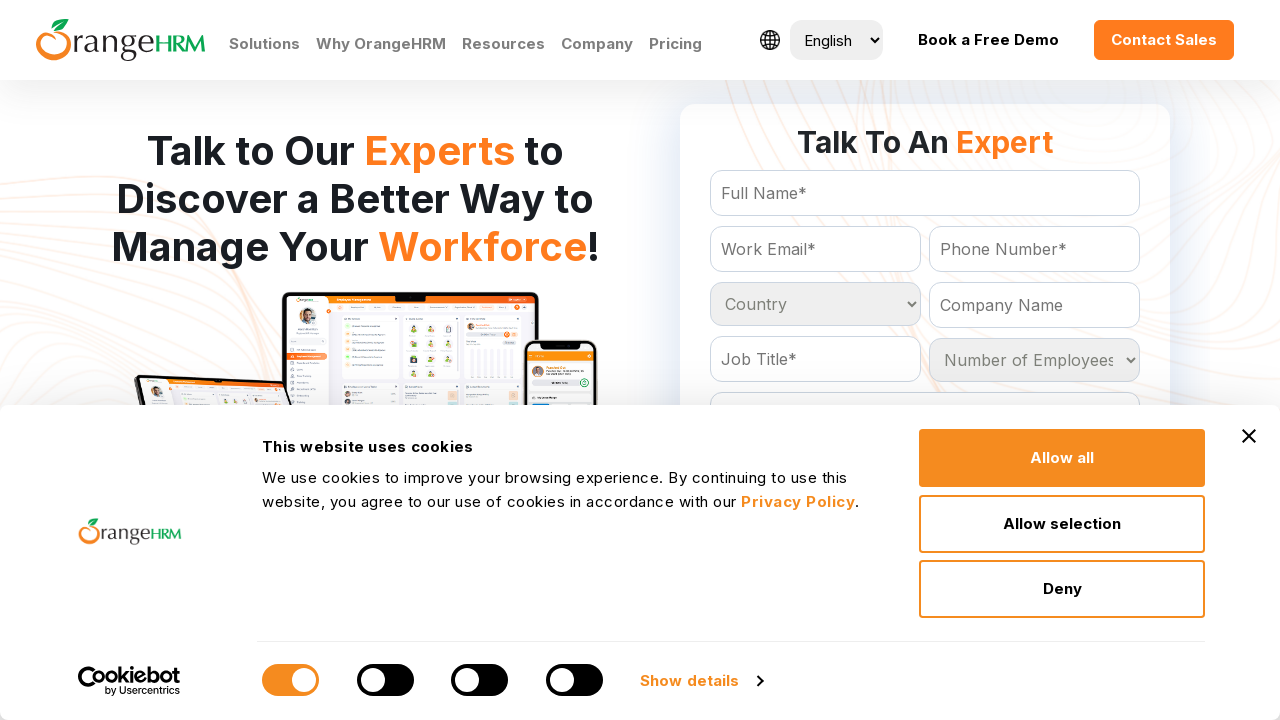

Retrieved count of country options: 233
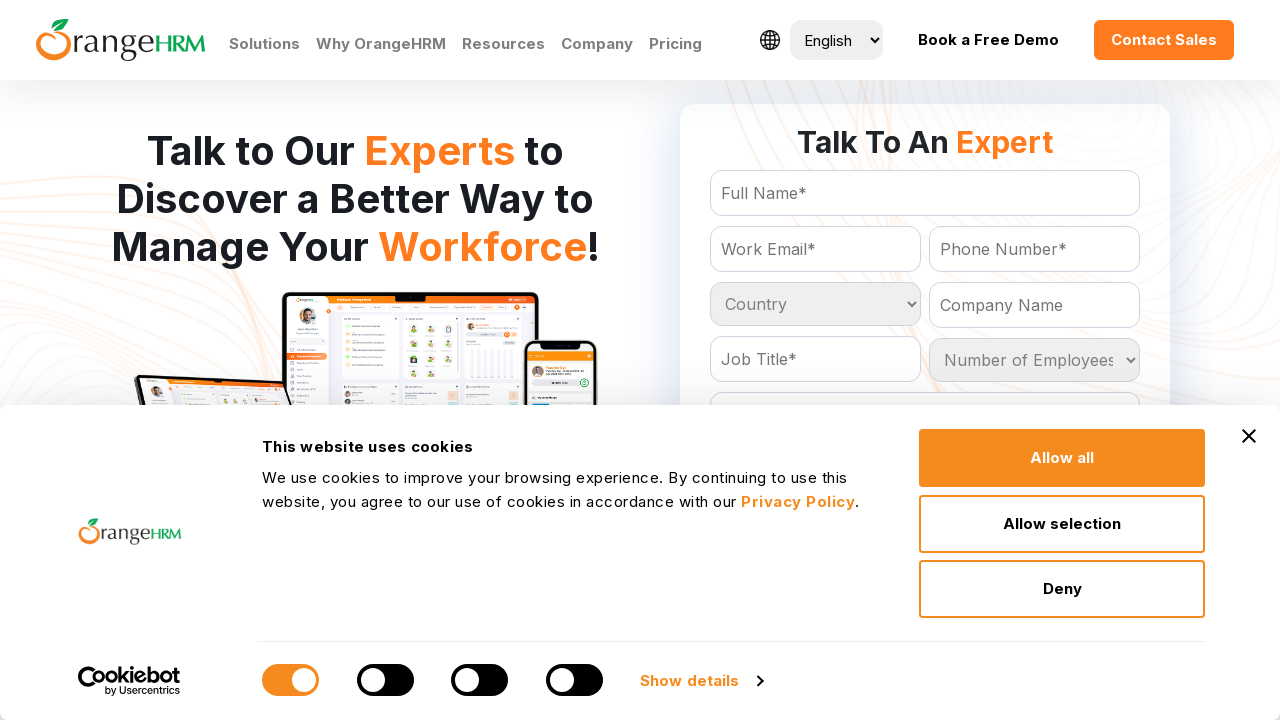

Retrieved country option 1: Country
	
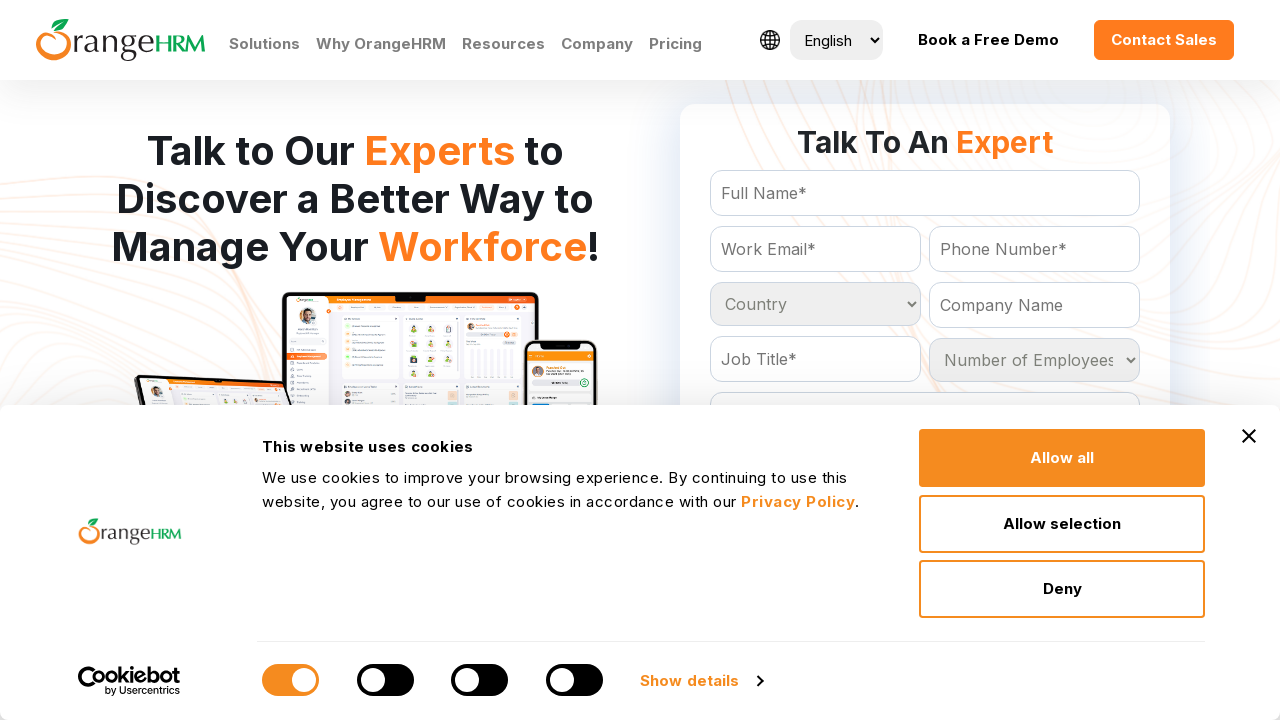

Retrieved country option 2: Afghanistan
	
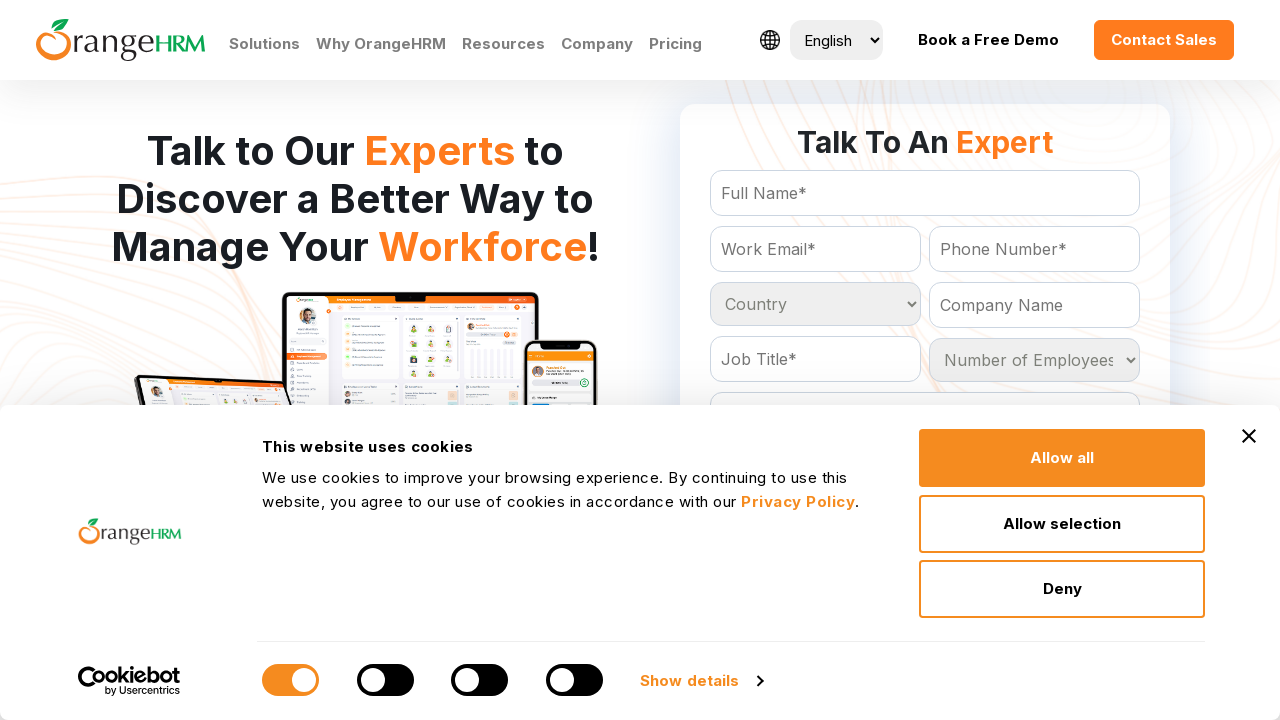

Retrieved country option 3: Albania
	
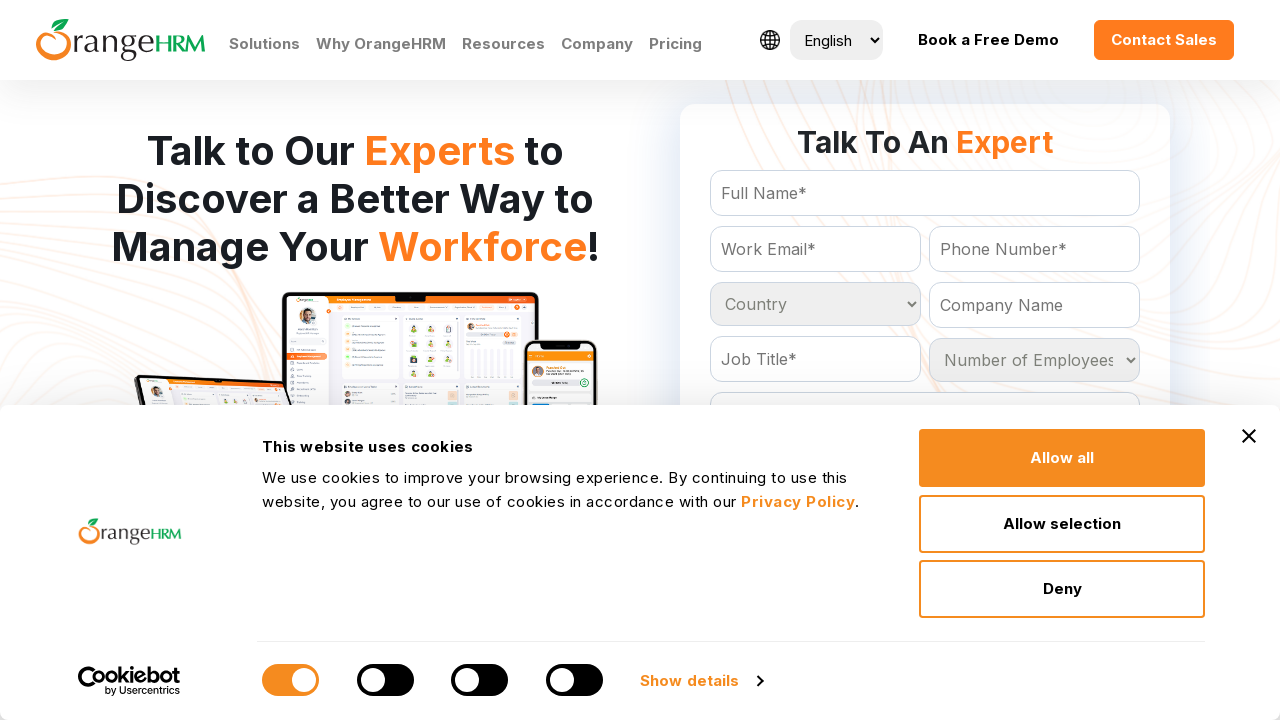

Retrieved country option 4: Algeria
	
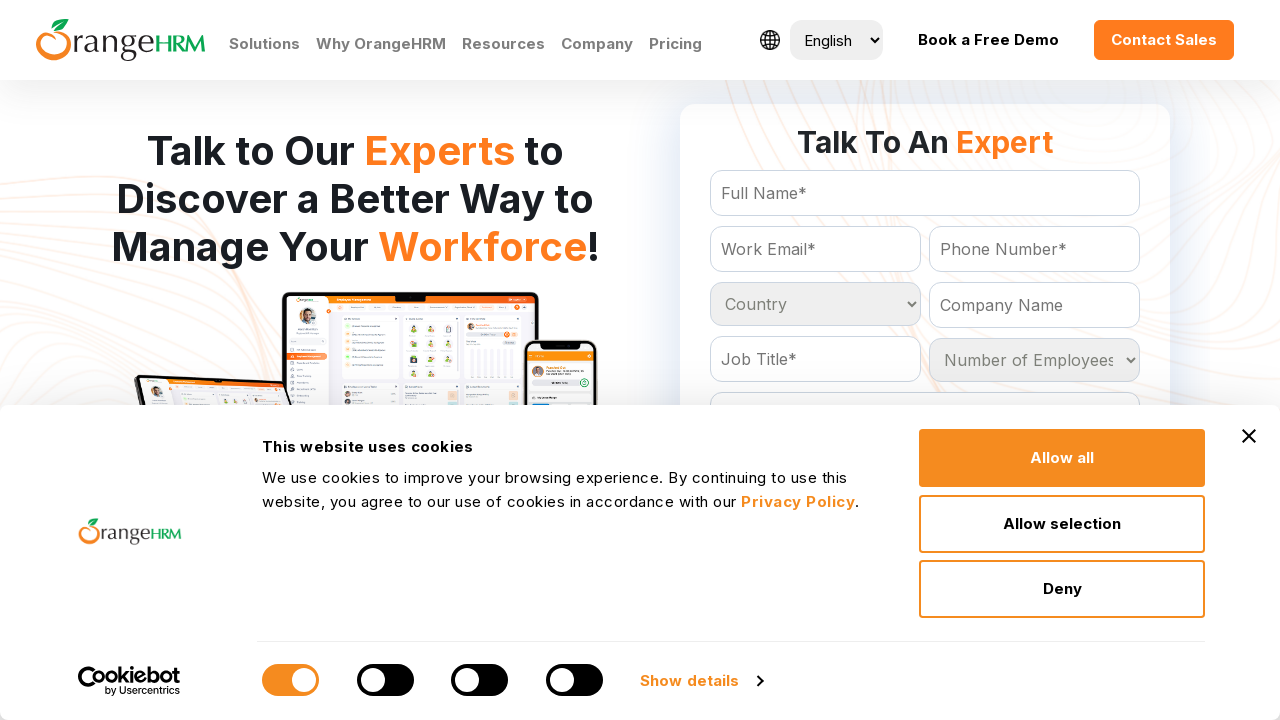

Retrieved country option 5: American Samoa
	
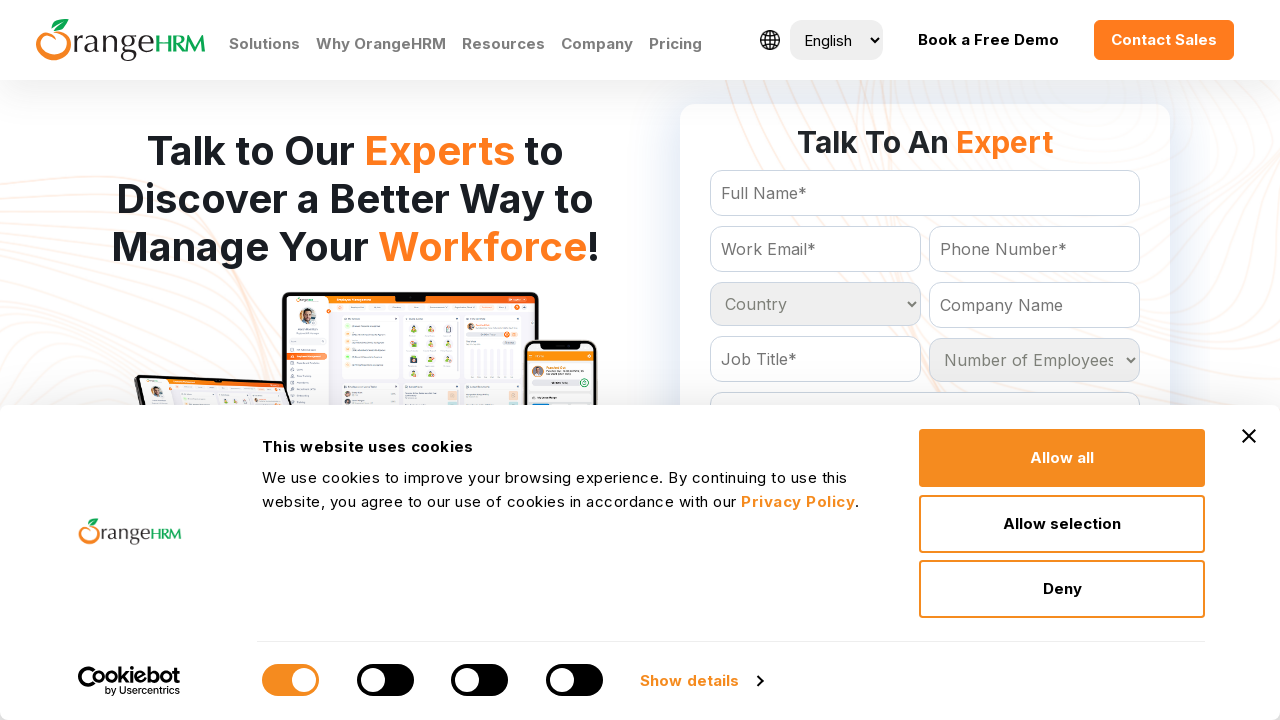

Retrieved country option 6: Andorra
	
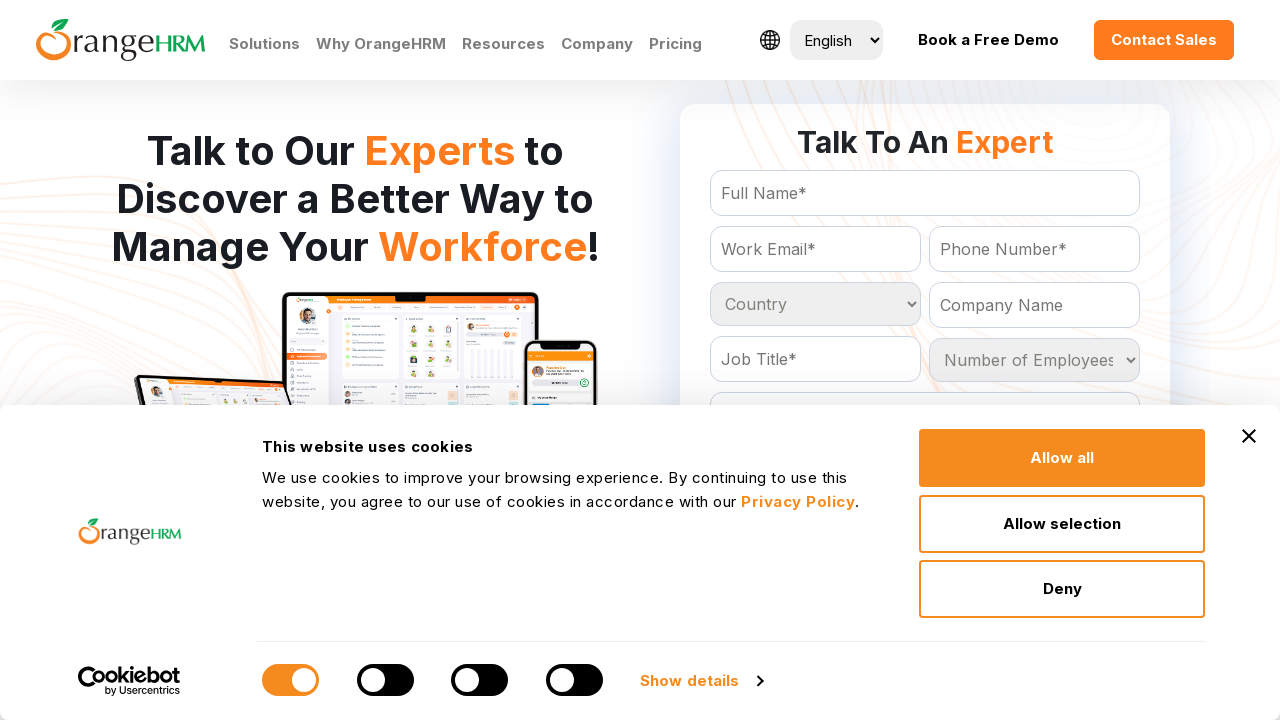

Retrieved country option 7: Angola
	
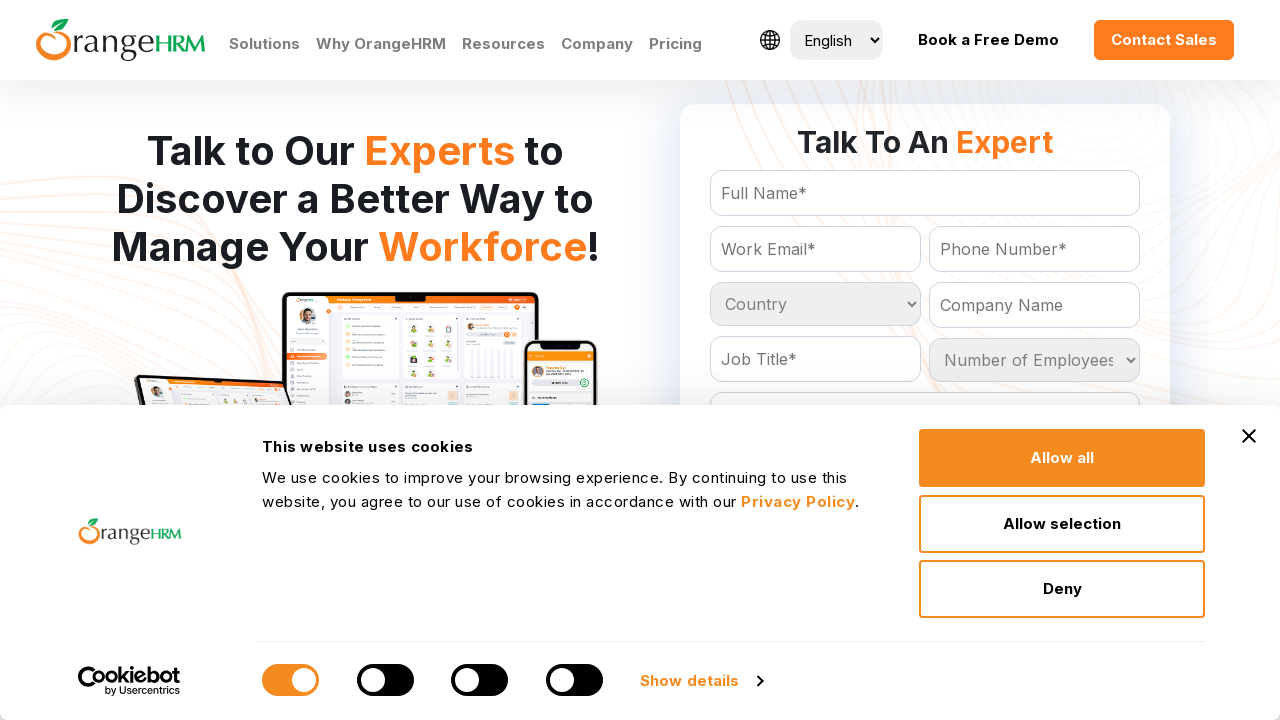

Retrieved country option 8: Anguilla
	
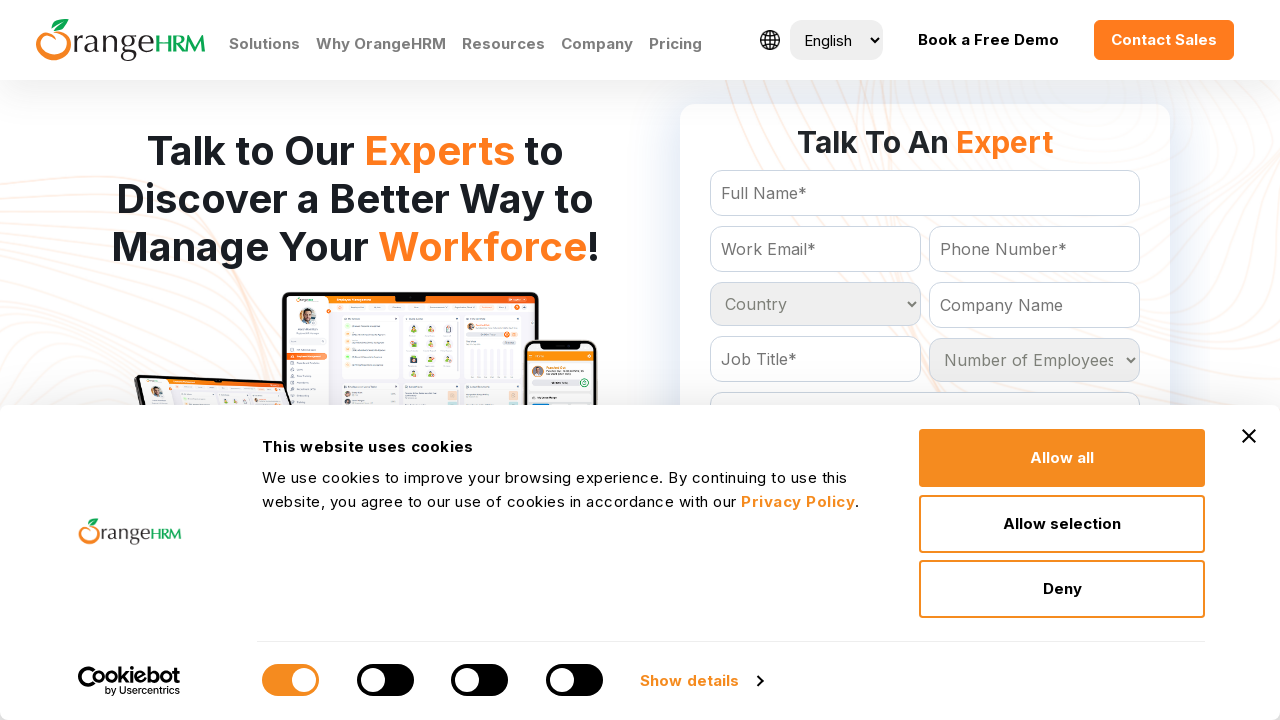

Retrieved country option 9: Antigua and Barbuda
	
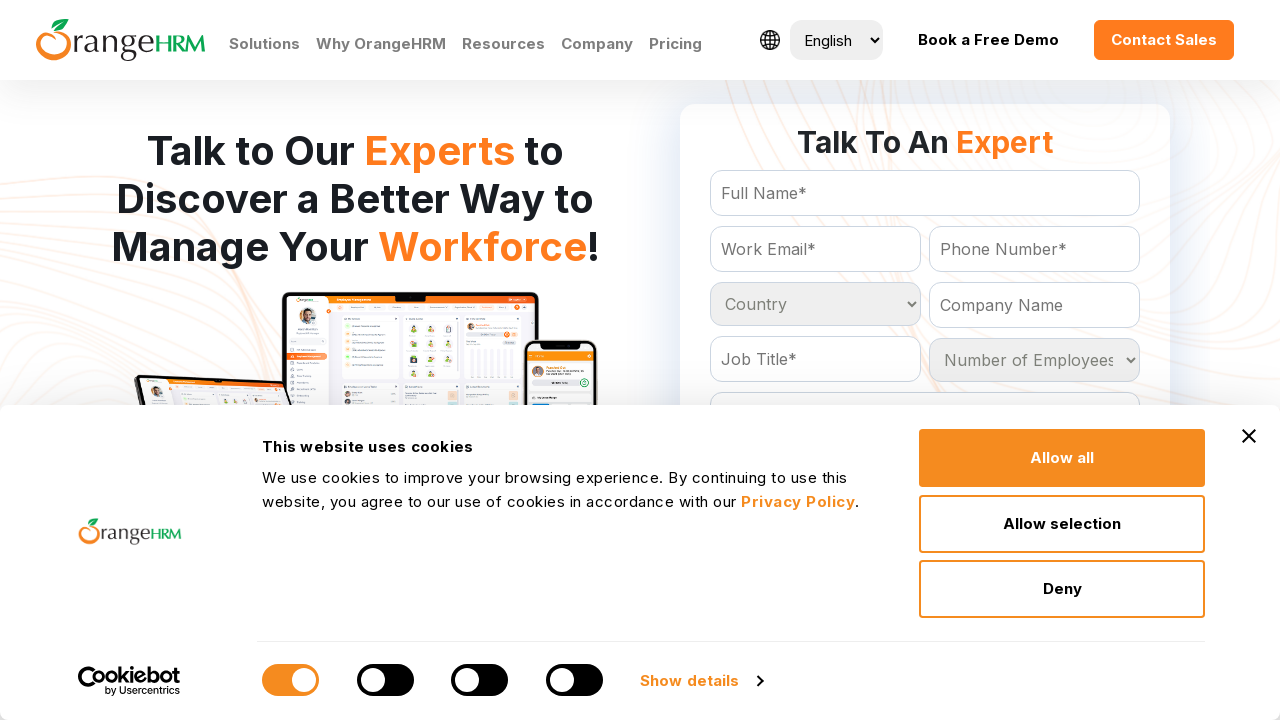

Retrieved country option 10: Argentina
	
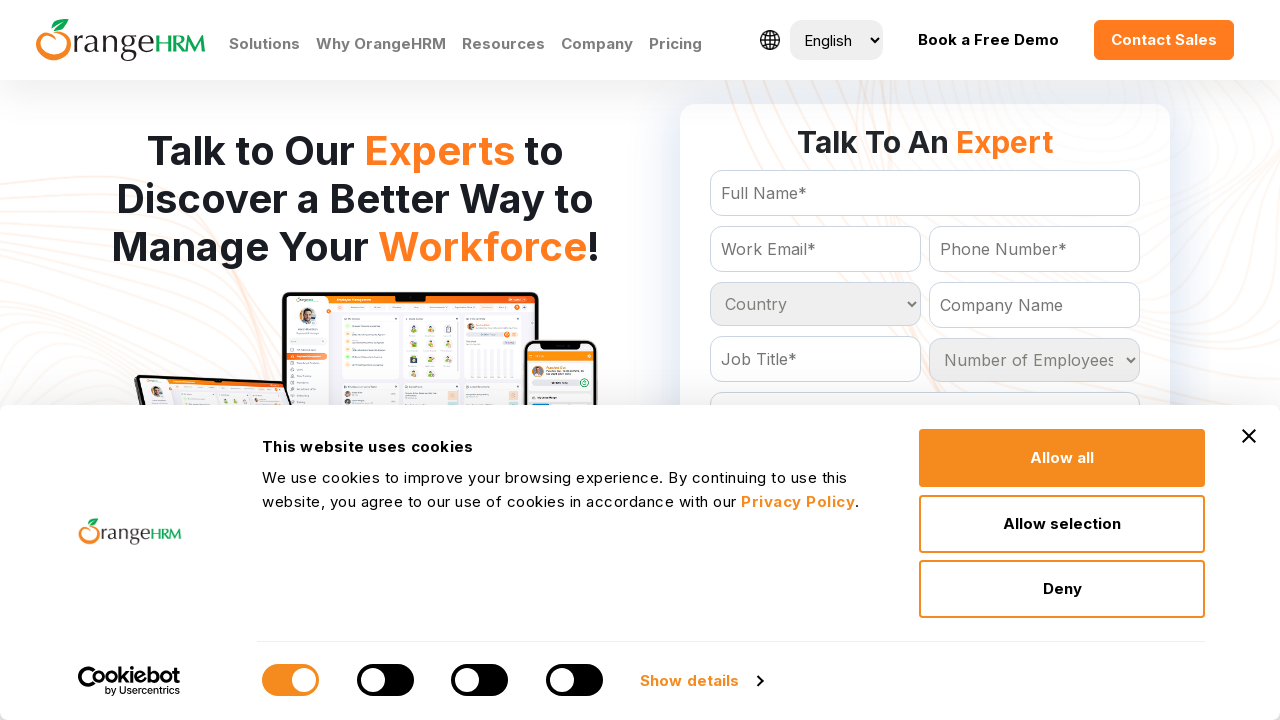

Retrieved country option 11: Armenia
	
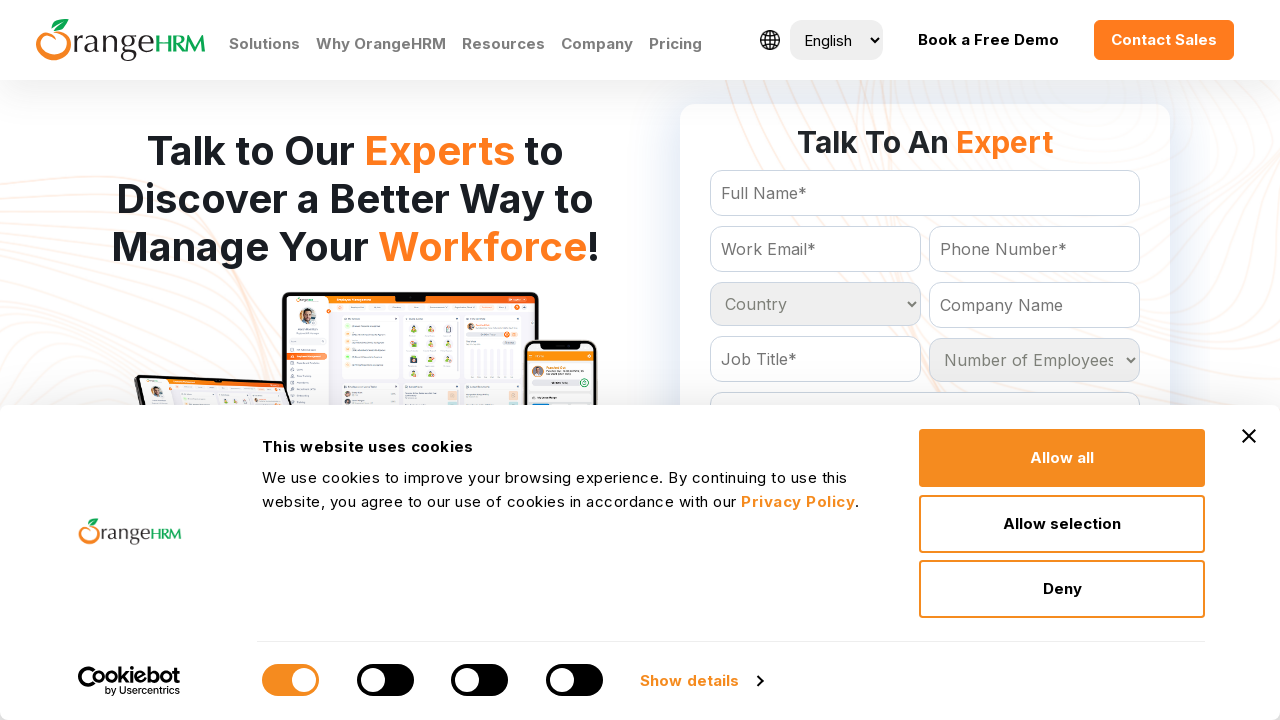

Retrieved country option 12: Aruba
	
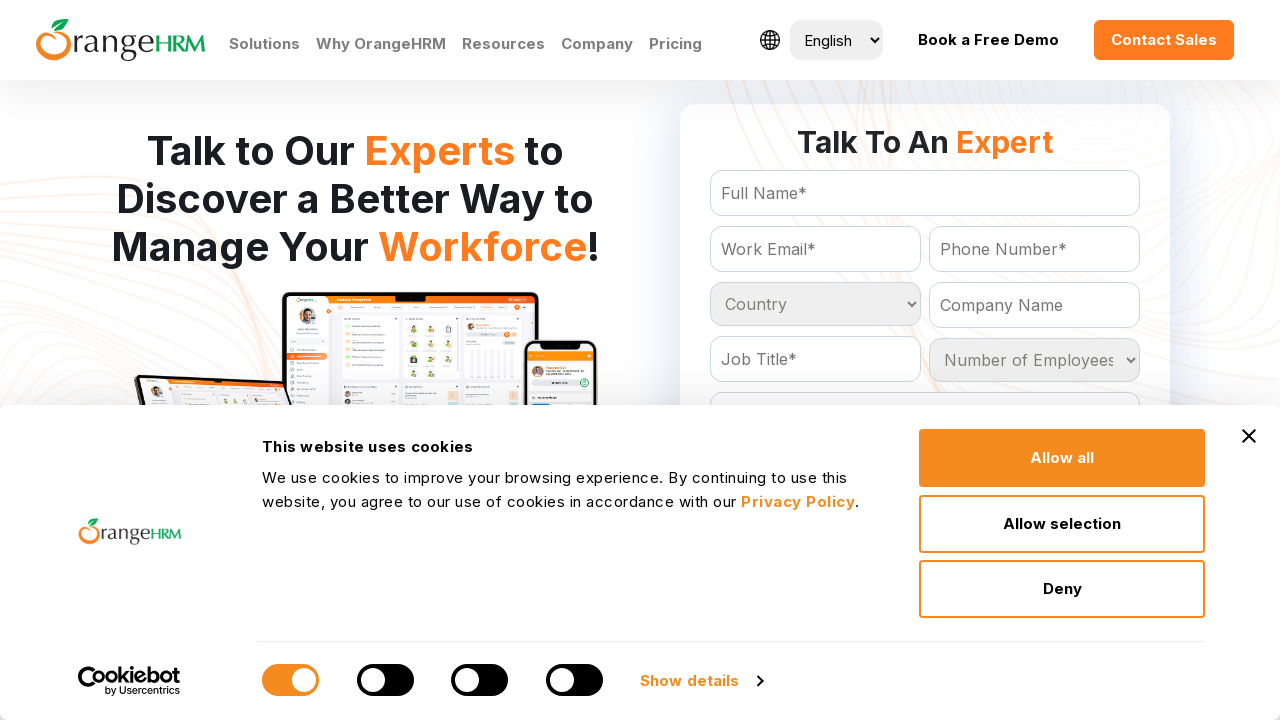

Retrieved country option 13: Australia
	
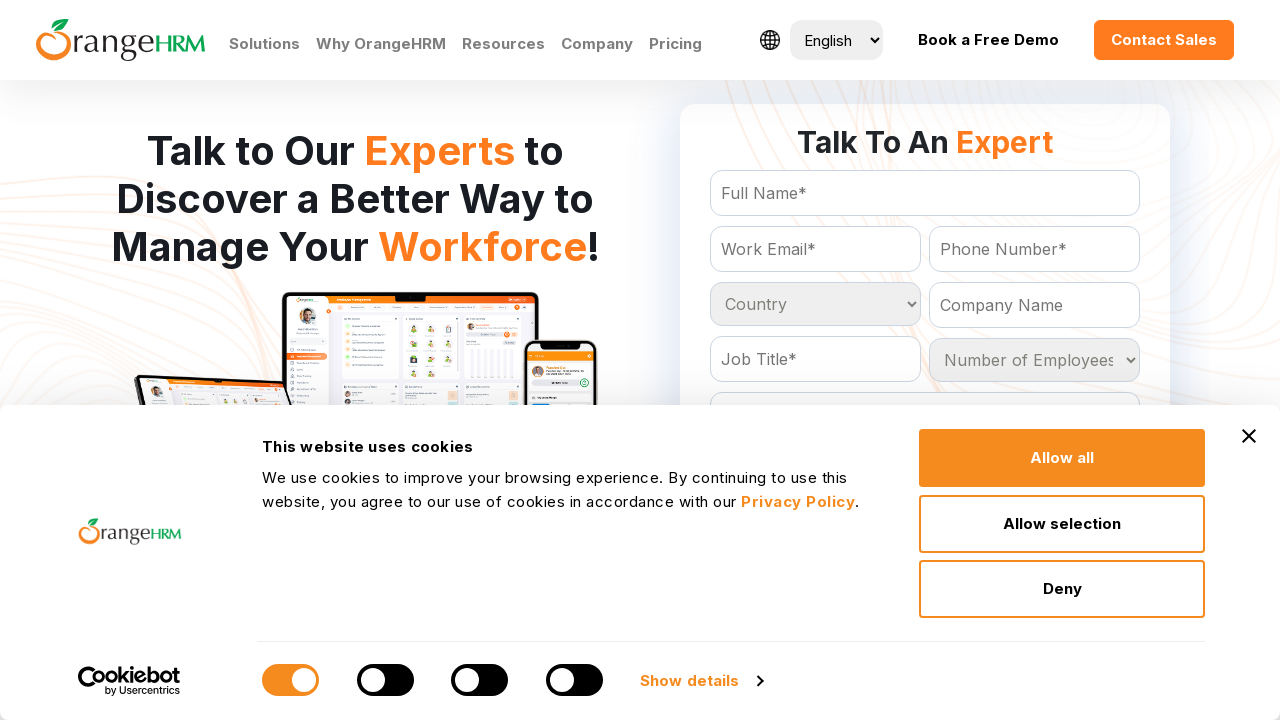

Retrieved country option 14: Austria
	
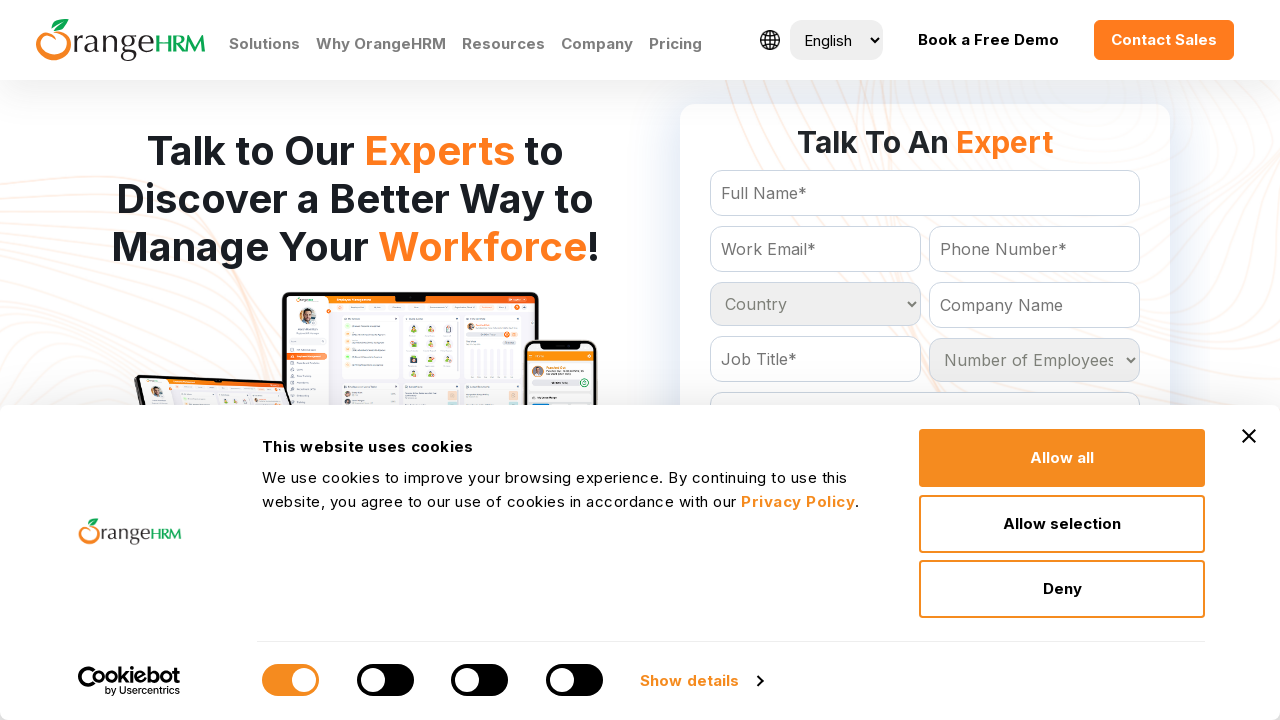

Retrieved country option 15: Azerbaijan
	
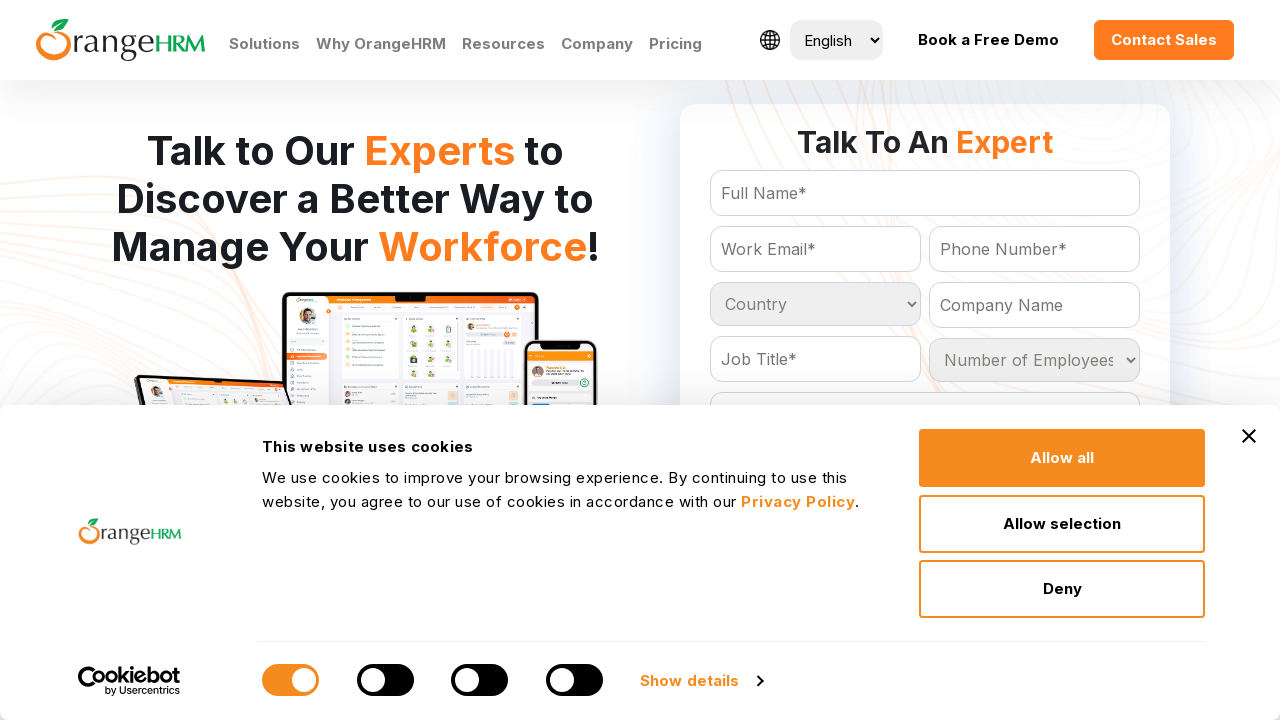

Retrieved country option 16: Bahamas
	
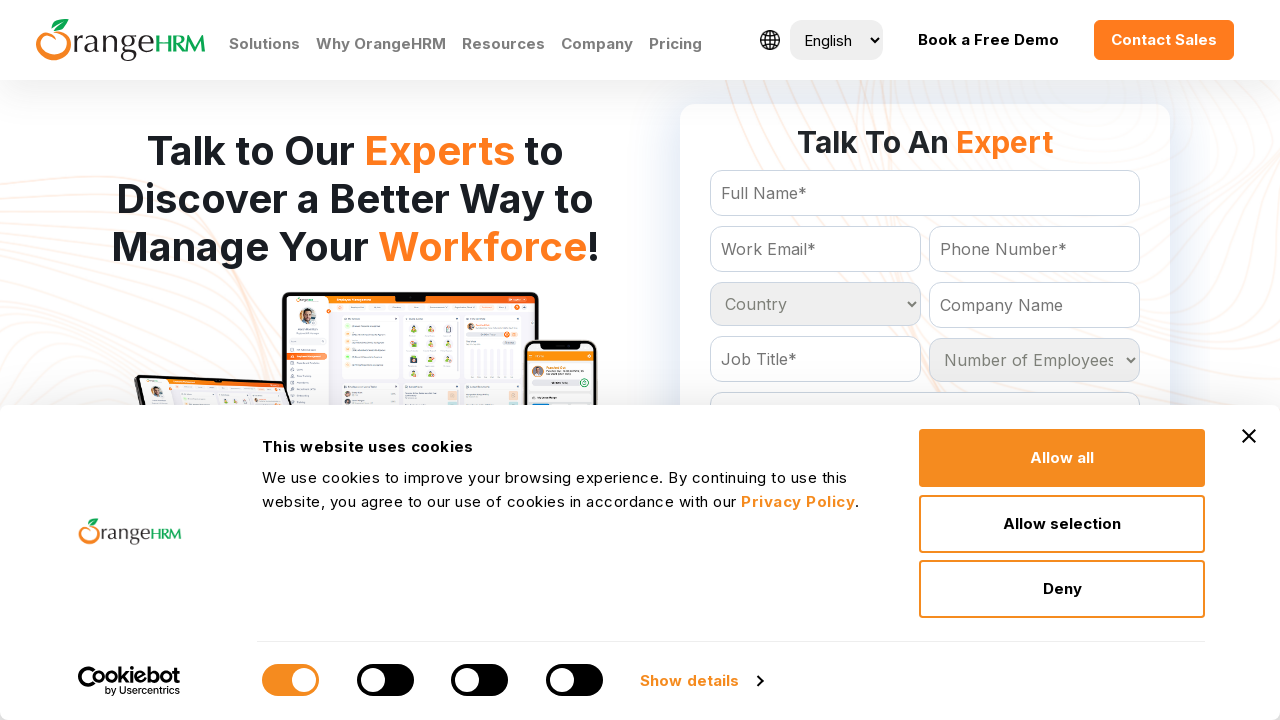

Retrieved country option 17: Bahrain
	
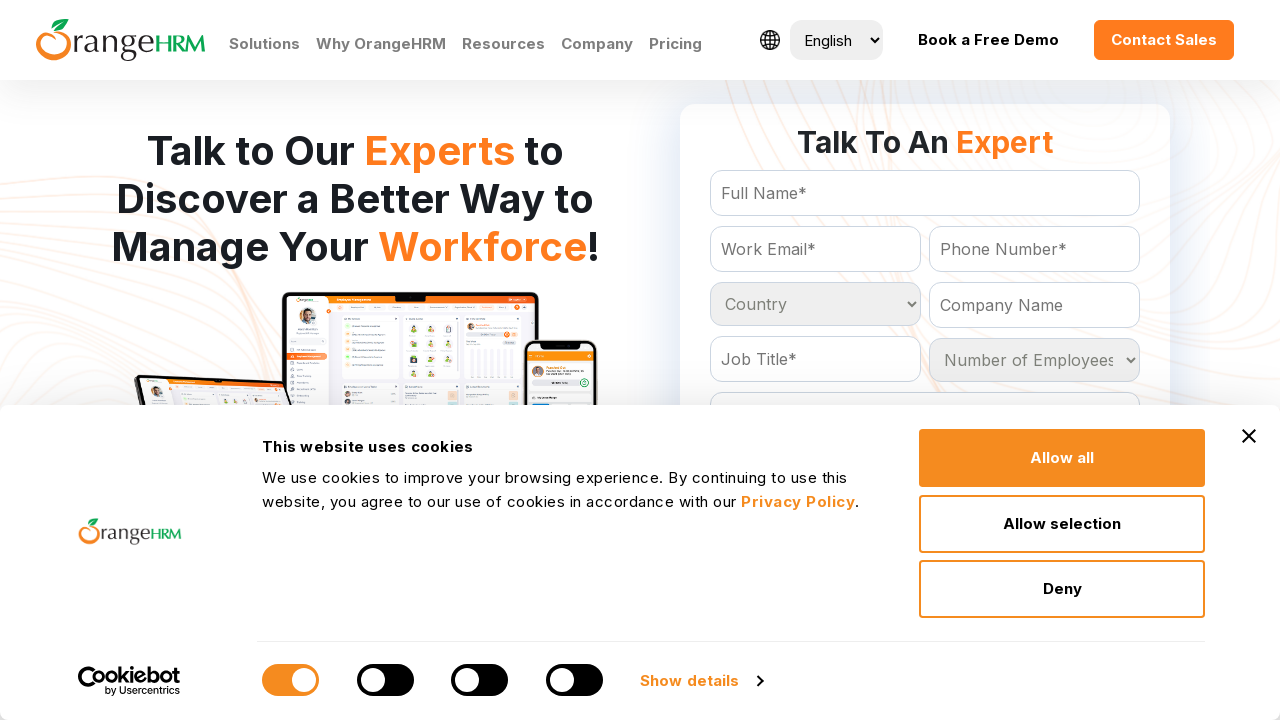

Retrieved country option 18: Bangladesh
	
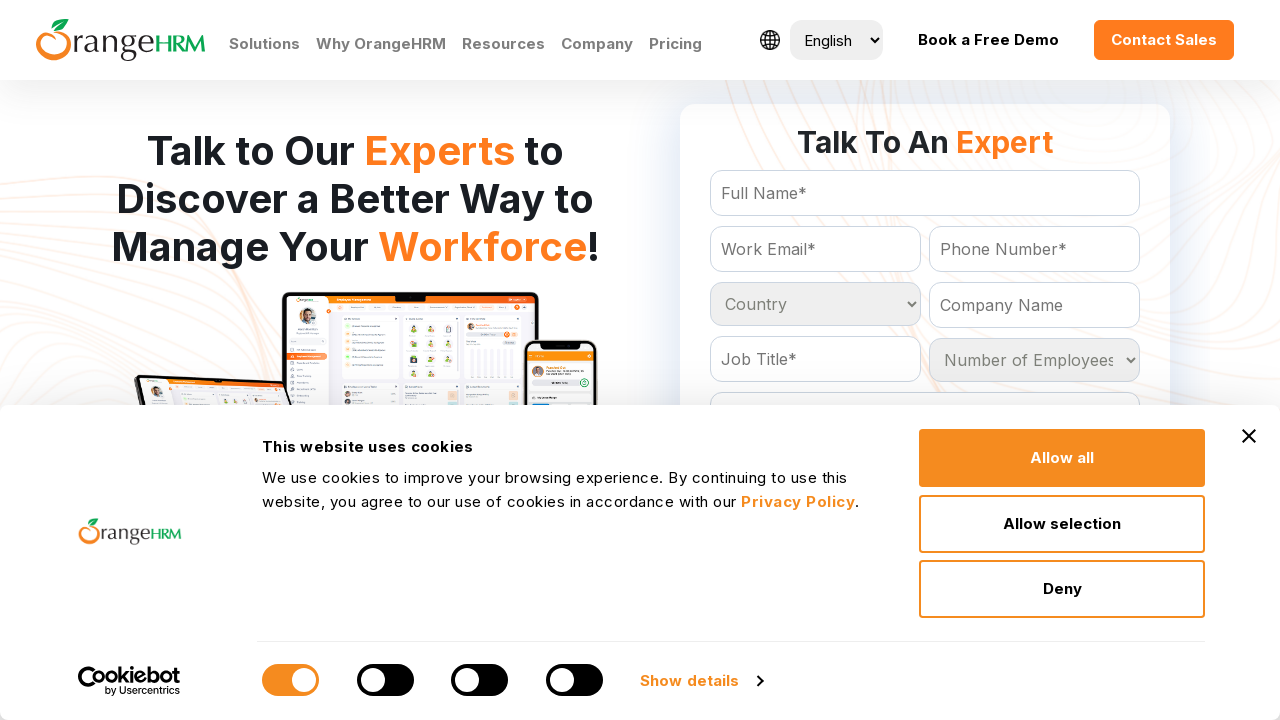

Retrieved country option 19: Barbados
	
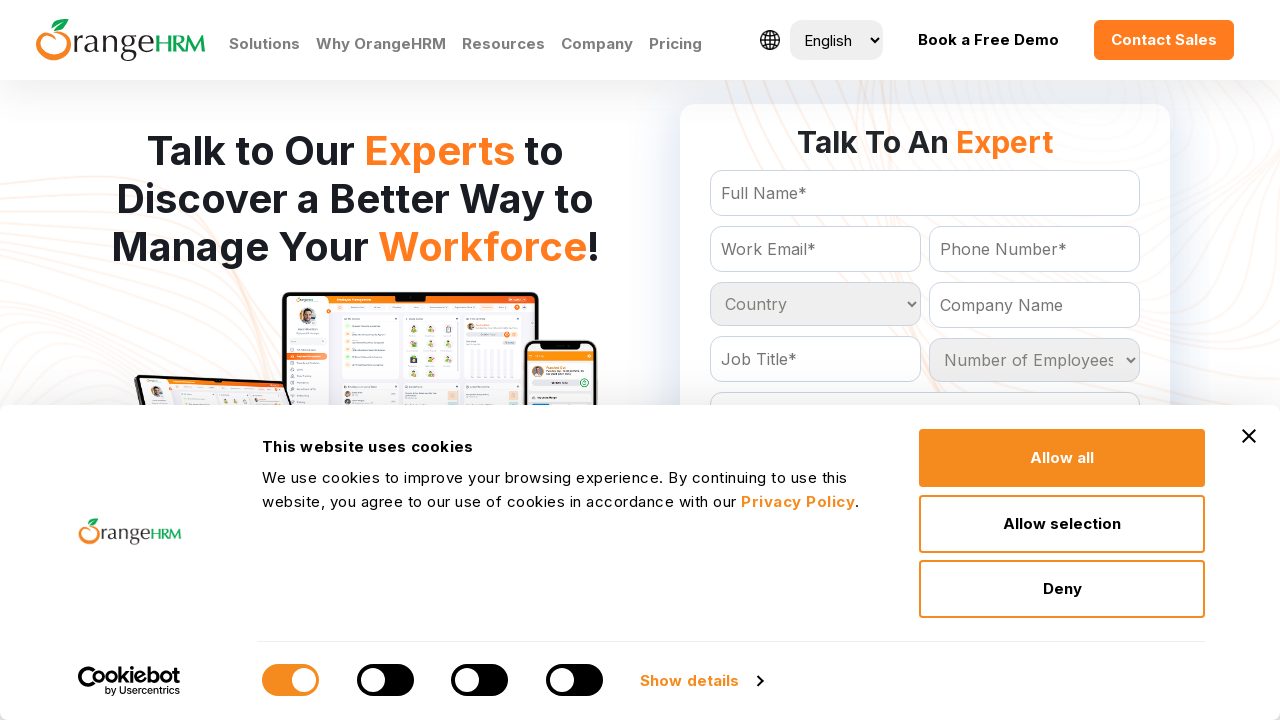

Retrieved country option 20: Belarus
	
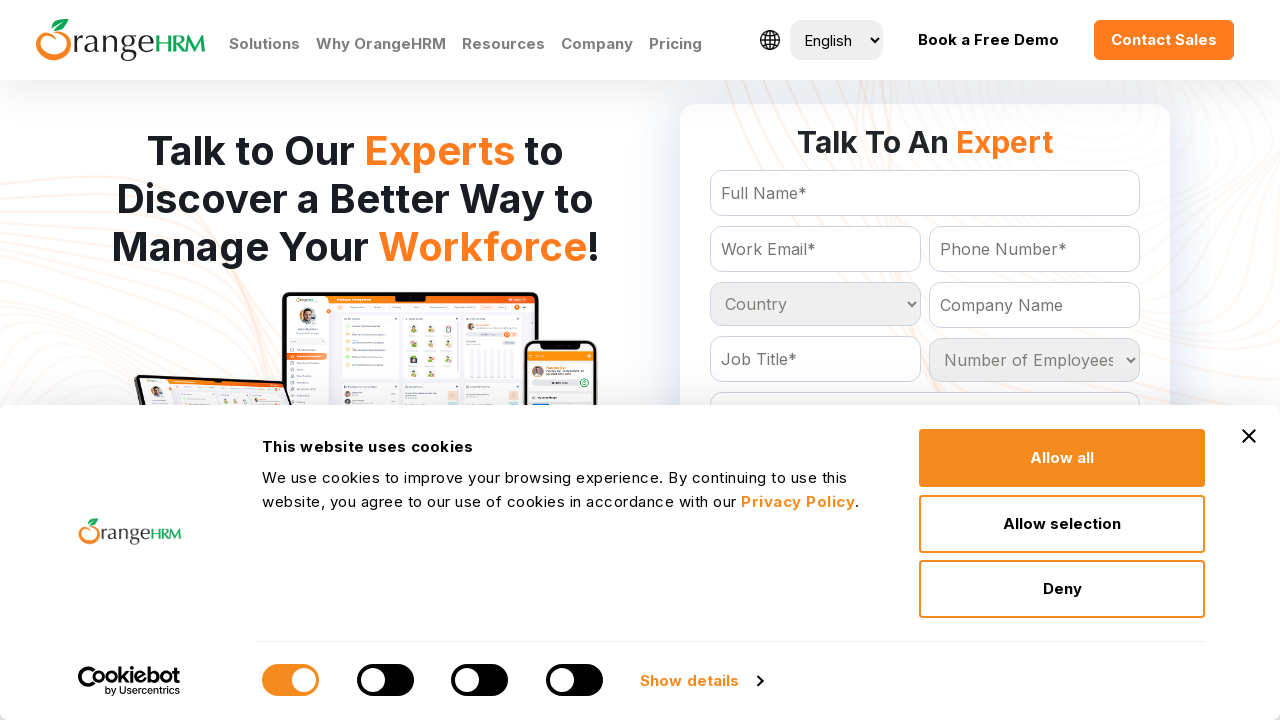

Retrieved country option 21: Belgium
	
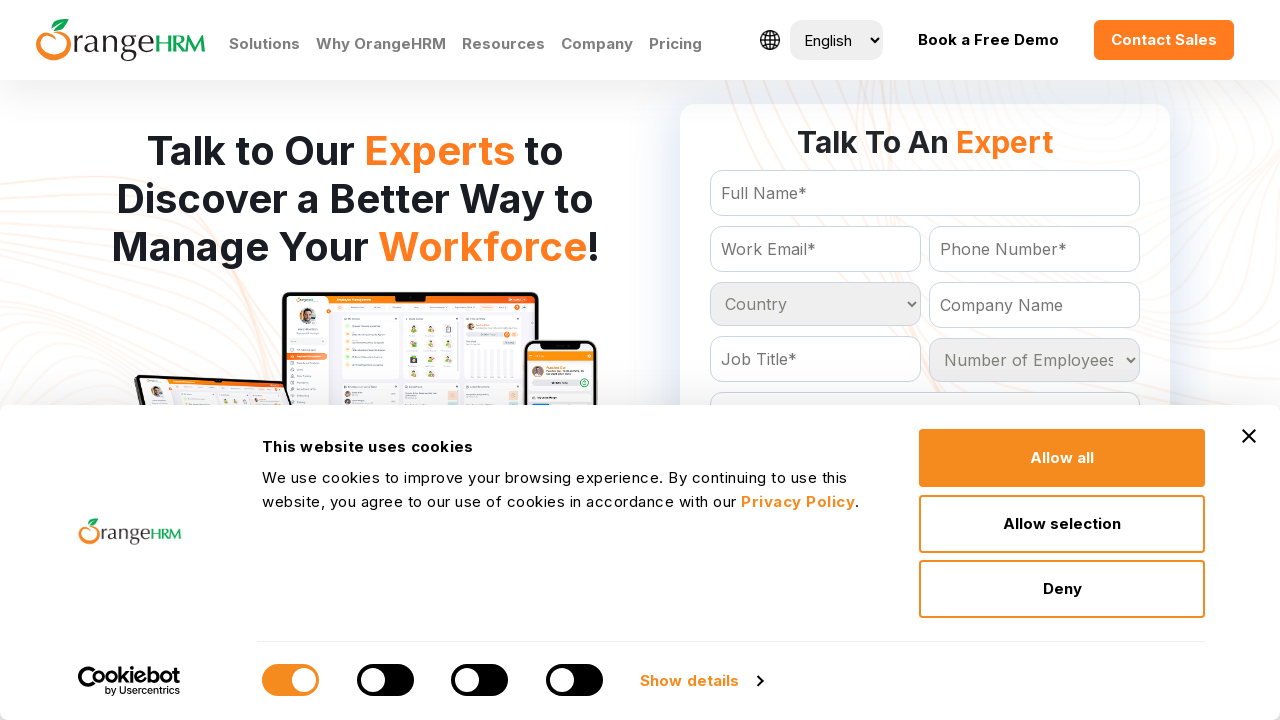

Retrieved country option 22: Belize
	
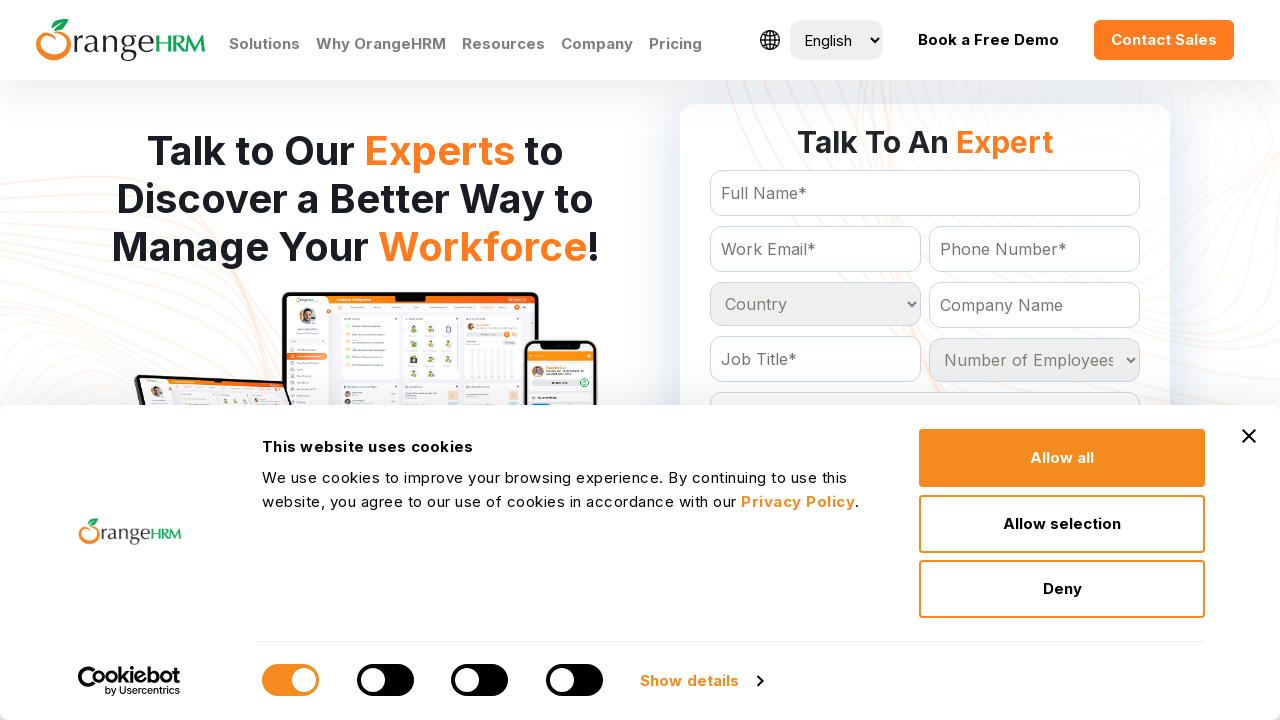

Retrieved country option 23: Benin
	
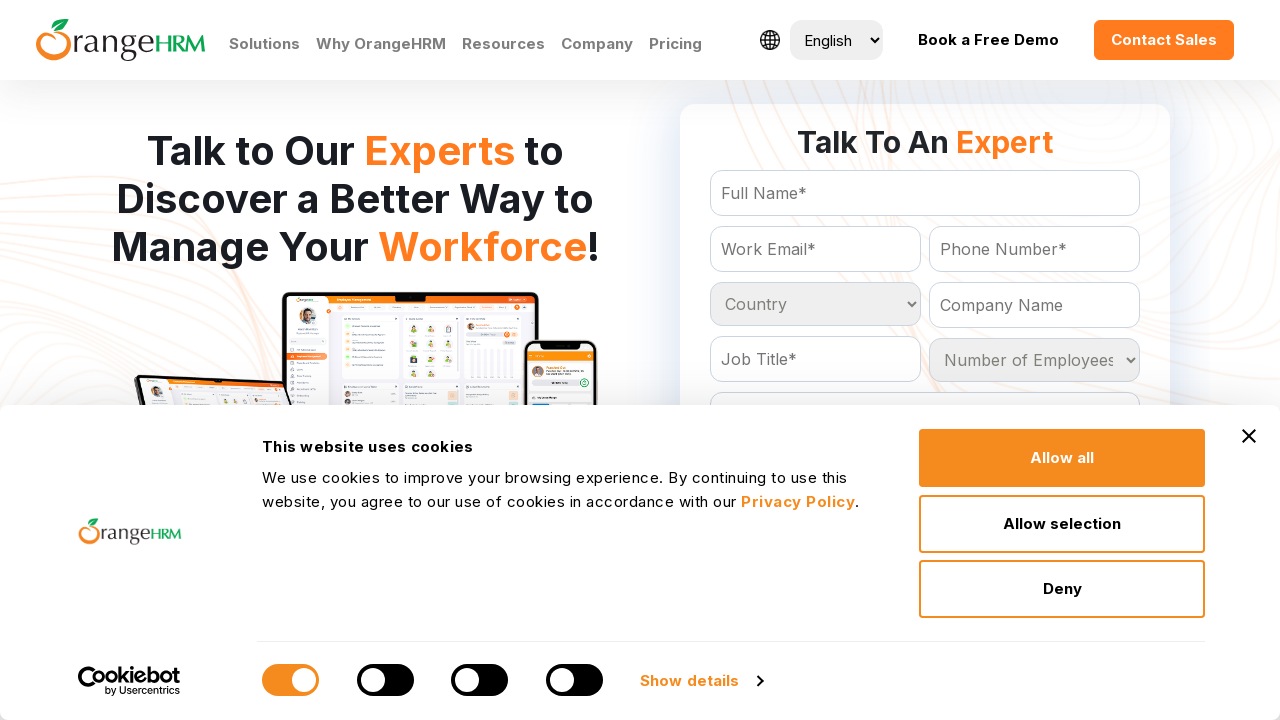

Retrieved country option 24: Bermuda
	
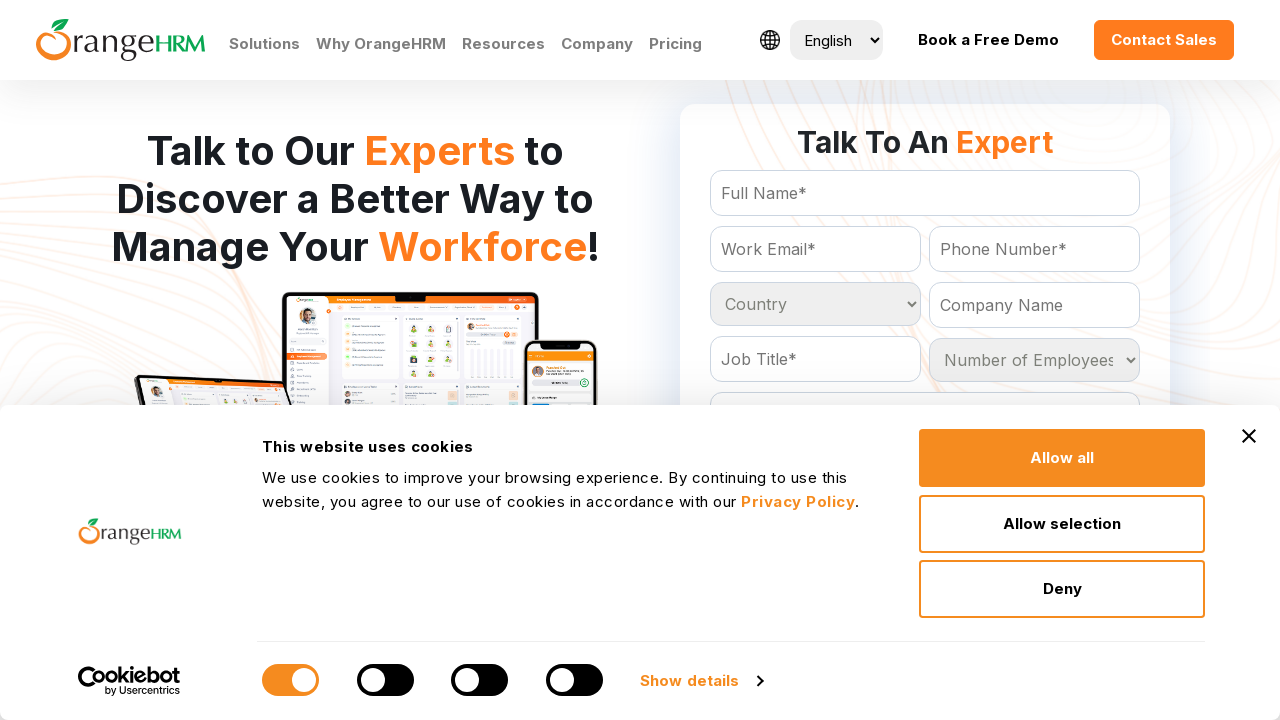

Retrieved country option 25: Bhutan
	
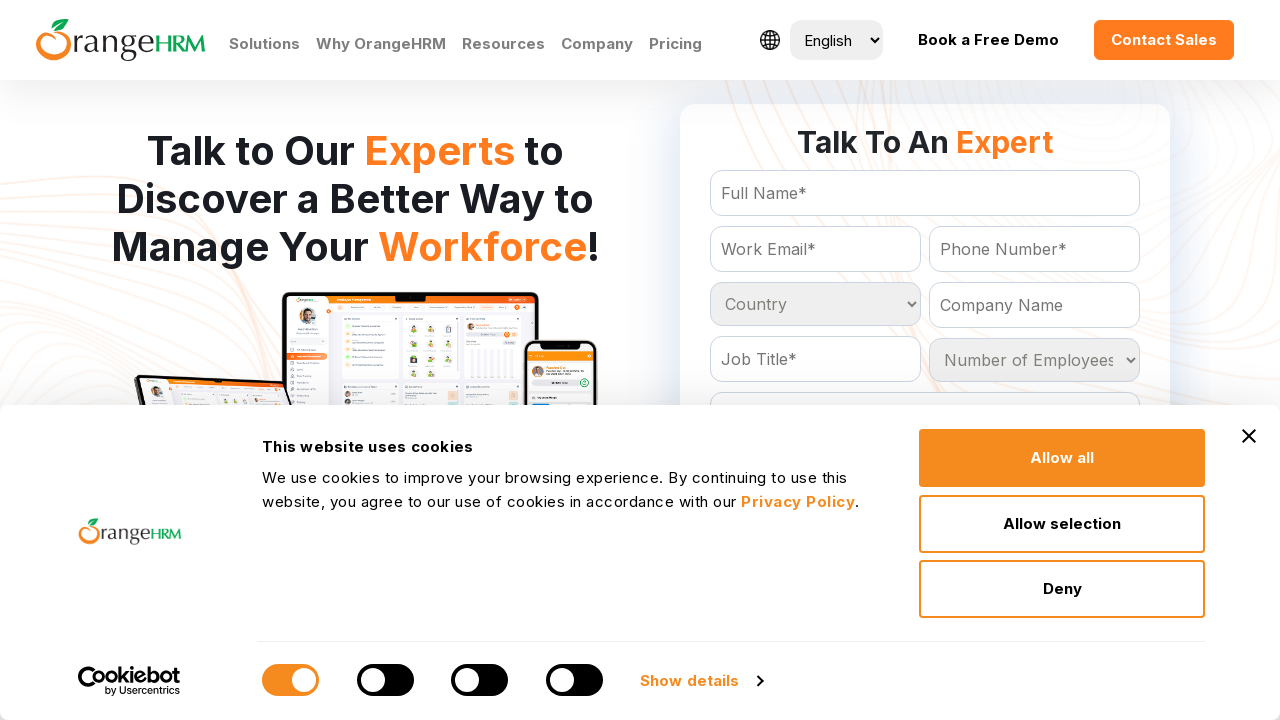

Retrieved country option 26: Bolivia
	
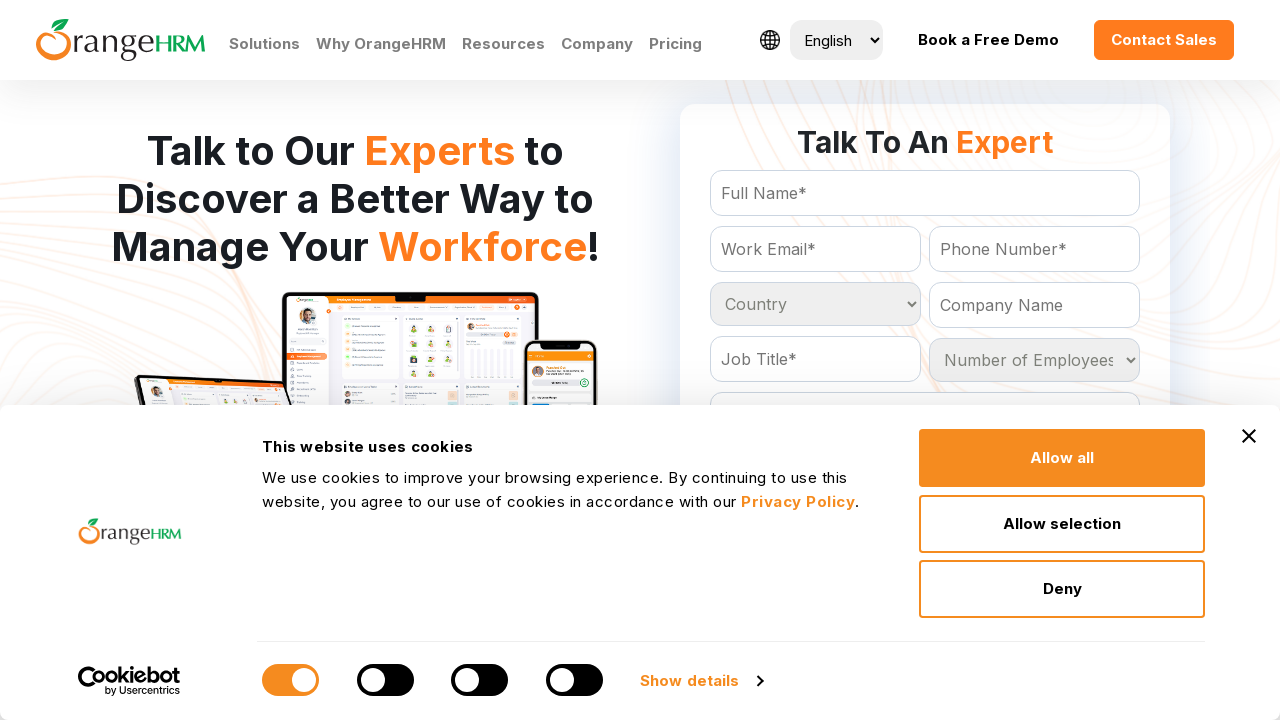

Retrieved country option 27: Bosnia and Herzegowina
	
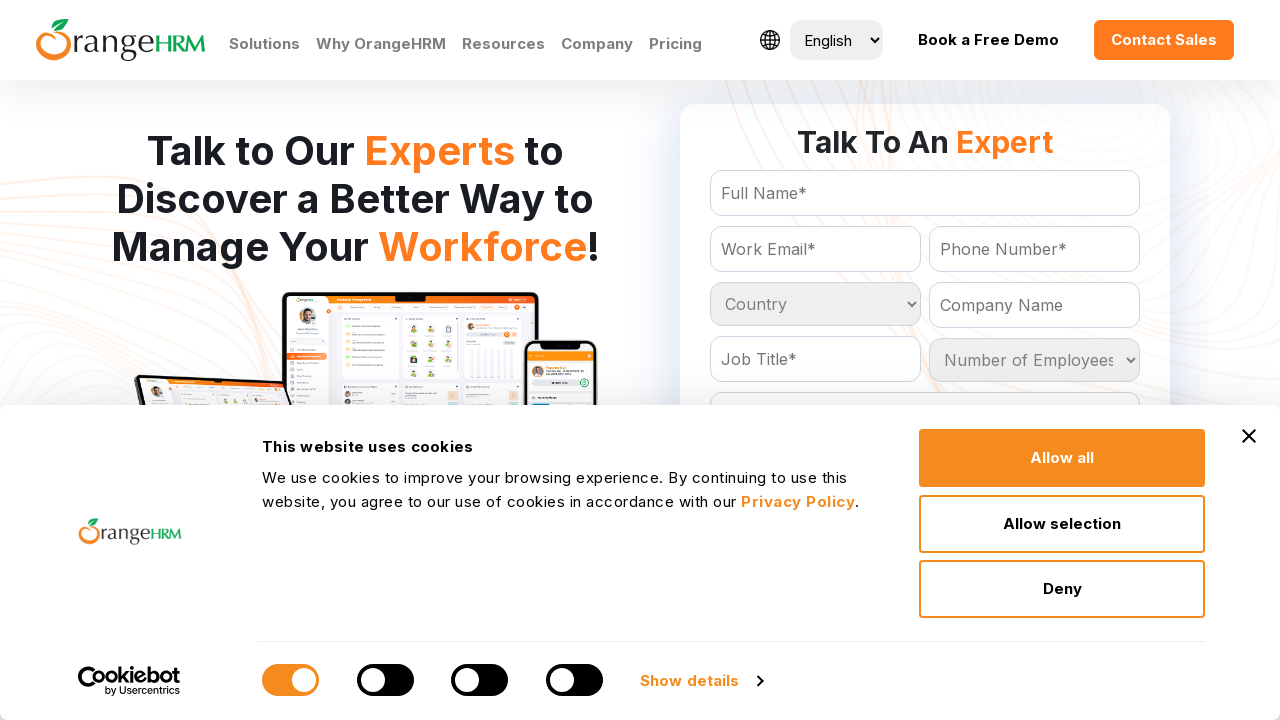

Retrieved country option 28: Botswana
	
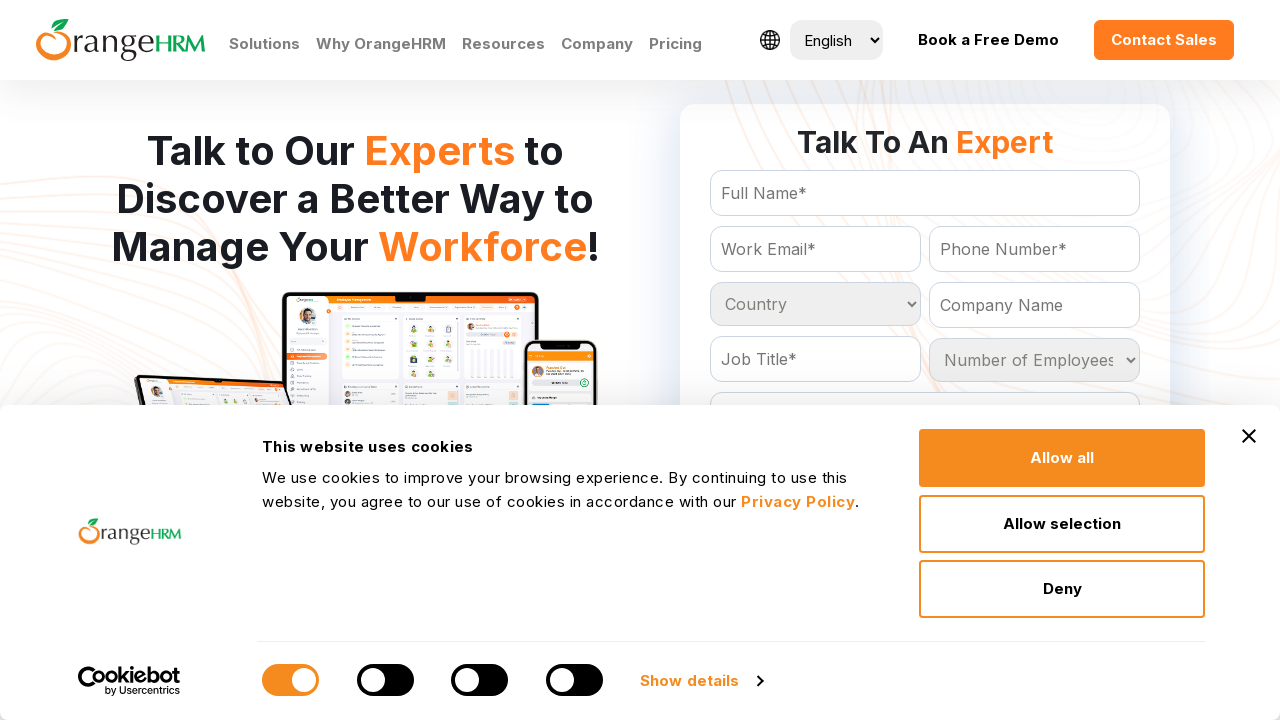

Retrieved country option 29: Bouvet Island
	
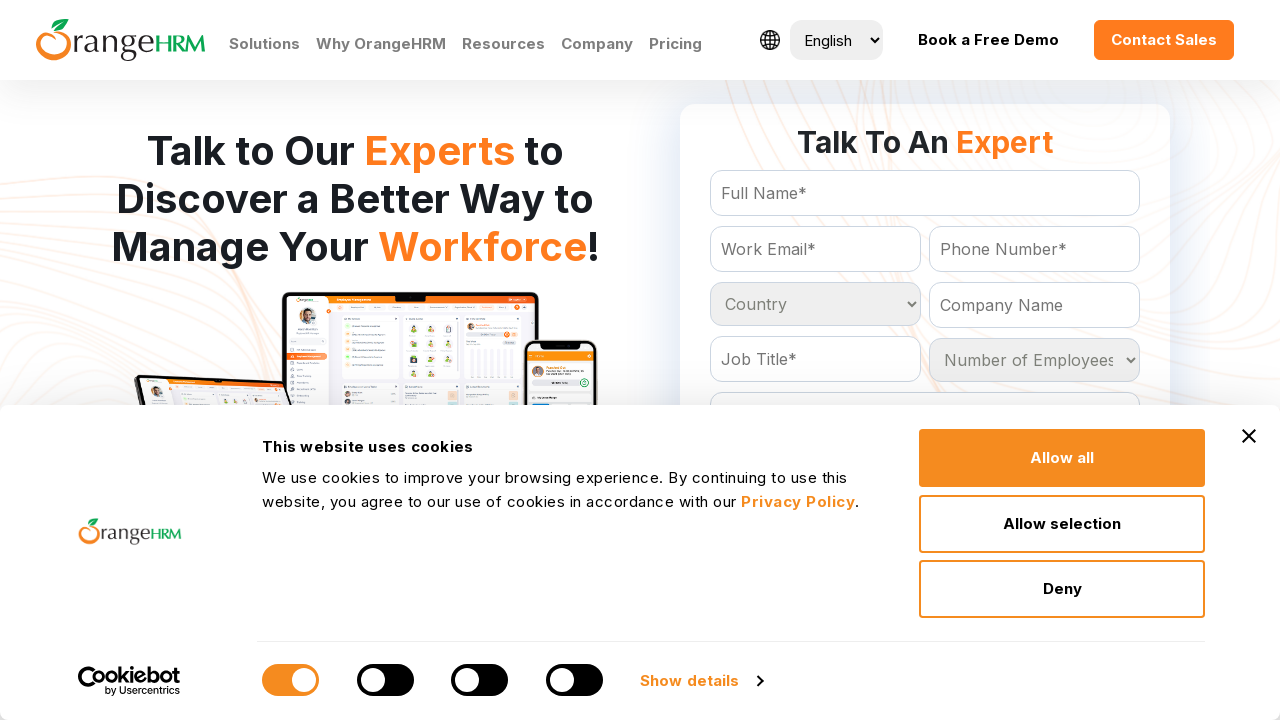

Retrieved country option 30: Brazil
	
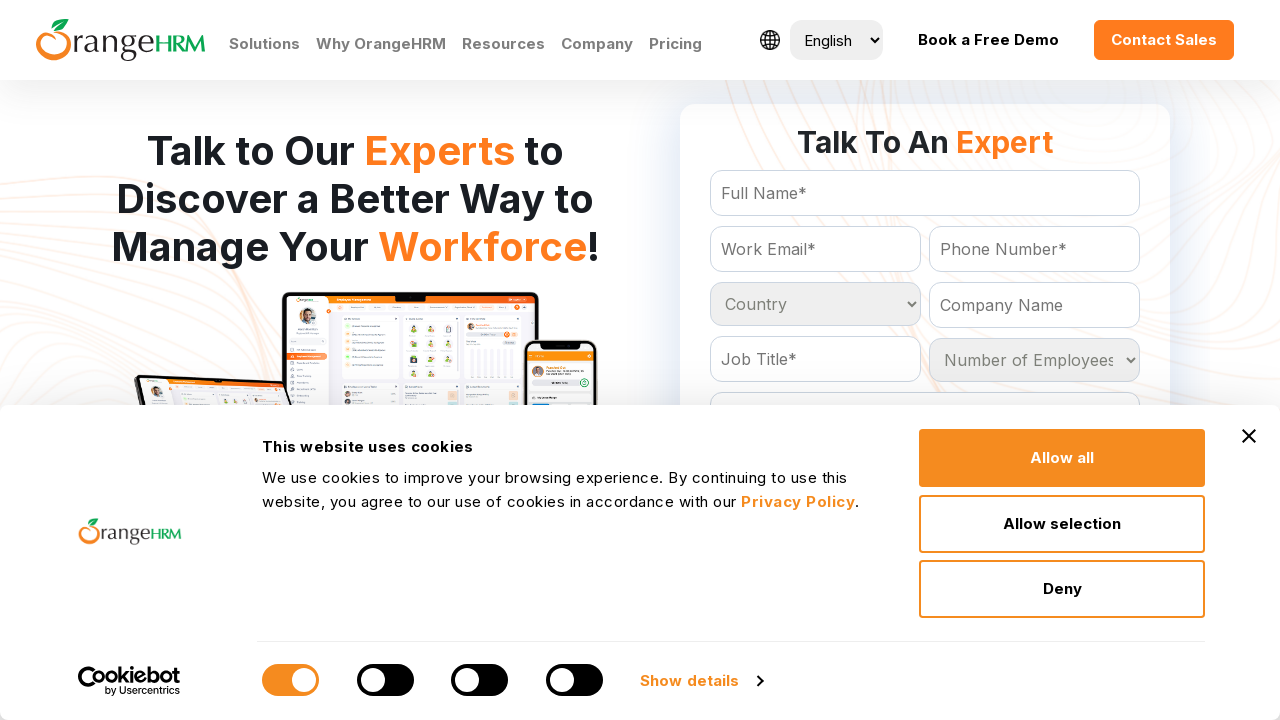

Retrieved country option 31: Brunei Darussalam
	
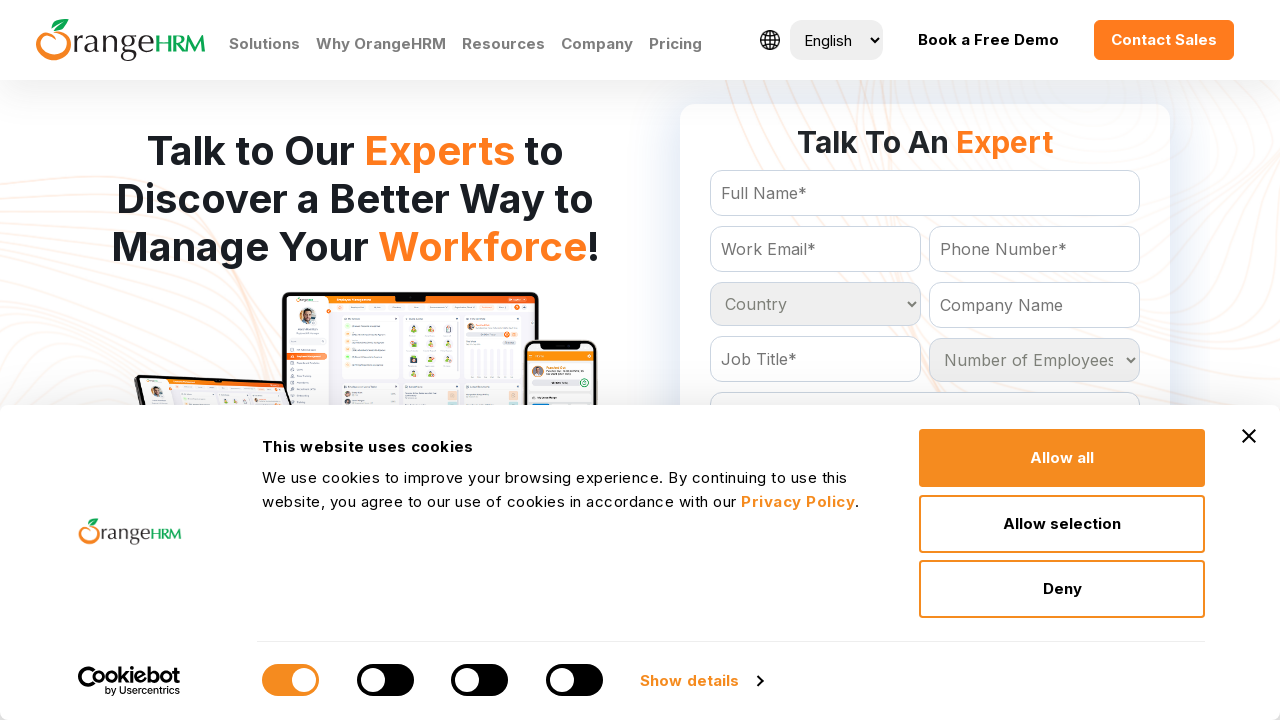

Retrieved country option 32: Bulgaria
	
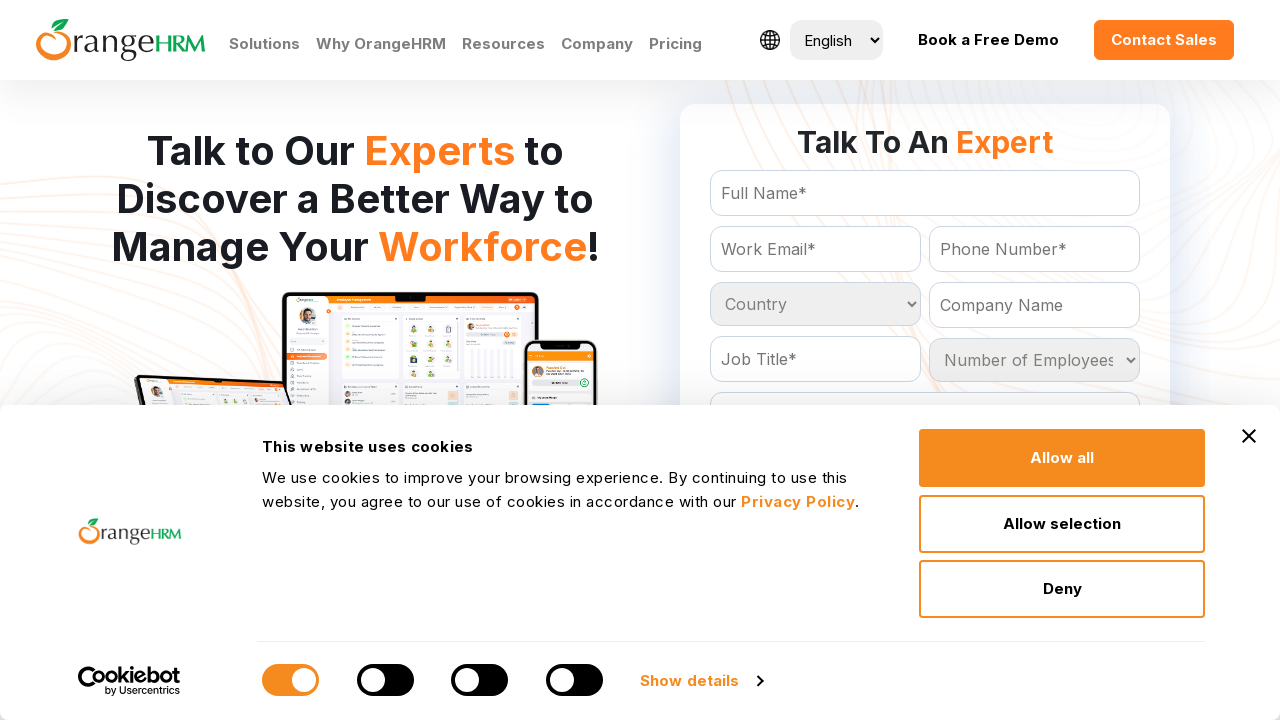

Retrieved country option 33: Burkina Faso
	
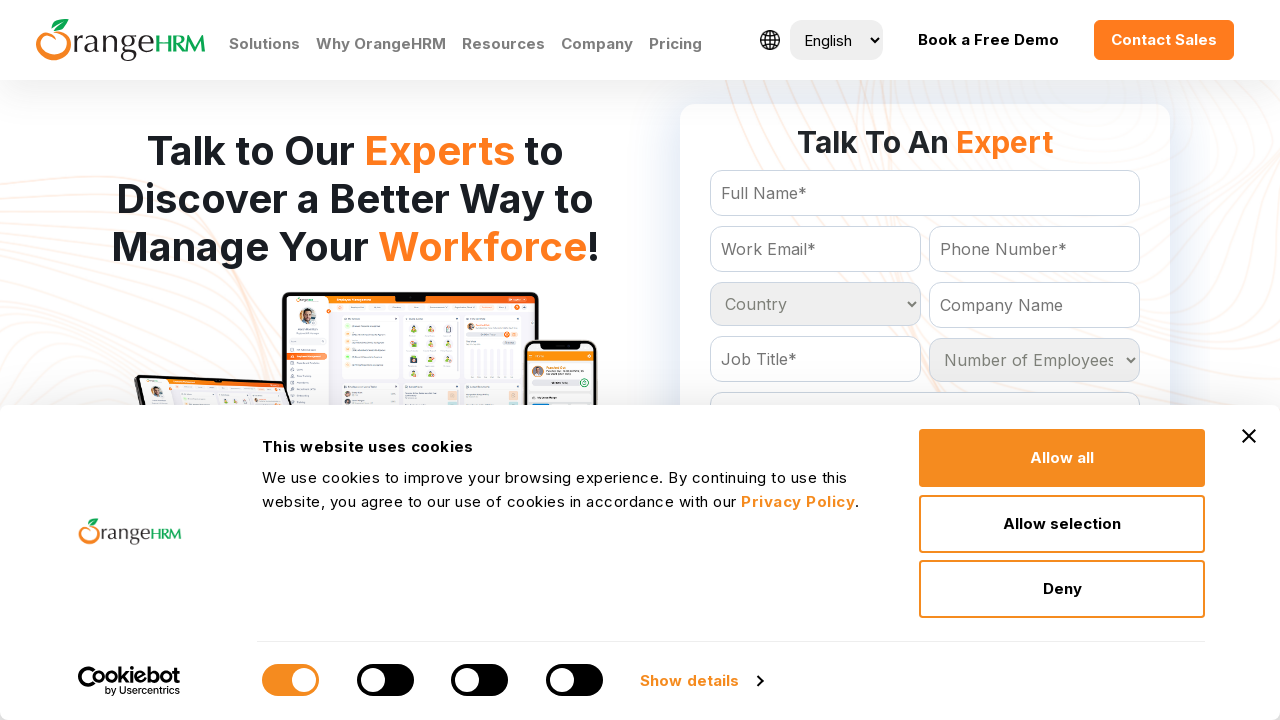

Retrieved country option 34: Burundi
	
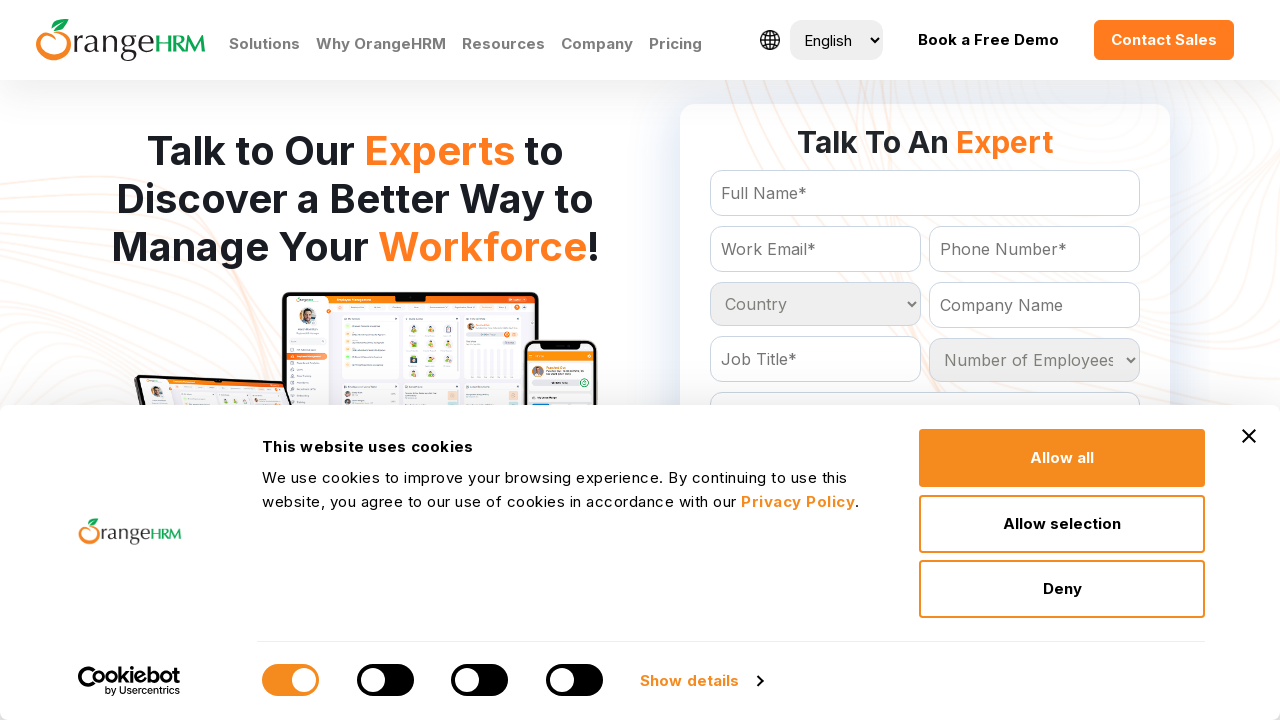

Retrieved country option 35: Cambodia
	
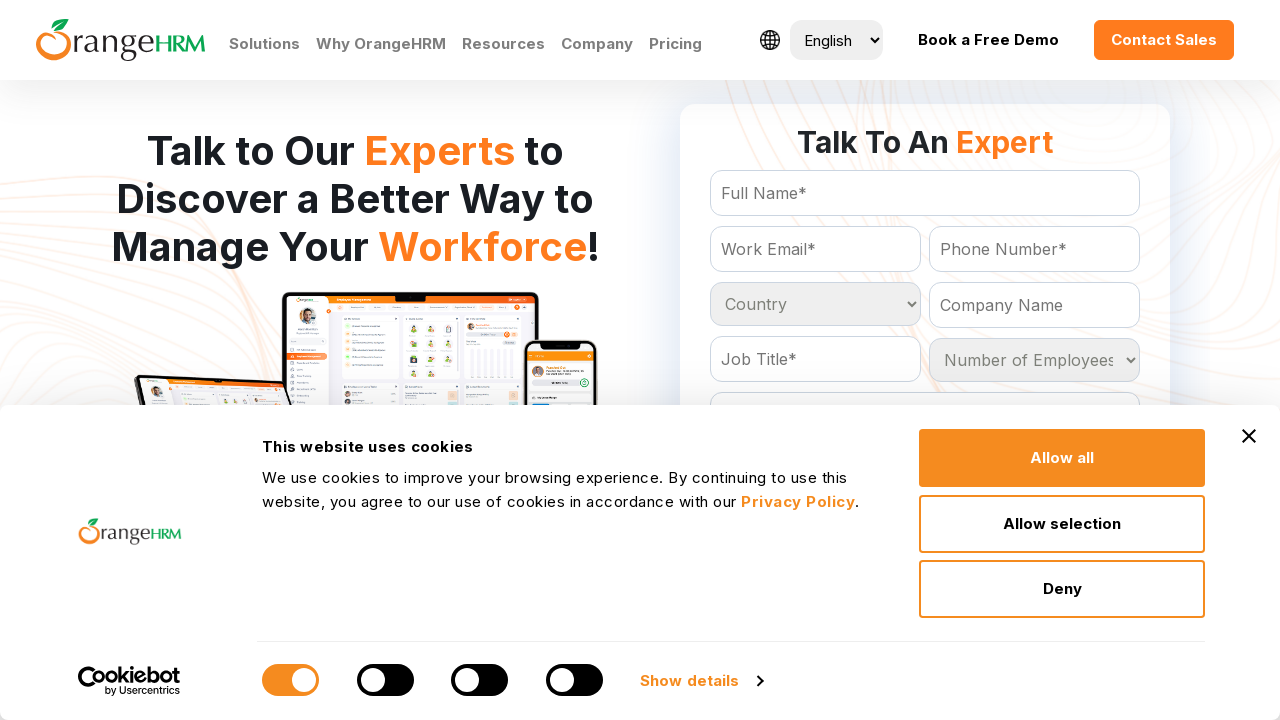

Retrieved country option 36: Cameroon
	
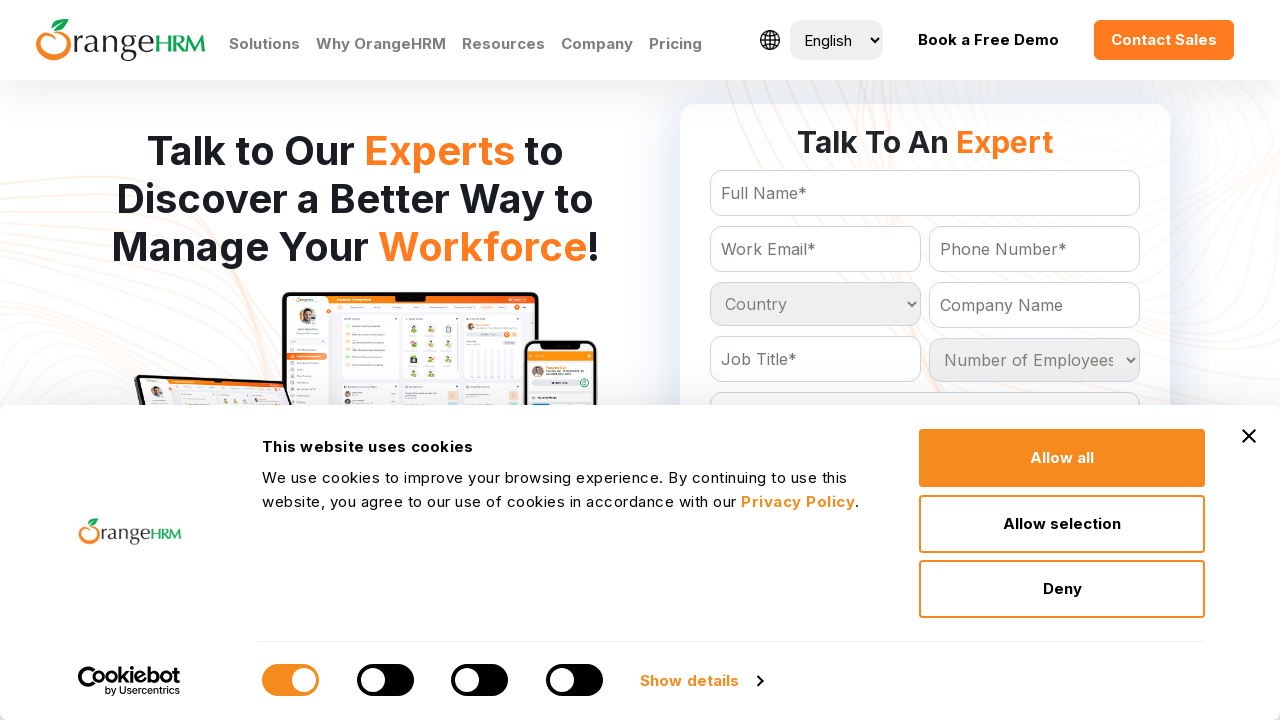

Retrieved country option 37: Canada
	
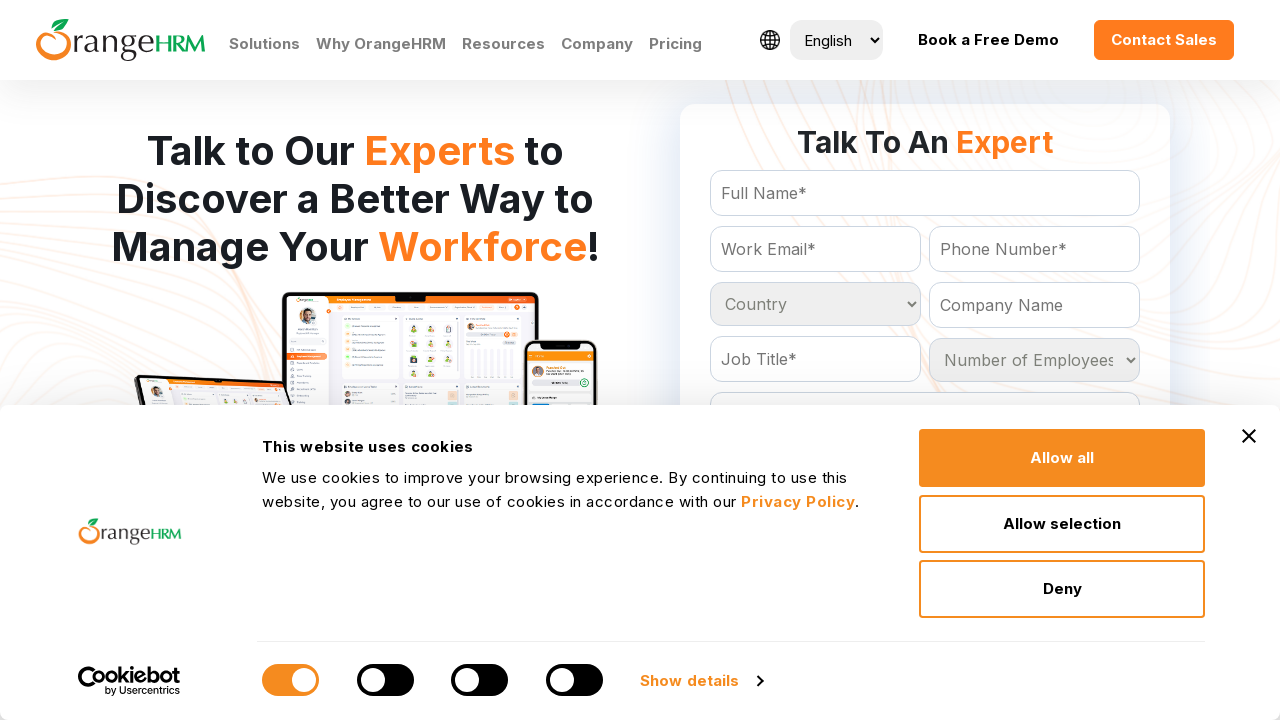

Retrieved country option 38: Cape Verde
	
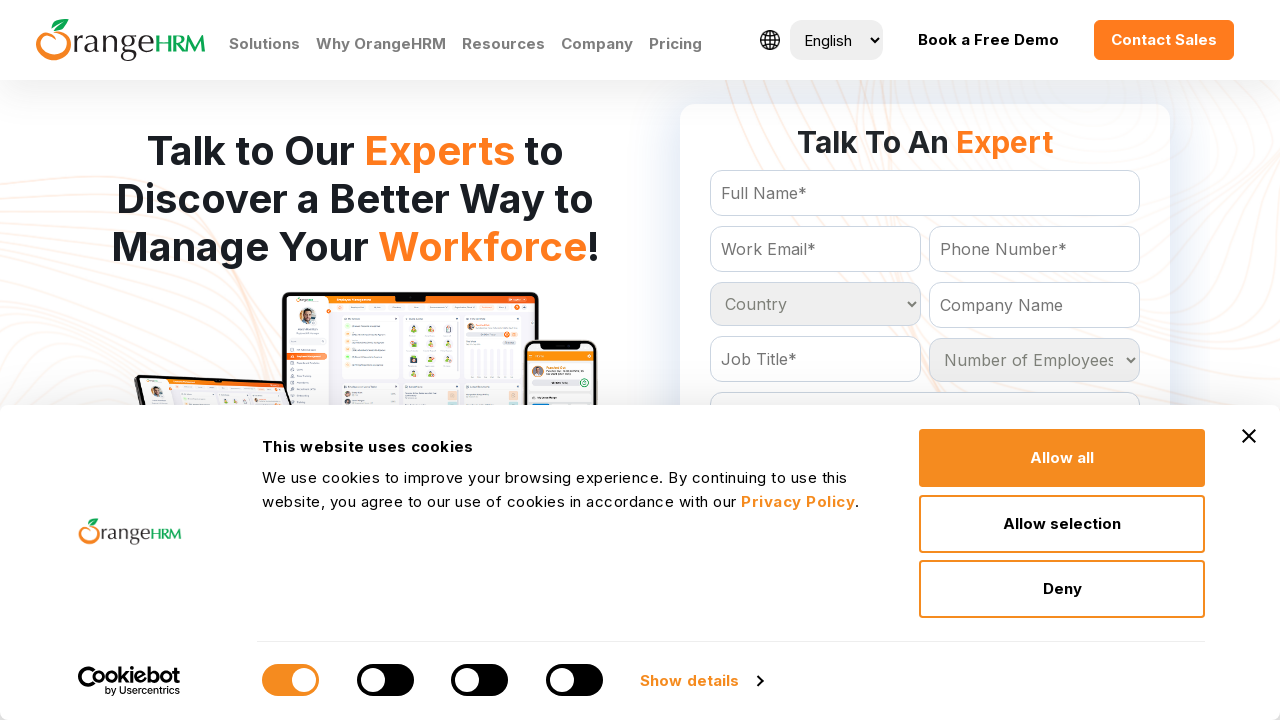

Retrieved country option 39: Cayman Islands
	
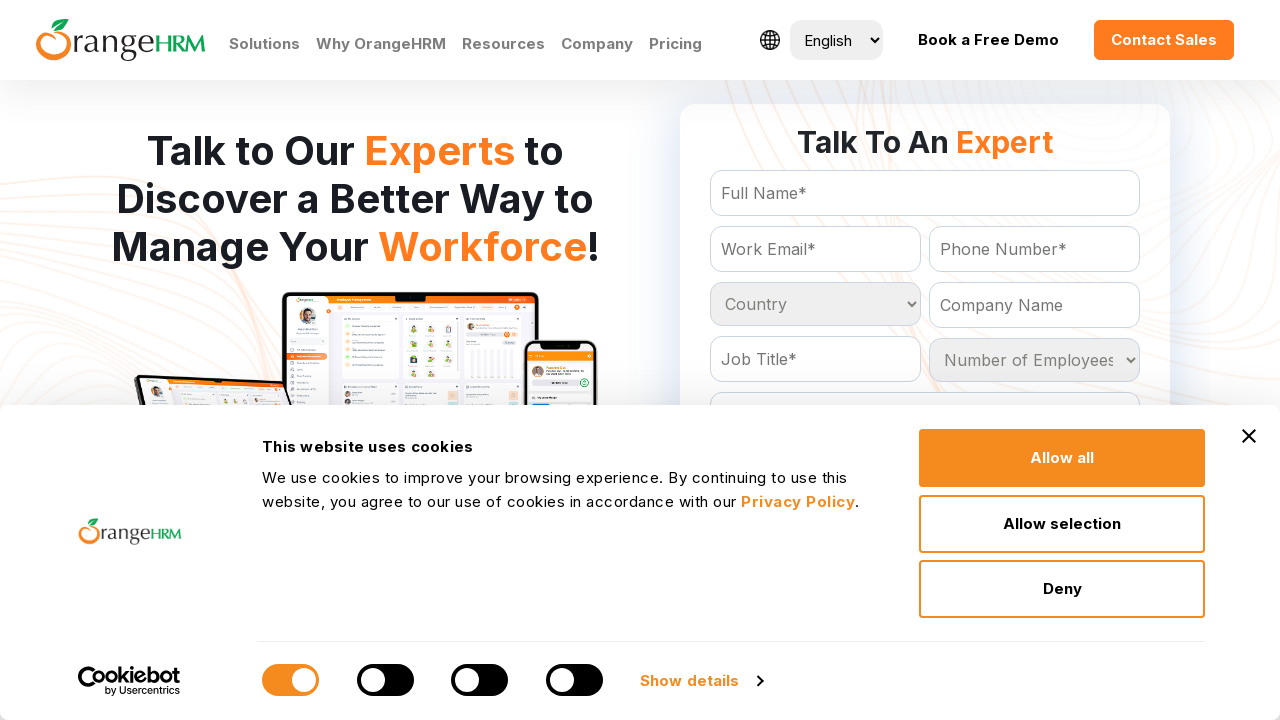

Retrieved country option 40: Central African Republic
	
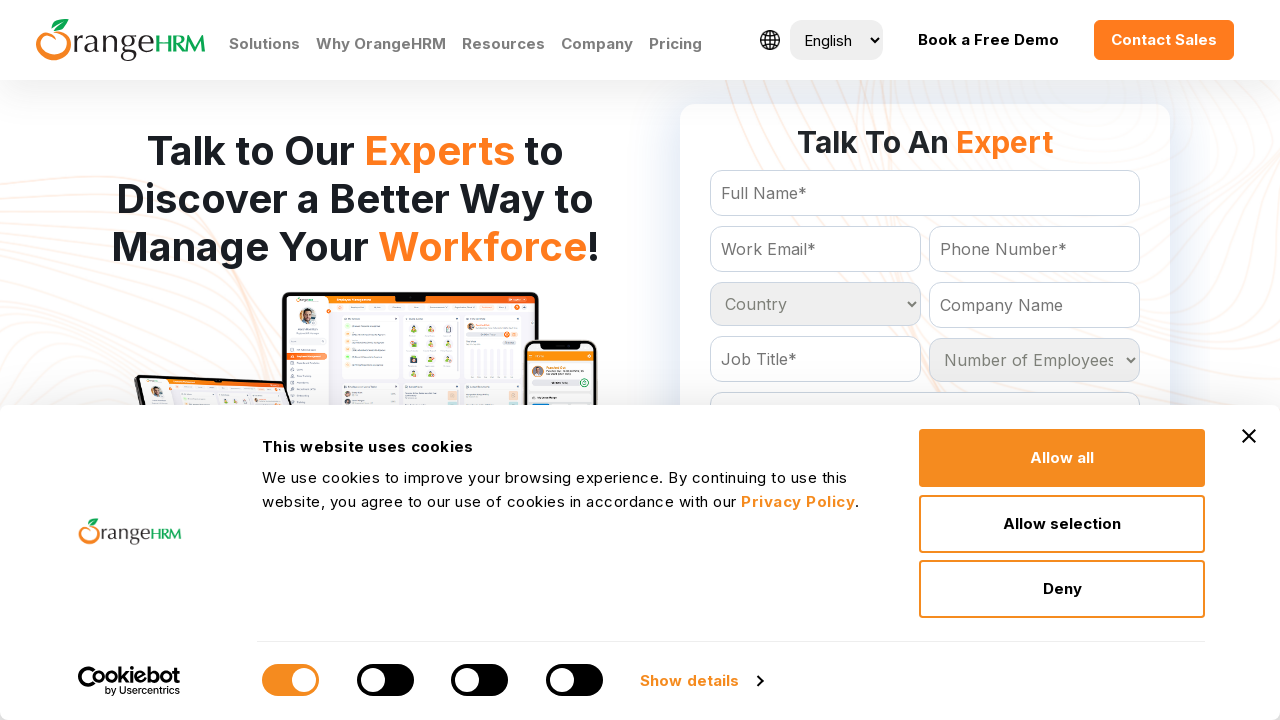

Retrieved country option 41: Chad
	
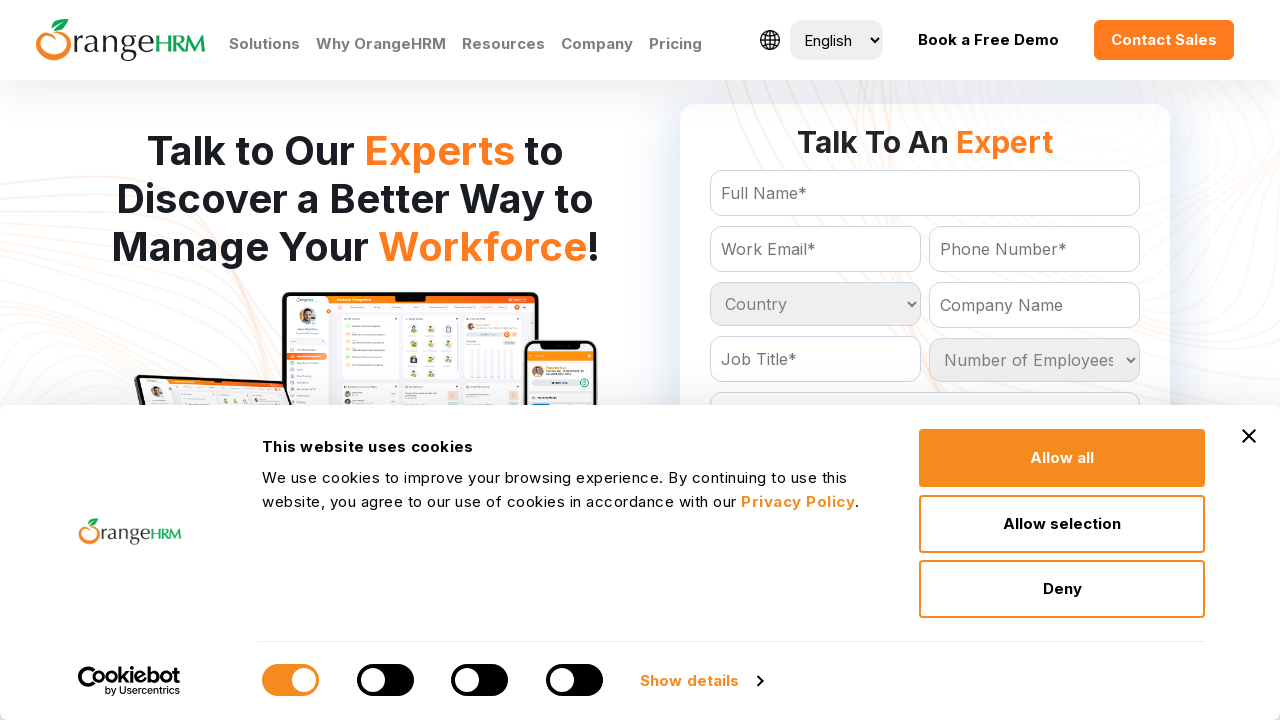

Retrieved country option 42: Chile
	
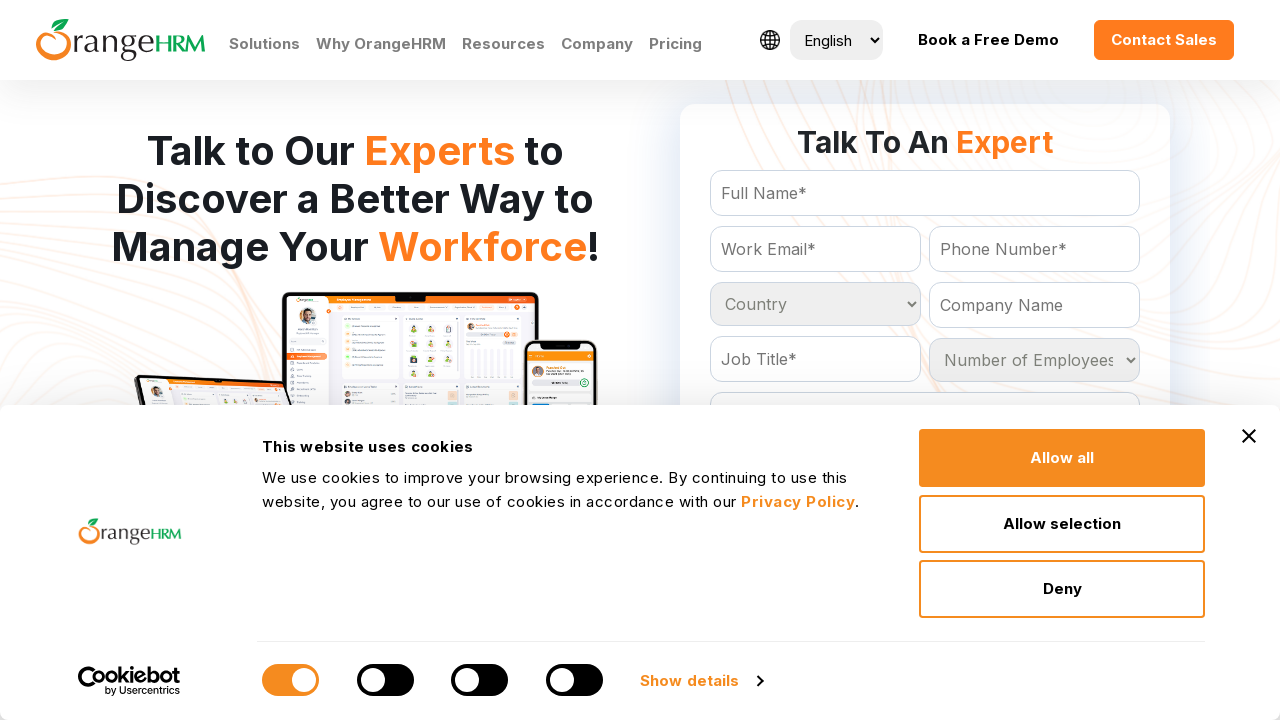

Retrieved country option 43: China
	
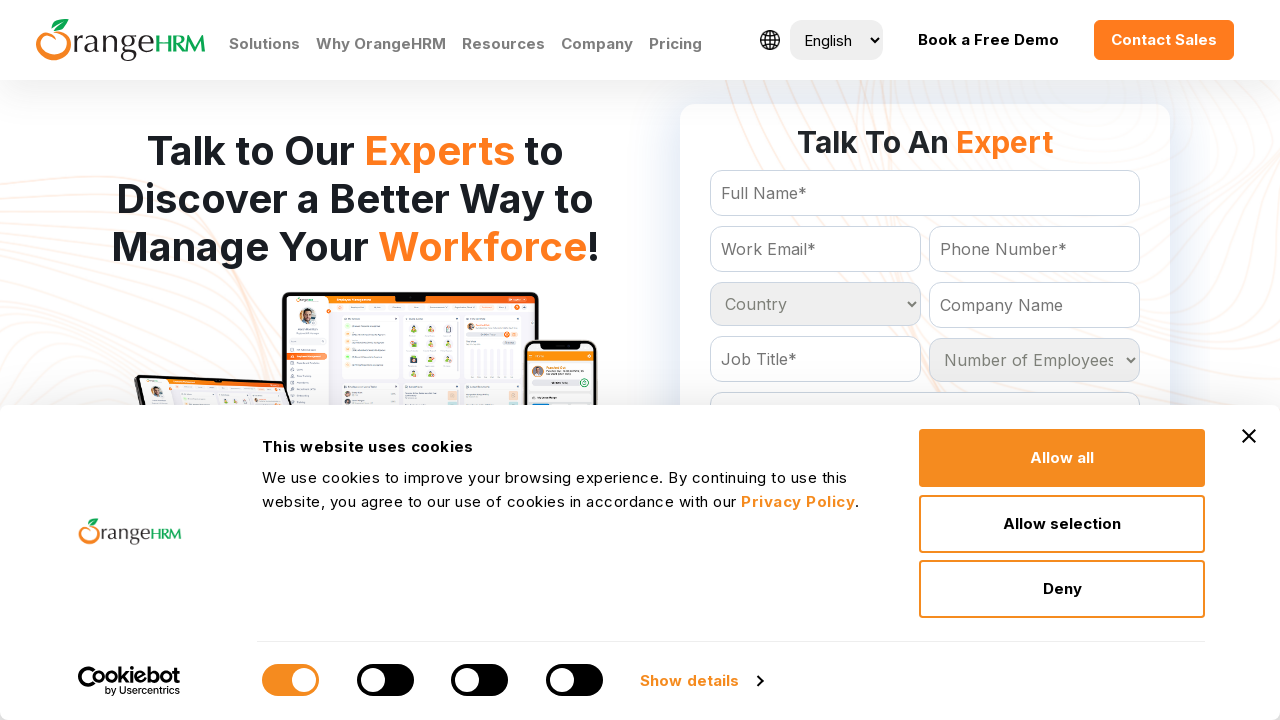

Retrieved country option 44: Christmas Island
	
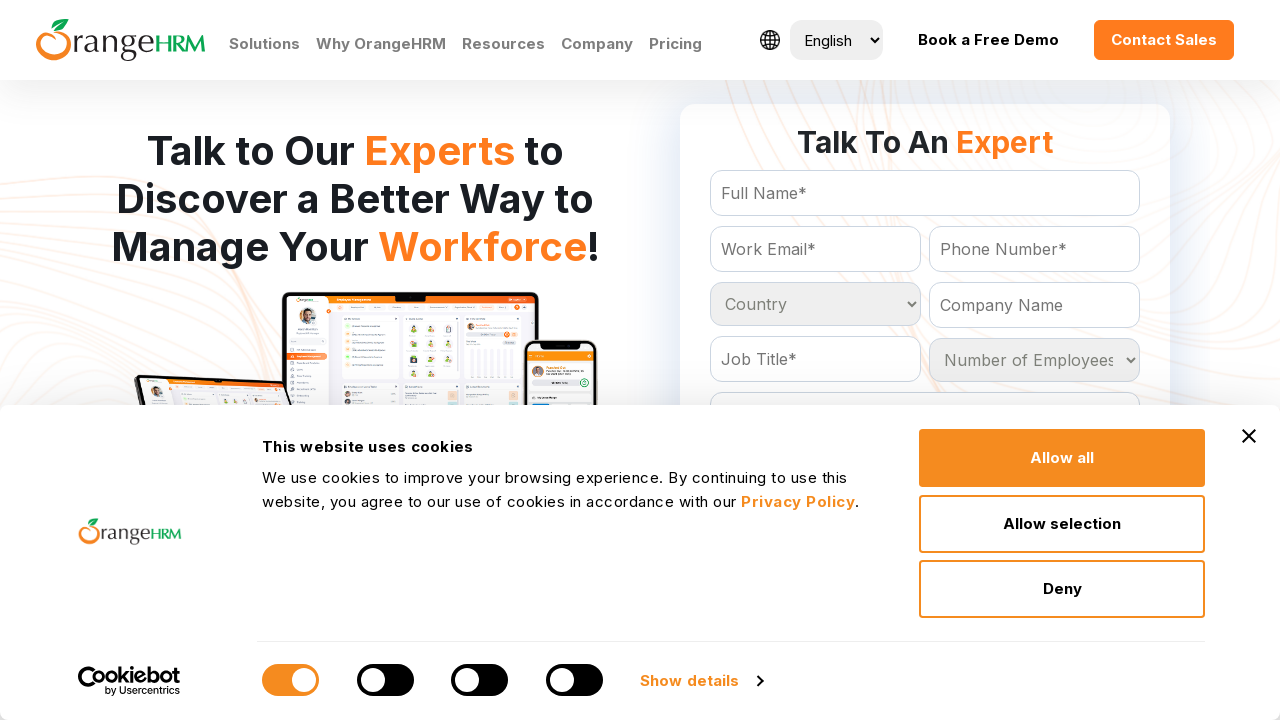

Retrieved country option 45: Cocos (Keeling) Islands
	
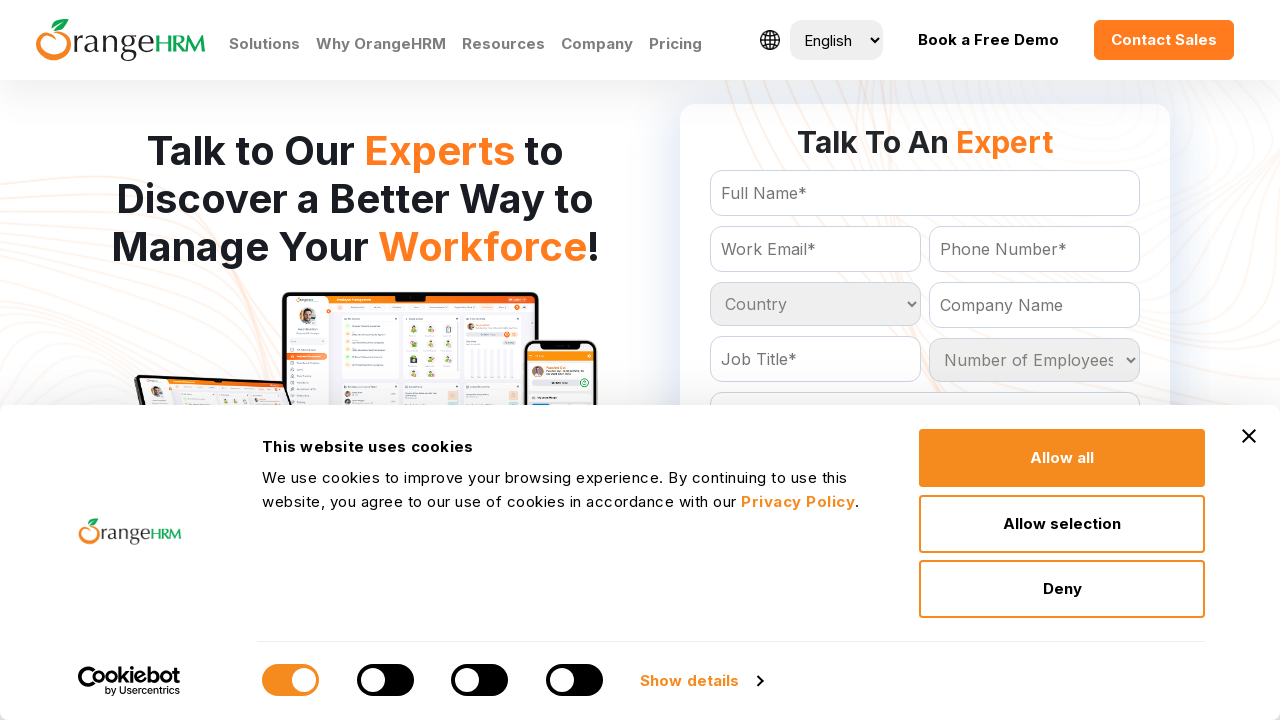

Retrieved country option 46: Colombia
	
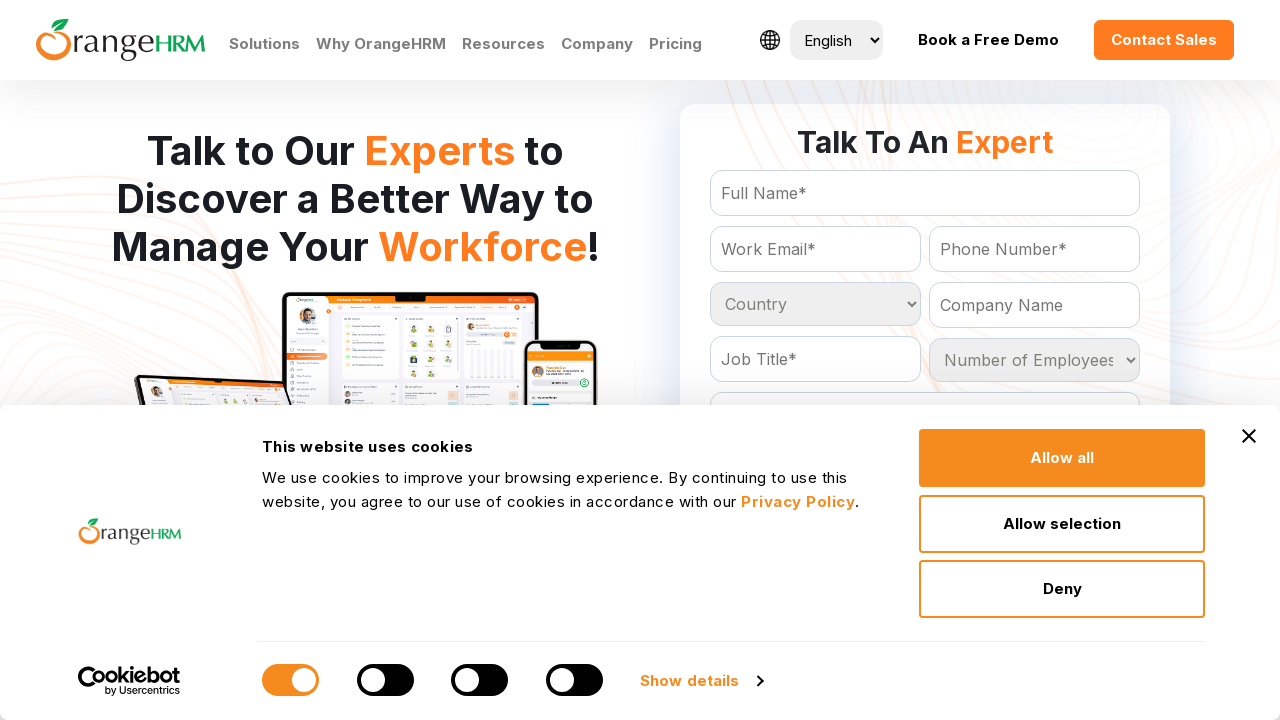

Retrieved country option 47: Comoros
	
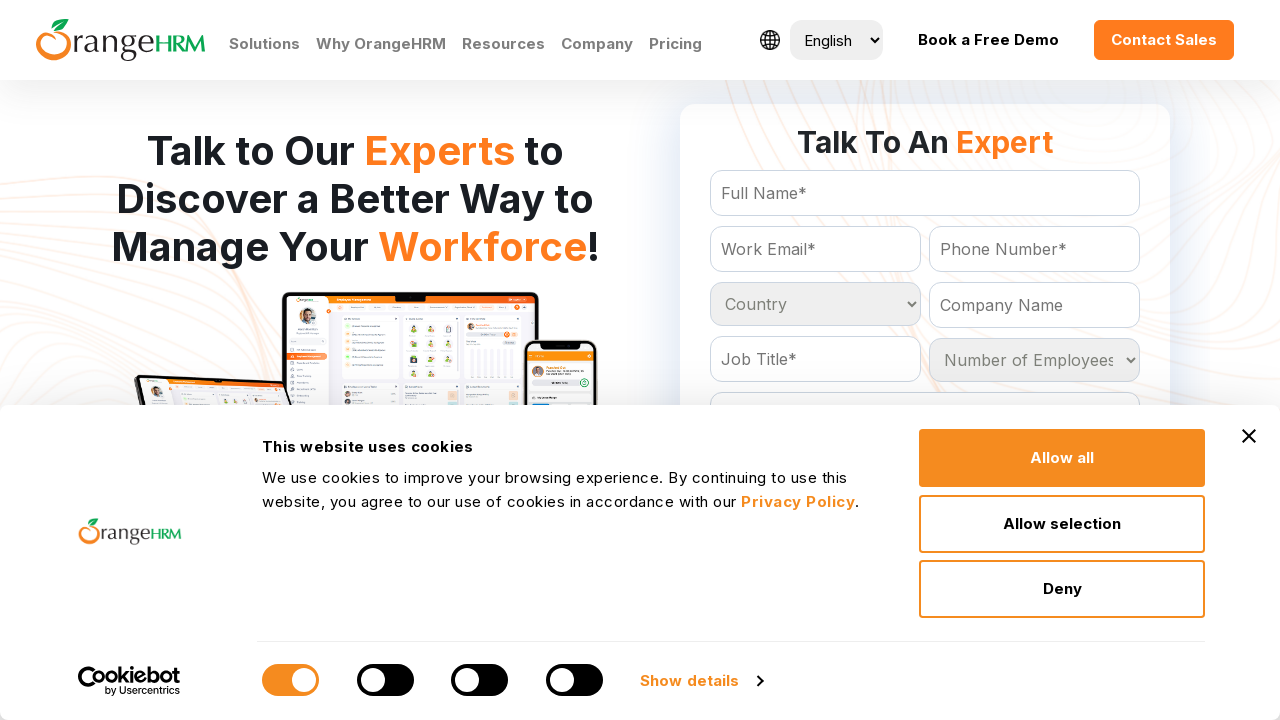

Retrieved country option 48: Congo
	
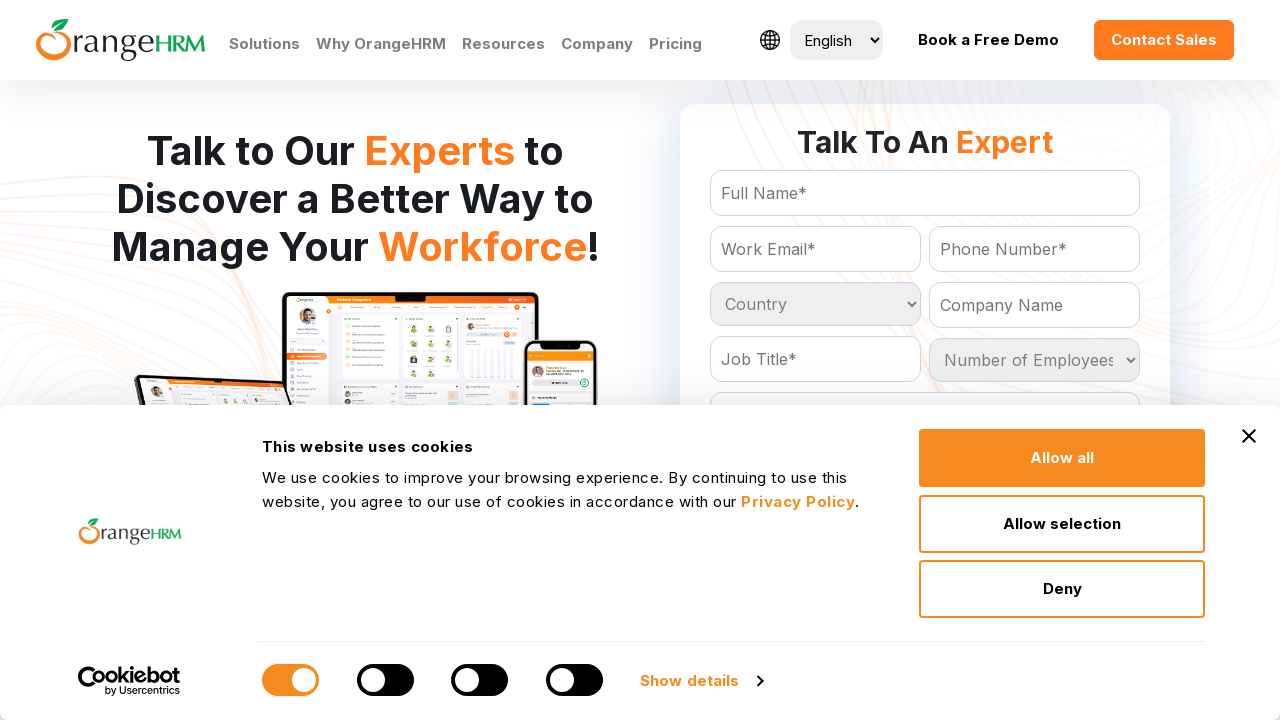

Retrieved country option 49: Cook Islands
	
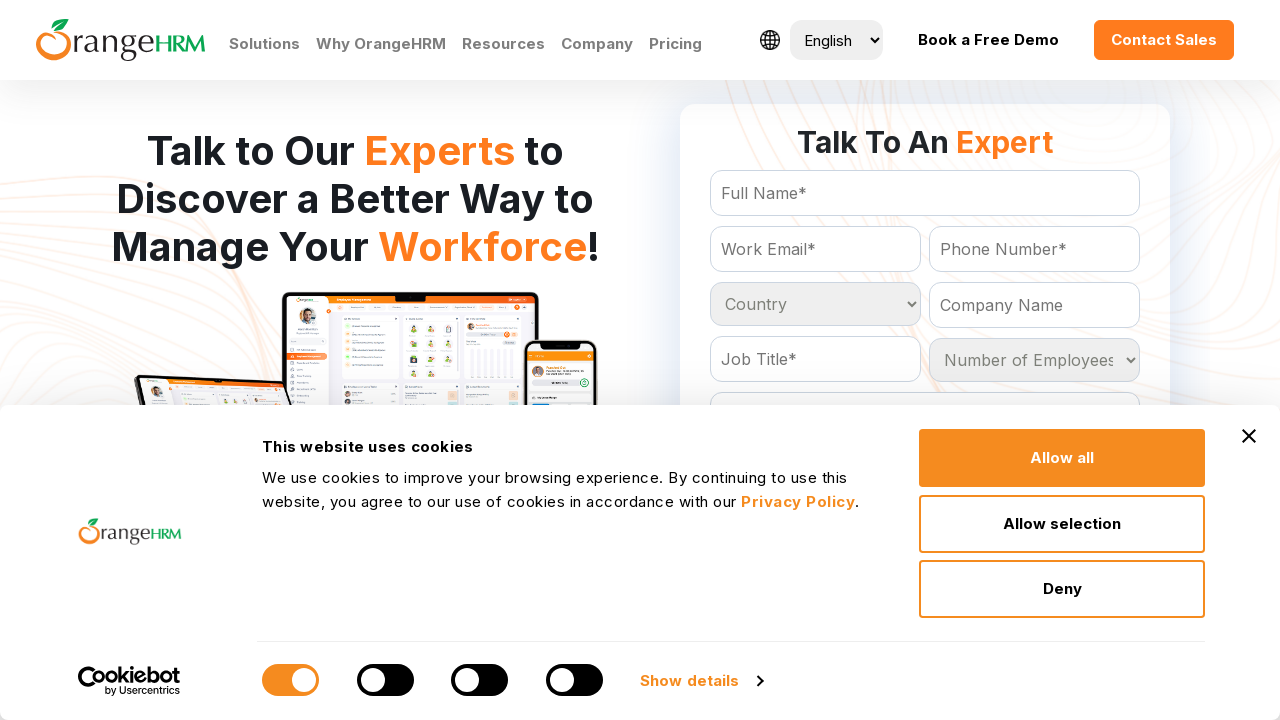

Retrieved country option 50: Costa Rica
	
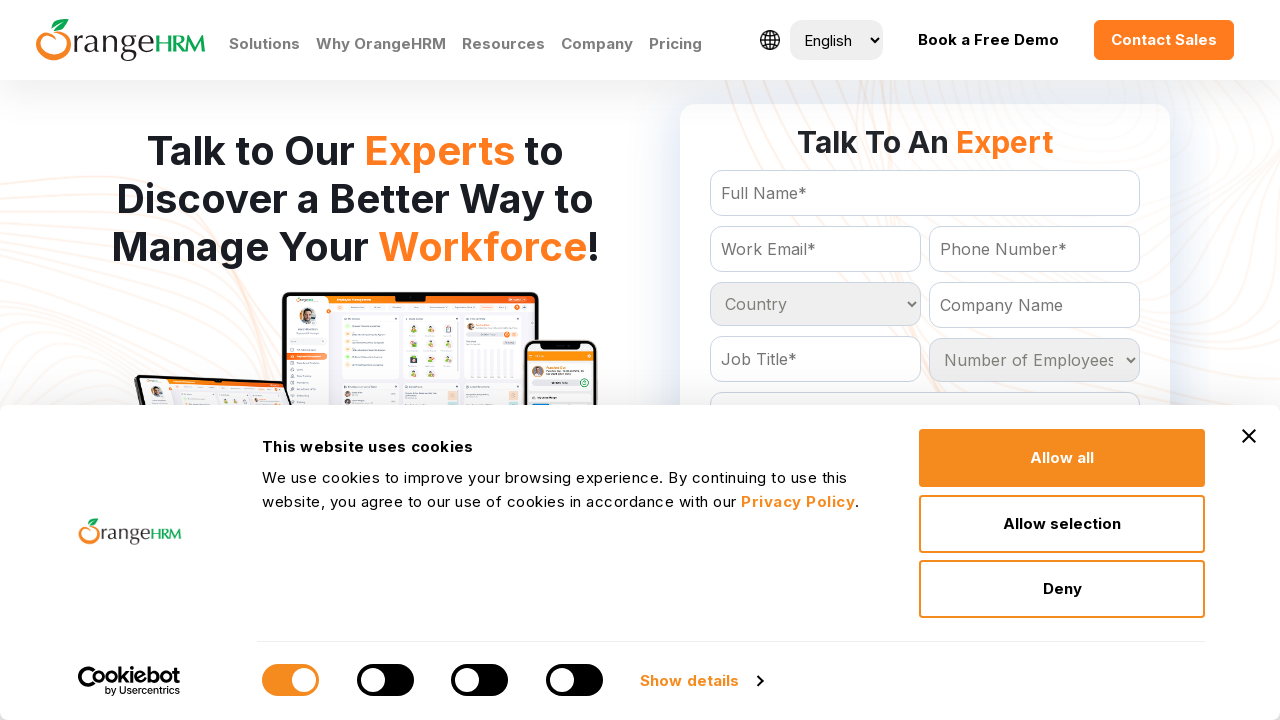

Retrieved country option 51: Cote D'Ivoire
	
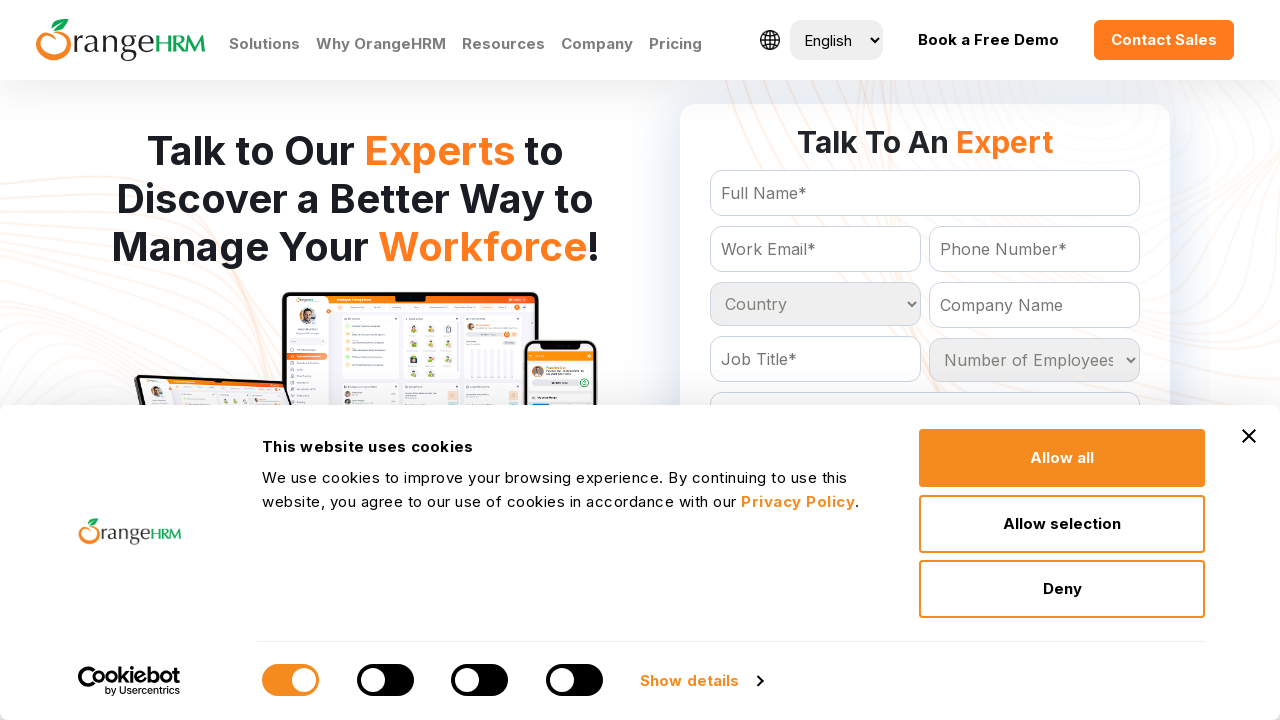

Retrieved country option 52: Croatia
	
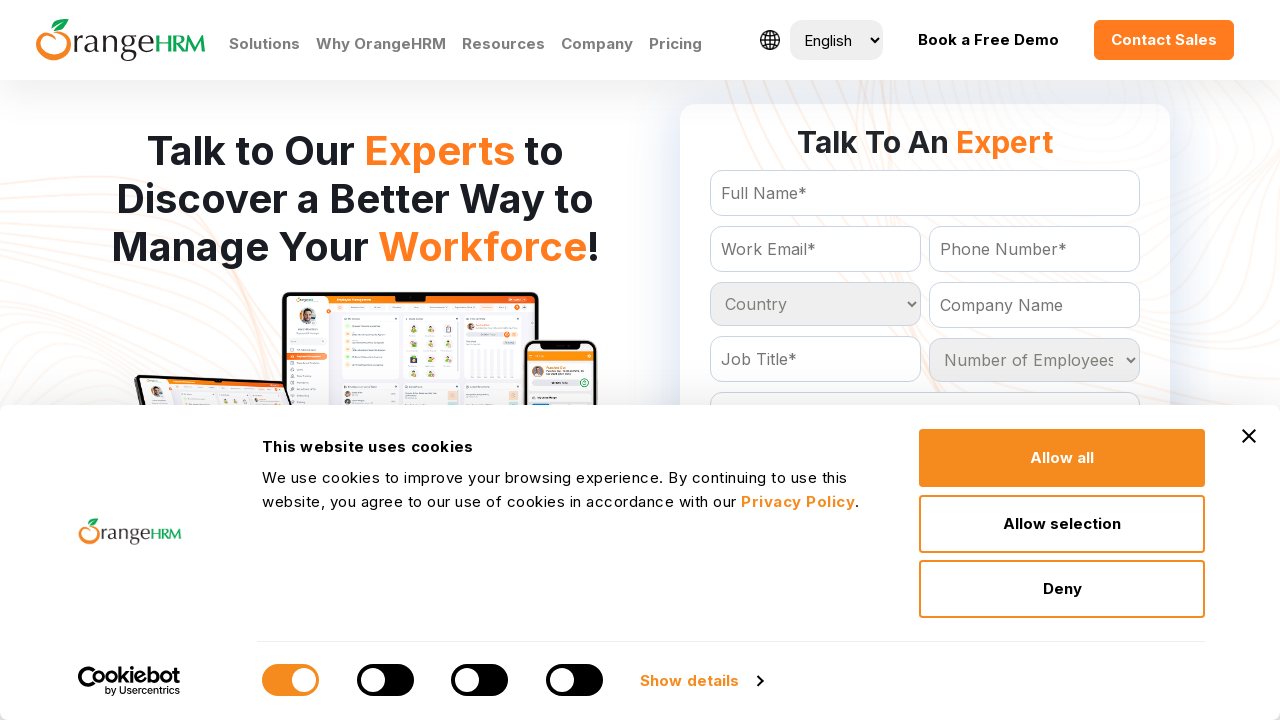

Retrieved country option 53: Cuba
	
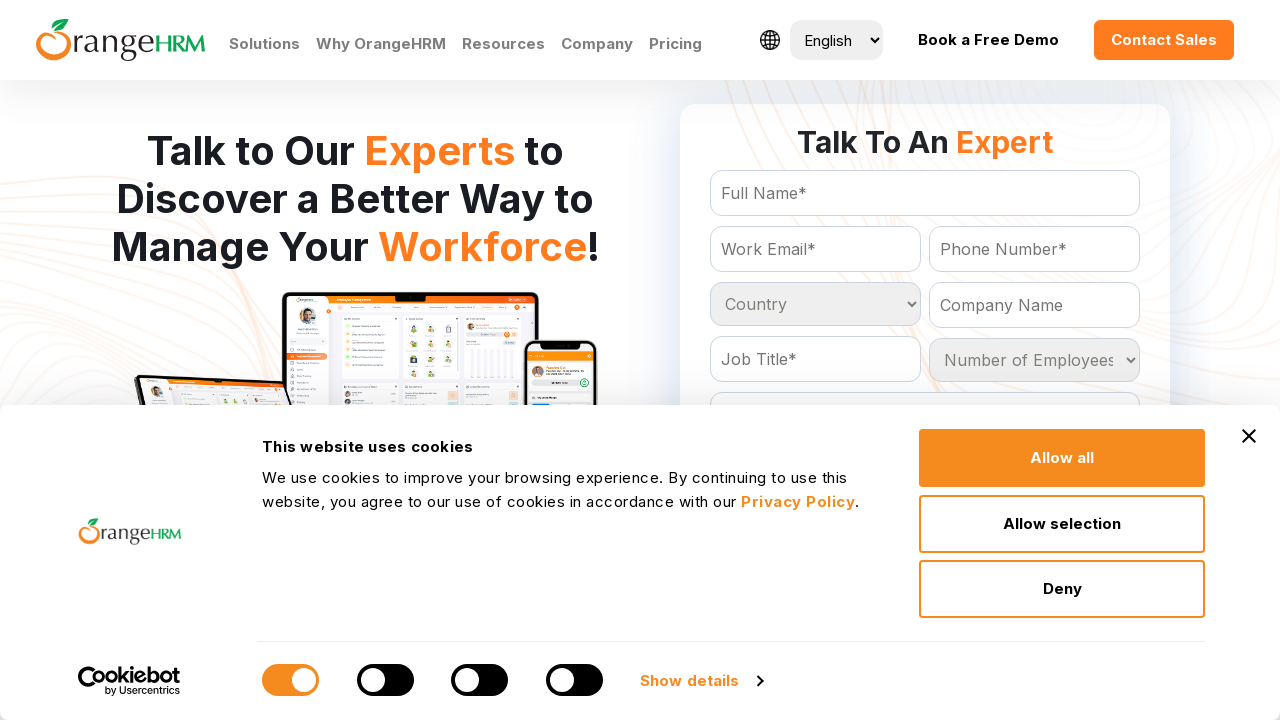

Retrieved country option 54: Cyprus
	
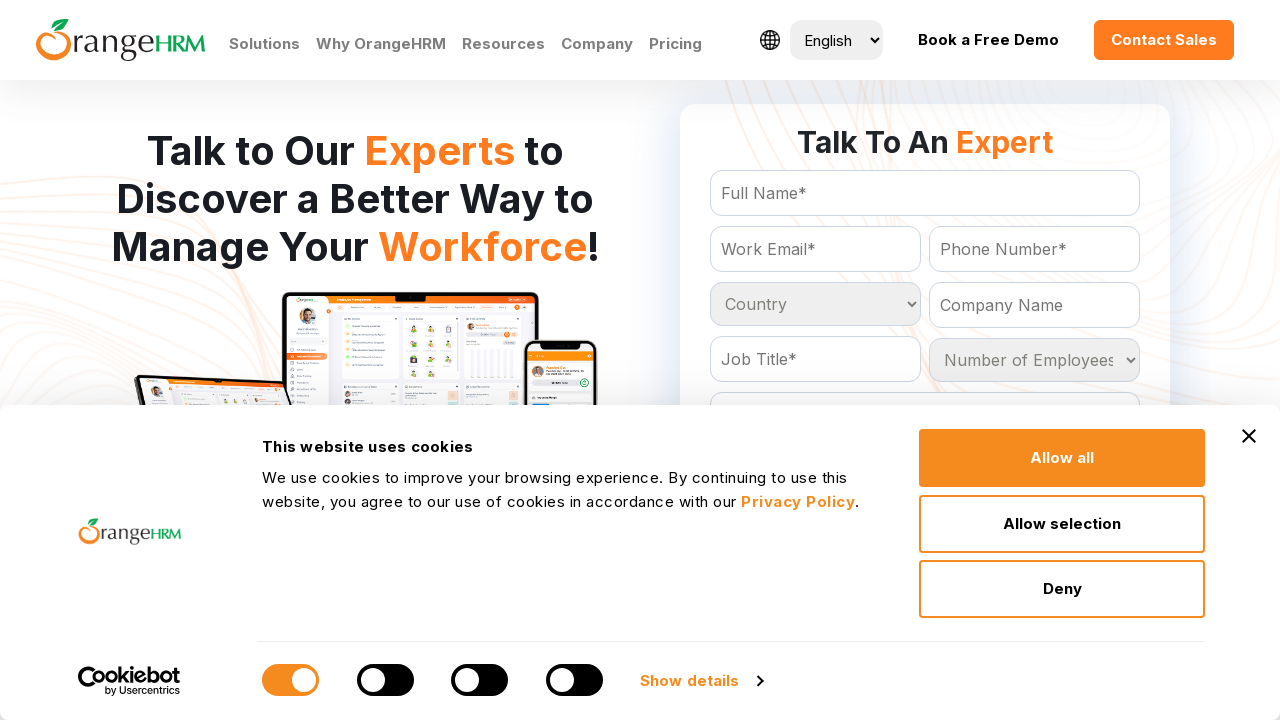

Retrieved country option 55: Czech Republic
	
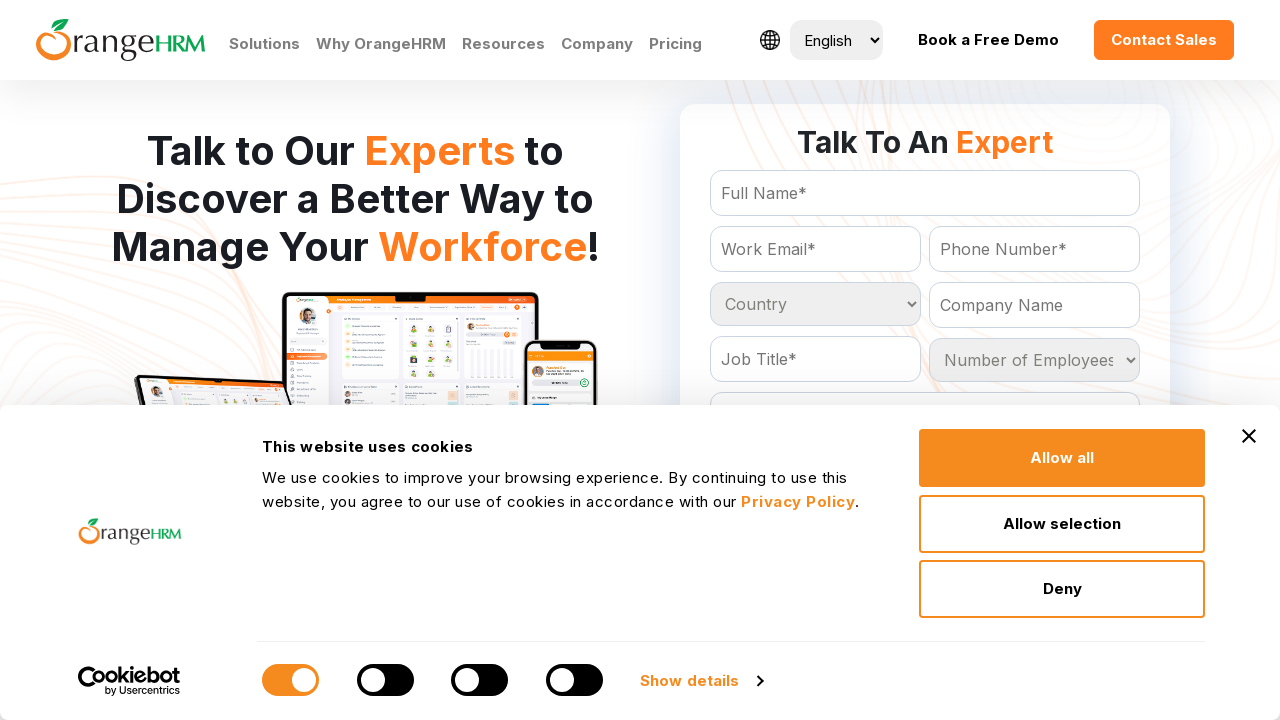

Retrieved country option 56: Denmark
	
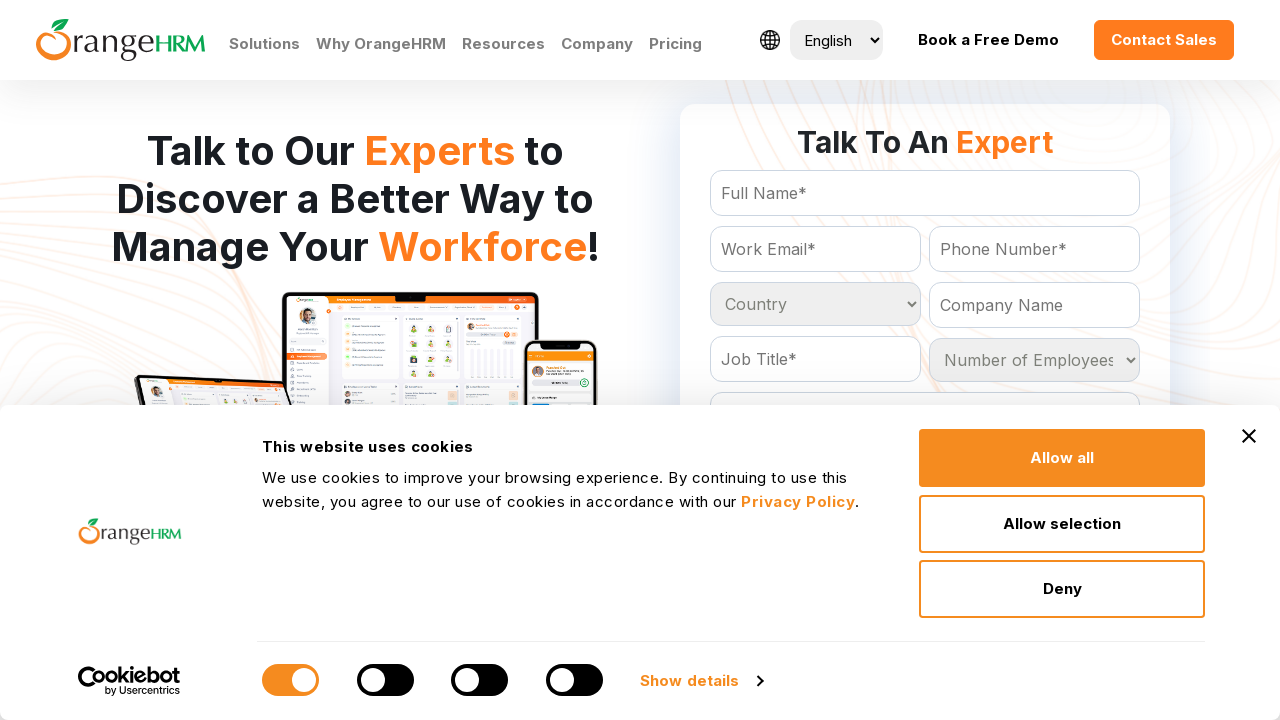

Retrieved country option 57: Djibouti
	
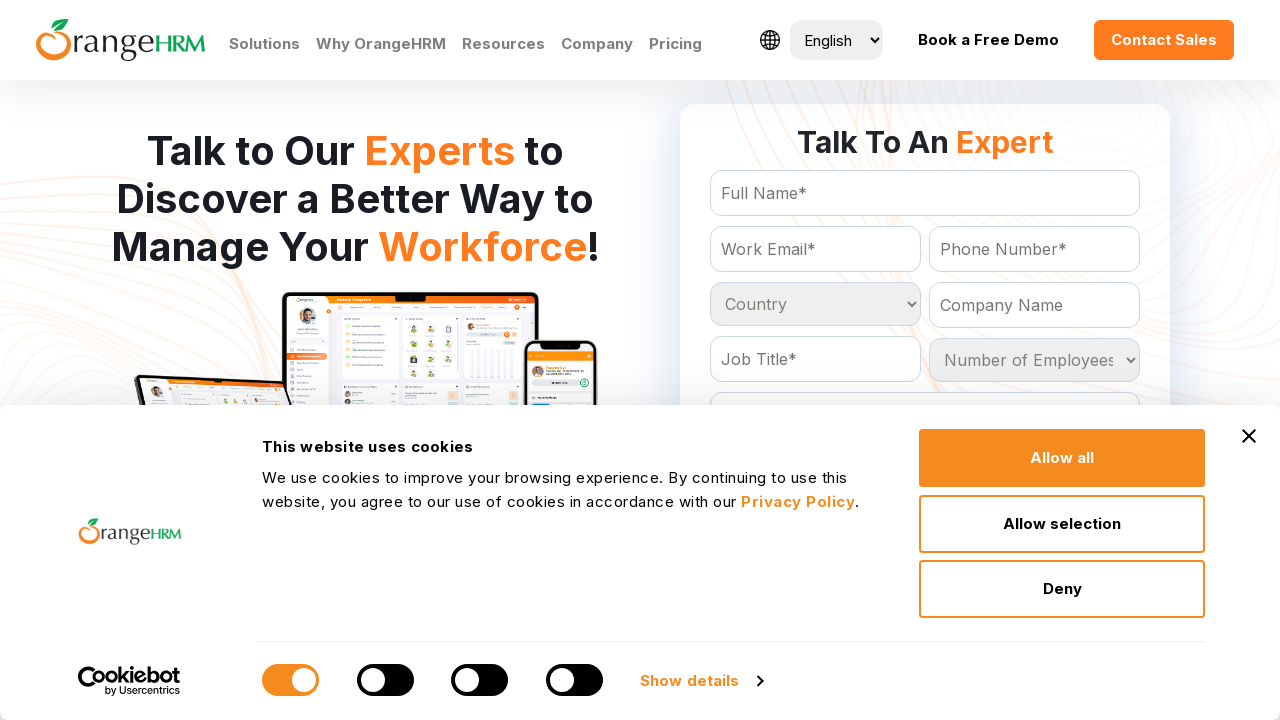

Retrieved country option 58: Dominica
	
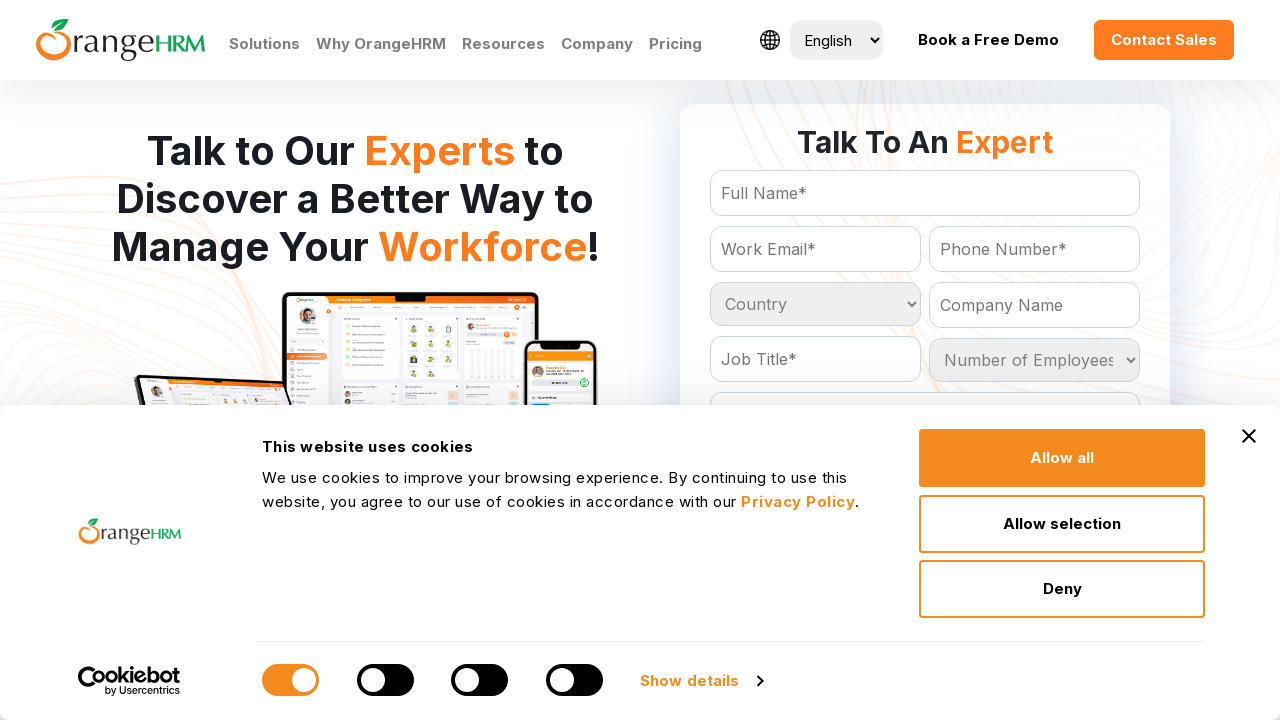

Retrieved country option 59: Dominican Republic
	
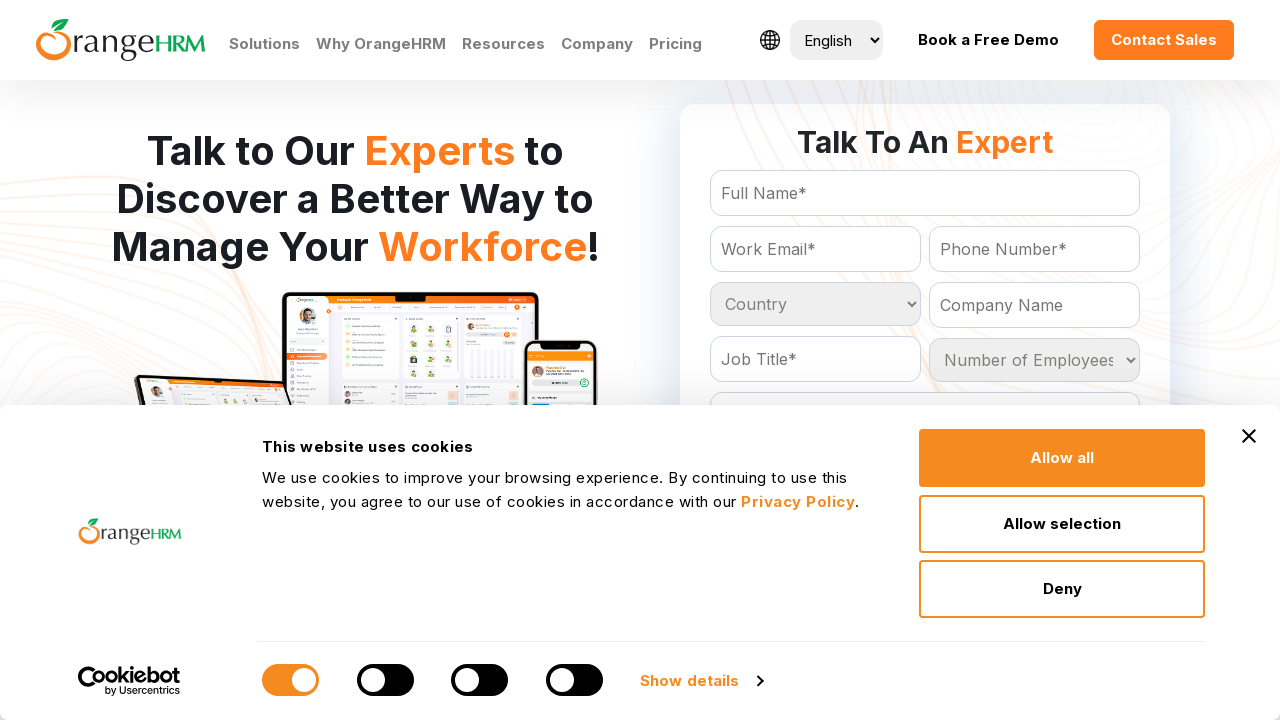

Retrieved country option 60: East Timor
	
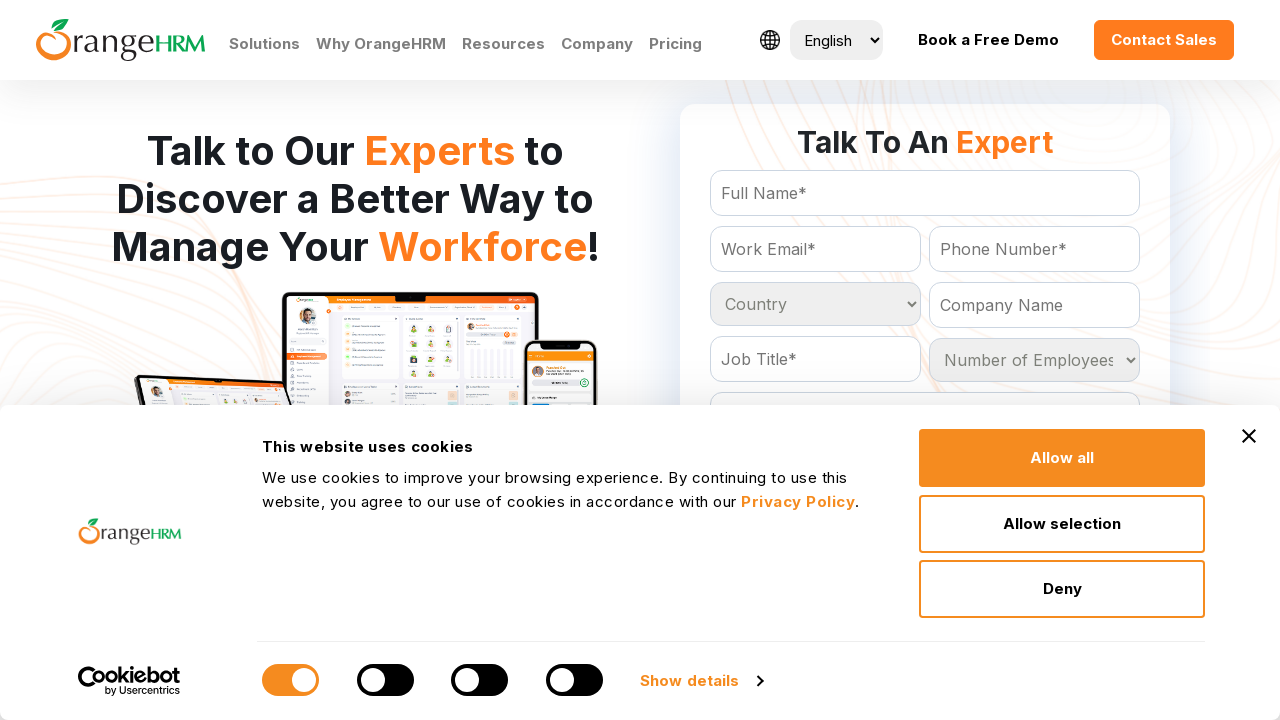

Retrieved country option 61: Ecuador
	
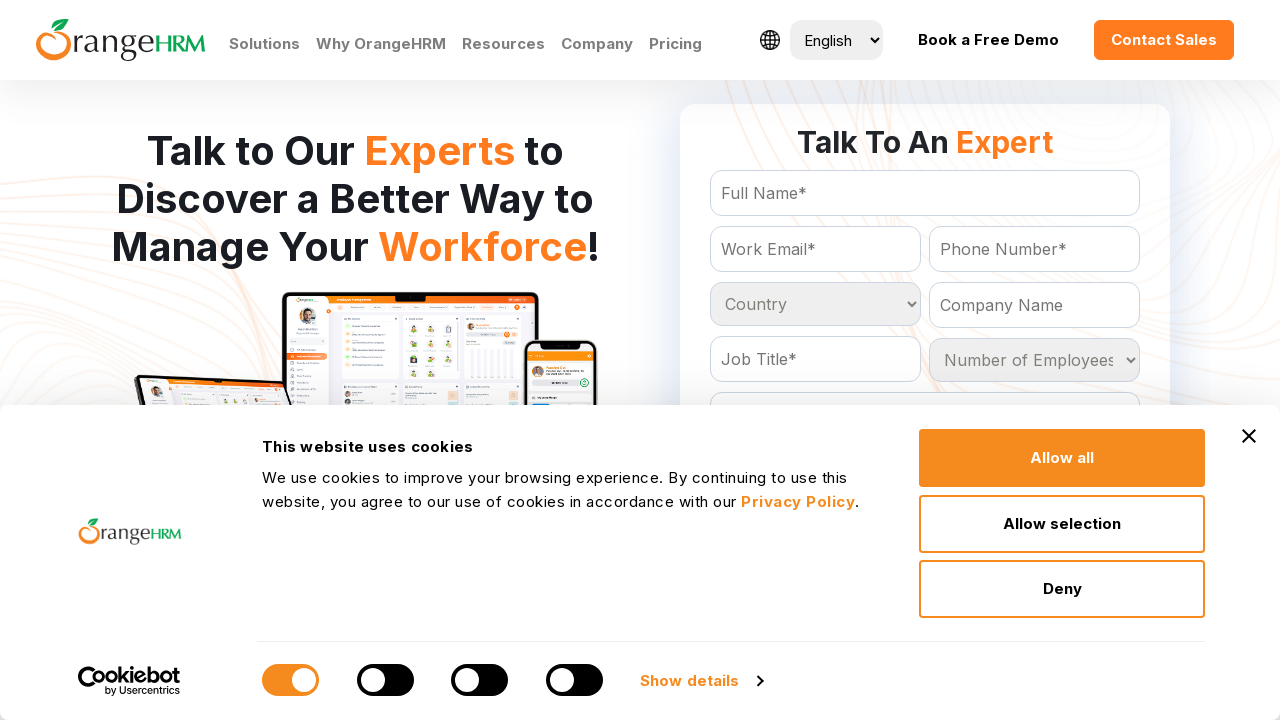

Retrieved country option 62: Egypt
	
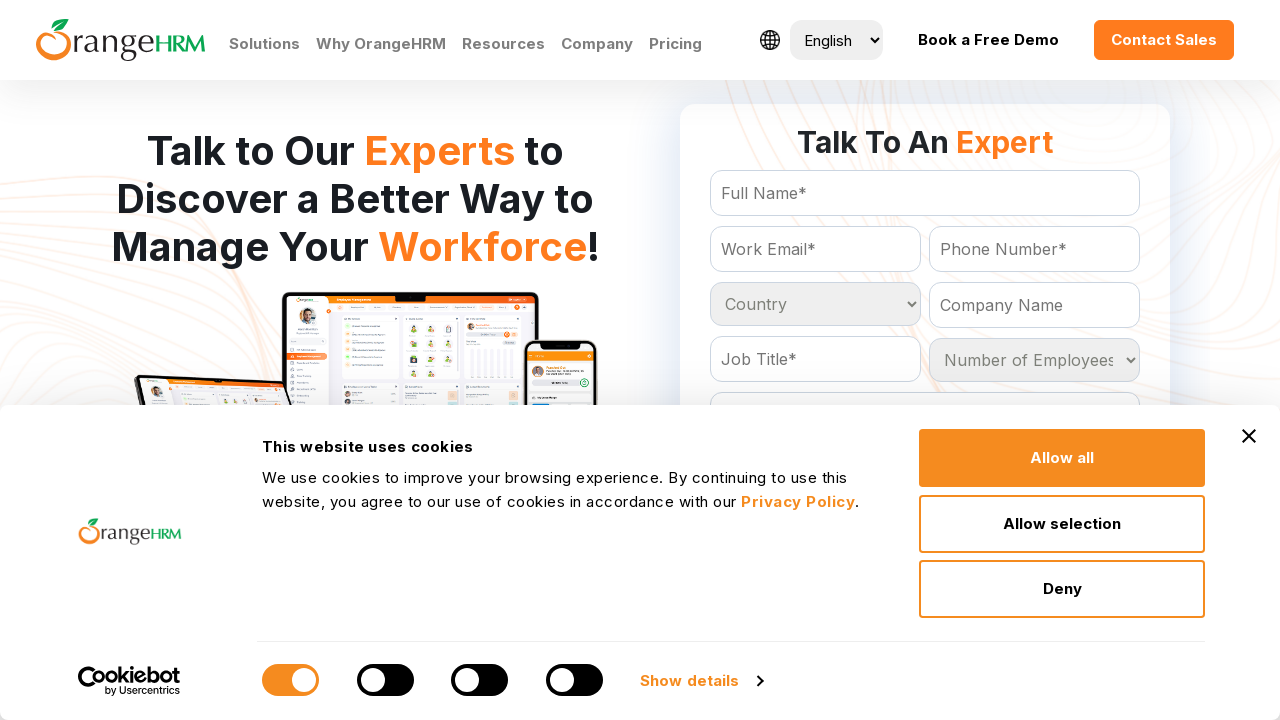

Retrieved country option 63: El Salvador
	
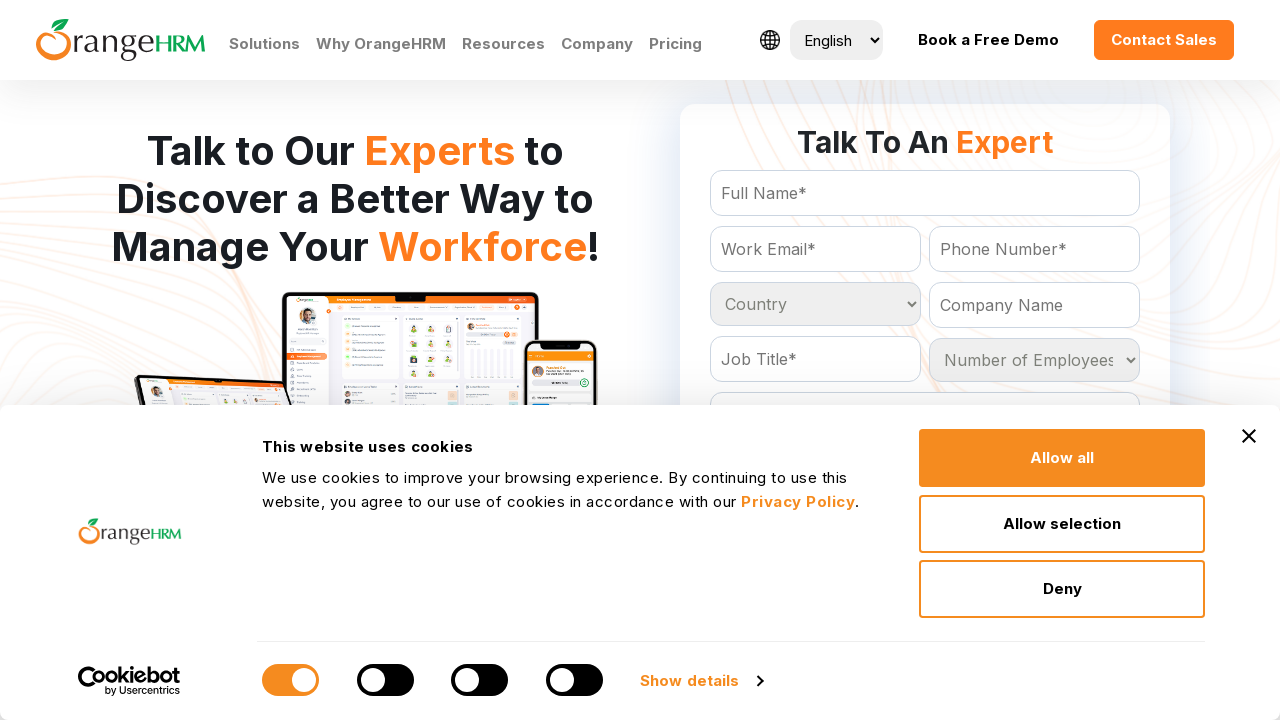

Retrieved country option 64: Equatorial Guinea
	
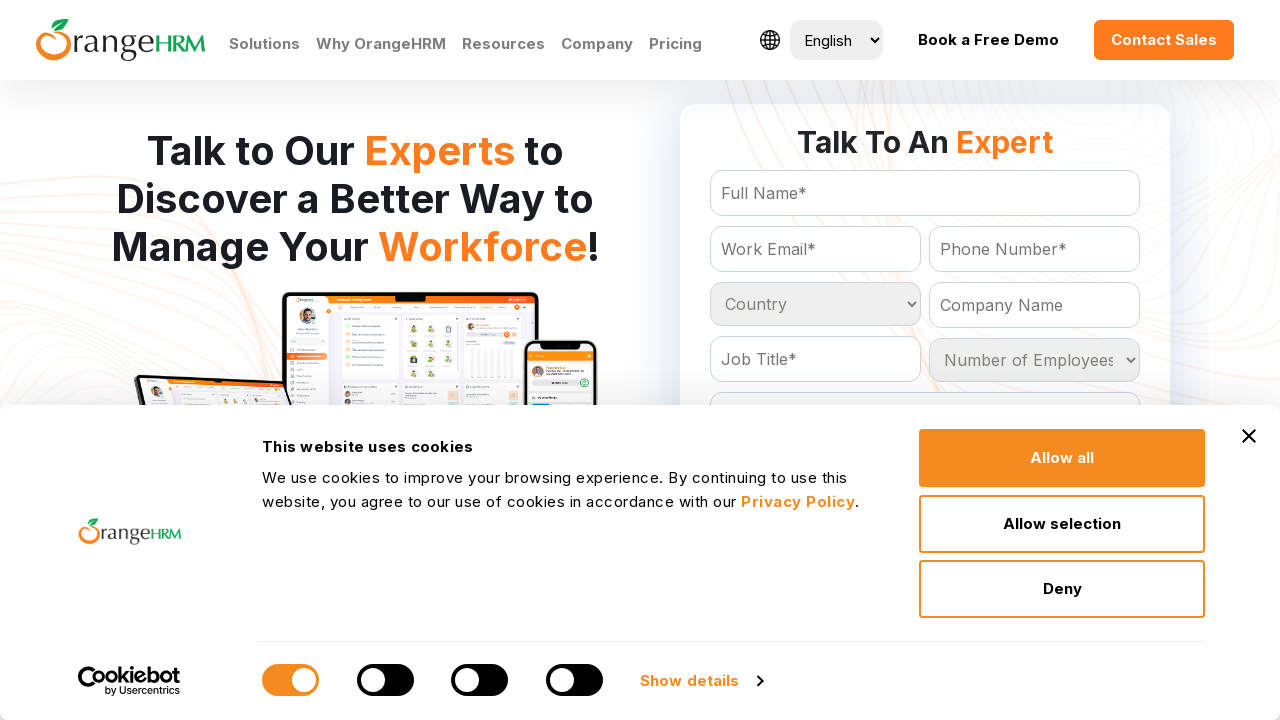

Retrieved country option 65: Eritrea
	
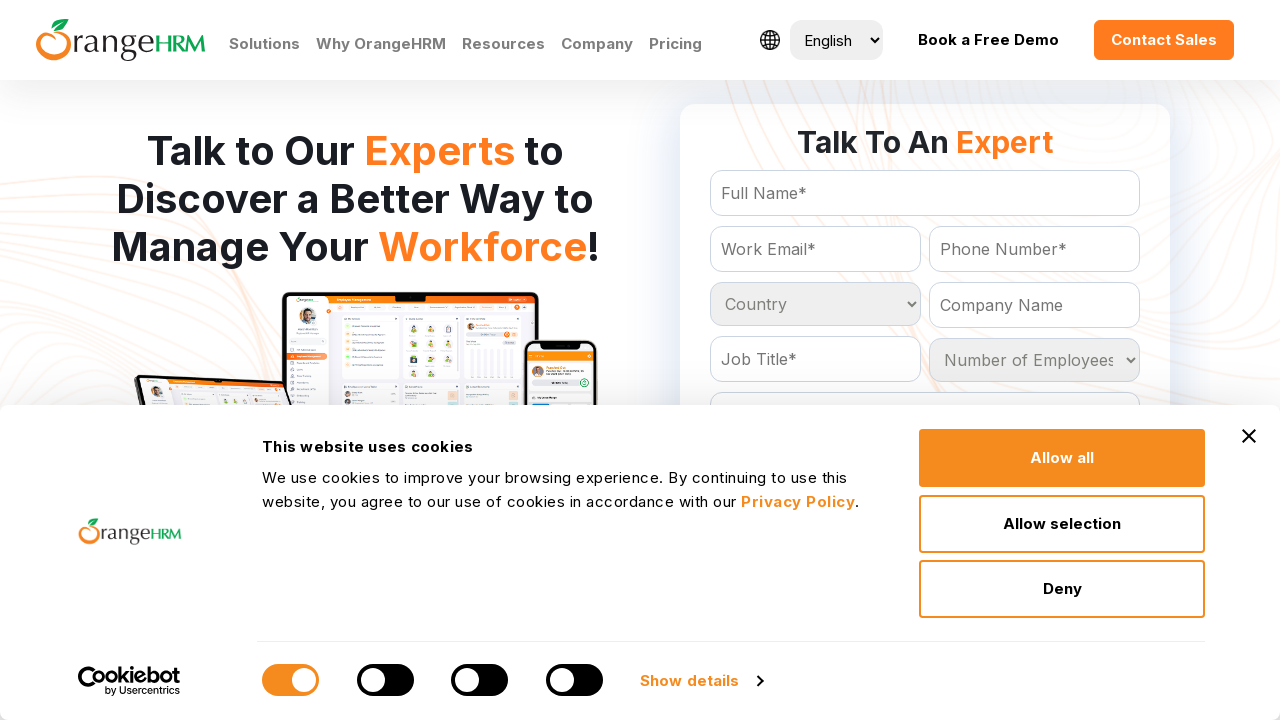

Retrieved country option 66: Estonia
	
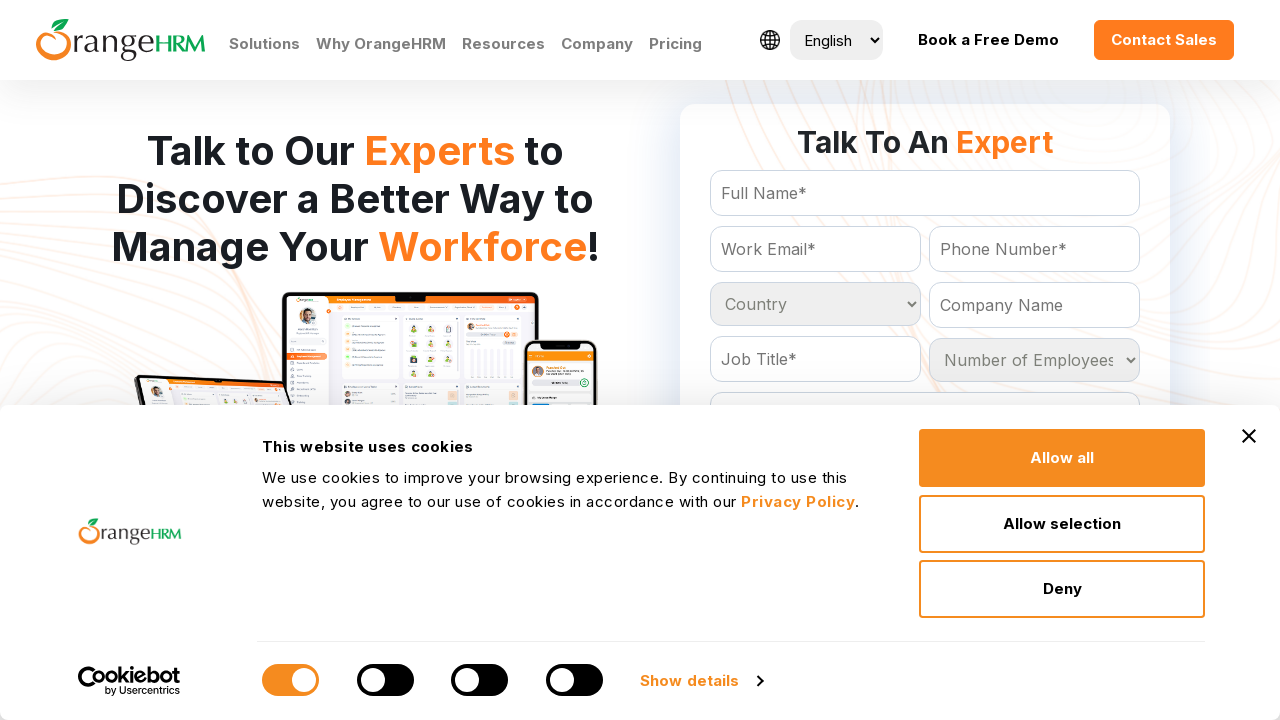

Retrieved country option 67: Ethiopia
	
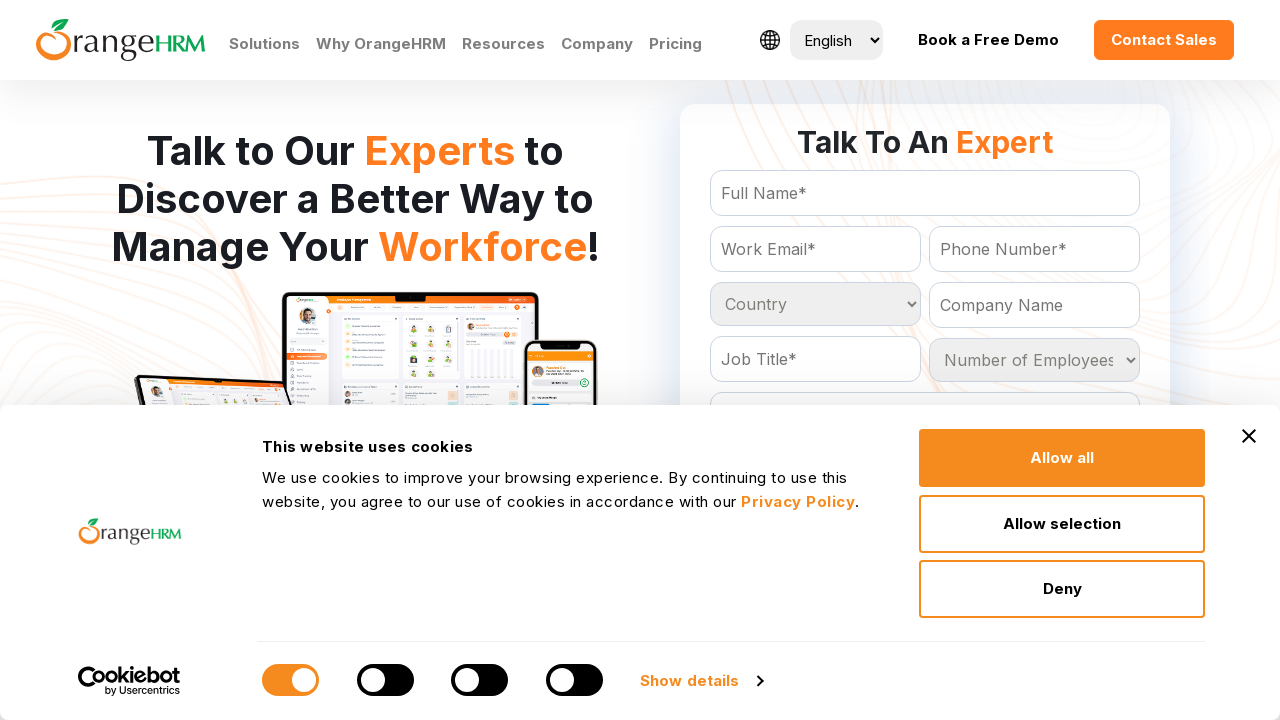

Retrieved country option 68: Falkland Islands (Malvinas)
	
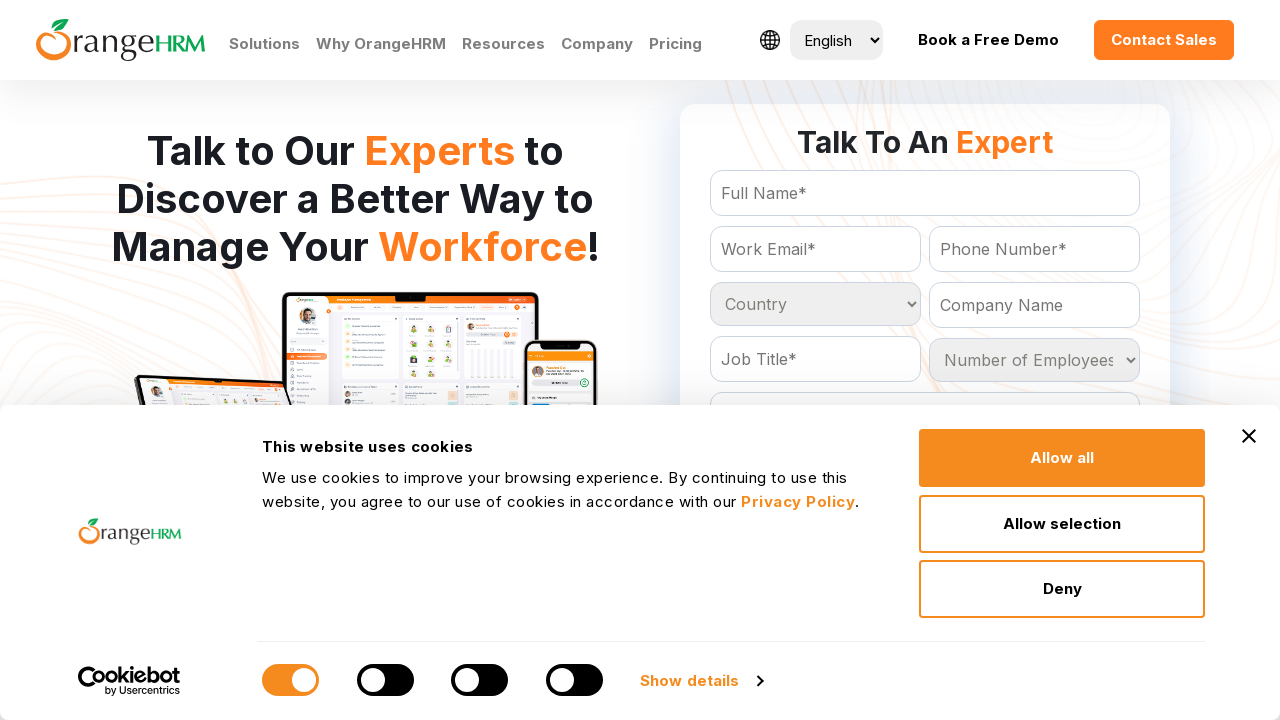

Retrieved country option 69: Faroe Islands
	
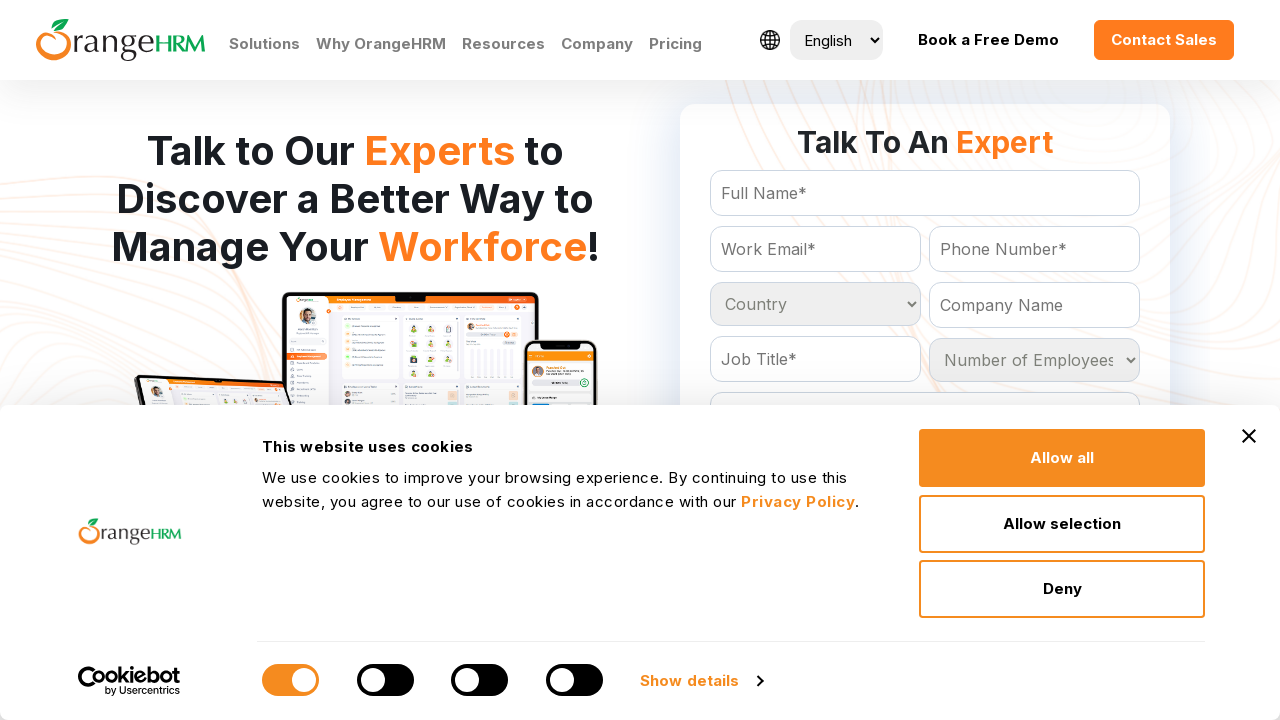

Retrieved country option 70: Fiji
	
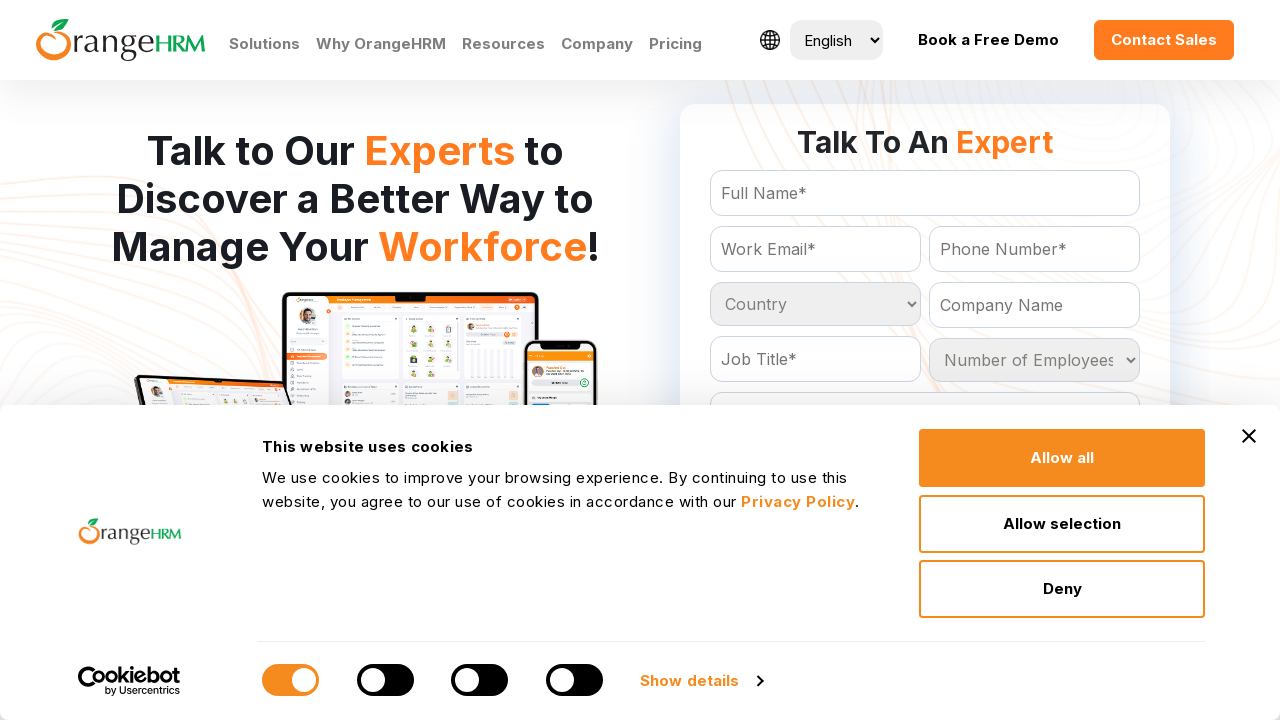

Retrieved country option 71: Finland
	
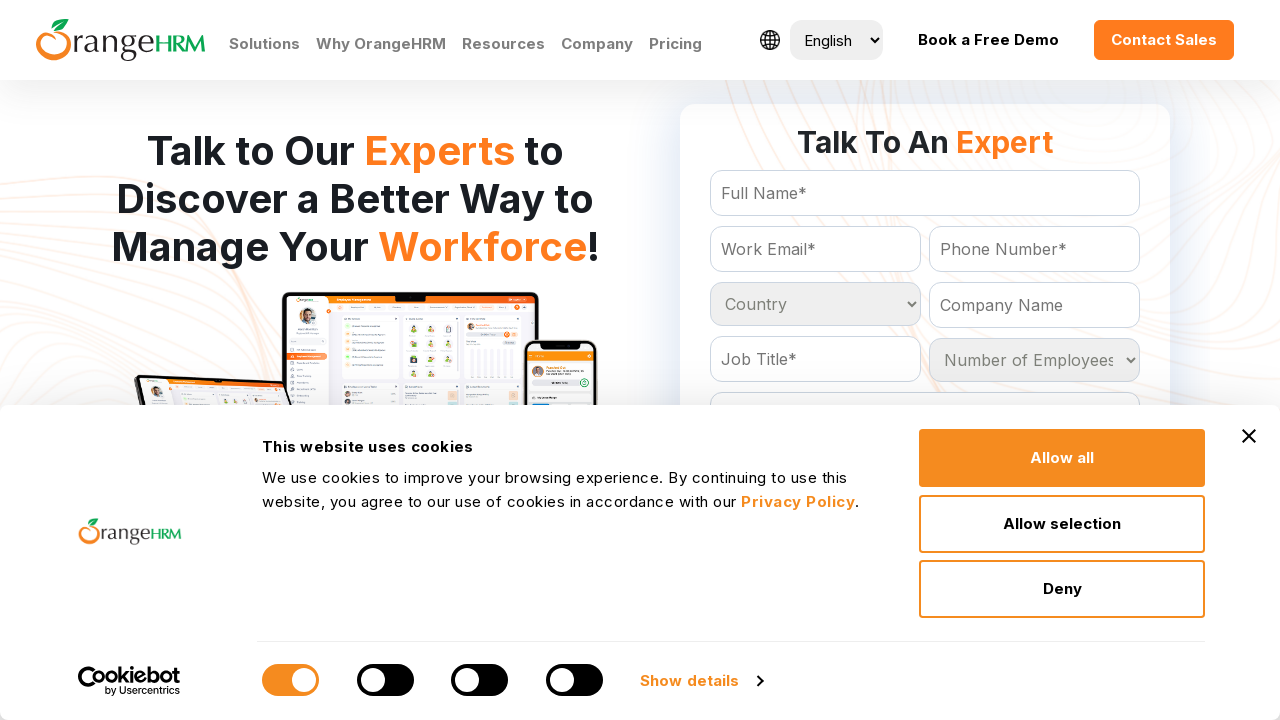

Retrieved country option 72: France
	
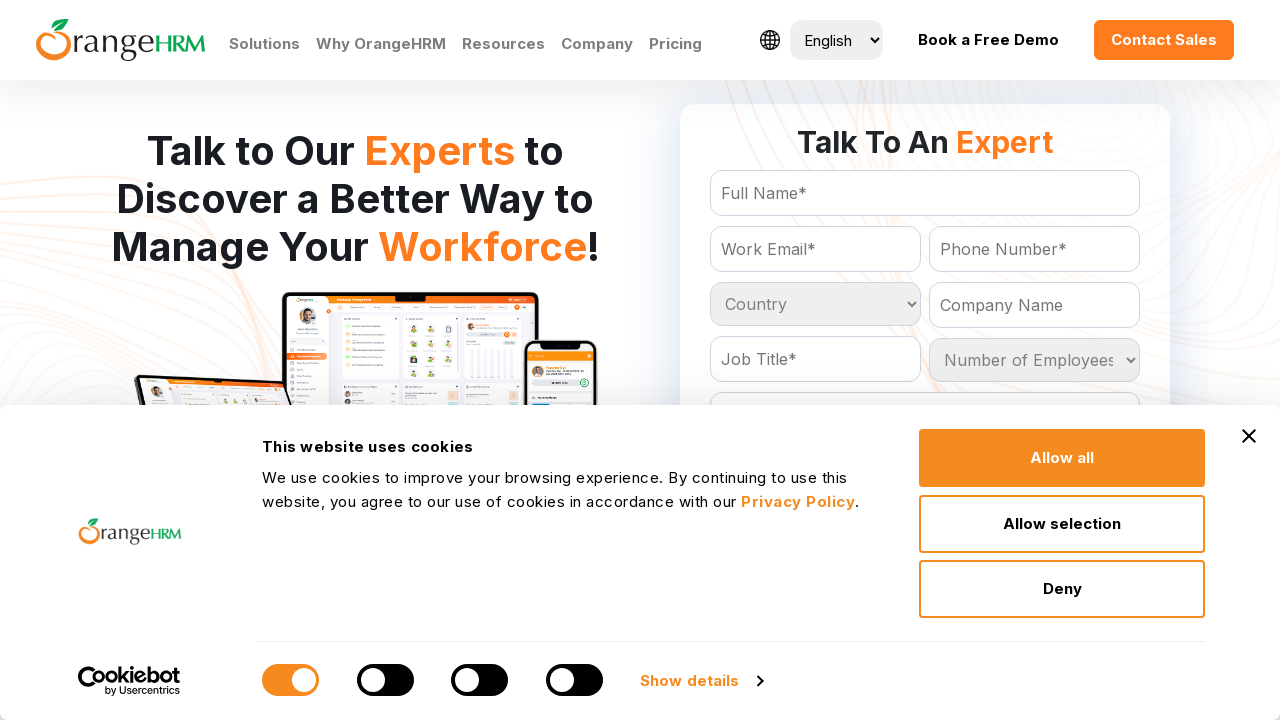

Retrieved country option 73: French Guiana
	
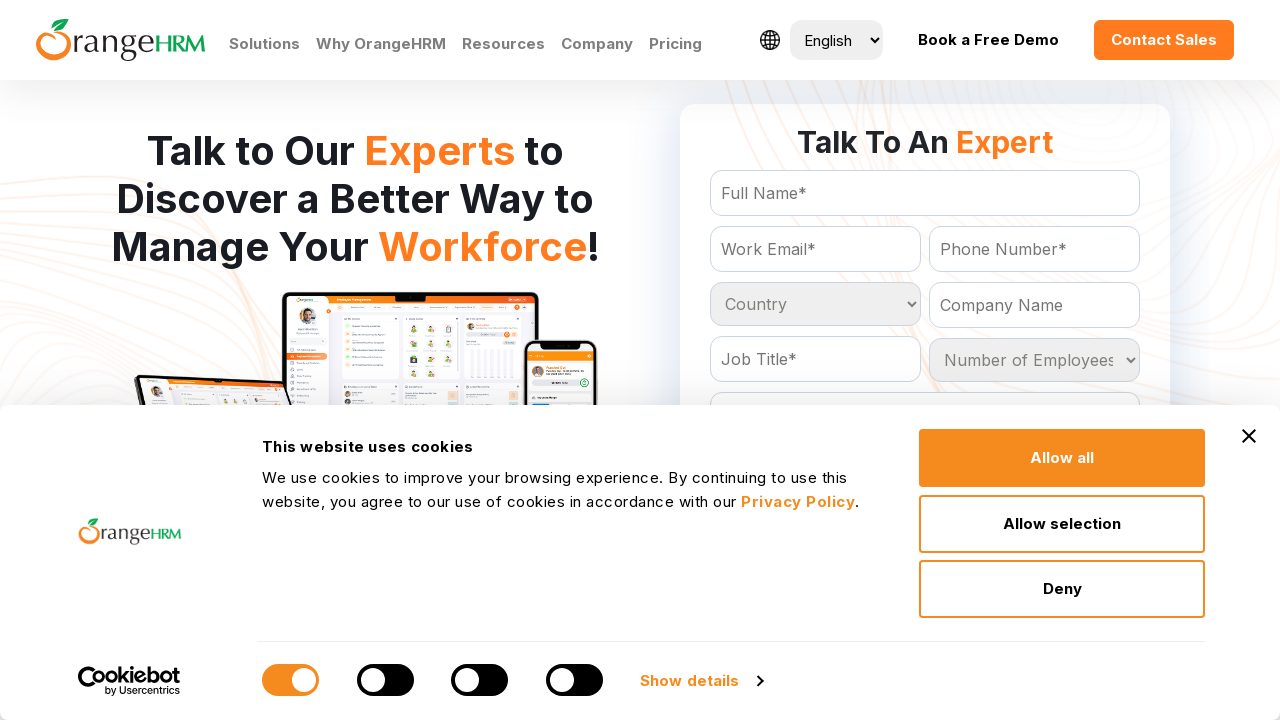

Retrieved country option 74: French Polynesia
	
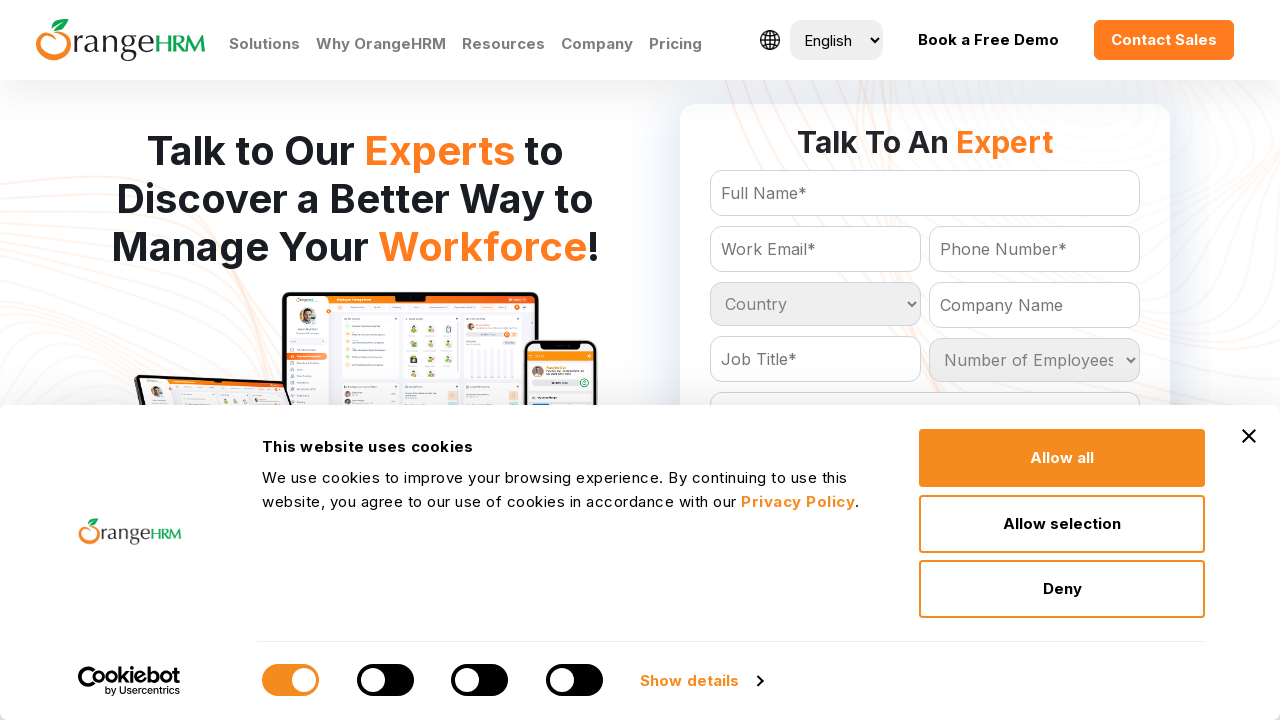

Retrieved country option 75: French Southern Territories
	
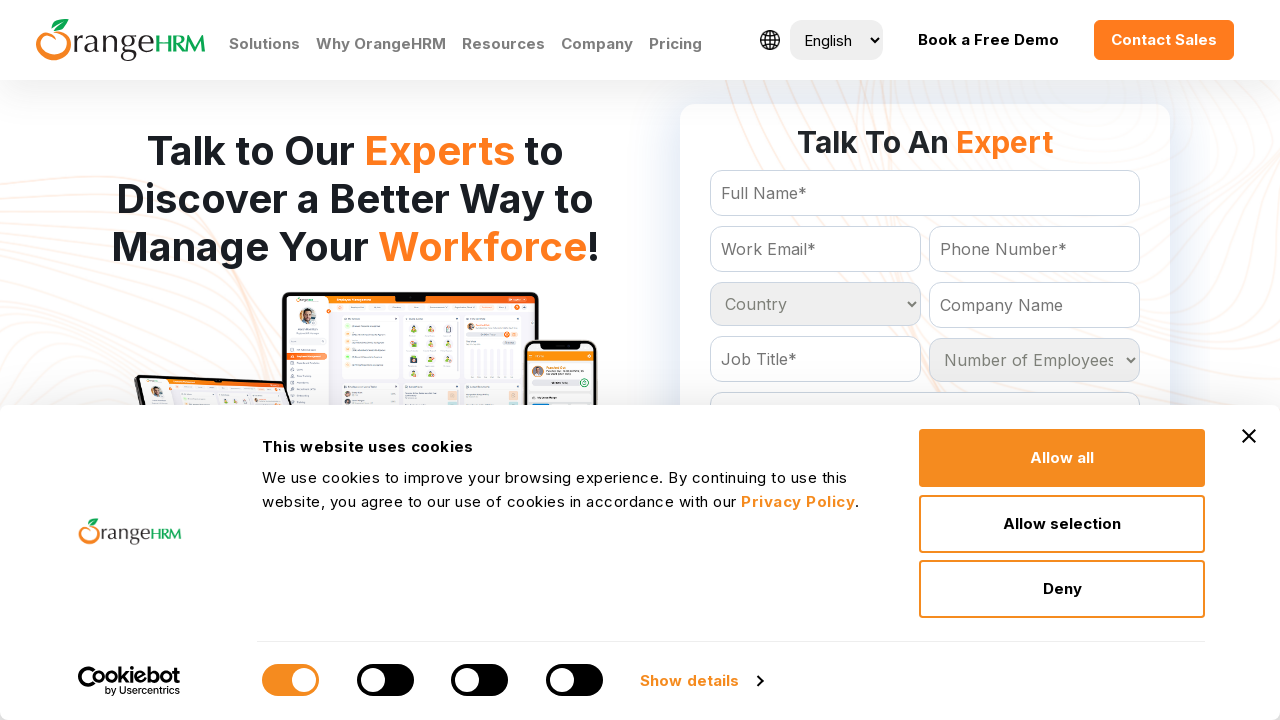

Retrieved country option 76: Gabon
	
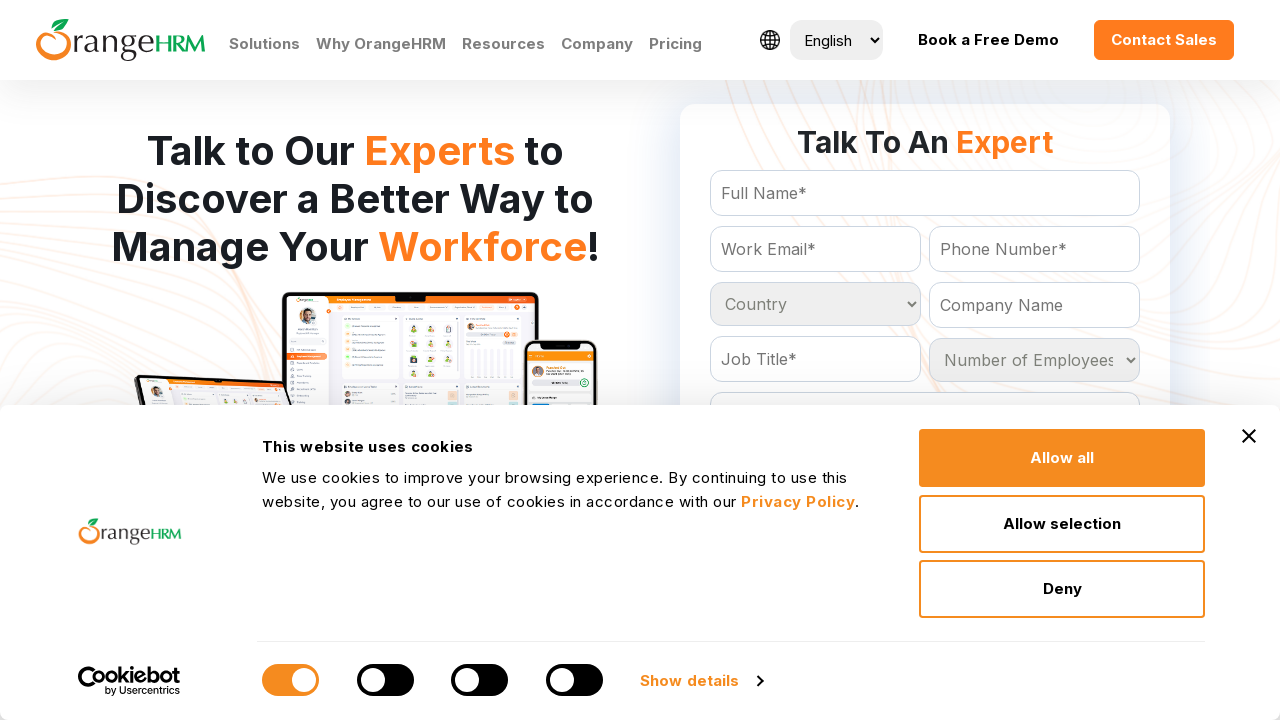

Retrieved country option 77: Gambia
	
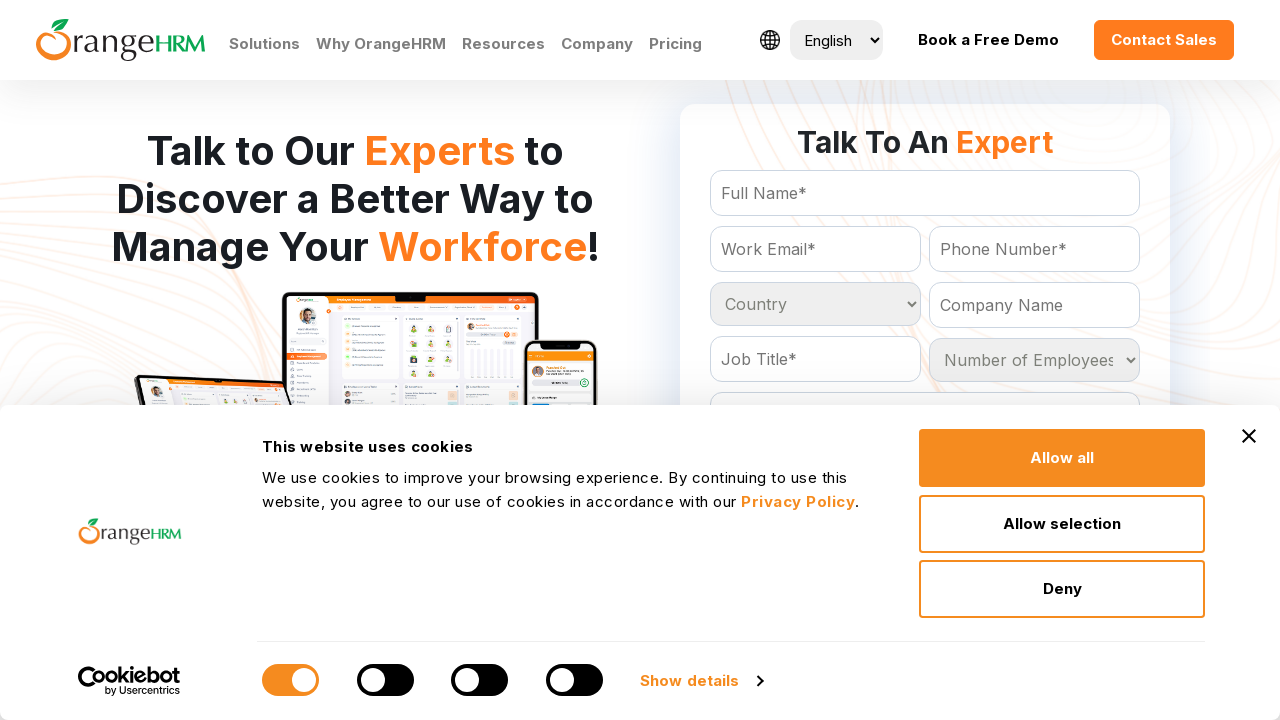

Retrieved country option 78: Georgia
	
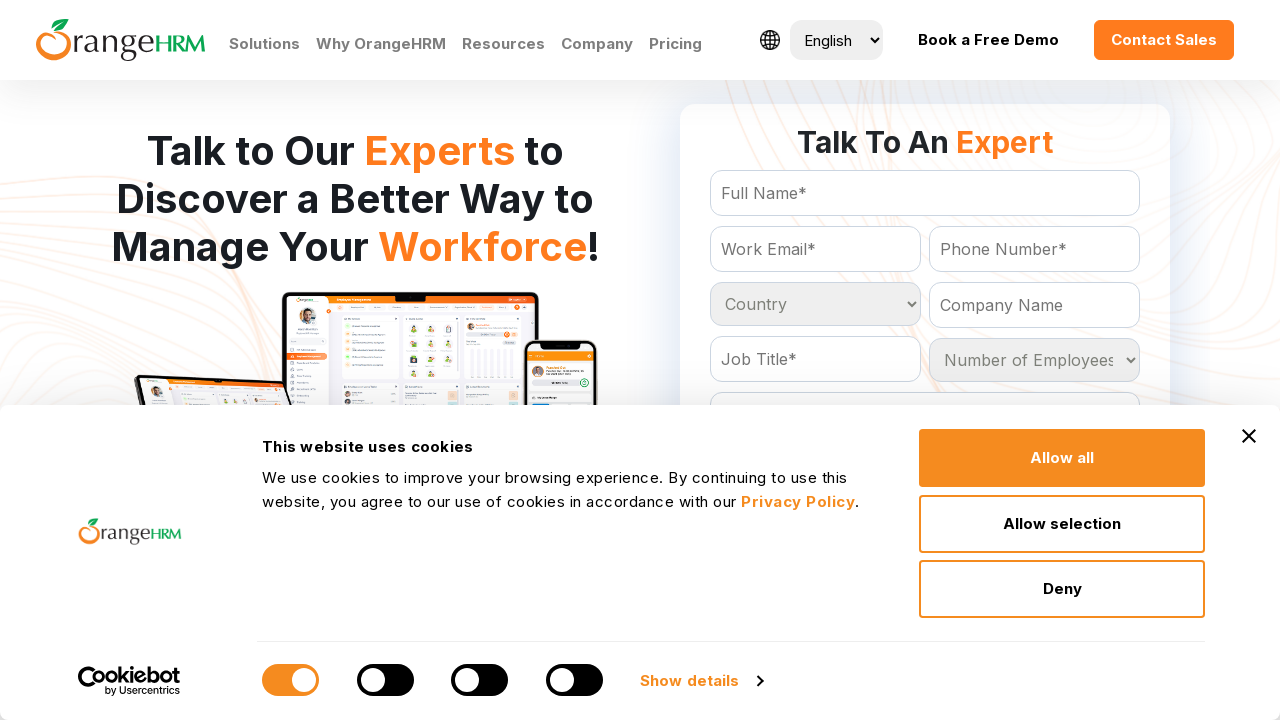

Retrieved country option 79: Germany
	
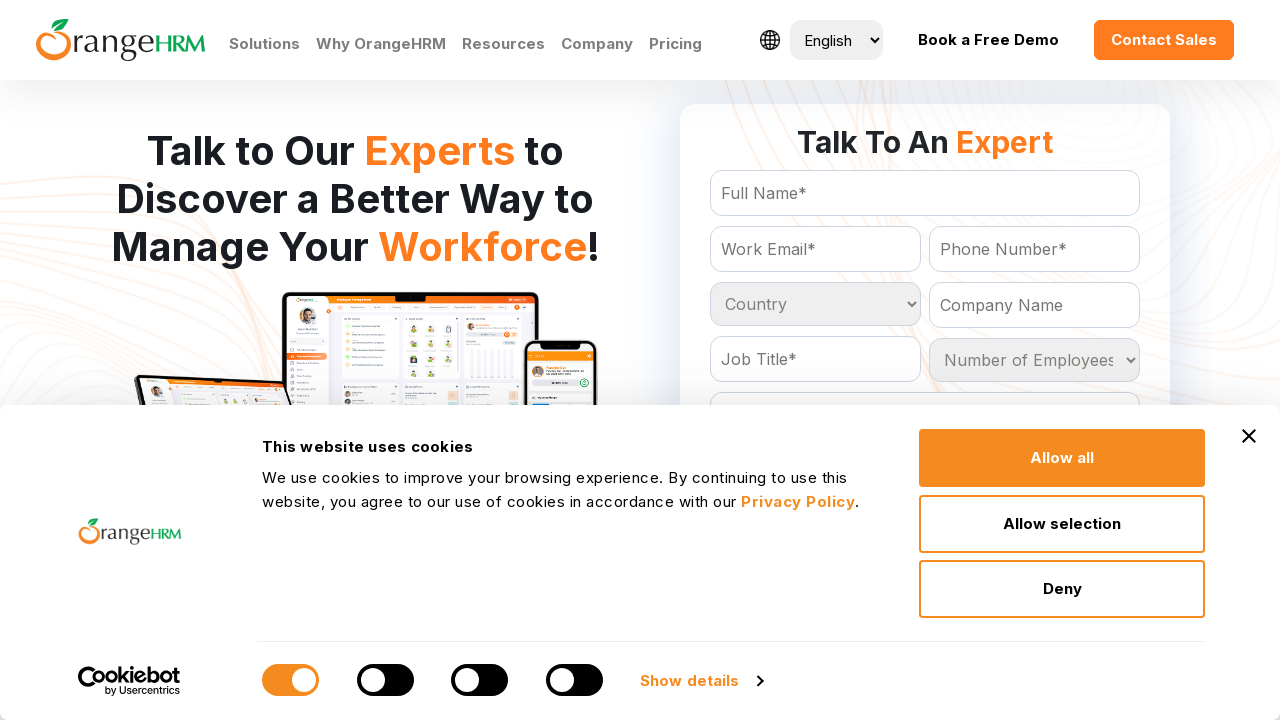

Retrieved country option 80: Ghana
	
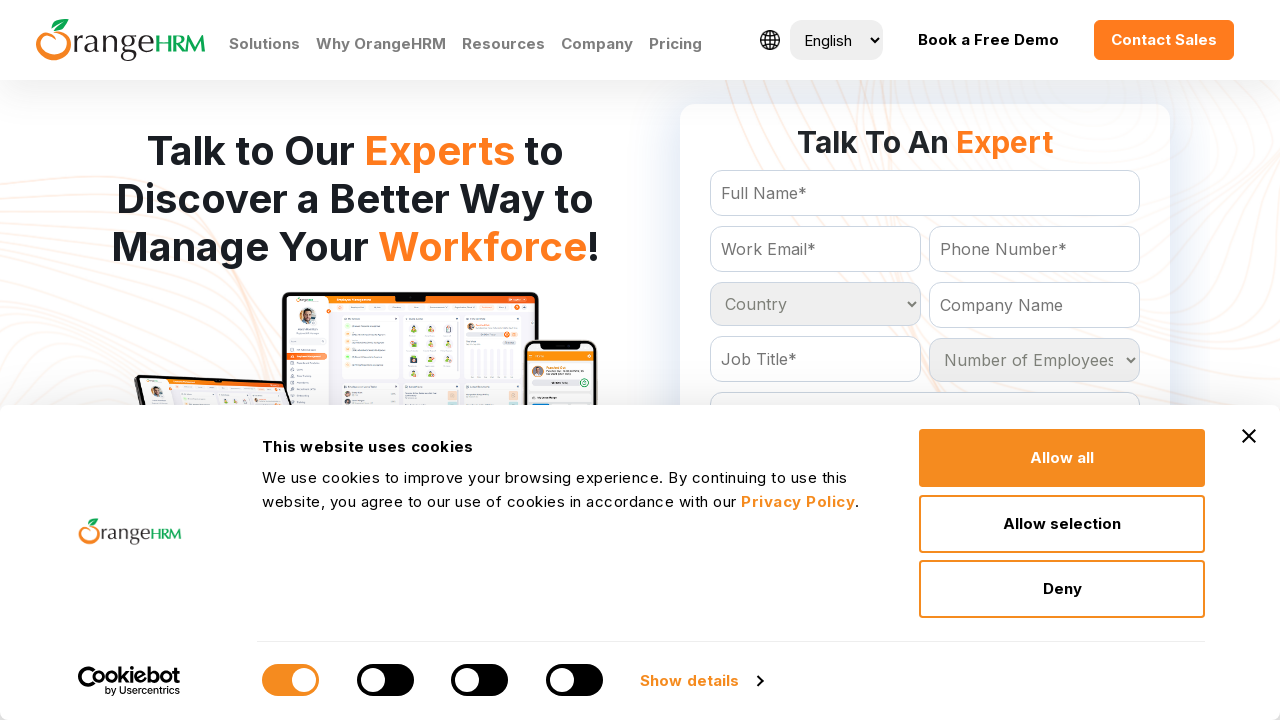

Retrieved country option 81: Gibraltar
	
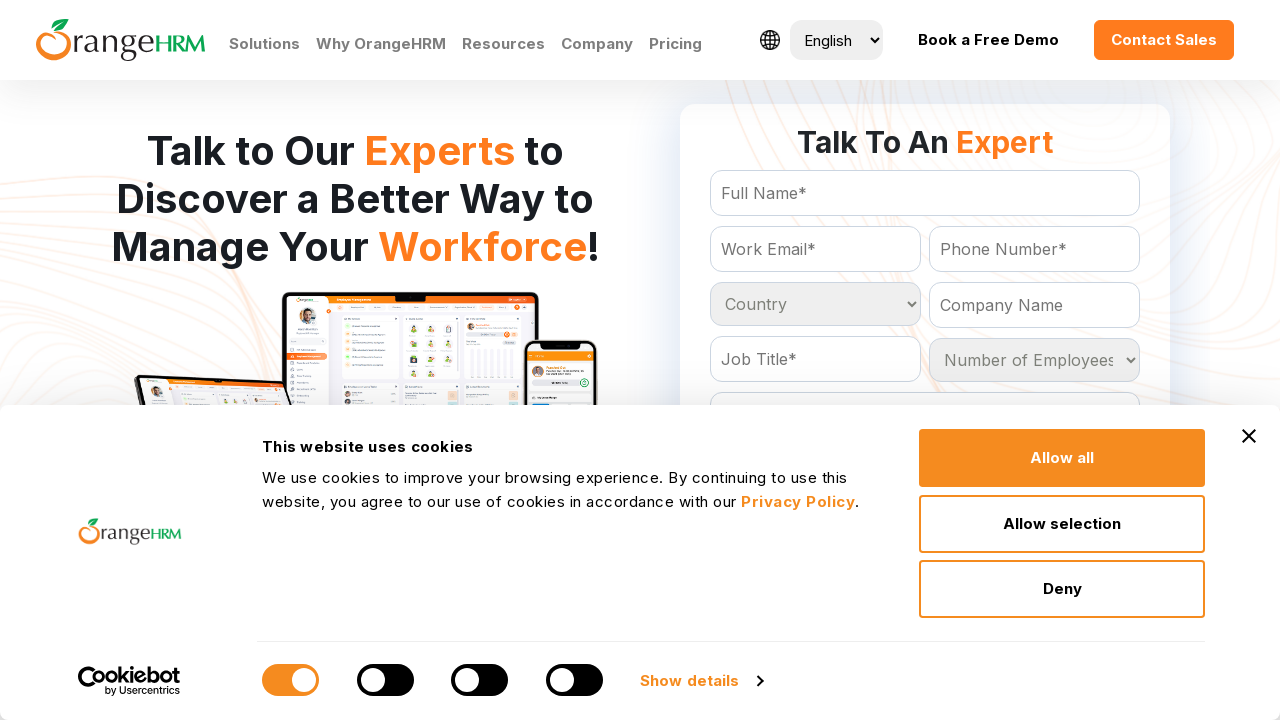

Retrieved country option 82: Greece
	
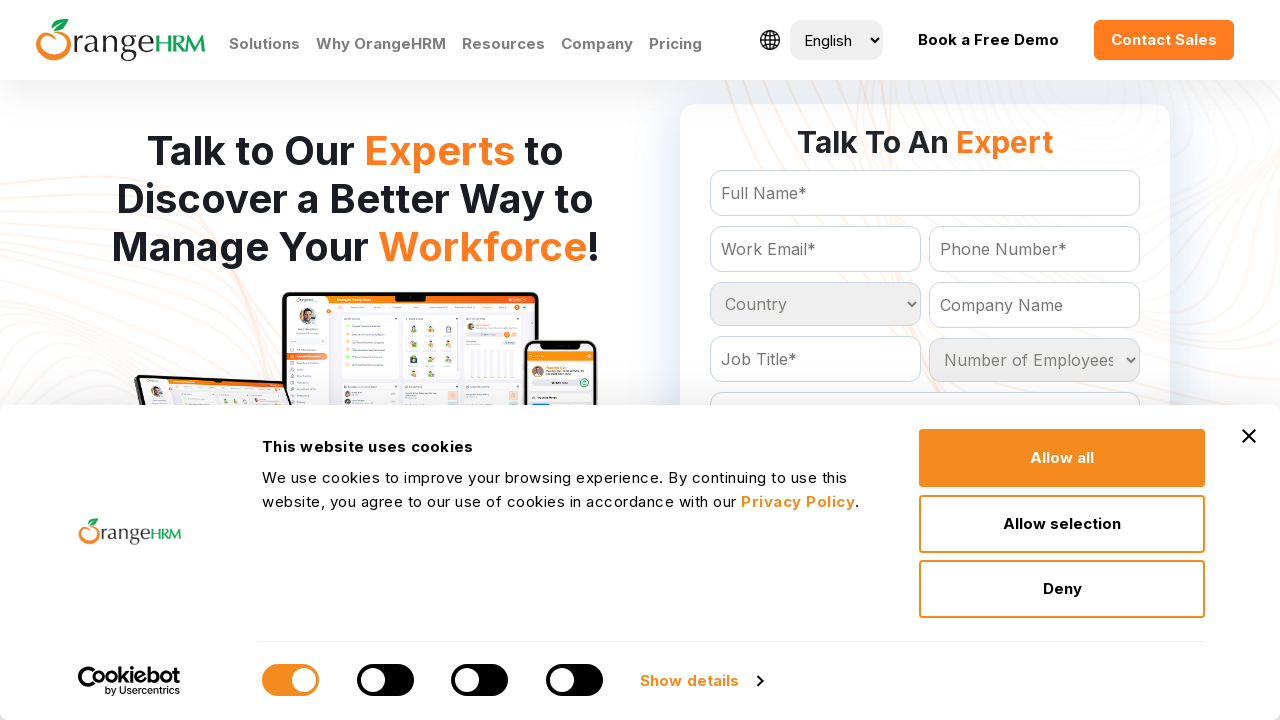

Retrieved country option 83: Greenland
	
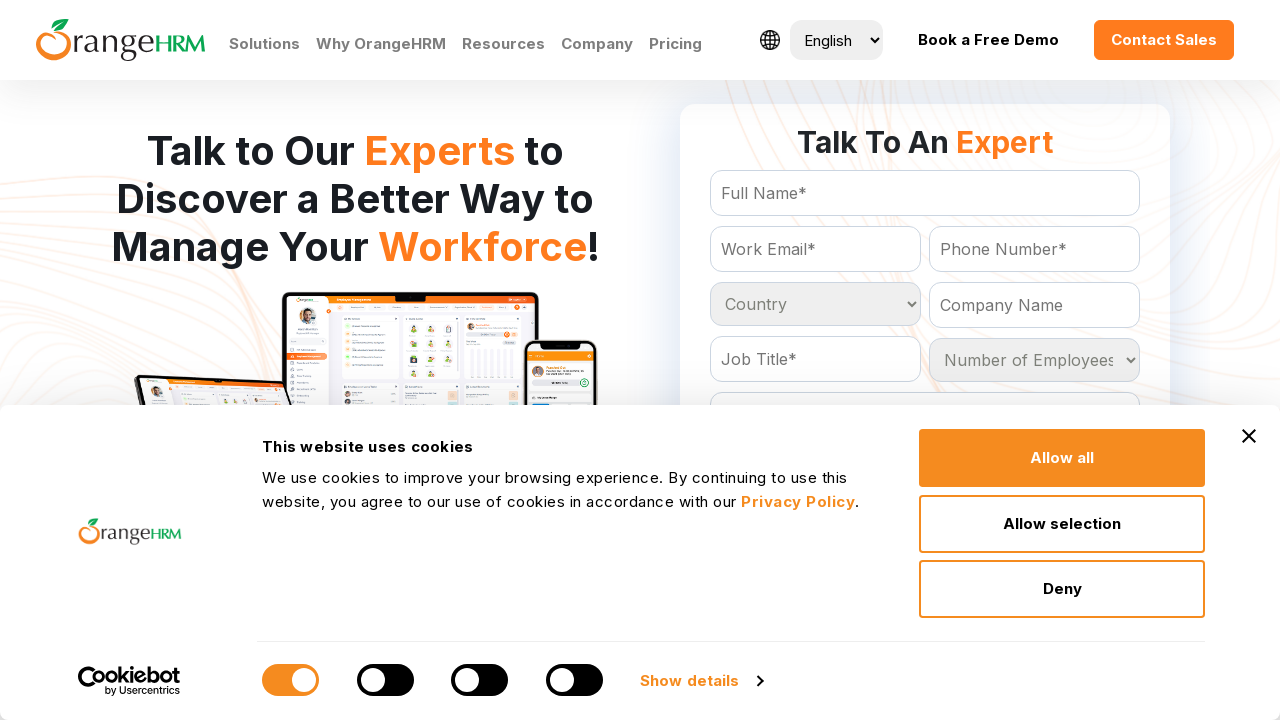

Retrieved country option 84: Grenada
	
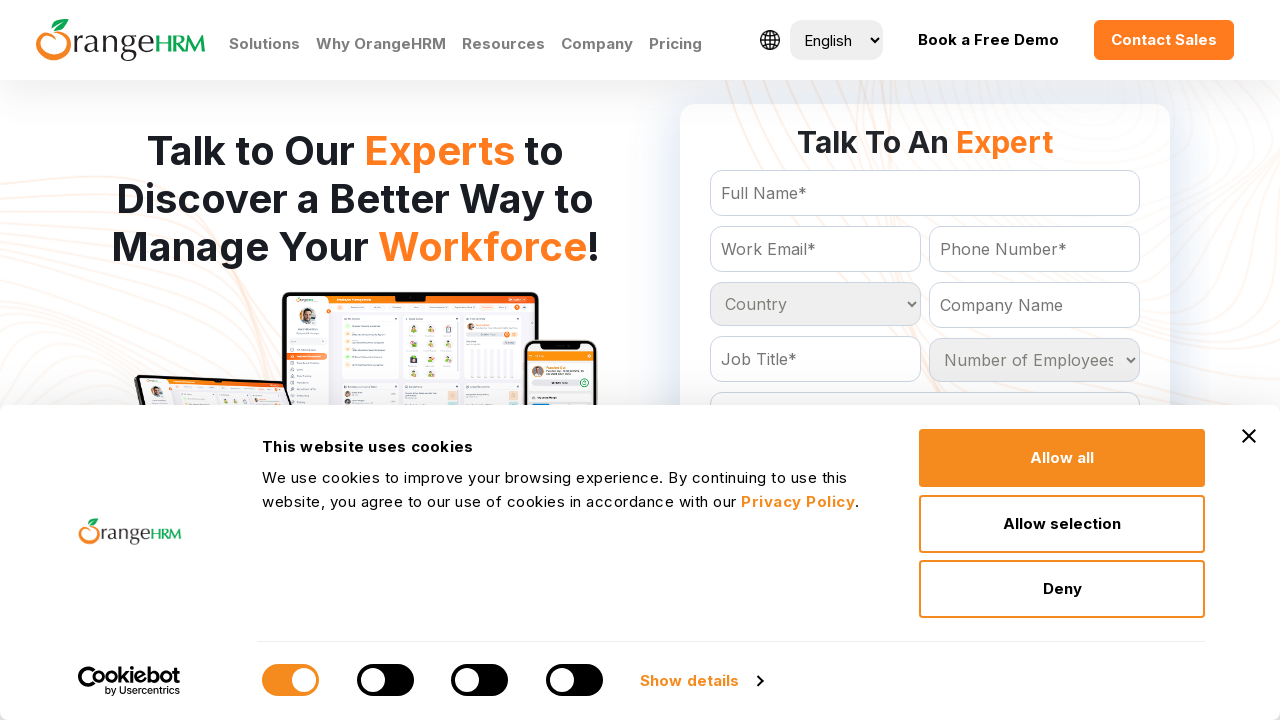

Retrieved country option 85: Guadeloupe
	
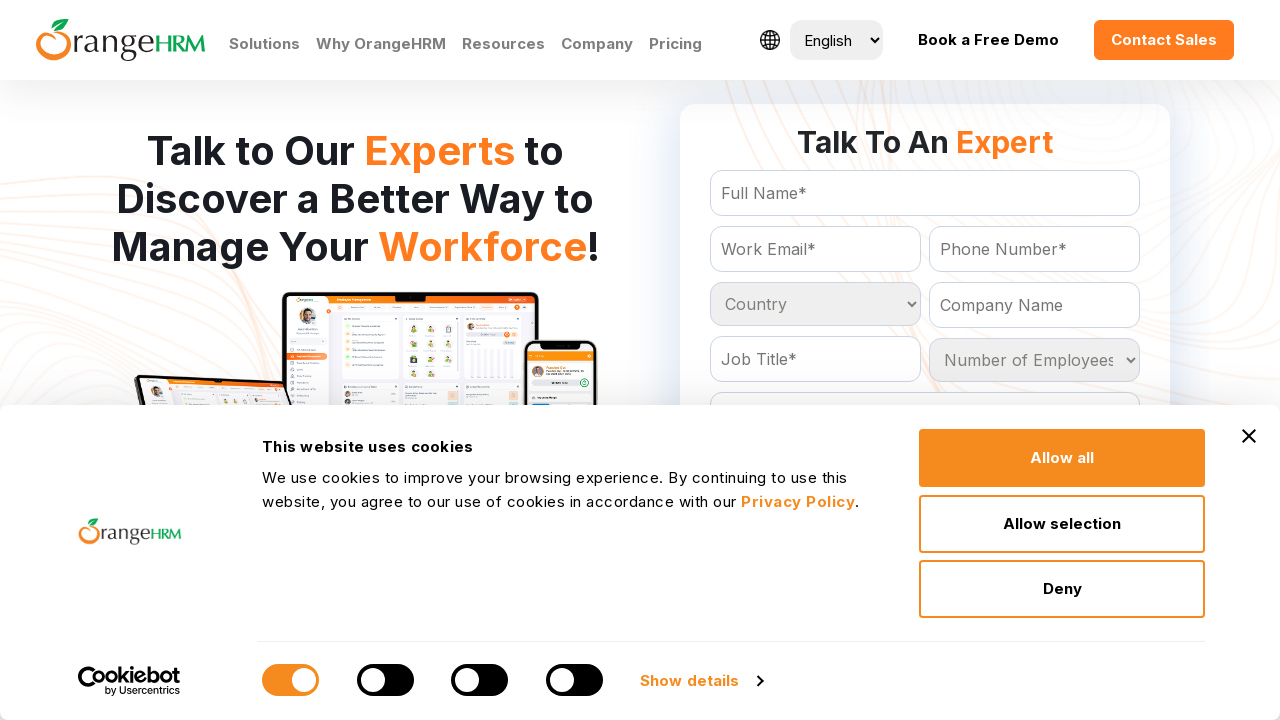

Retrieved country option 86: Guam
	
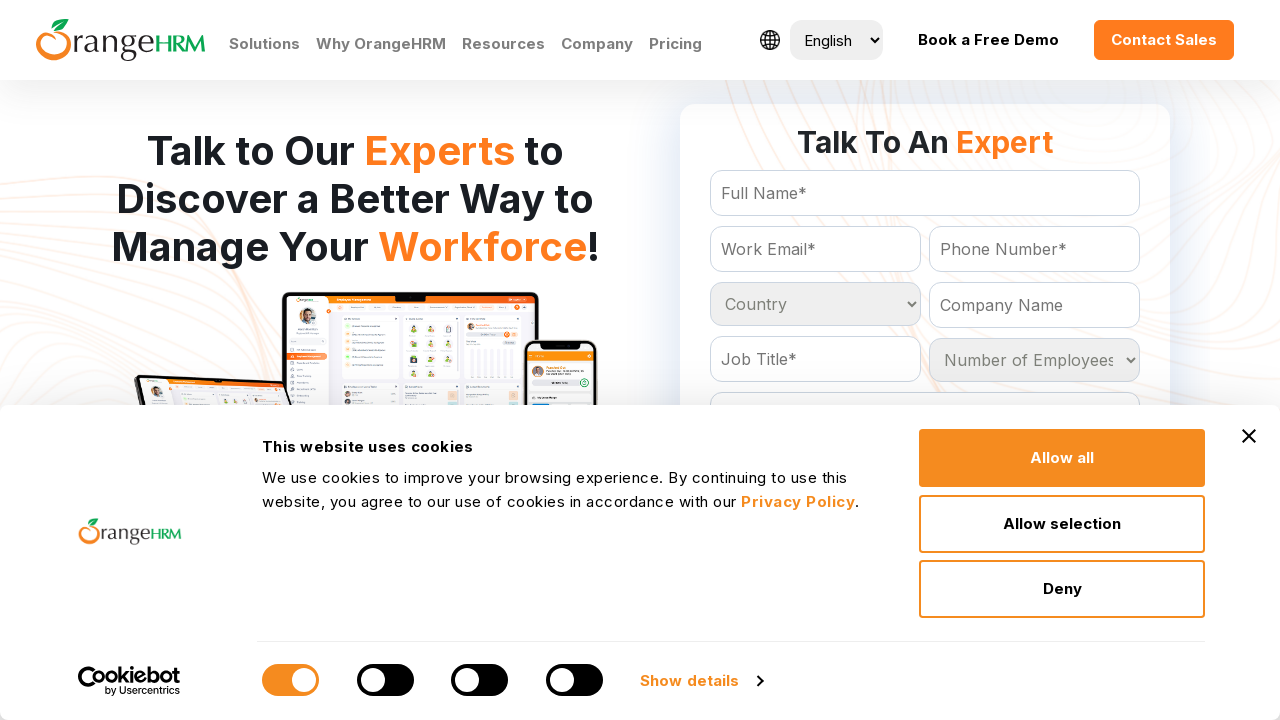

Retrieved country option 87: Guatemala
	
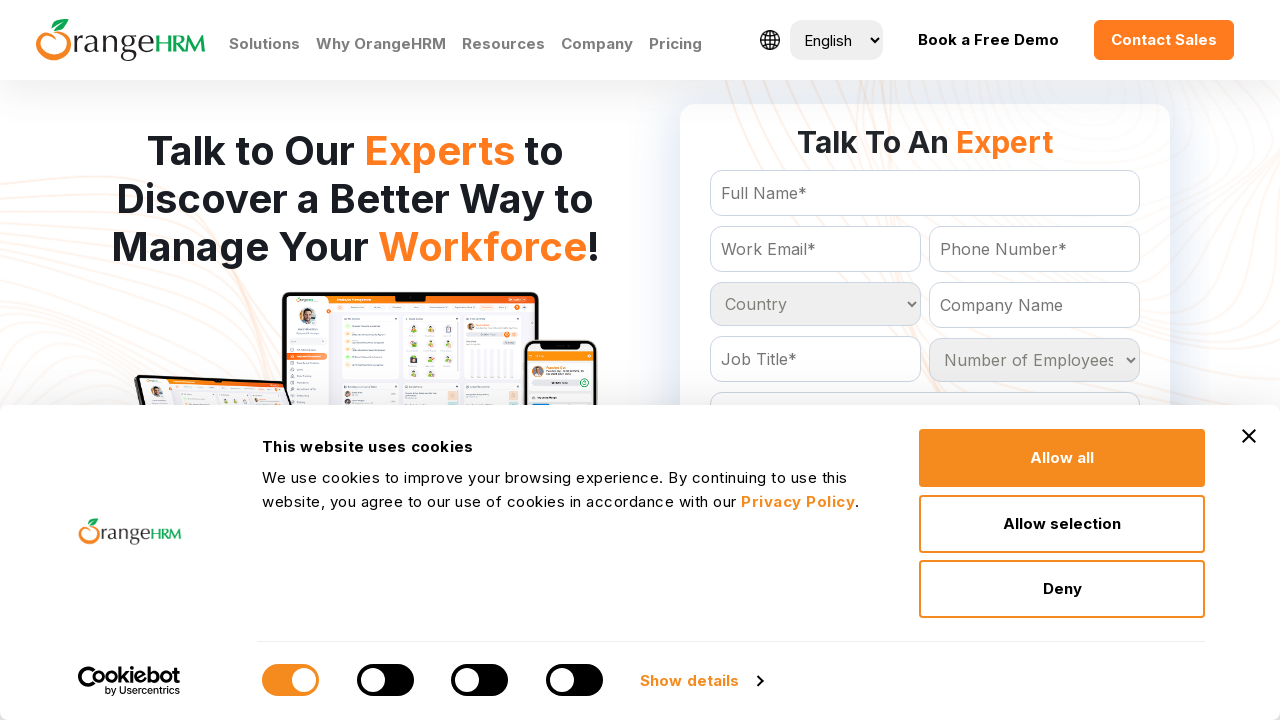

Retrieved country option 88: Guinea
	
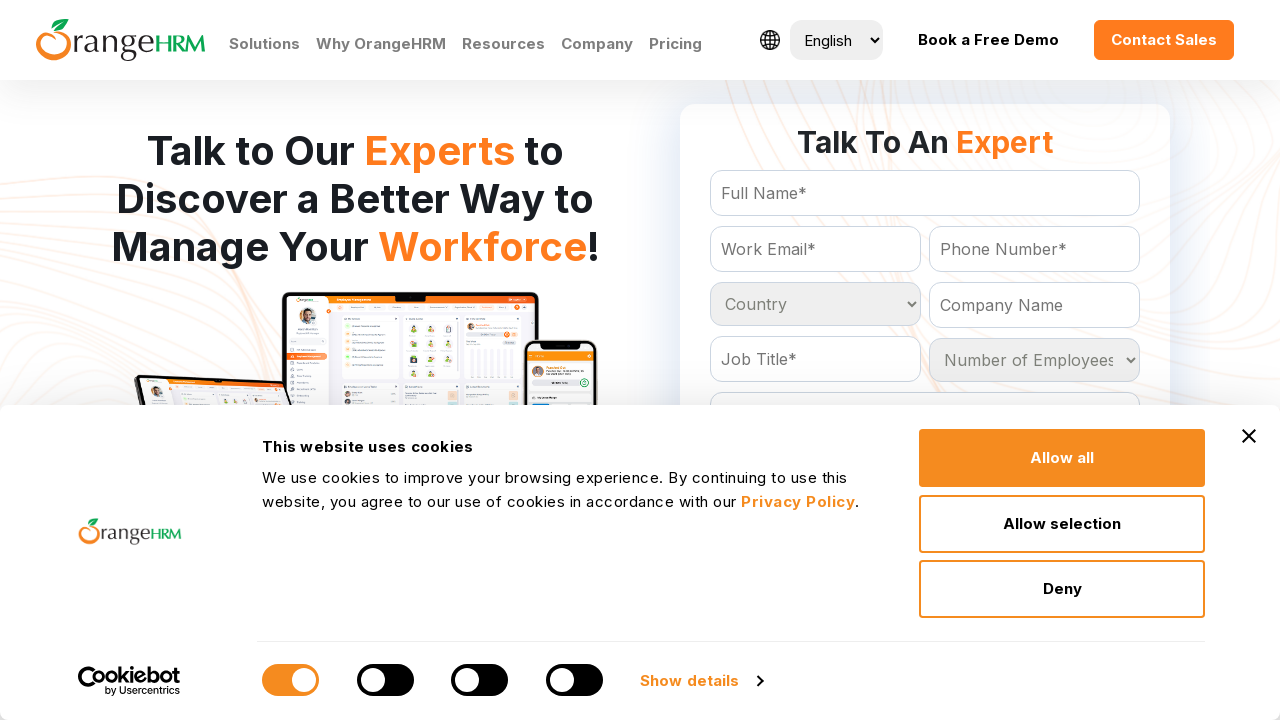

Retrieved country option 89: Guinea-bissau
	
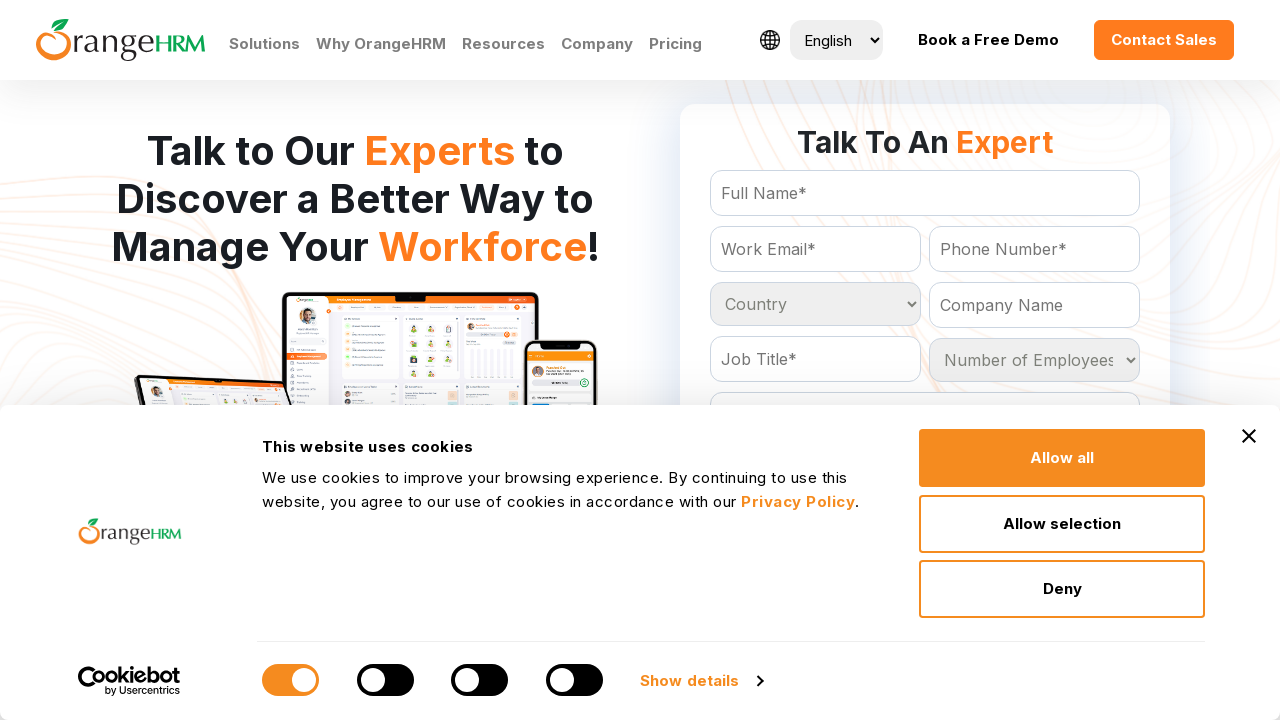

Retrieved country option 90: Guyana
	
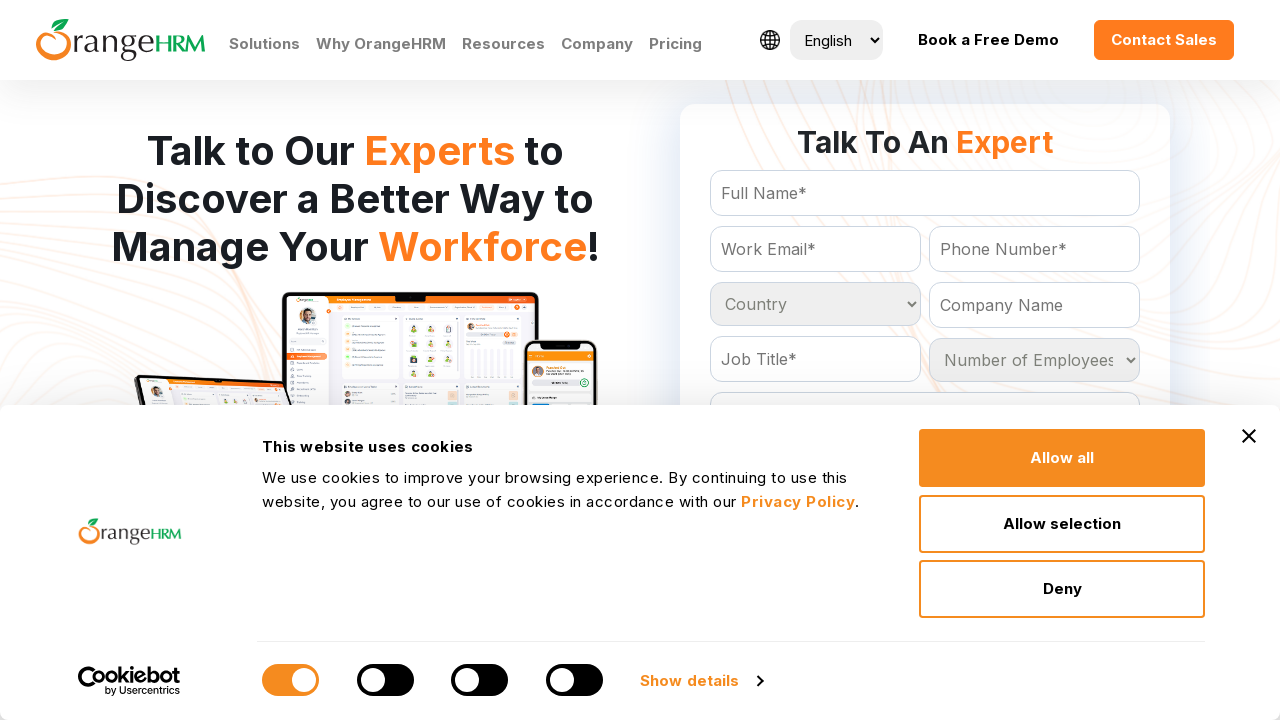

Retrieved country option 91: Haiti
	
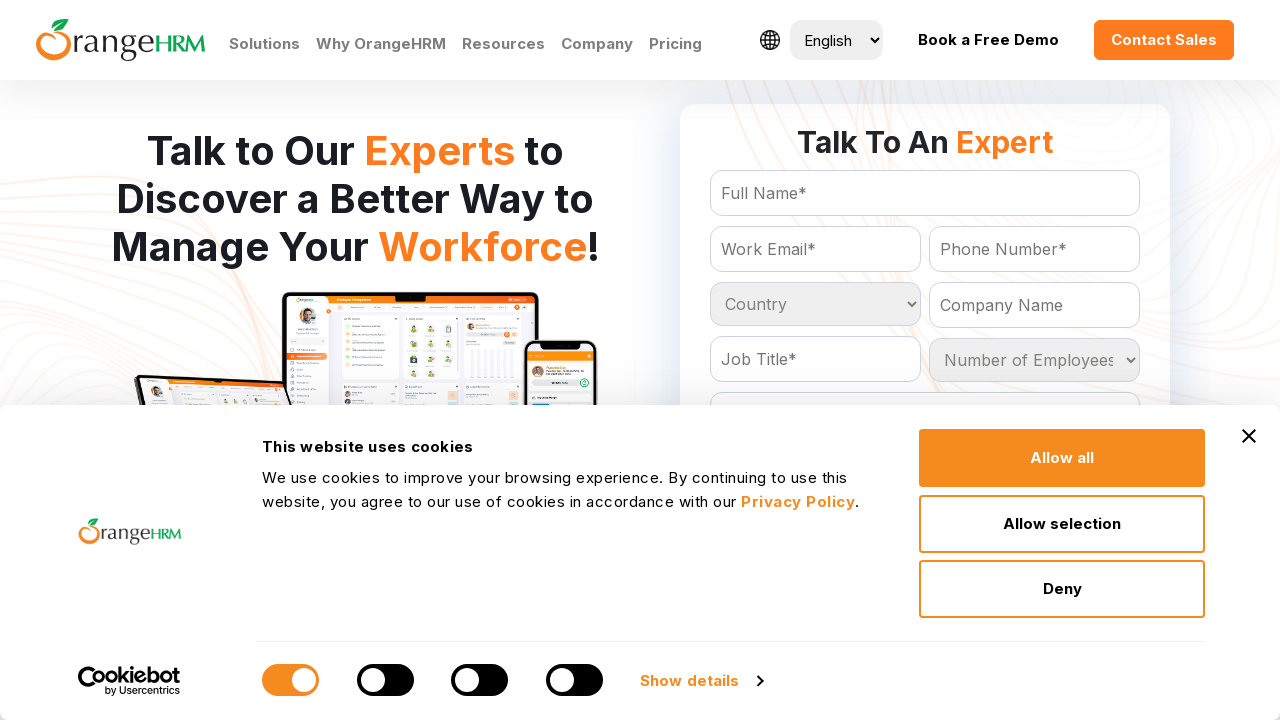

Retrieved country option 92: Heard and Mc Donald Islands
	
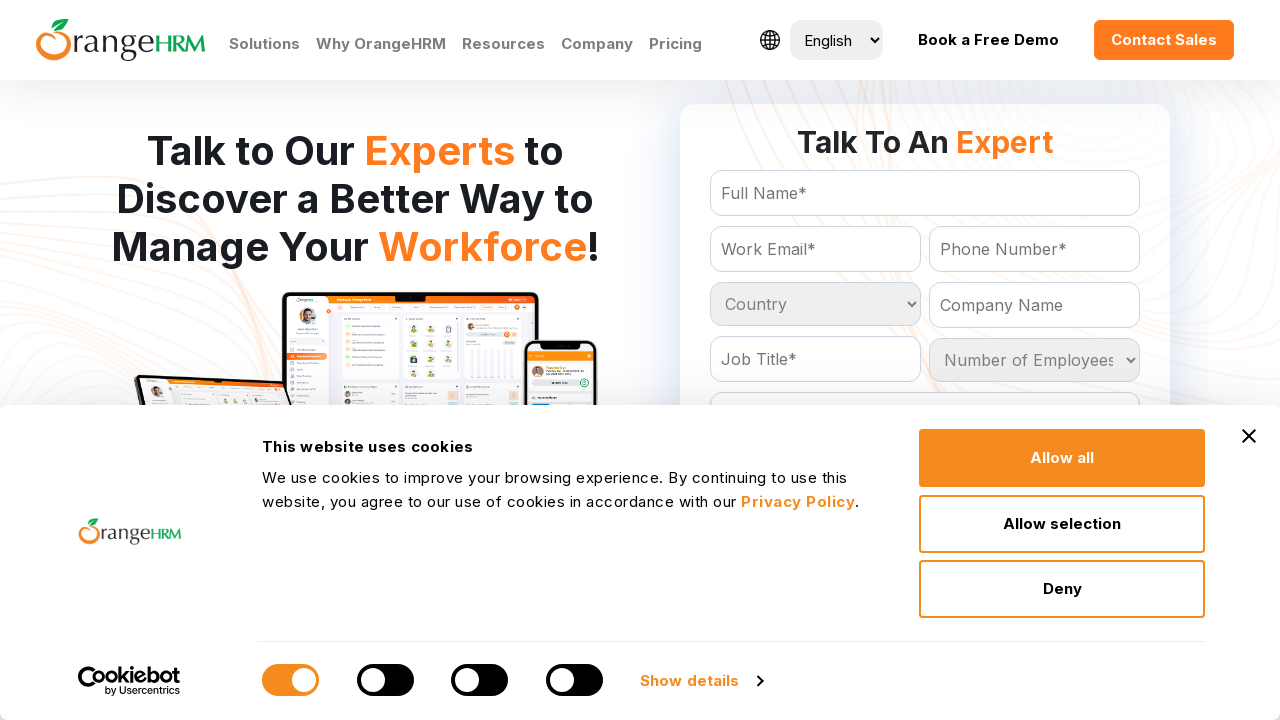

Retrieved country option 93: Honduras
	
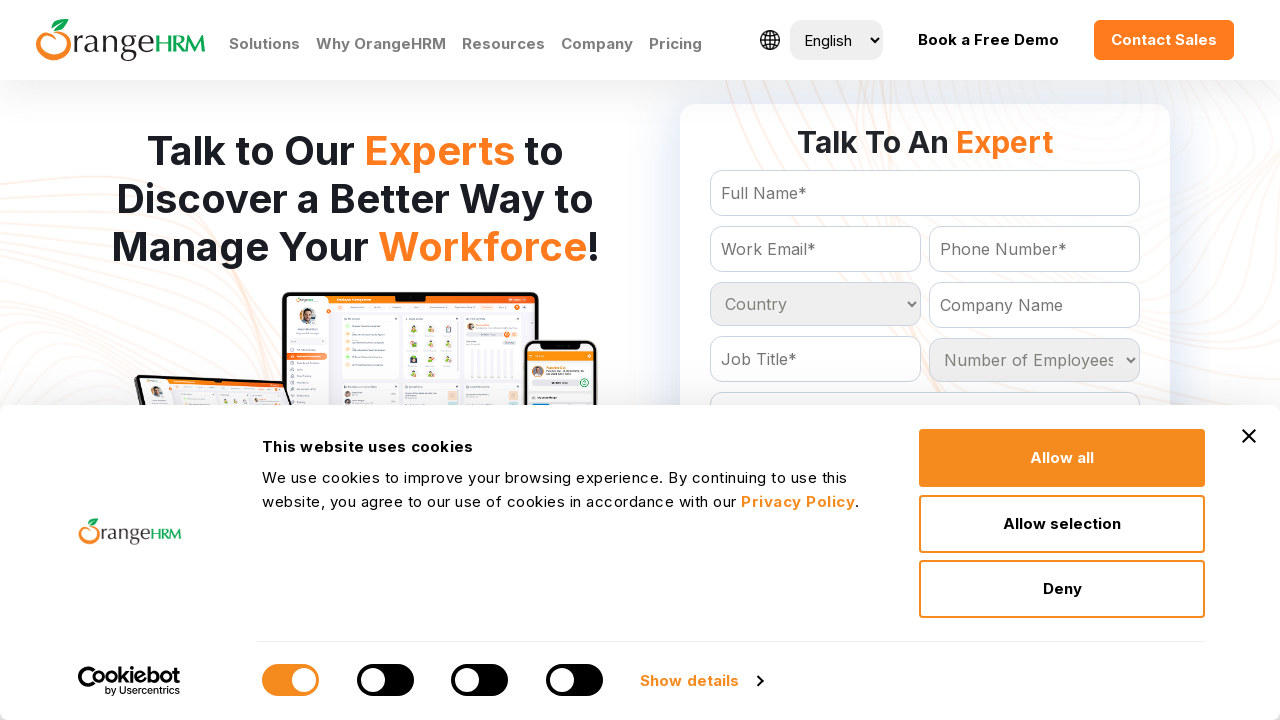

Retrieved country option 94: Hong Kong
	
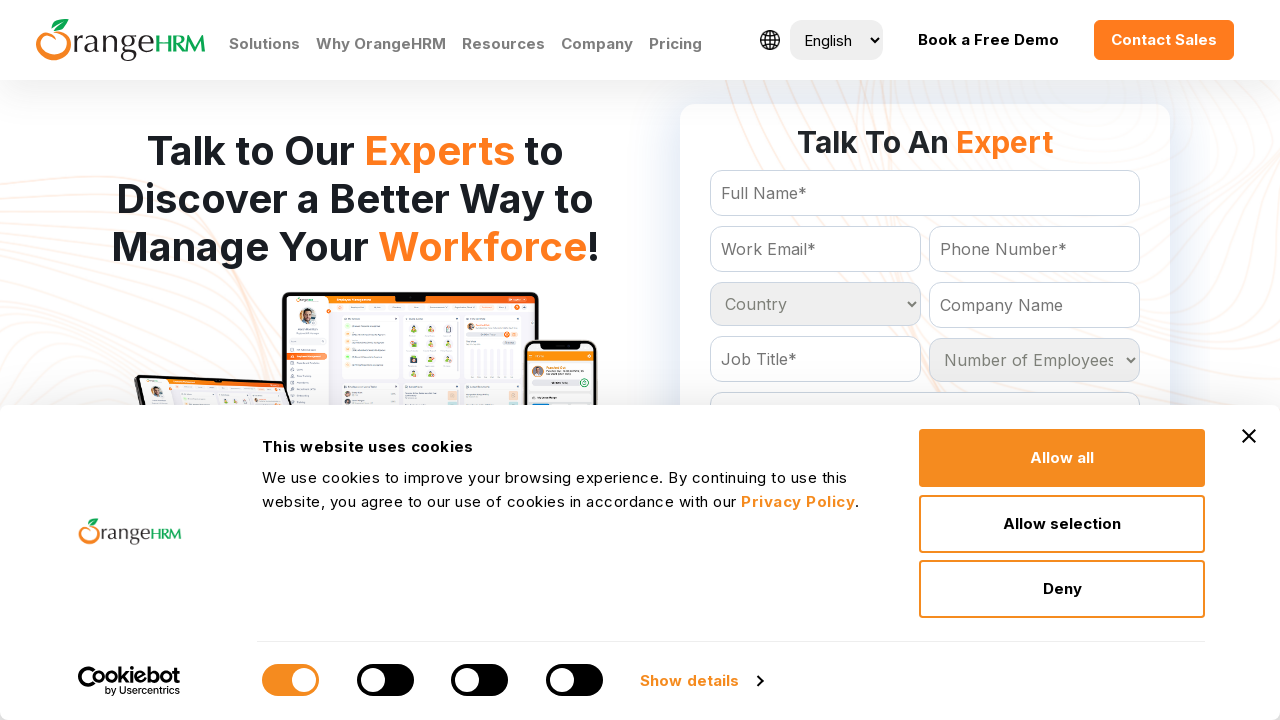

Retrieved country option 95: Hungary
	
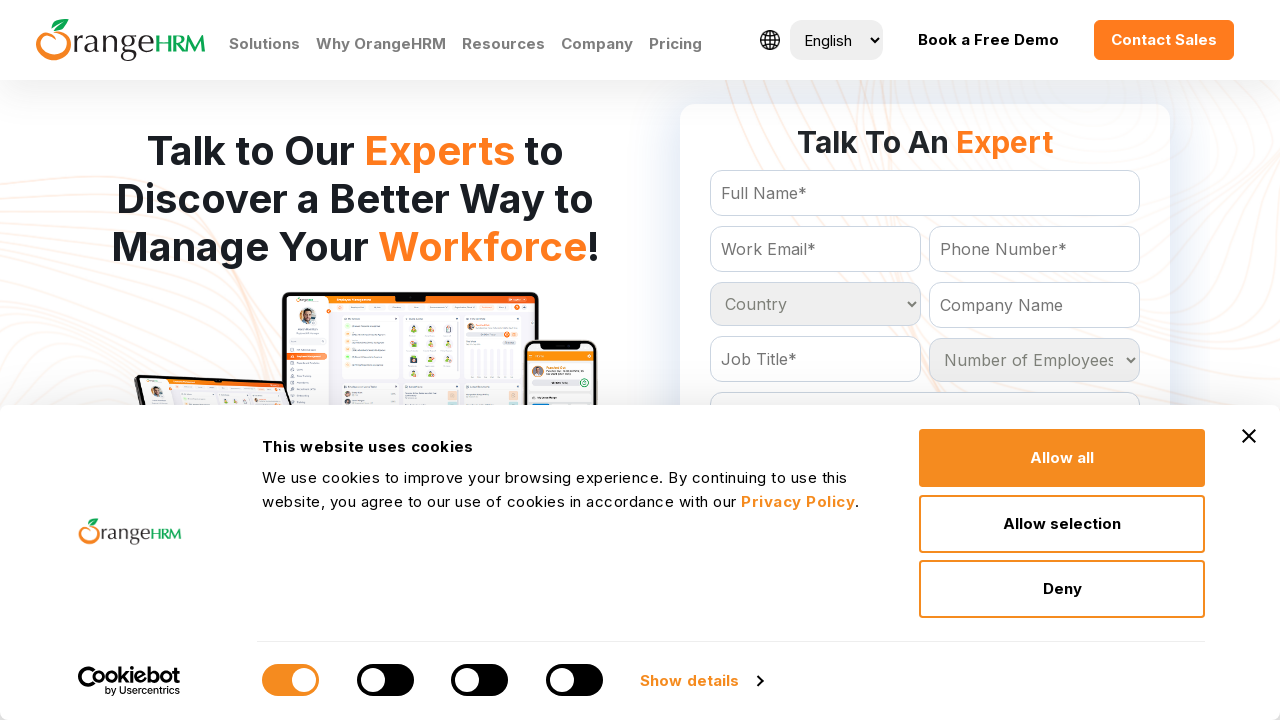

Retrieved country option 96: Iceland
	
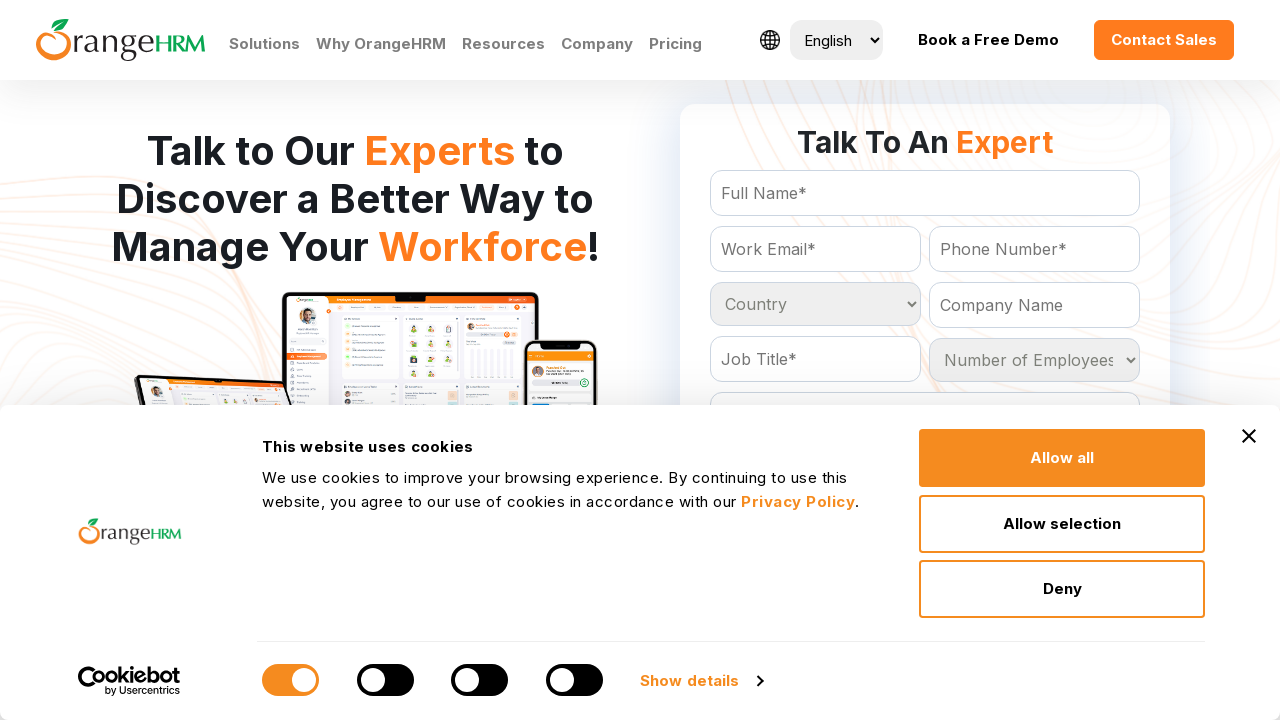

Retrieved country option 97: India
	
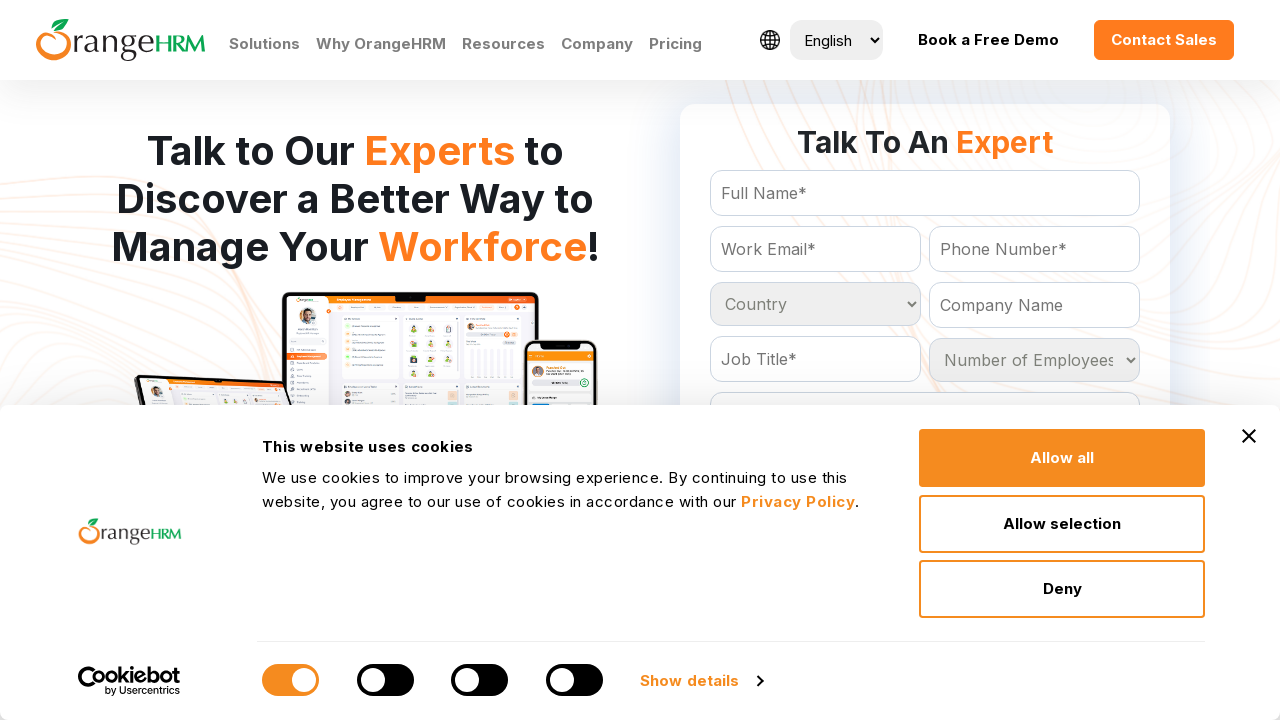

Retrieved country option 98: Indonesia
	
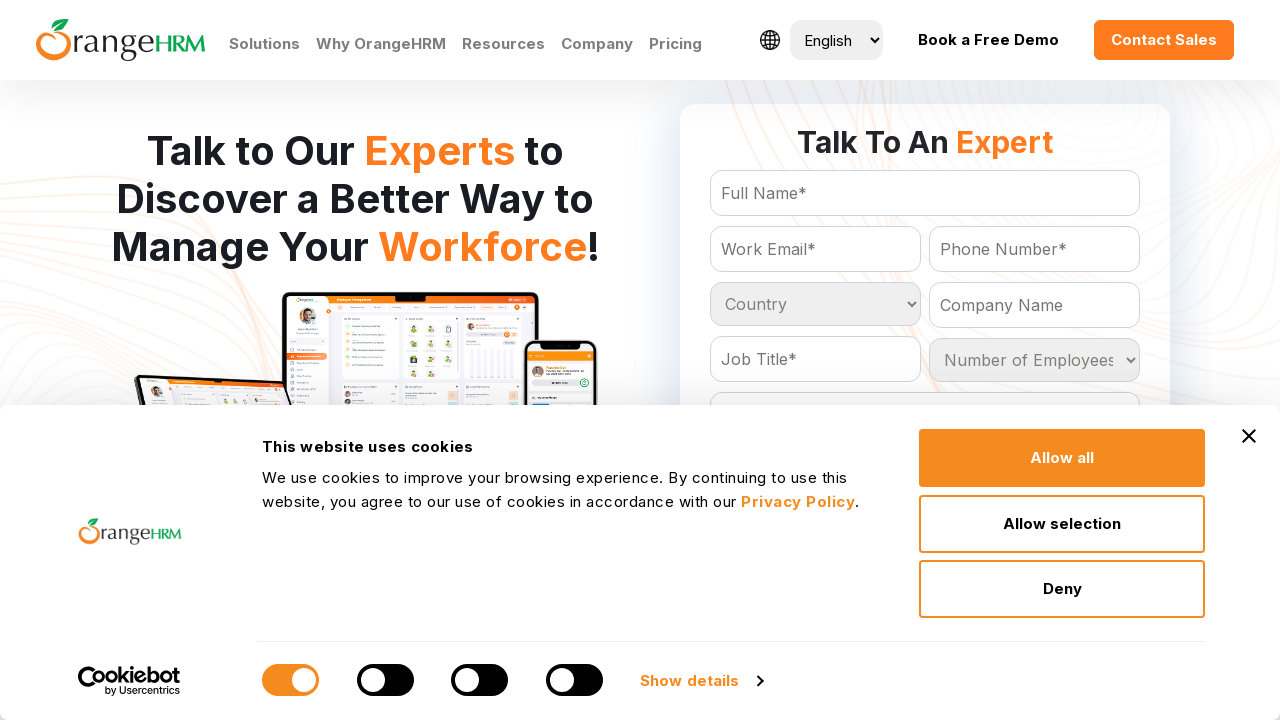

Retrieved country option 99: Iran
	
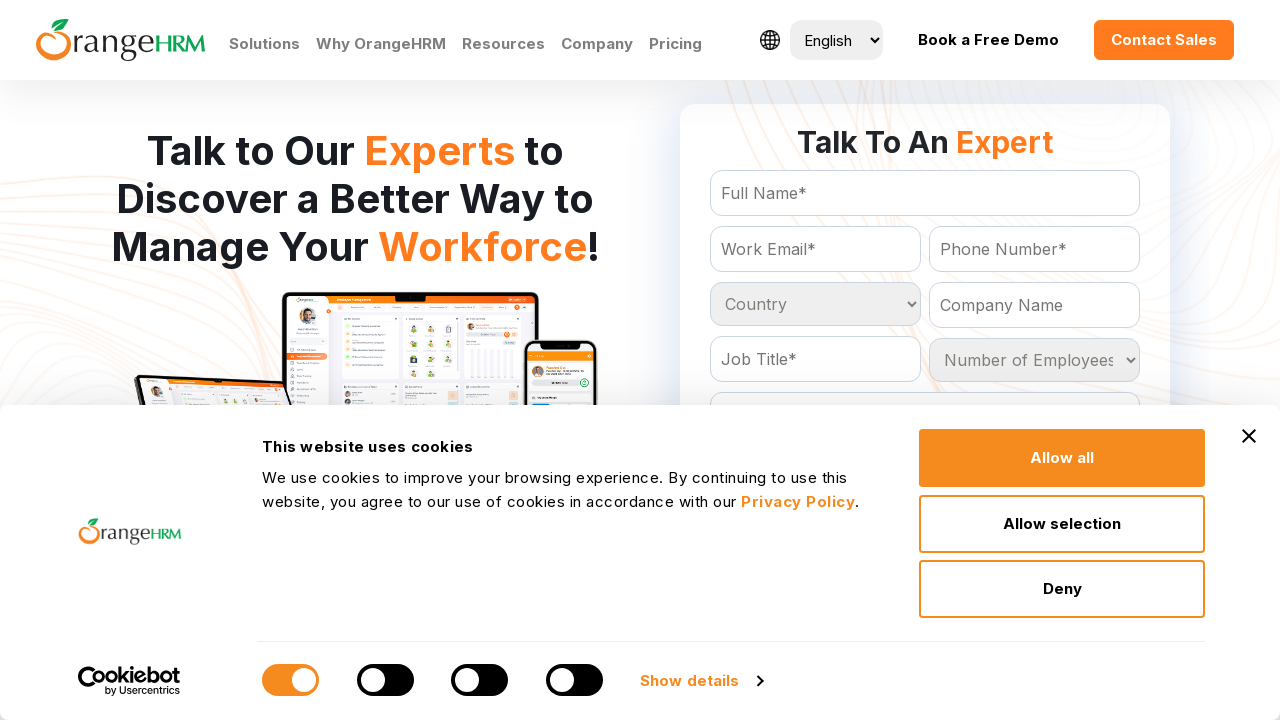

Retrieved country option 100: Iraq
	
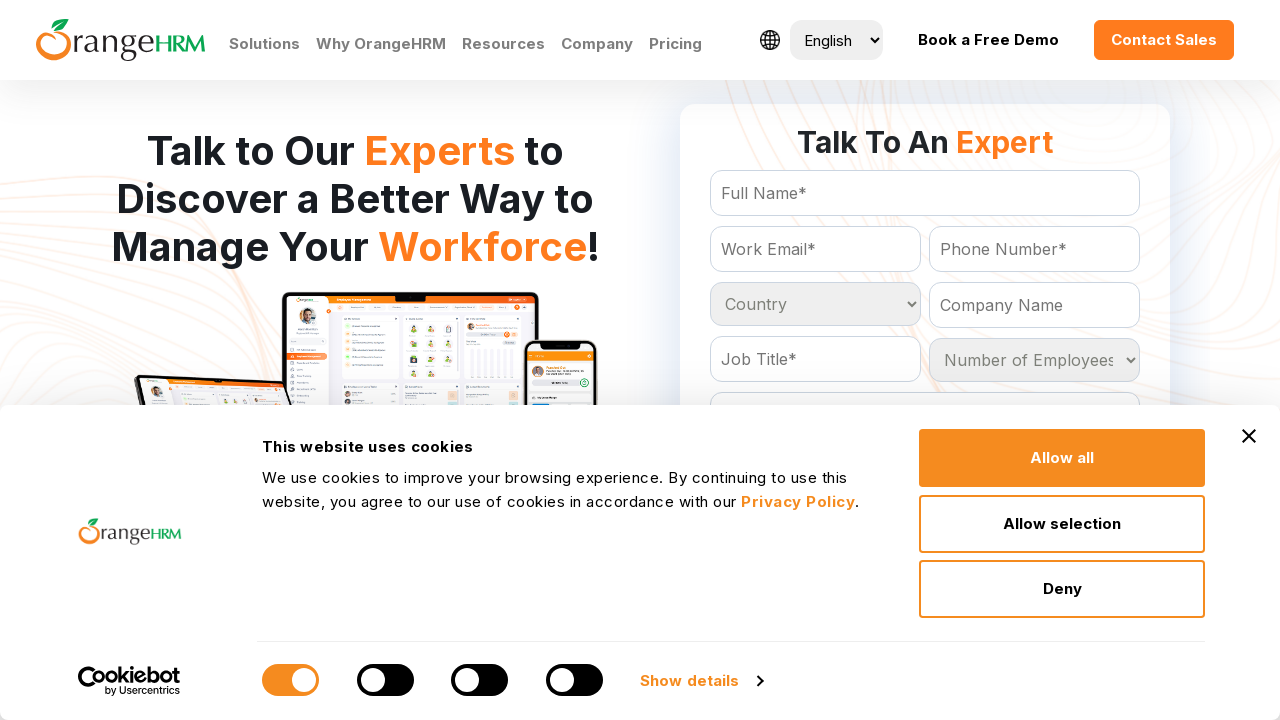

Retrieved country option 101: Ireland
	
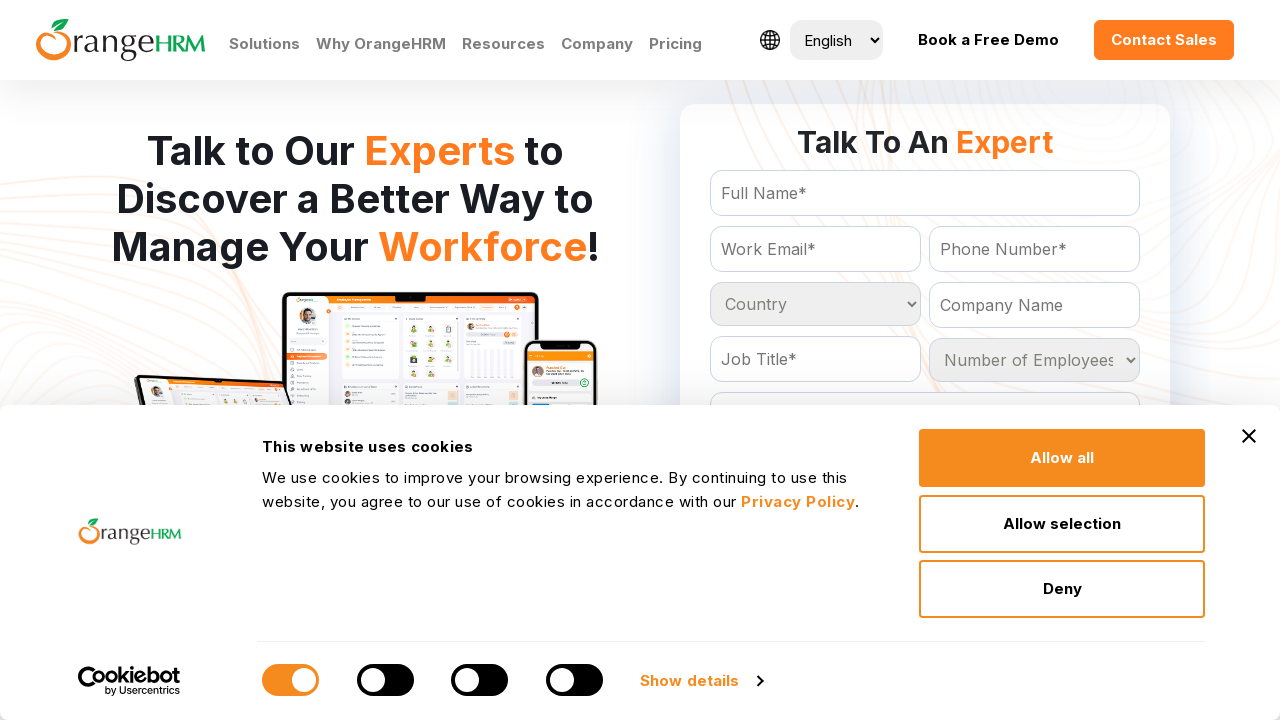

Retrieved country option 102: Israel
	
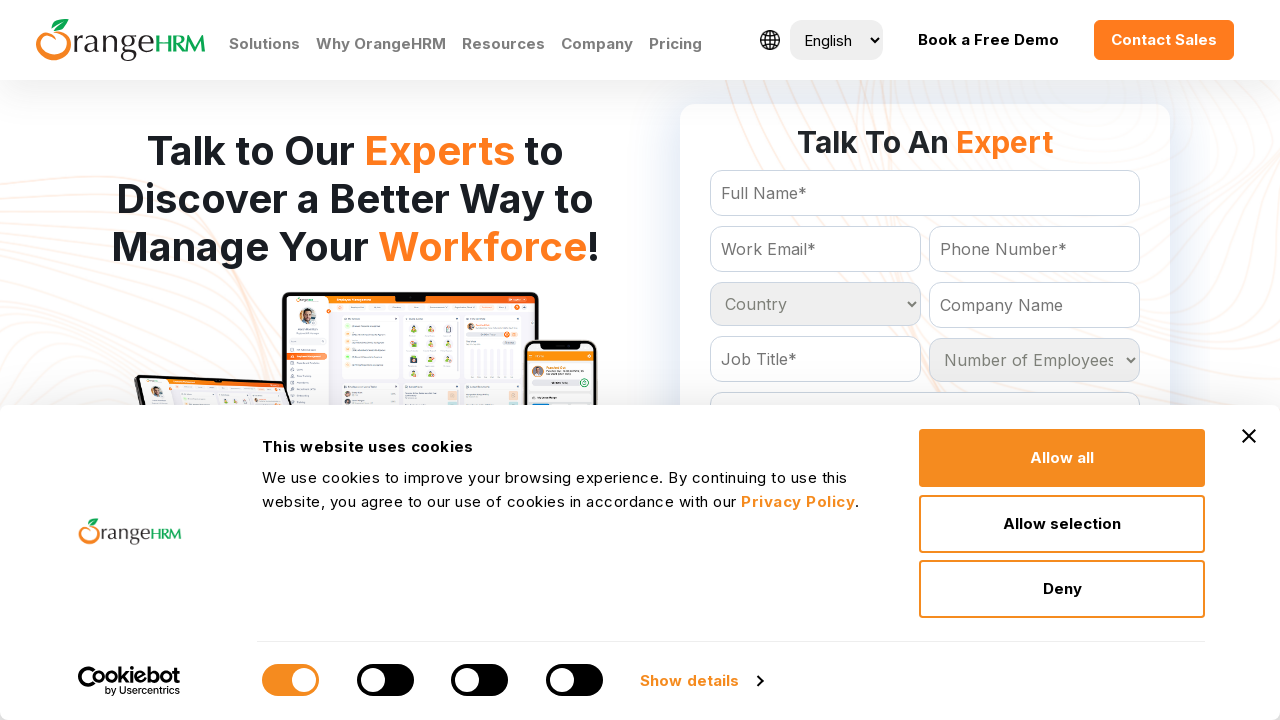

Retrieved country option 103: Italy
	
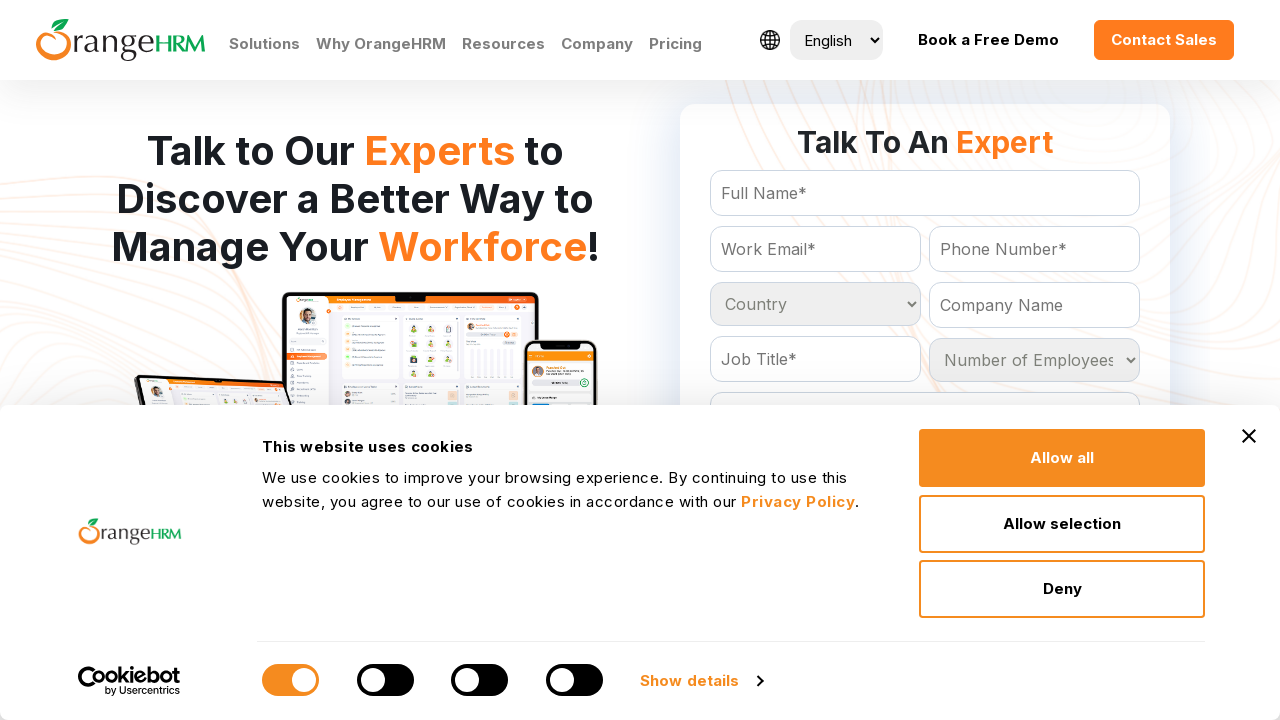

Retrieved country option 104: Jamaica
	
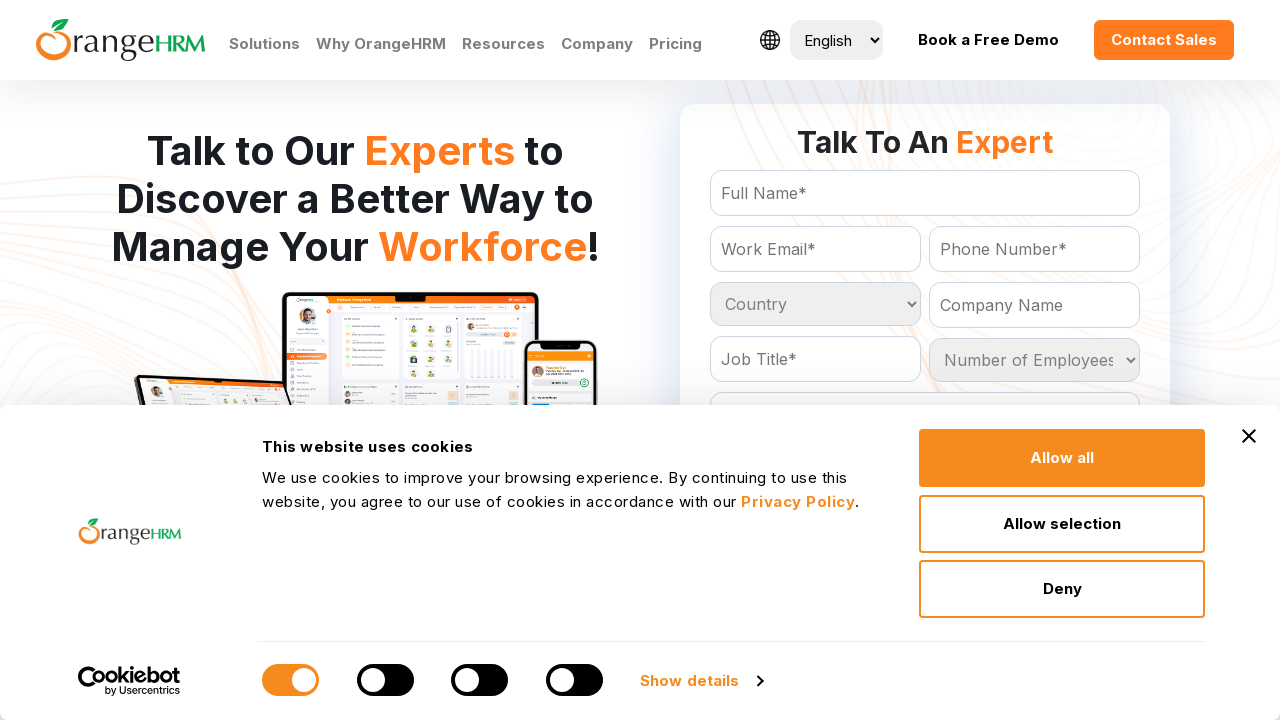

Retrieved country option 105: Japan
	
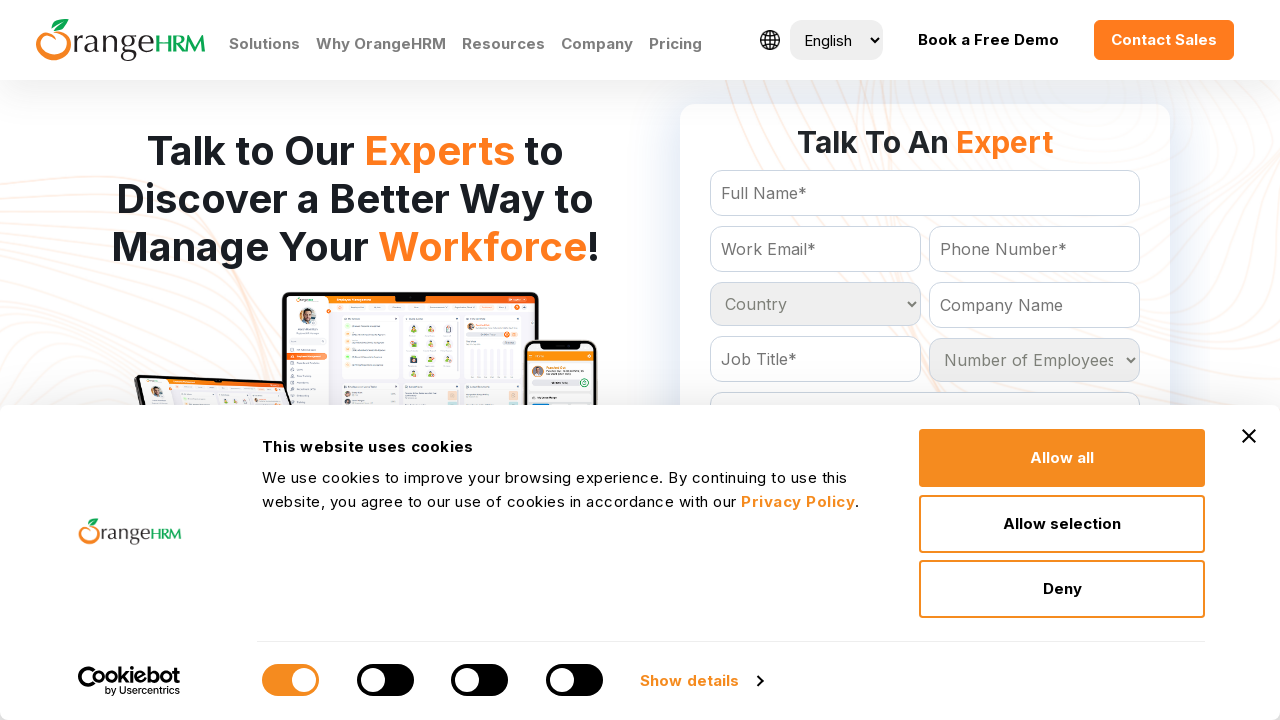

Retrieved country option 106: Jordan
	
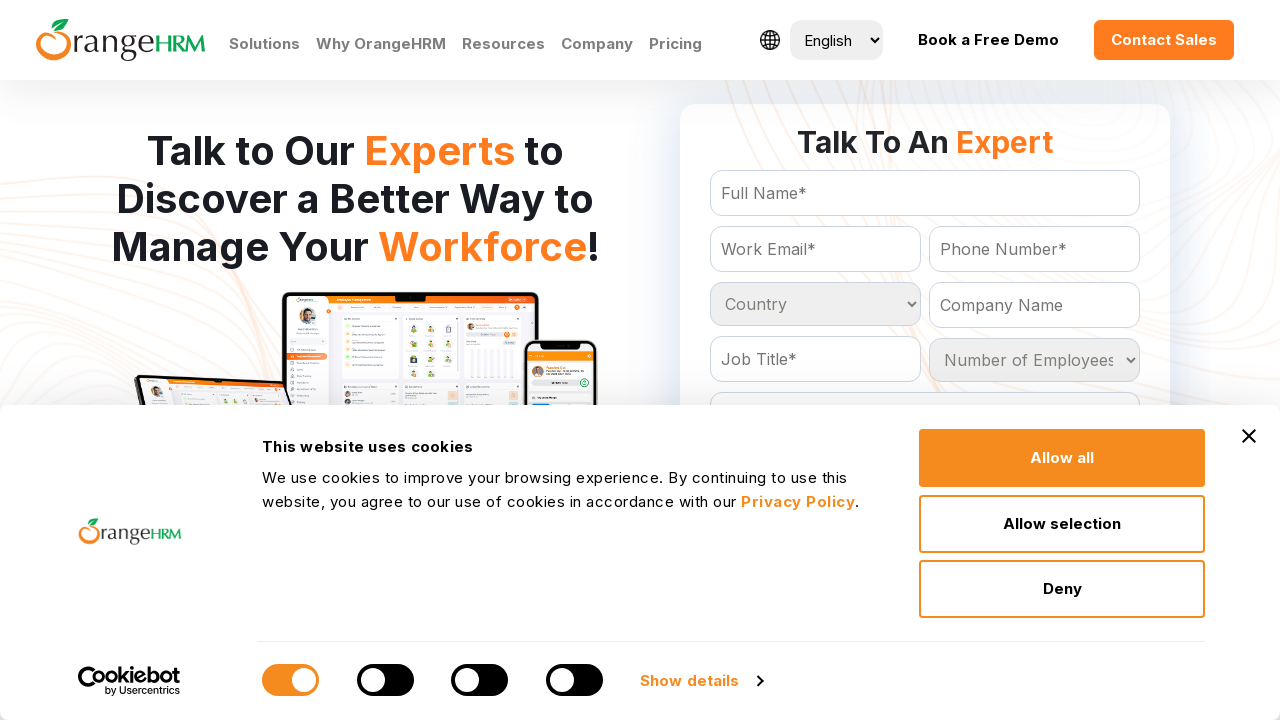

Retrieved country option 107: Kazakhstan
	
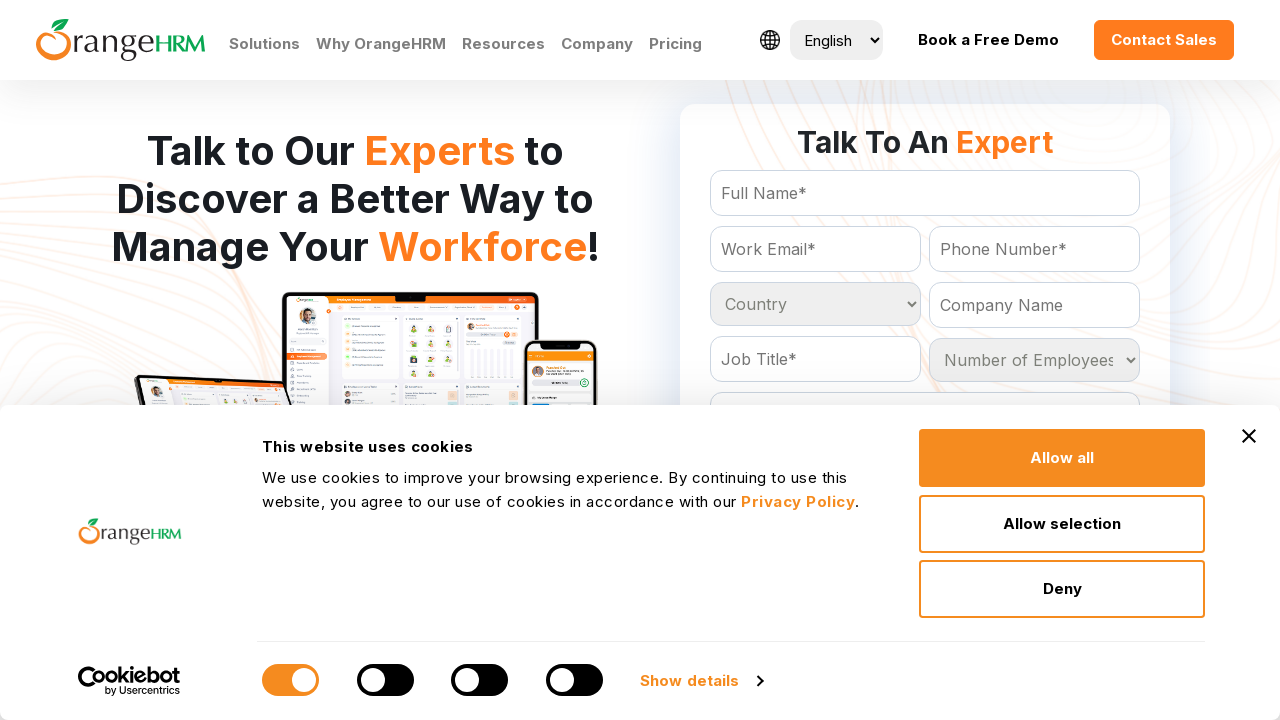

Retrieved country option 108: Kenya
	
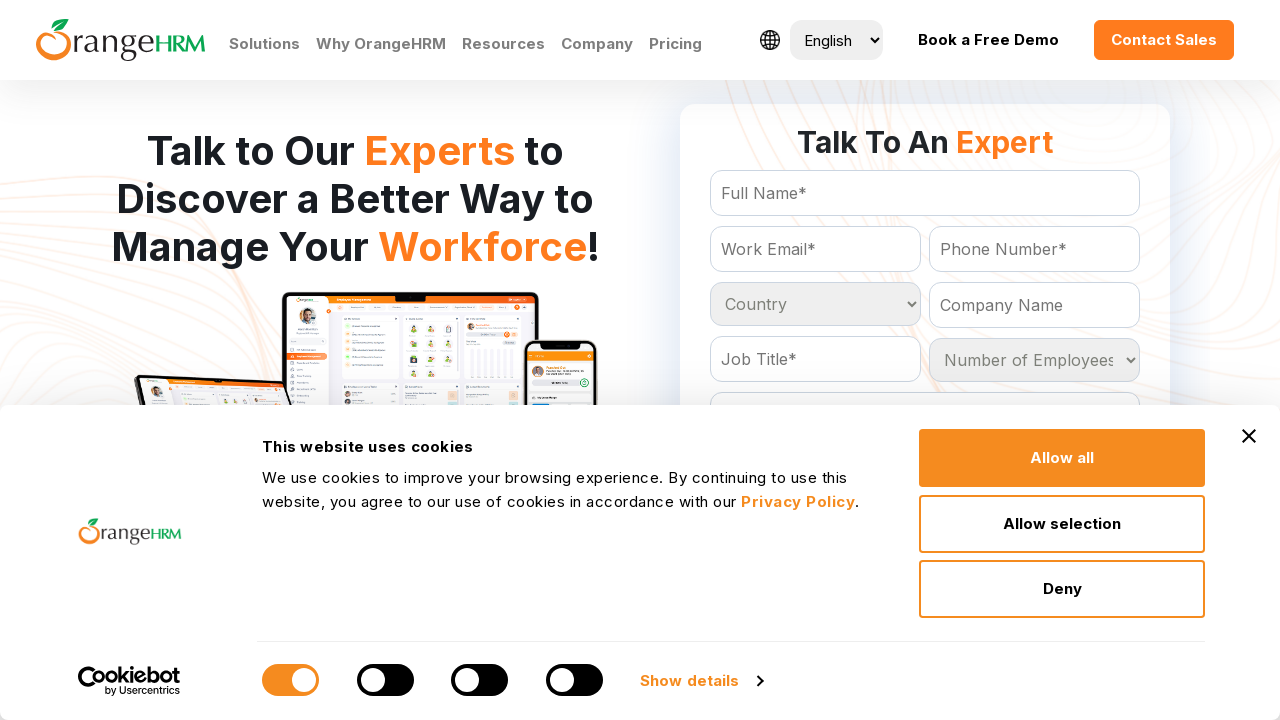

Retrieved country option 109: Kiribati
	
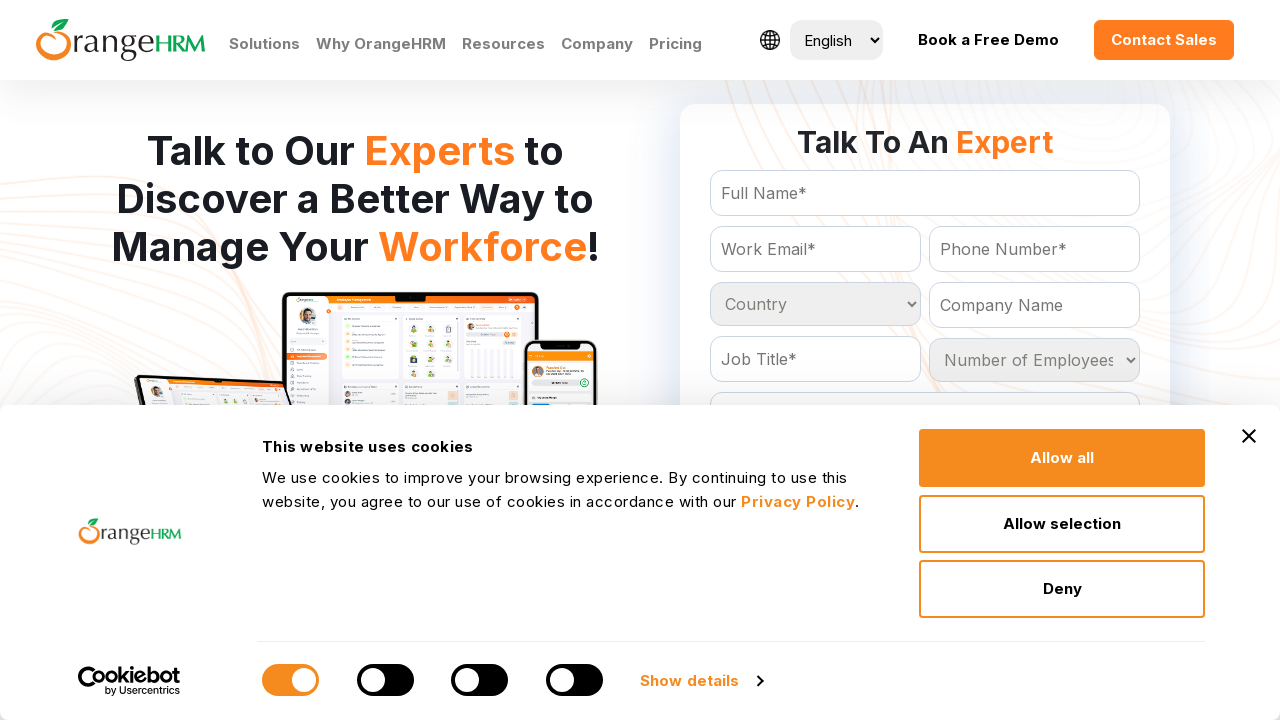

Retrieved country option 110: North Korea
	
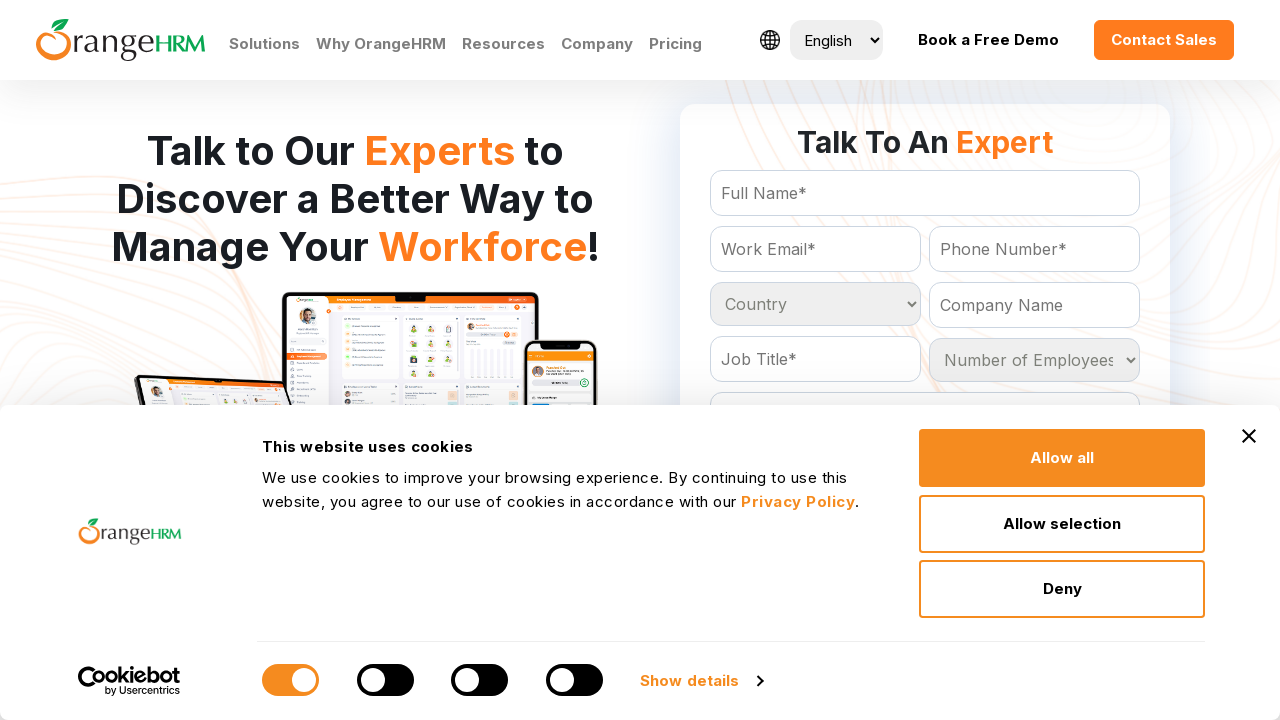

Retrieved country option 111: South Korea
	
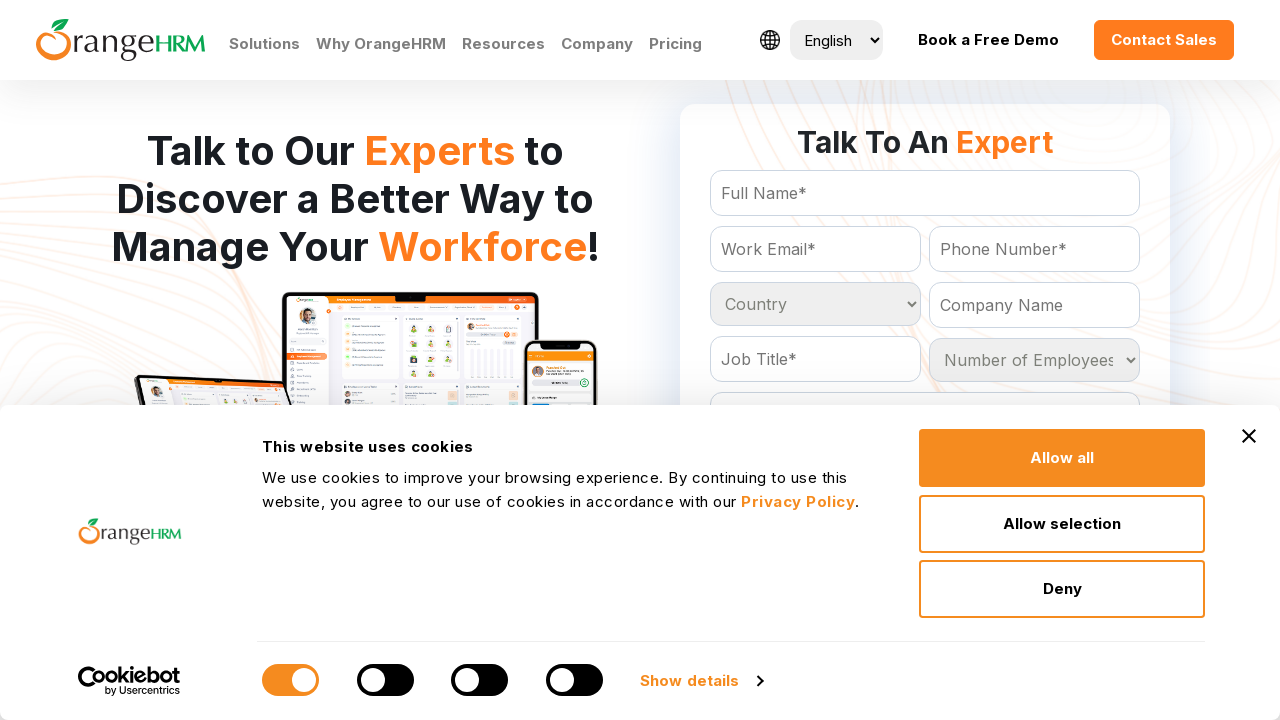

Retrieved country option 112: Kuwait
	
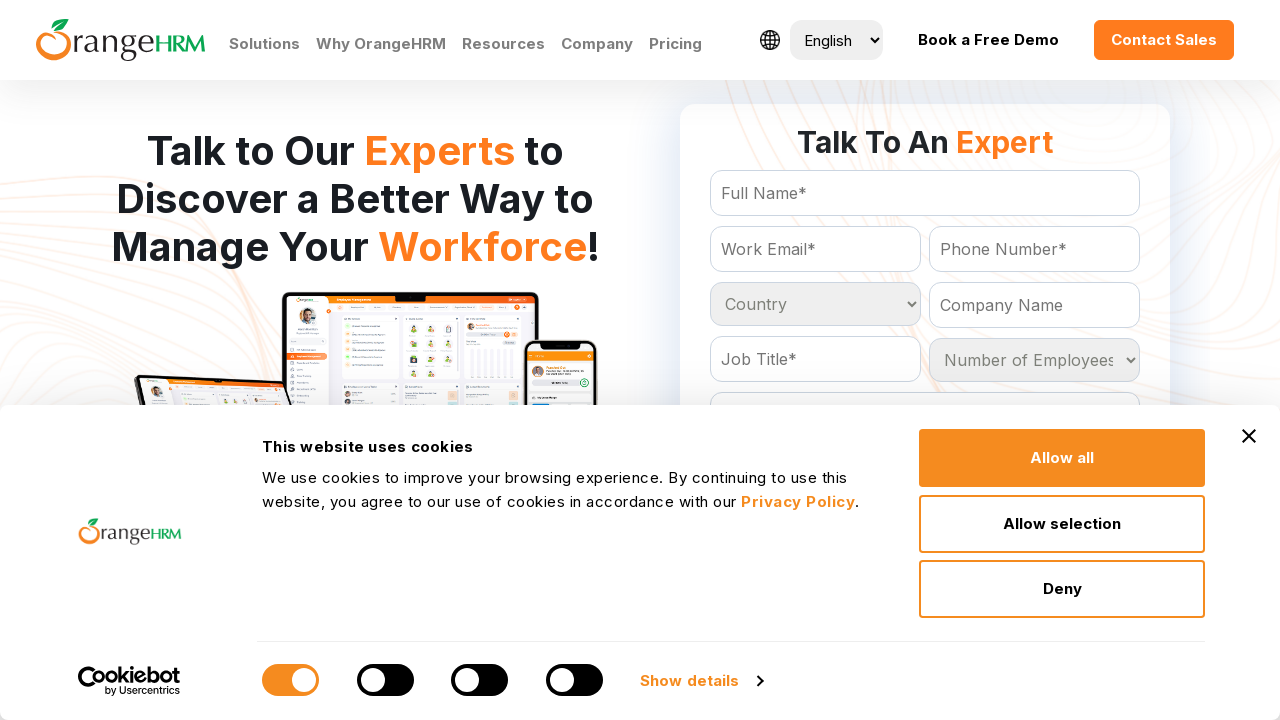

Retrieved country option 113: Kyrgyzstan
	
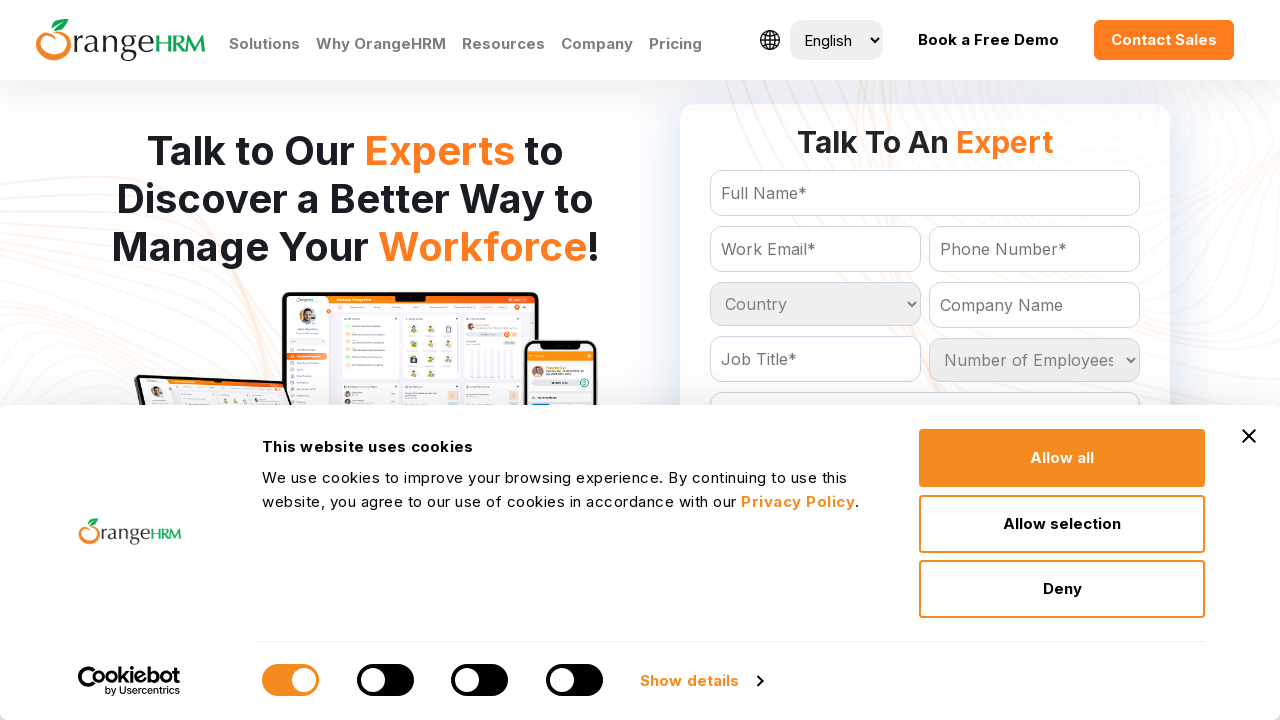

Retrieved country option 114: Laos
	
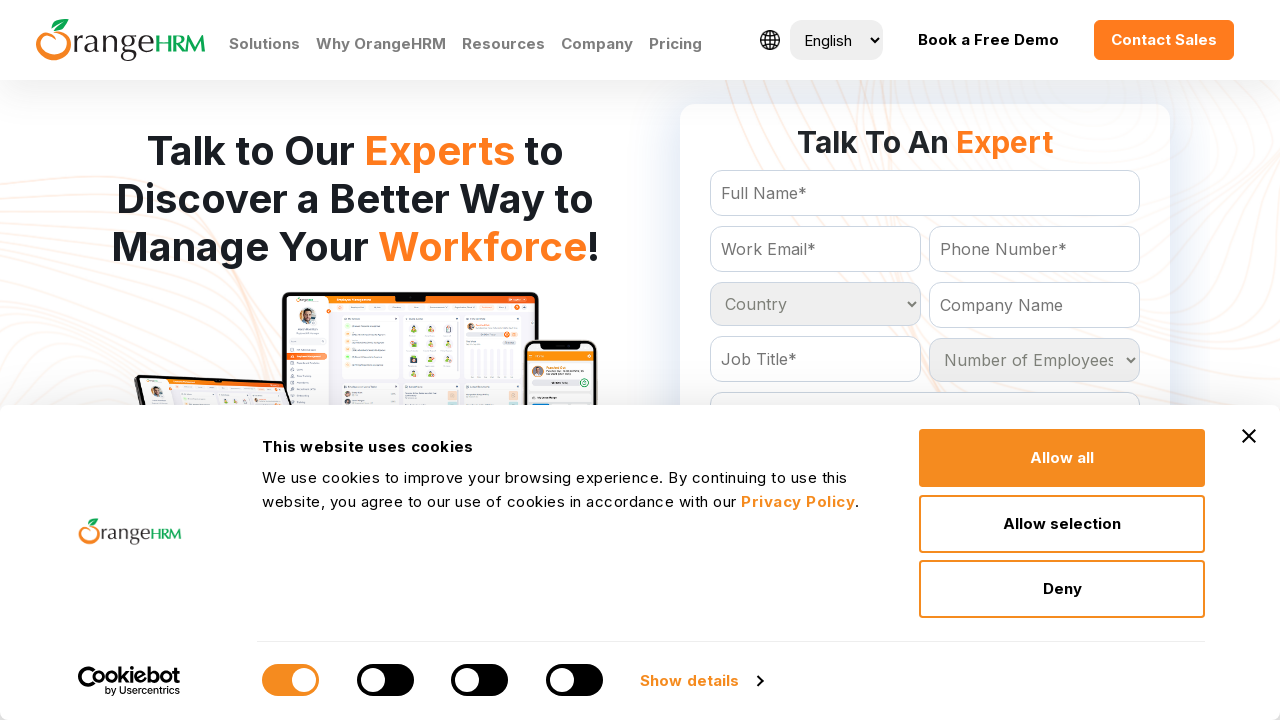

Retrieved country option 115: Latvia
	
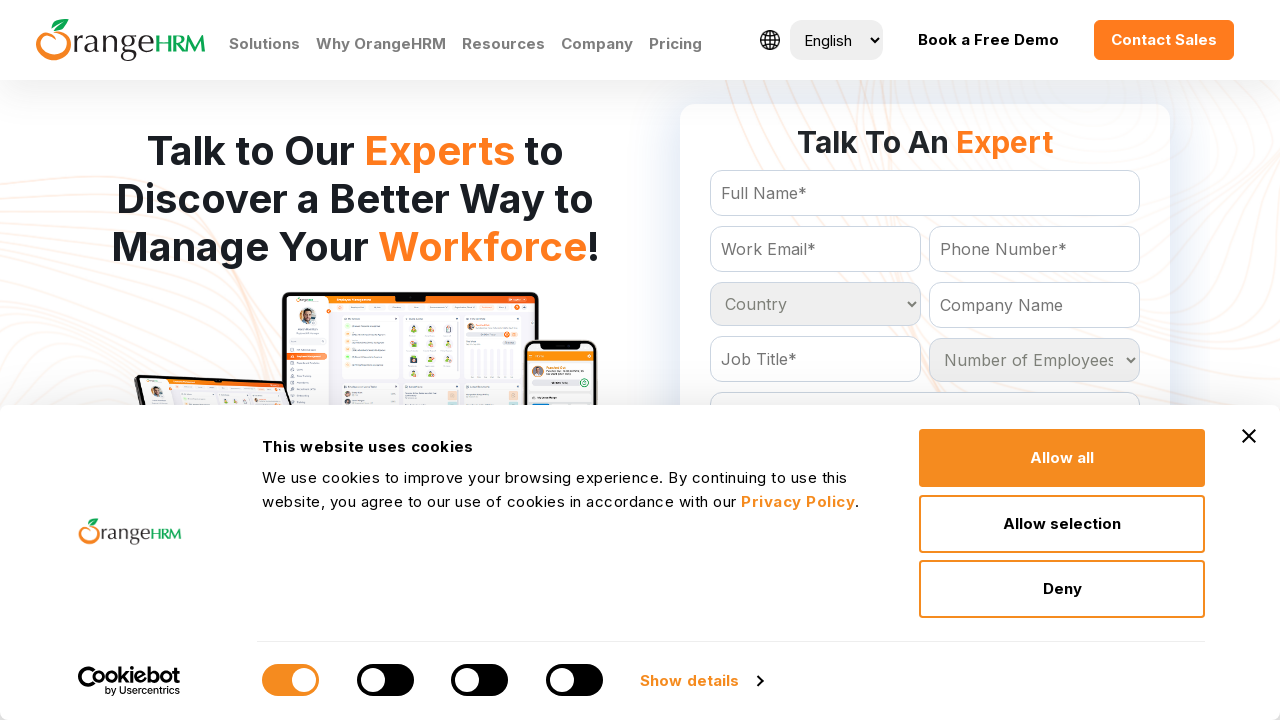

Retrieved country option 116: Lebanon
	
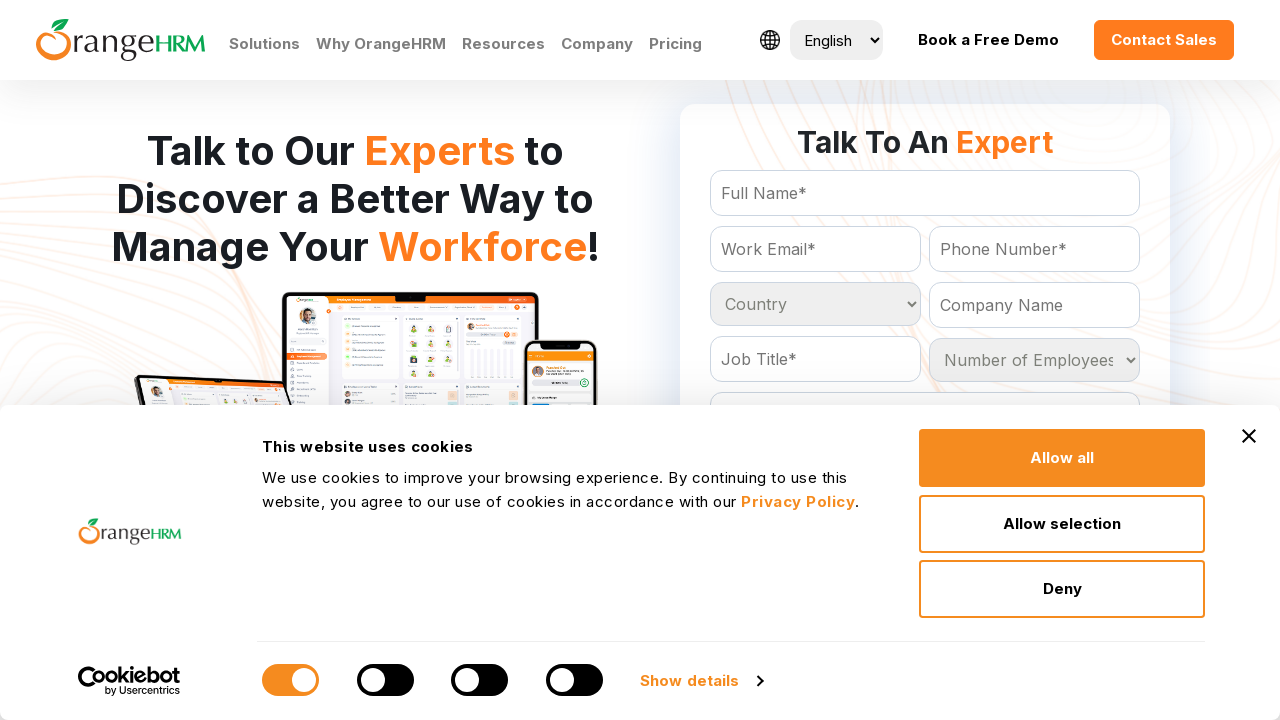

Retrieved country option 117: Lesotho
	
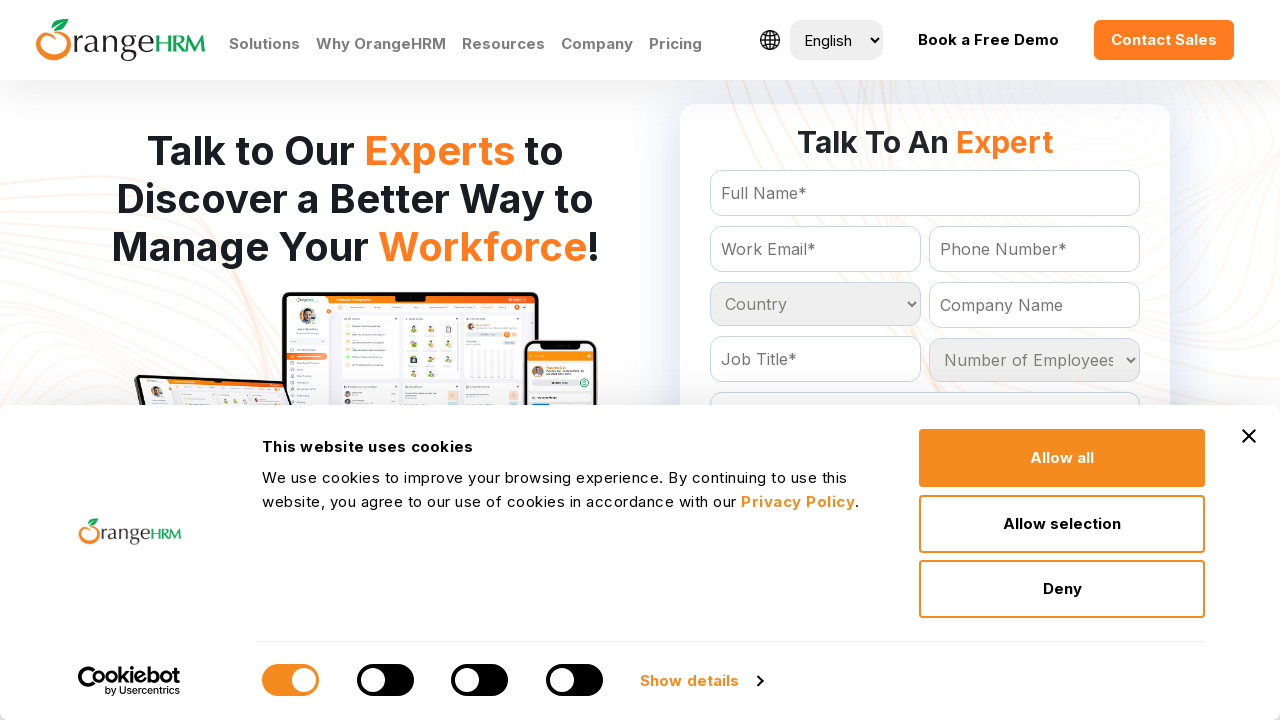

Retrieved country option 118: Liberia
	
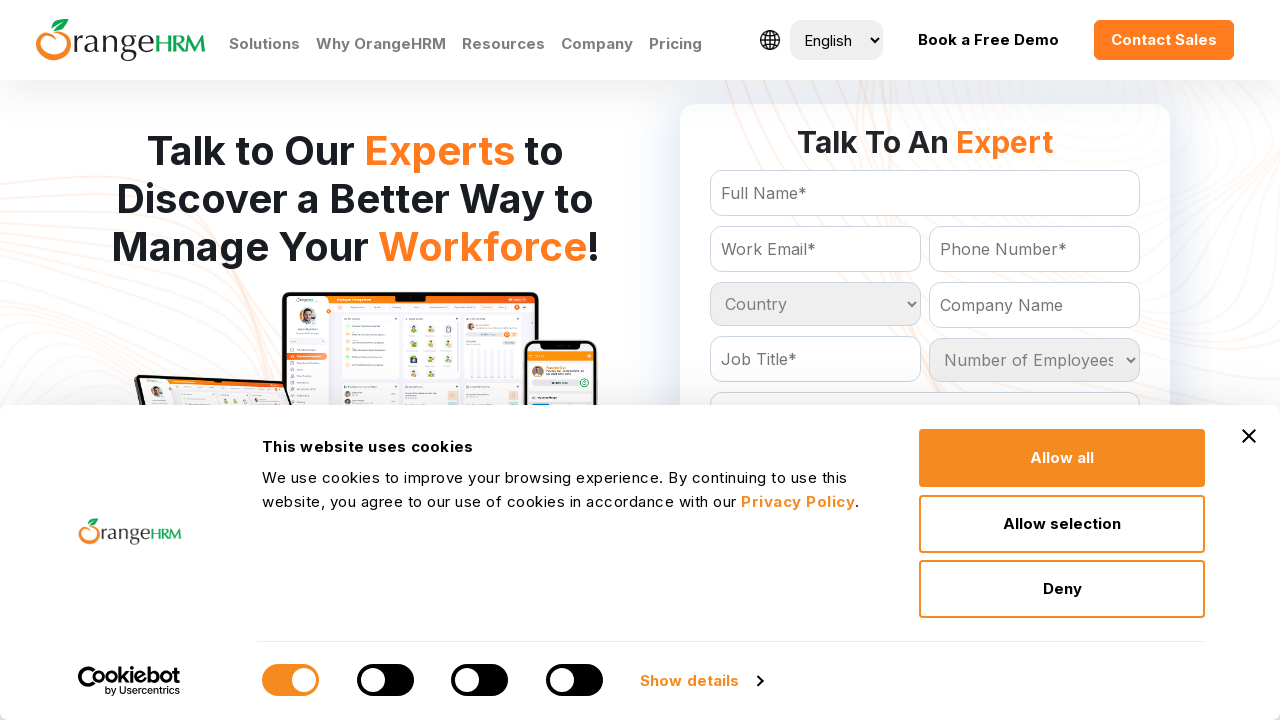

Retrieved country option 119: Libya
	
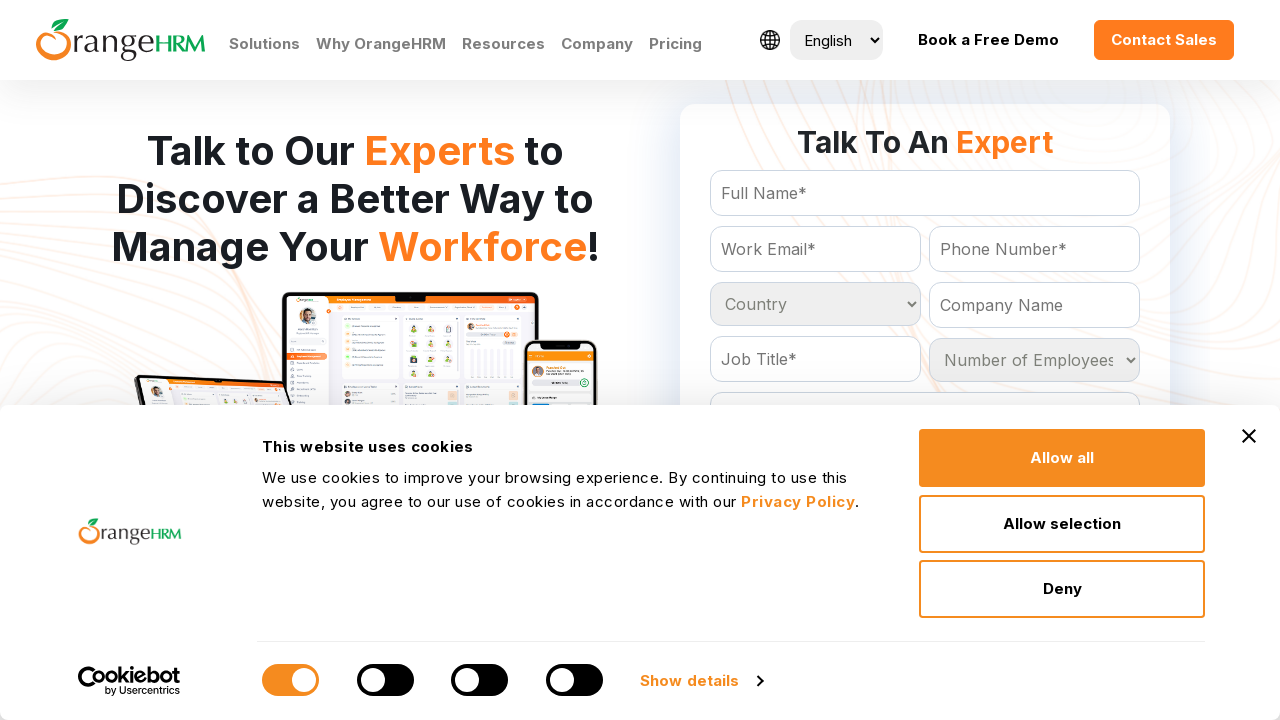

Retrieved country option 120: Liechtenstein
	
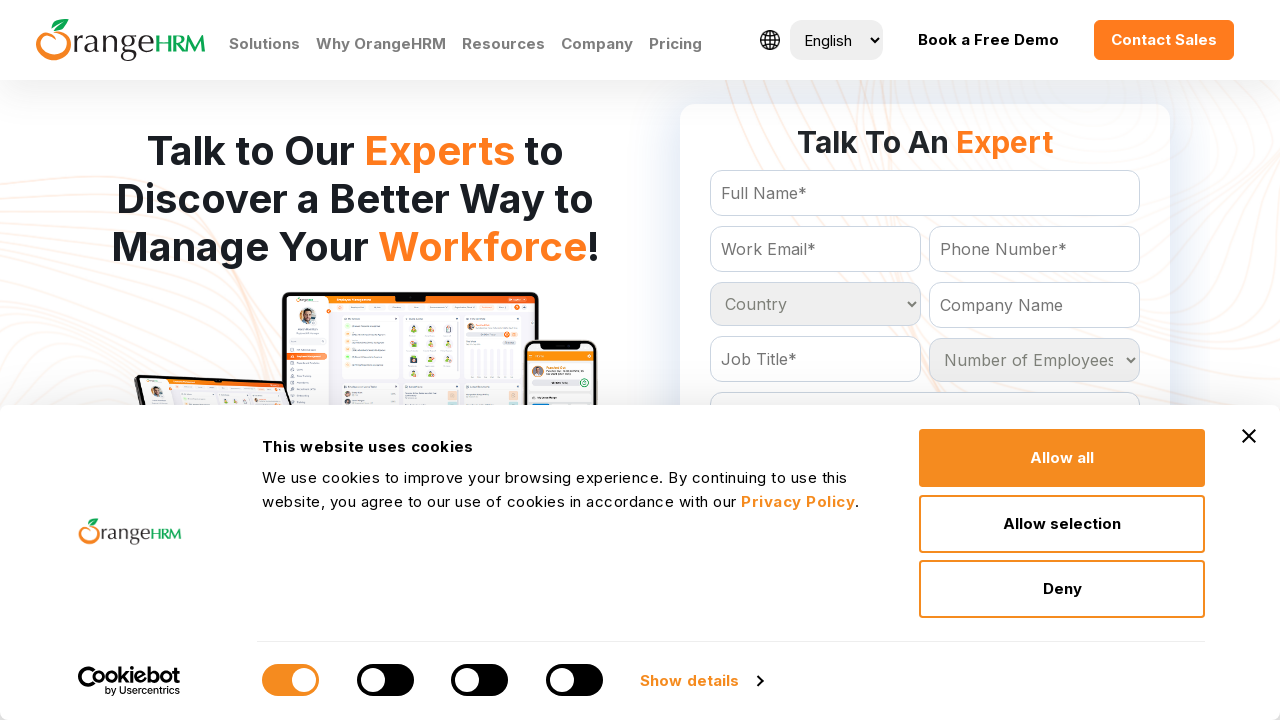

Retrieved country option 121: Lithuania
	
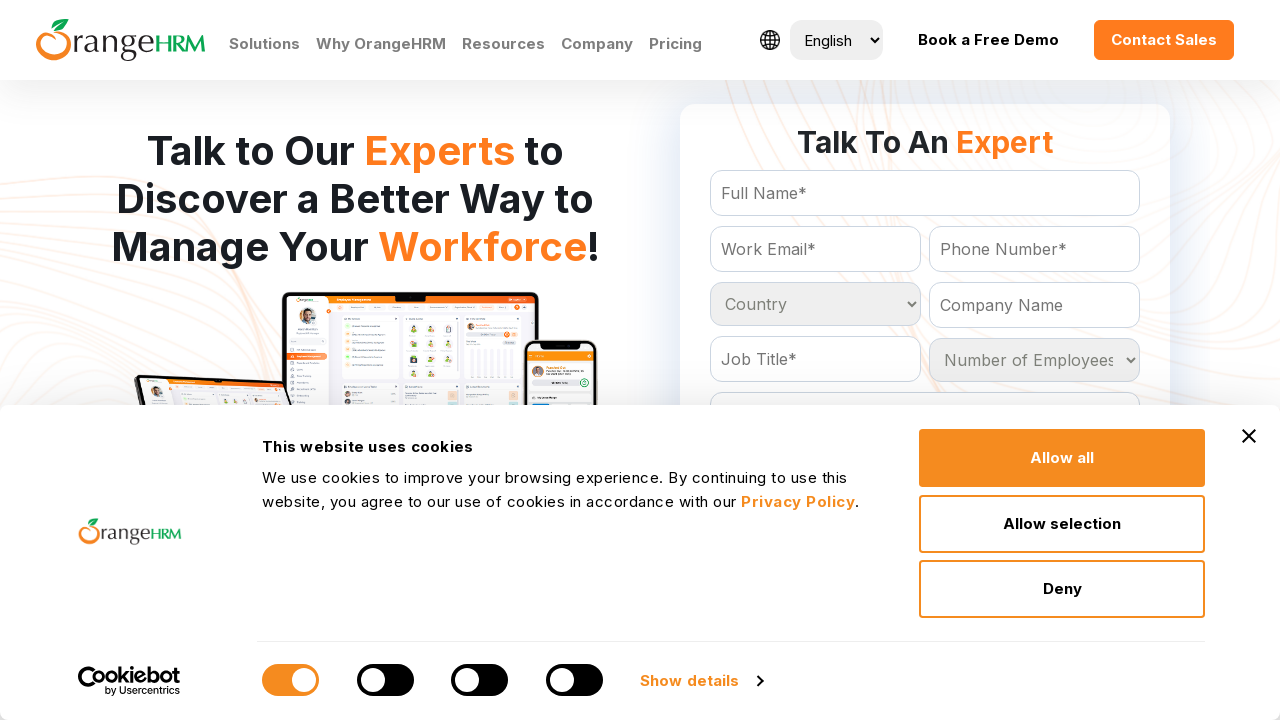

Retrieved country option 122: Luxembourg
	
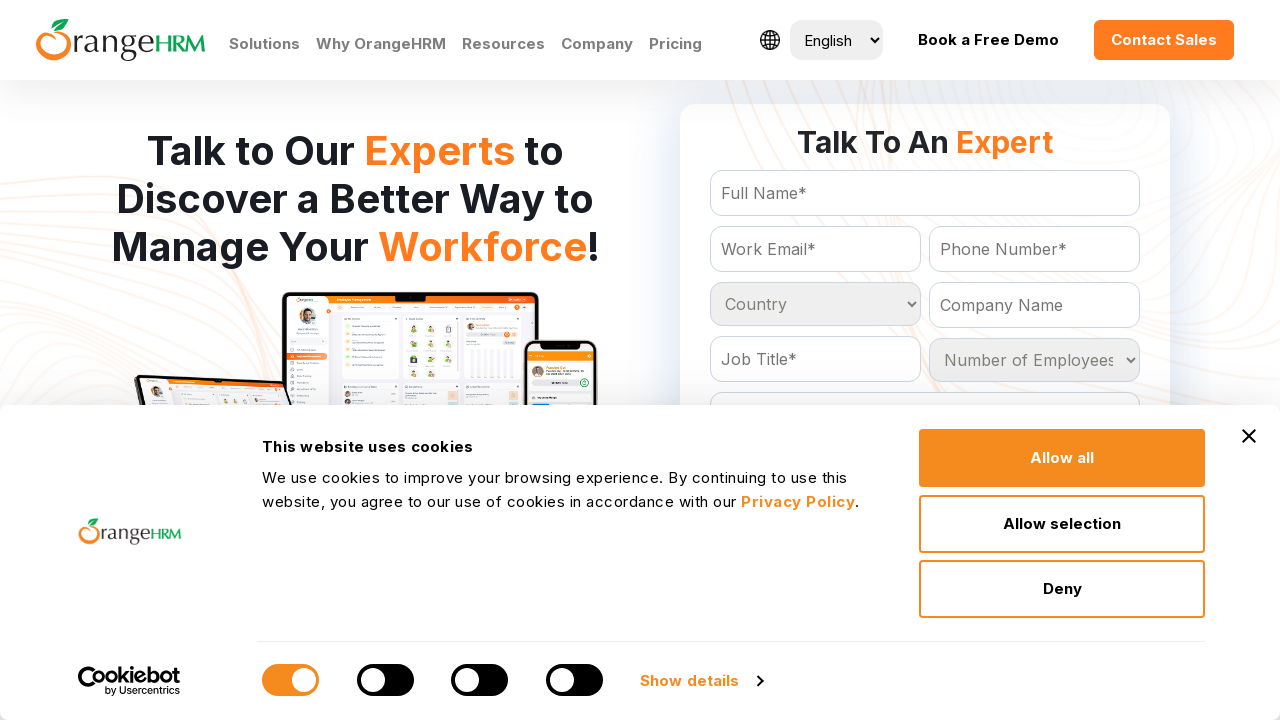

Retrieved country option 123: Macau
	
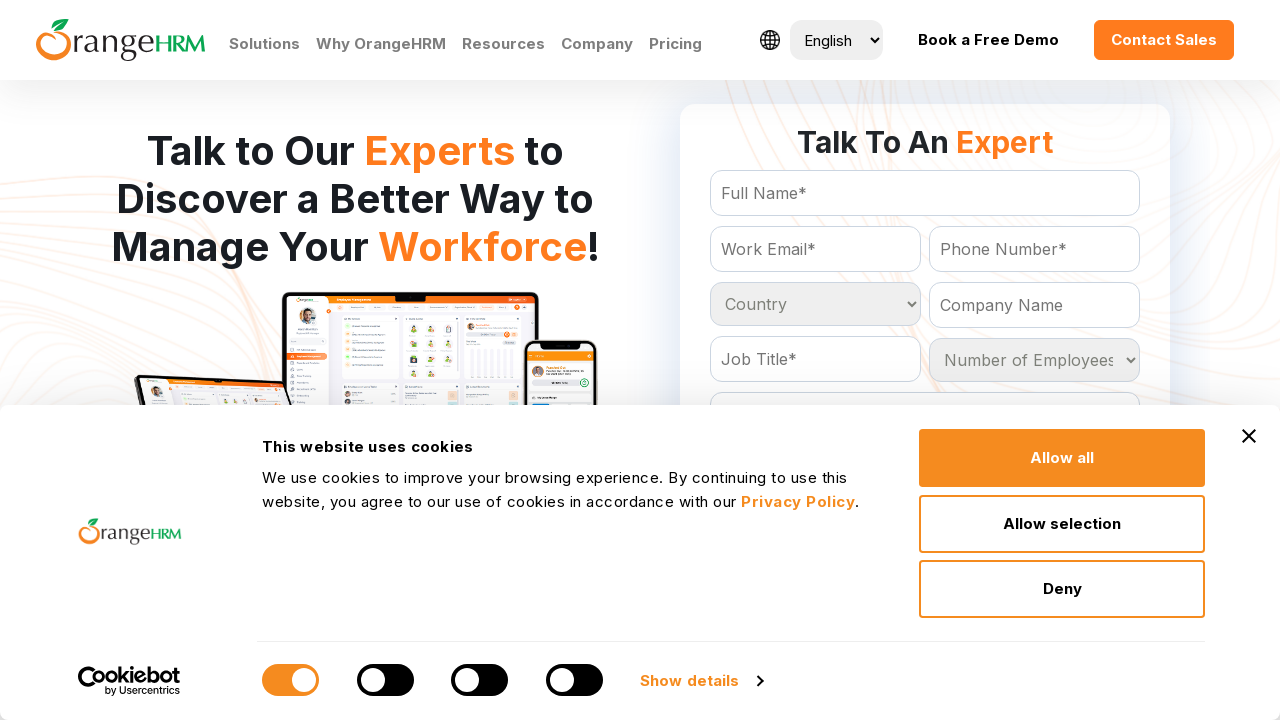

Retrieved country option 124: Macedonia
	
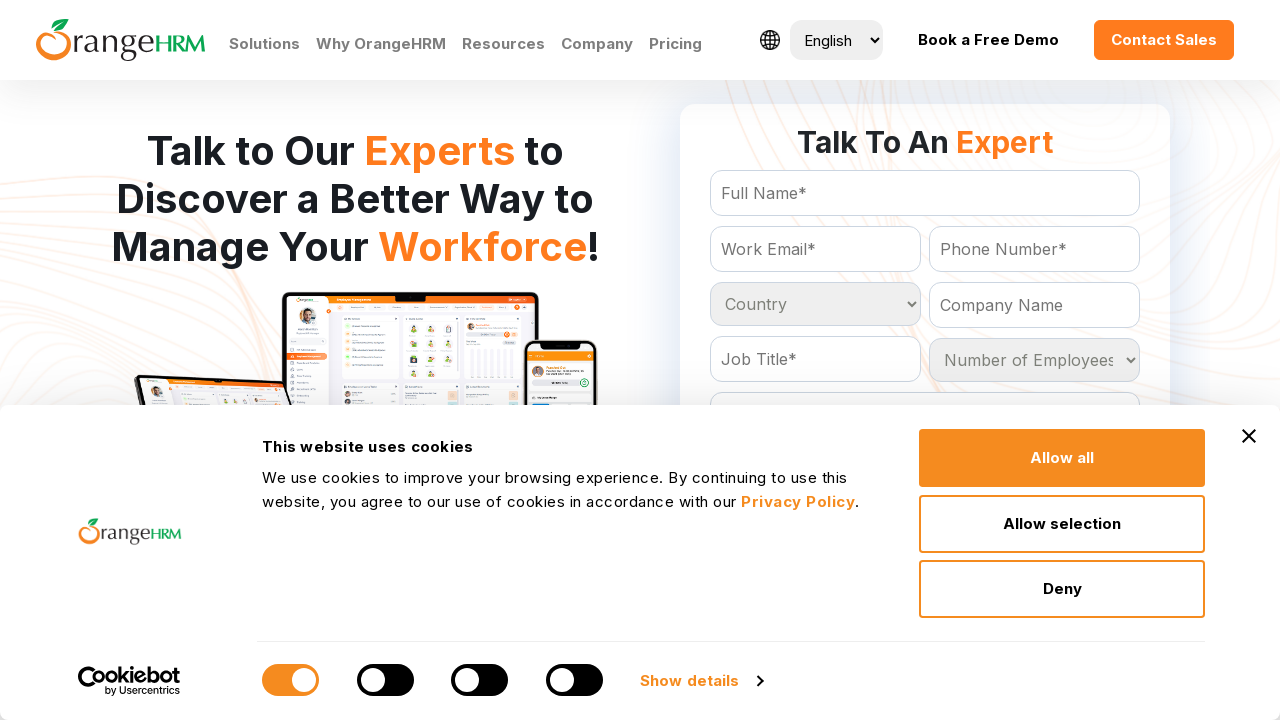

Retrieved country option 125: Madagascar
	
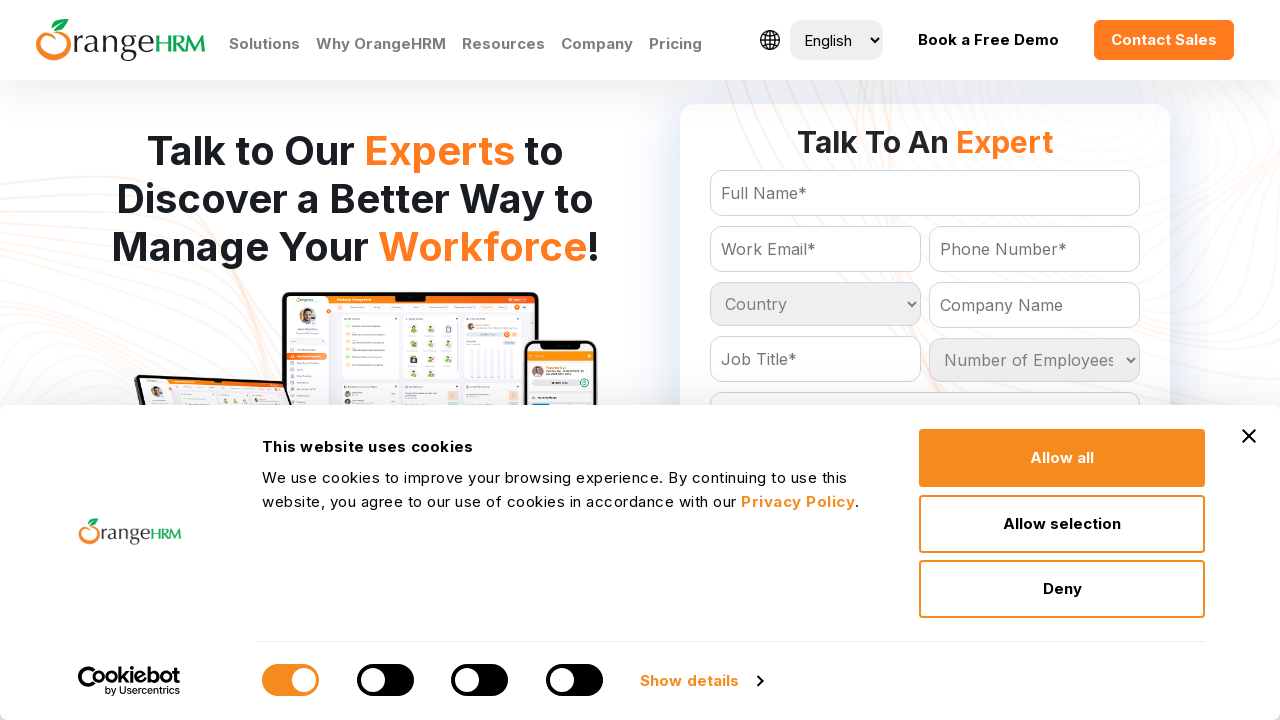

Retrieved country option 126: Malawi
	
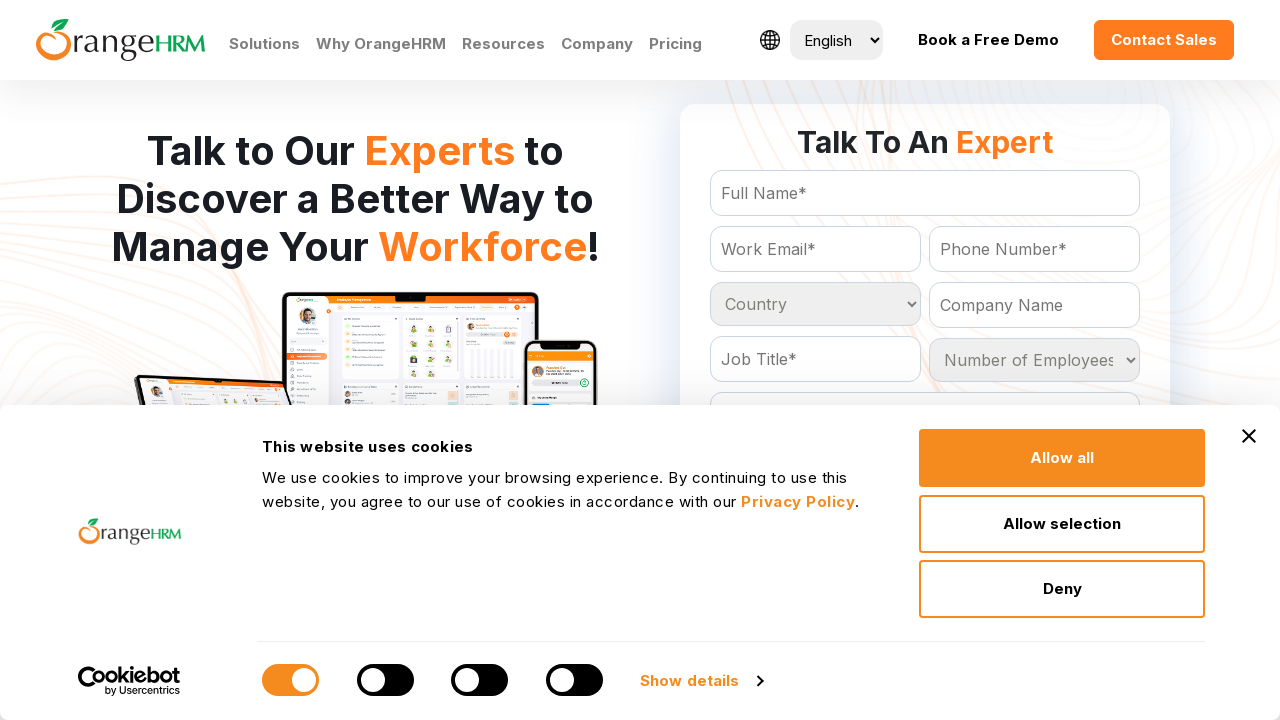

Retrieved country option 127: Malaysia
	
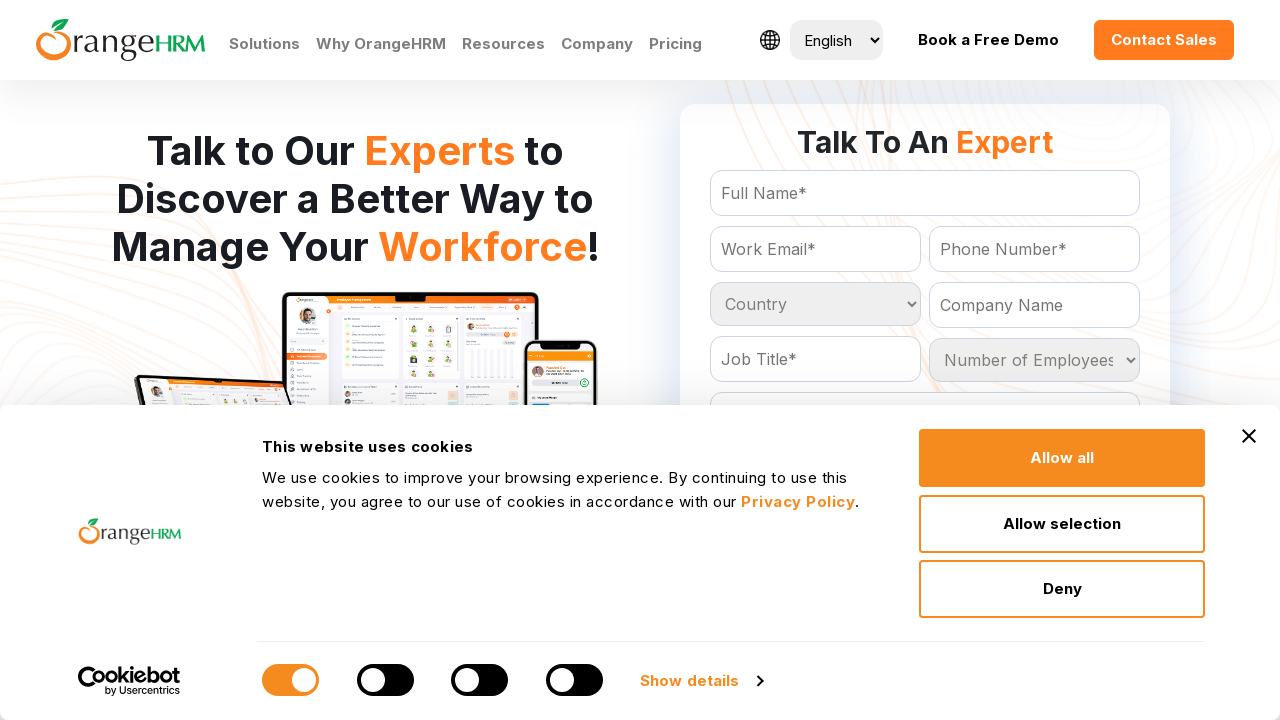

Retrieved country option 128: Maldives
	
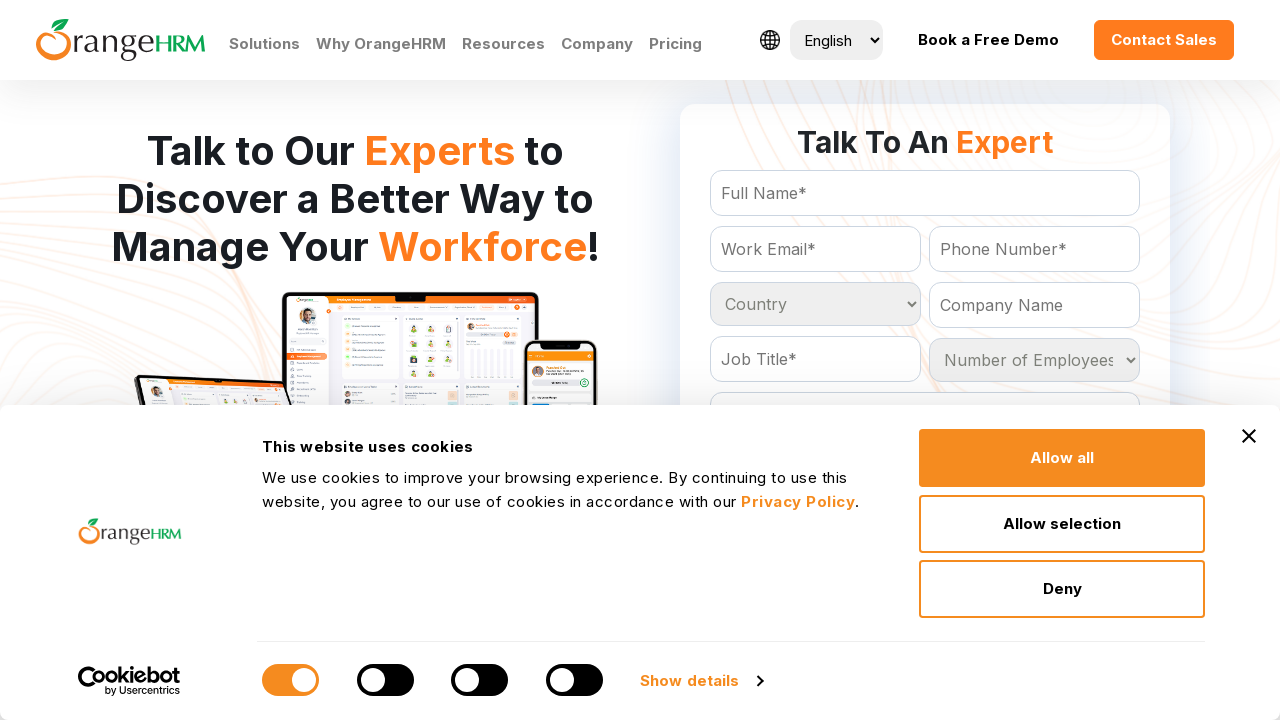

Retrieved country option 129: Mali
	
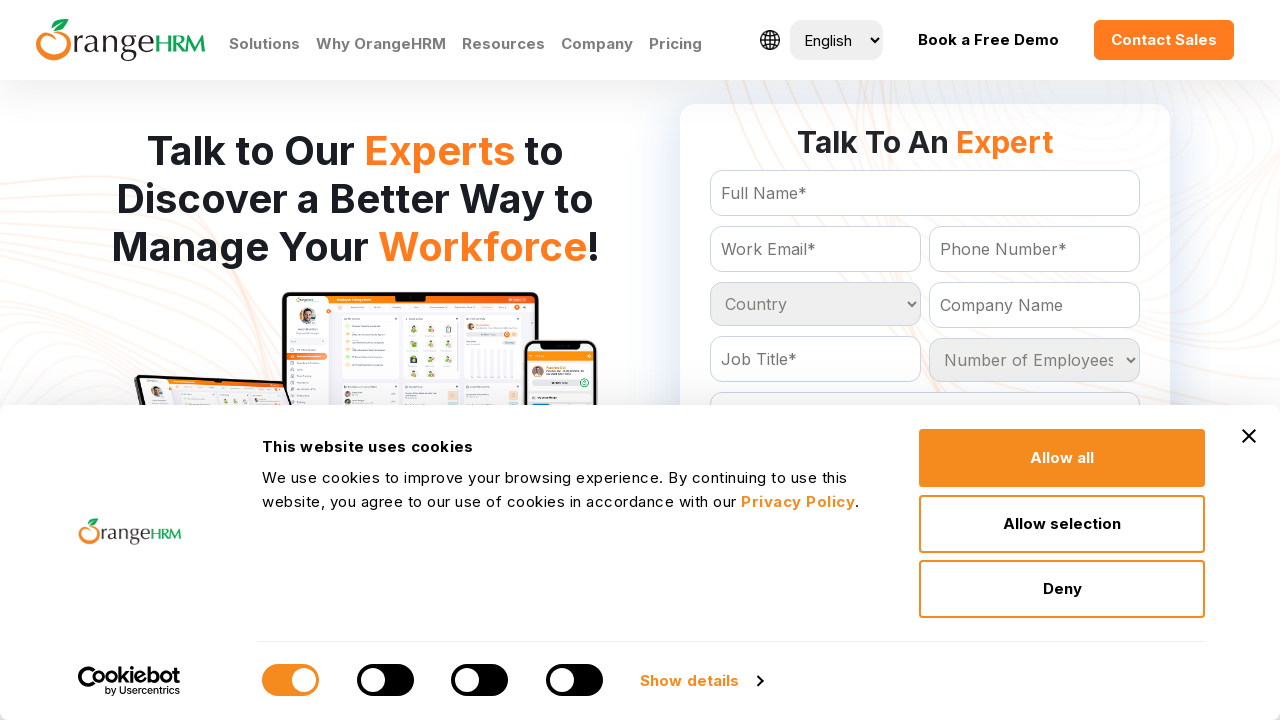

Retrieved country option 130: Malta
	
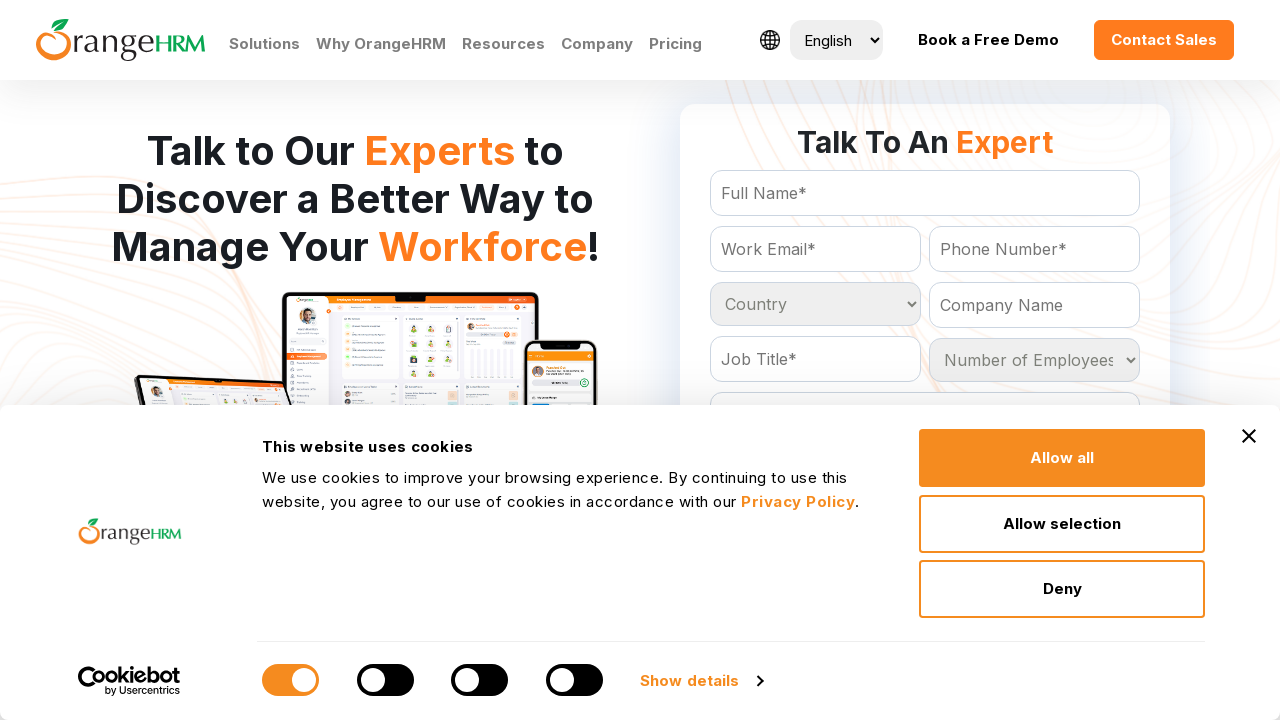

Retrieved country option 131: Marshall Islands
	
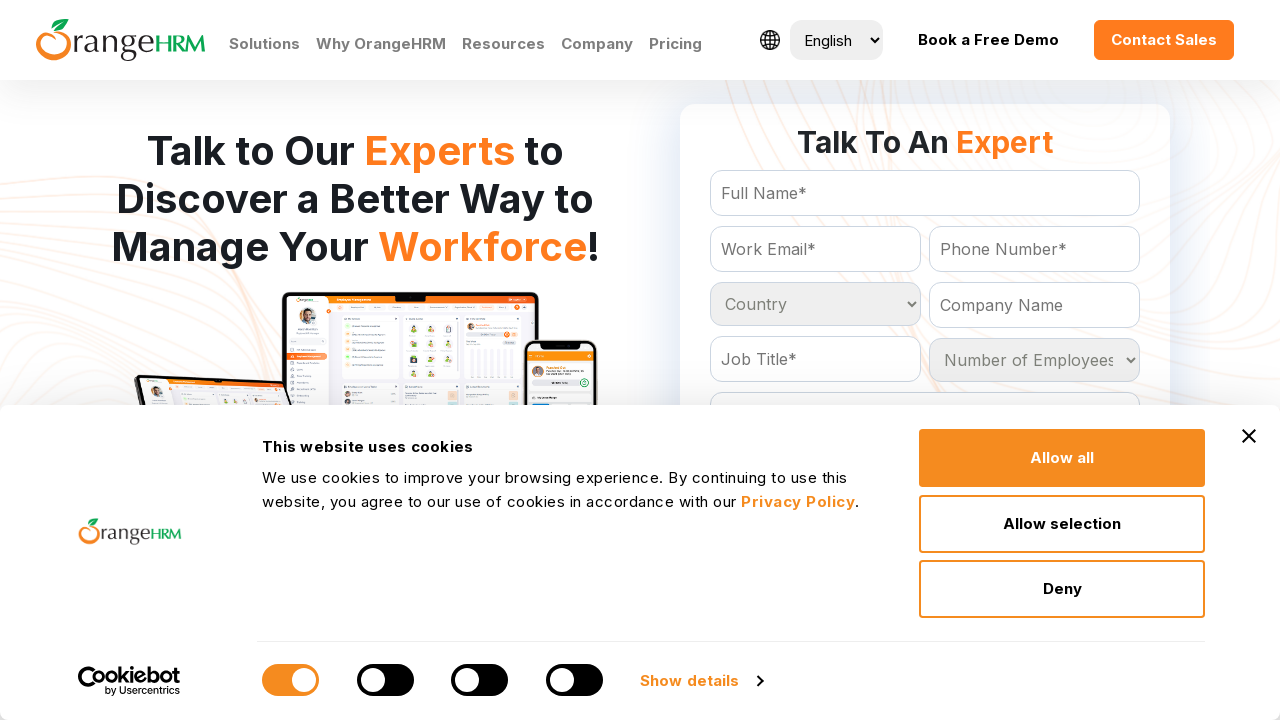

Retrieved country option 132: Martinique
	
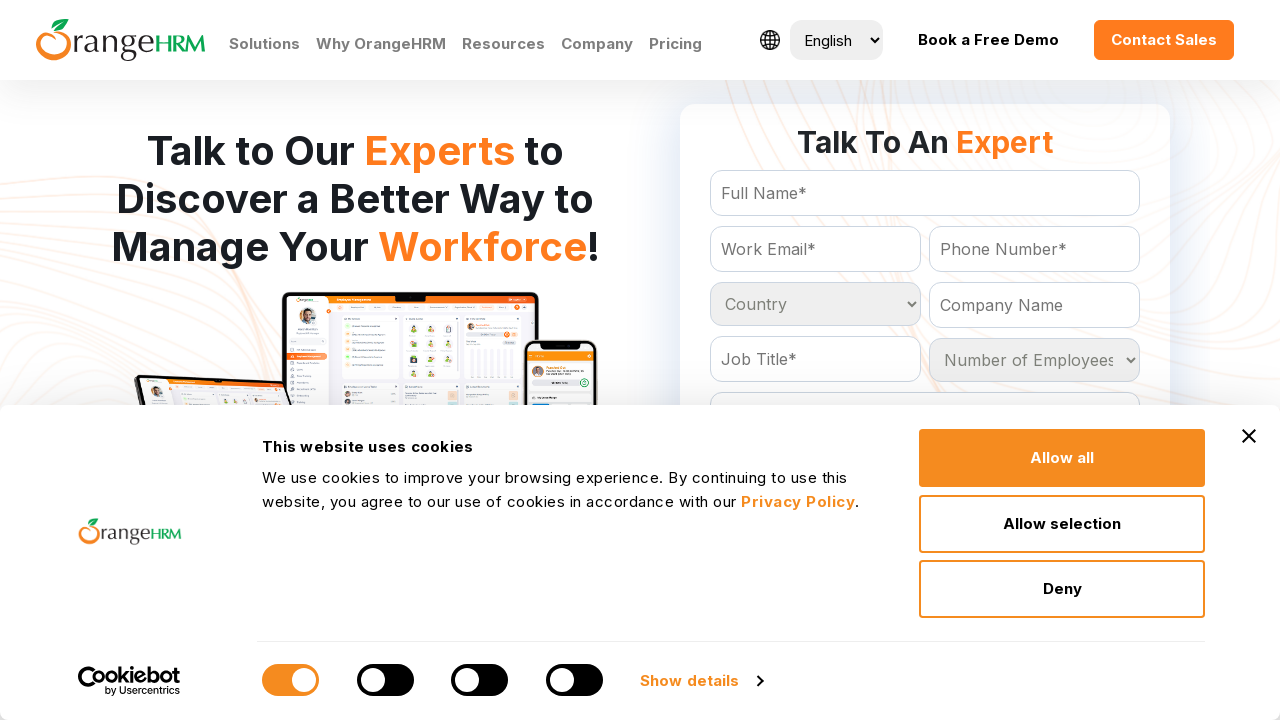

Retrieved country option 133: Mauritania
	
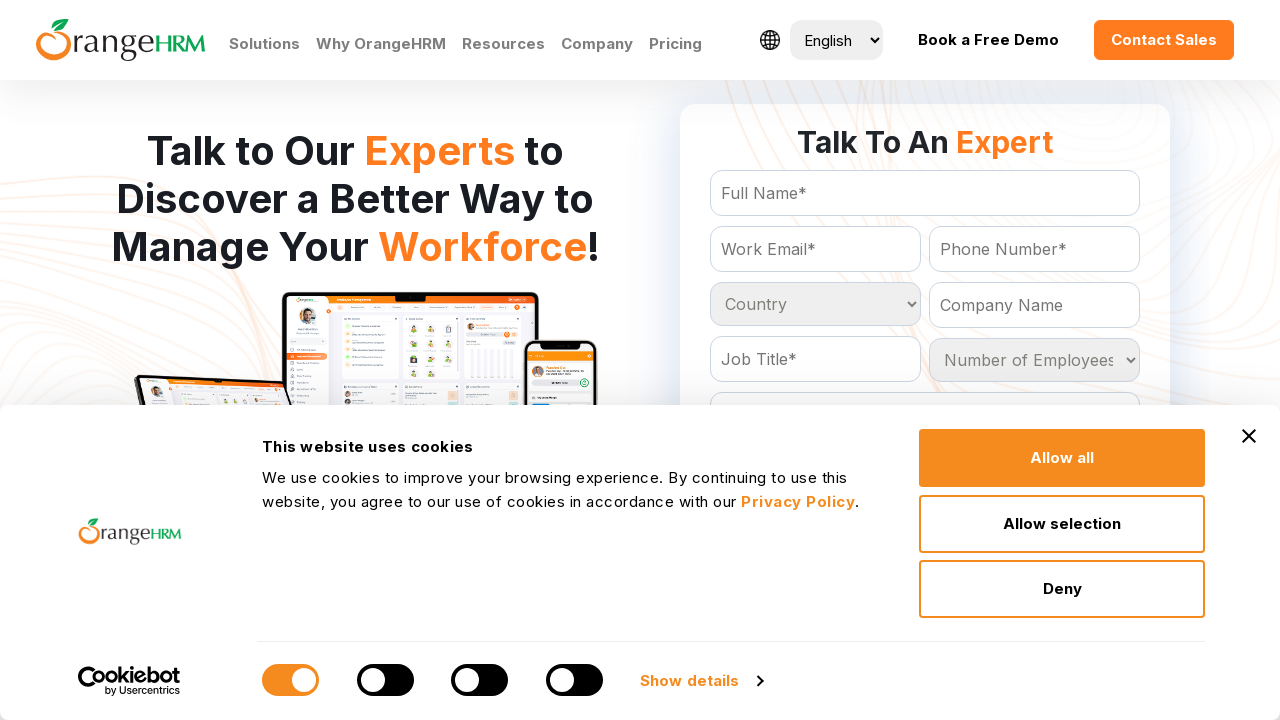

Retrieved country option 134: Mauritius
	
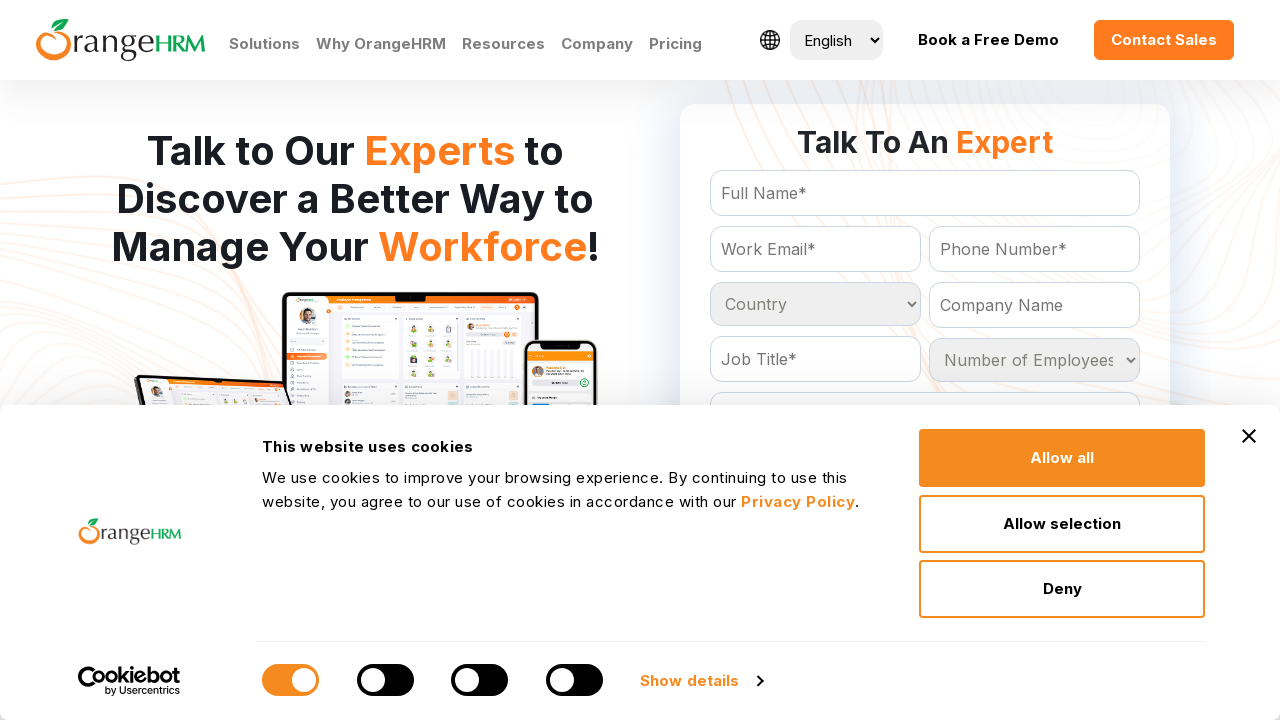

Retrieved country option 135: Mayotte
	
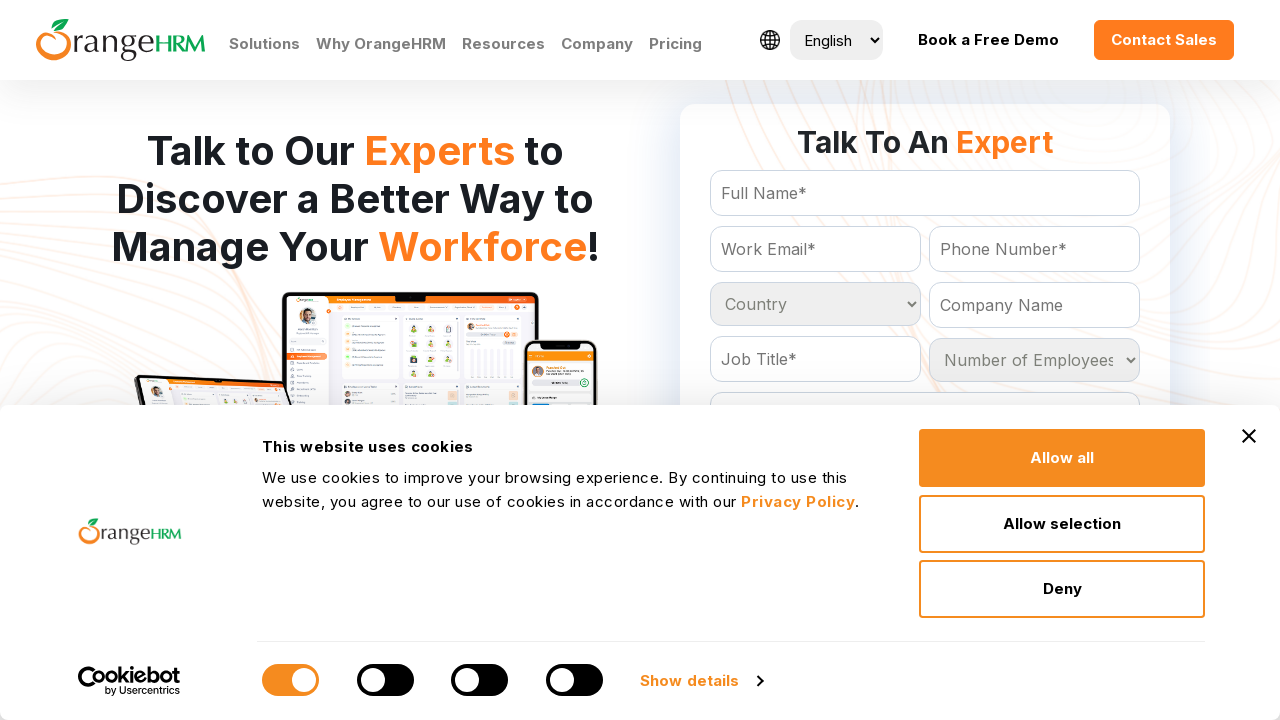

Retrieved country option 136: Mexico
	
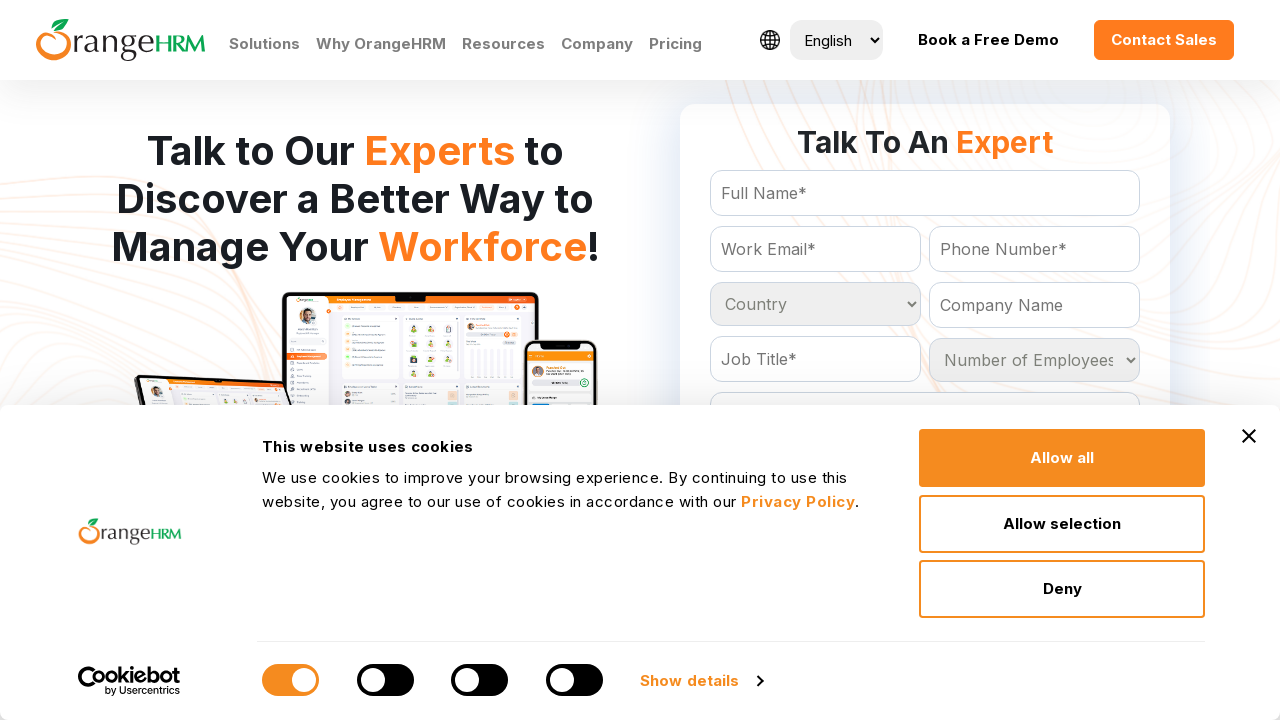

Retrieved country option 137: Moldova
	
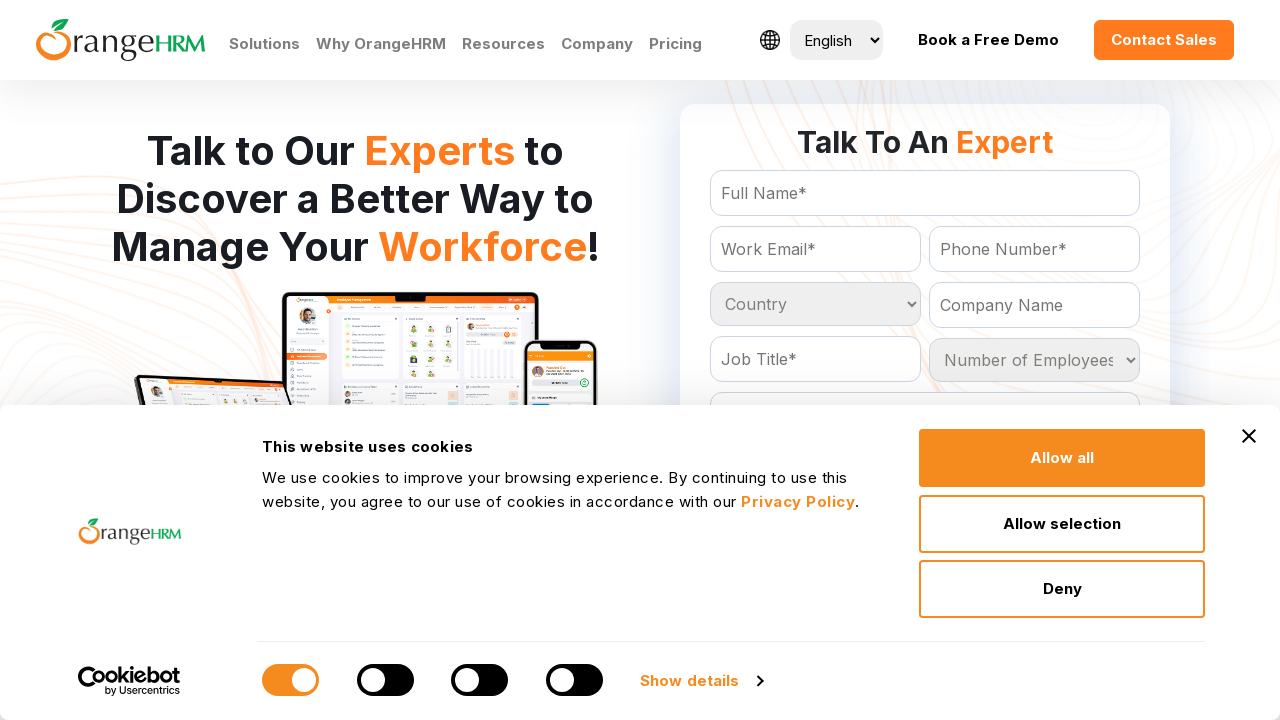

Retrieved country option 138: Monaco
	
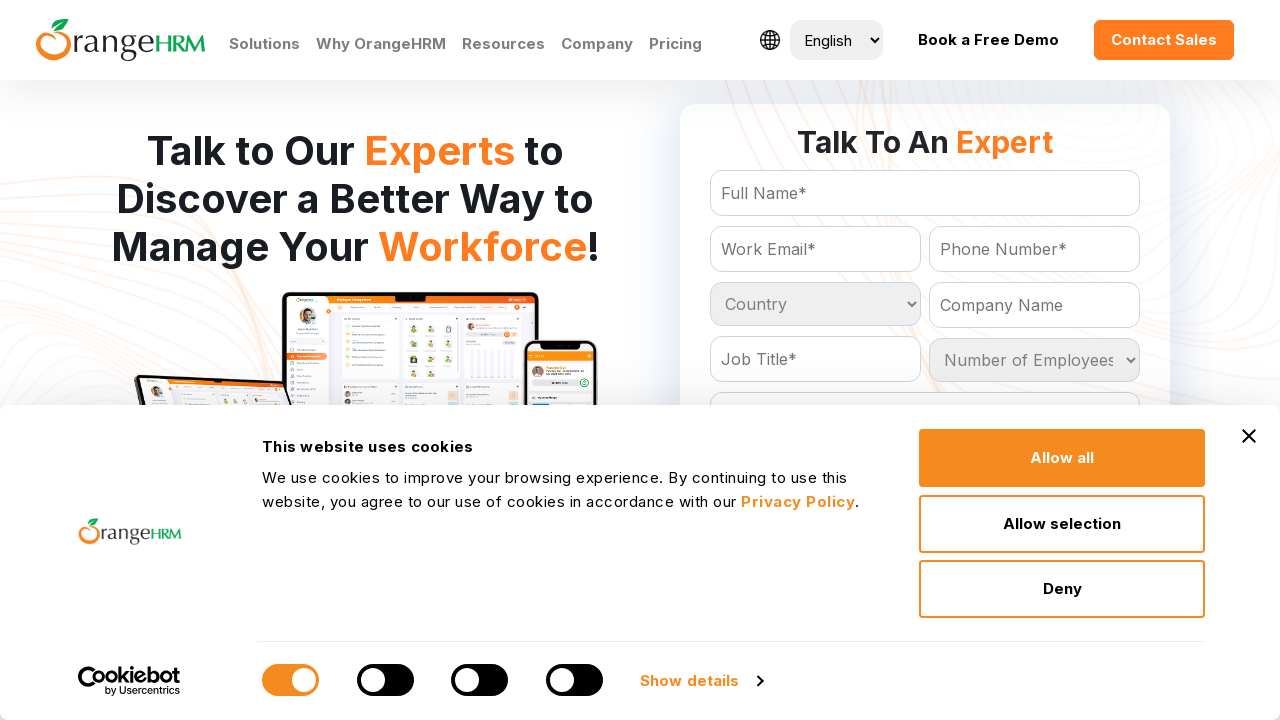

Retrieved country option 139: Montenegro
	
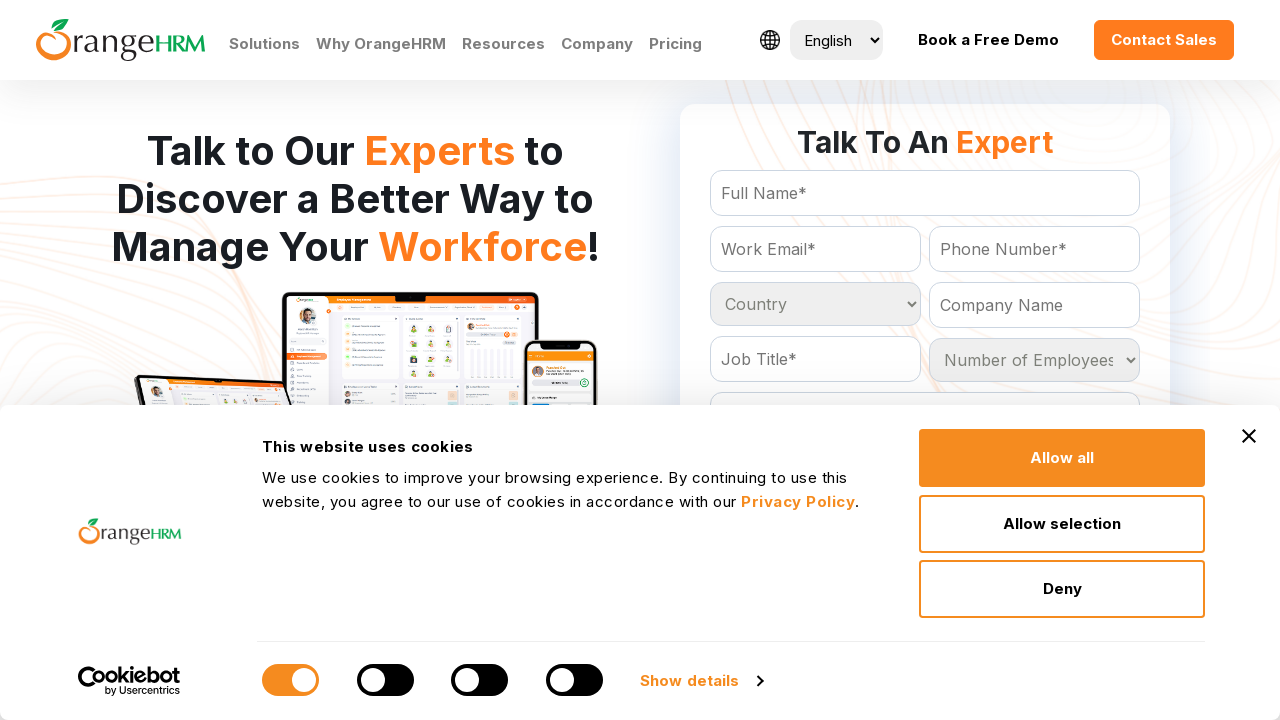

Retrieved country option 140: Mongolia
	
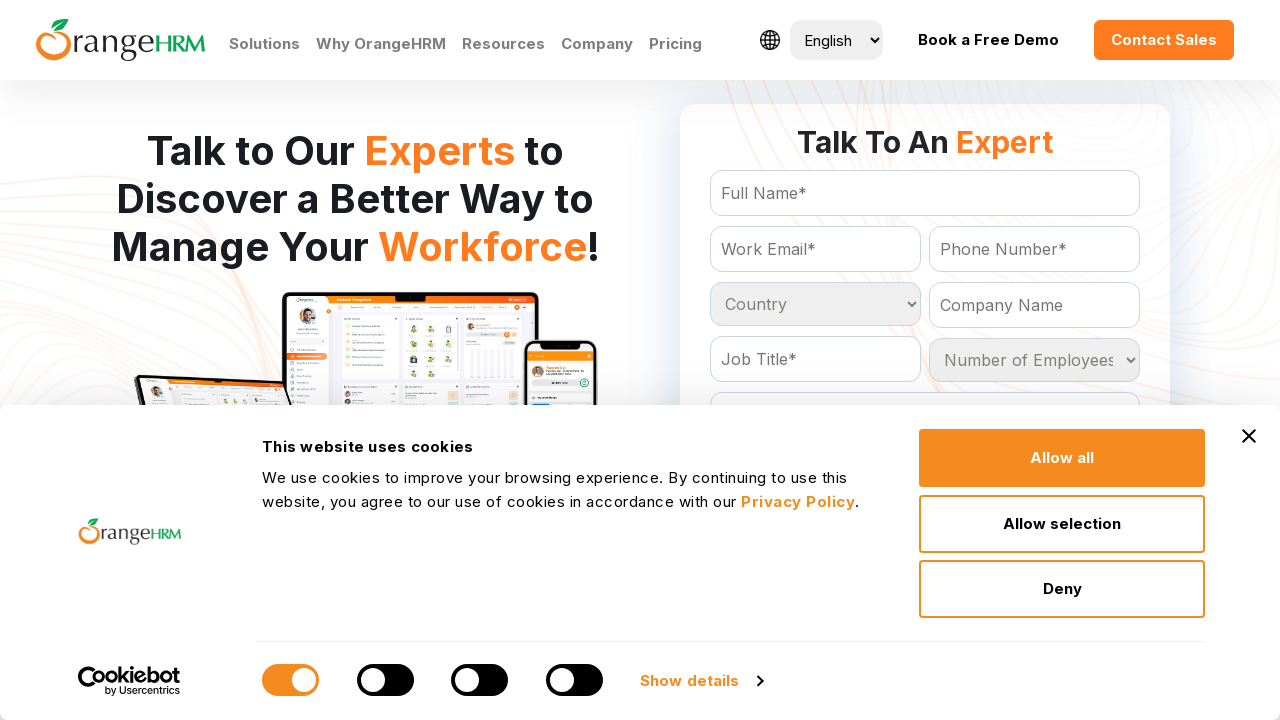

Retrieved country option 141: Morocco
	
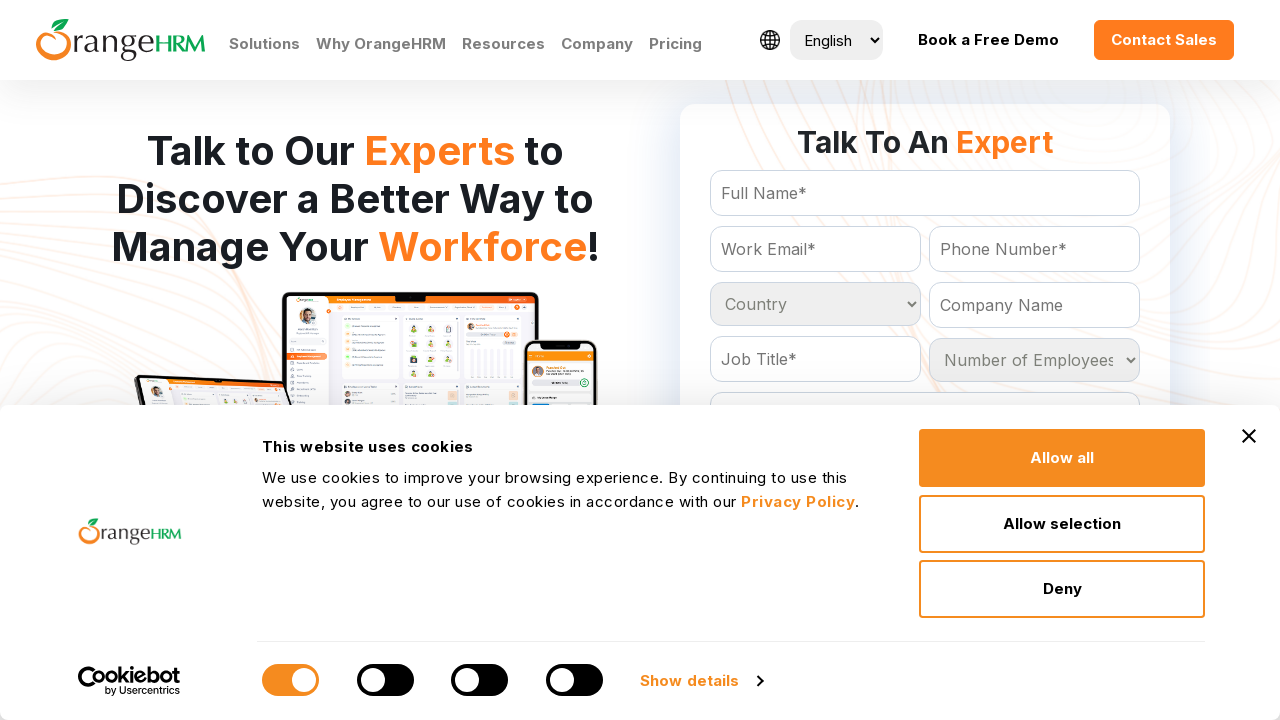

Retrieved country option 142: Mozambique
	
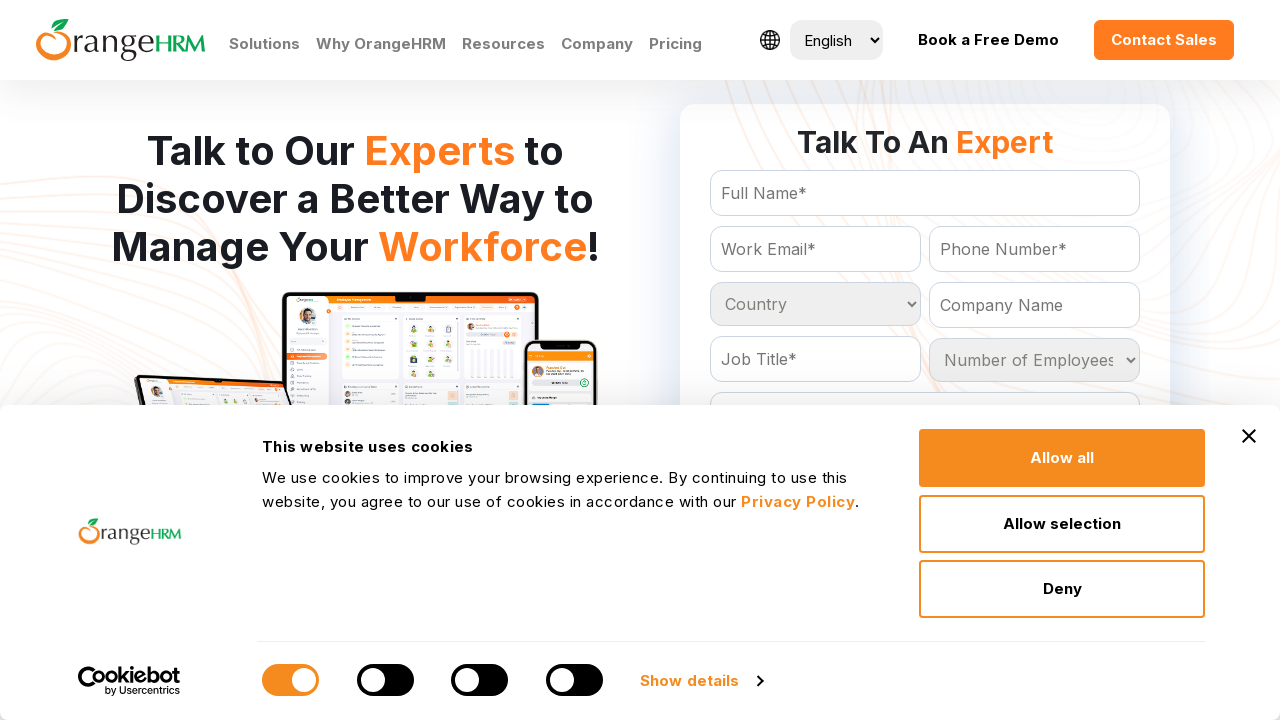

Retrieved country option 143: Myanmar
	
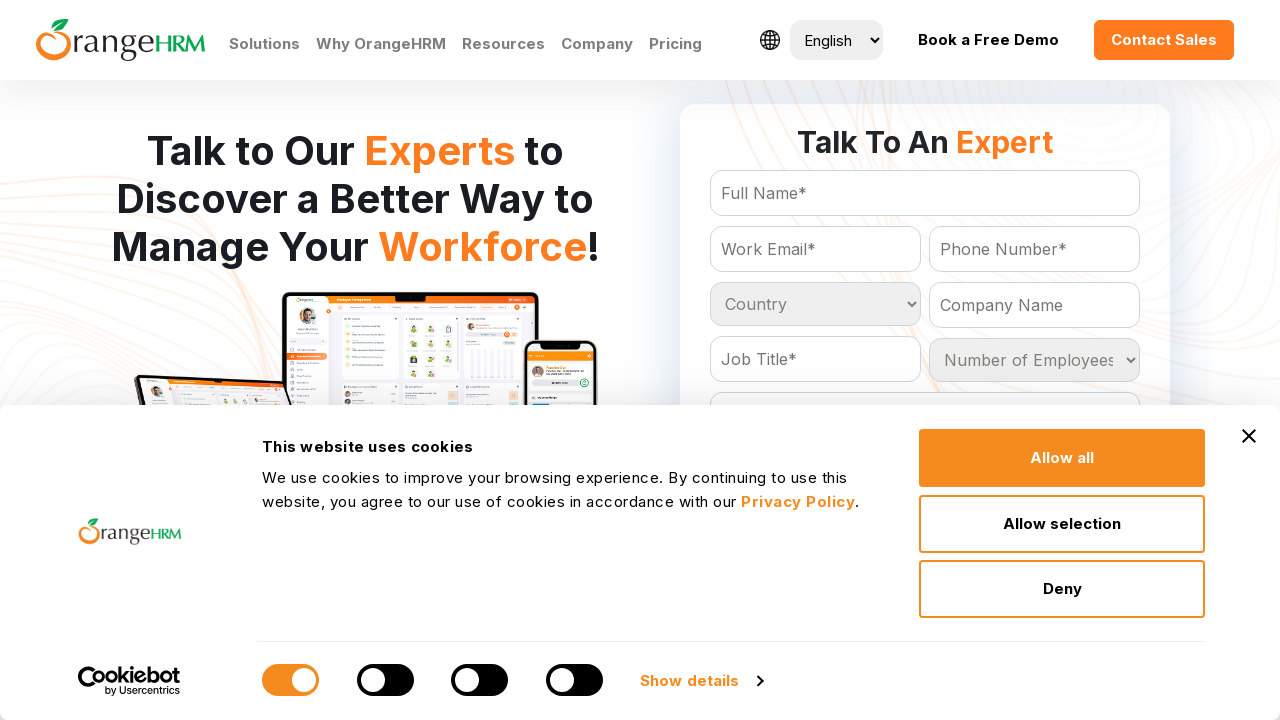

Retrieved country option 144: Namibia
	
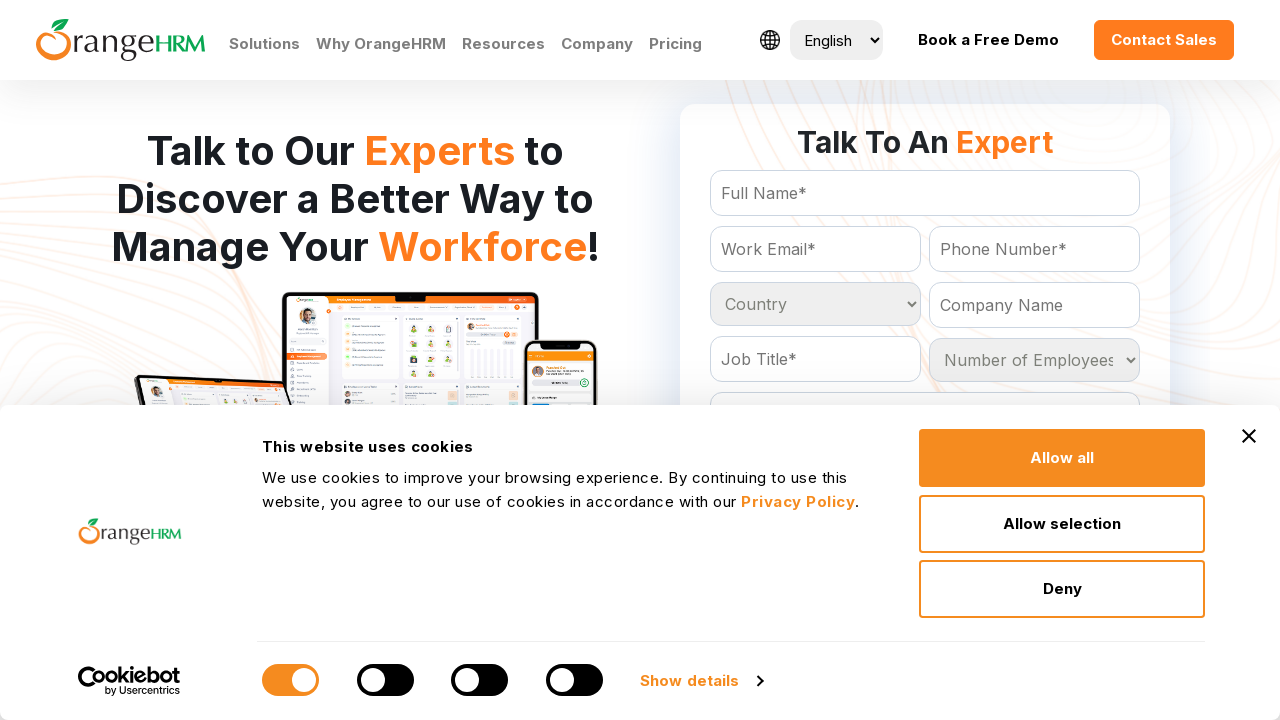

Retrieved country option 145: Nauru
	
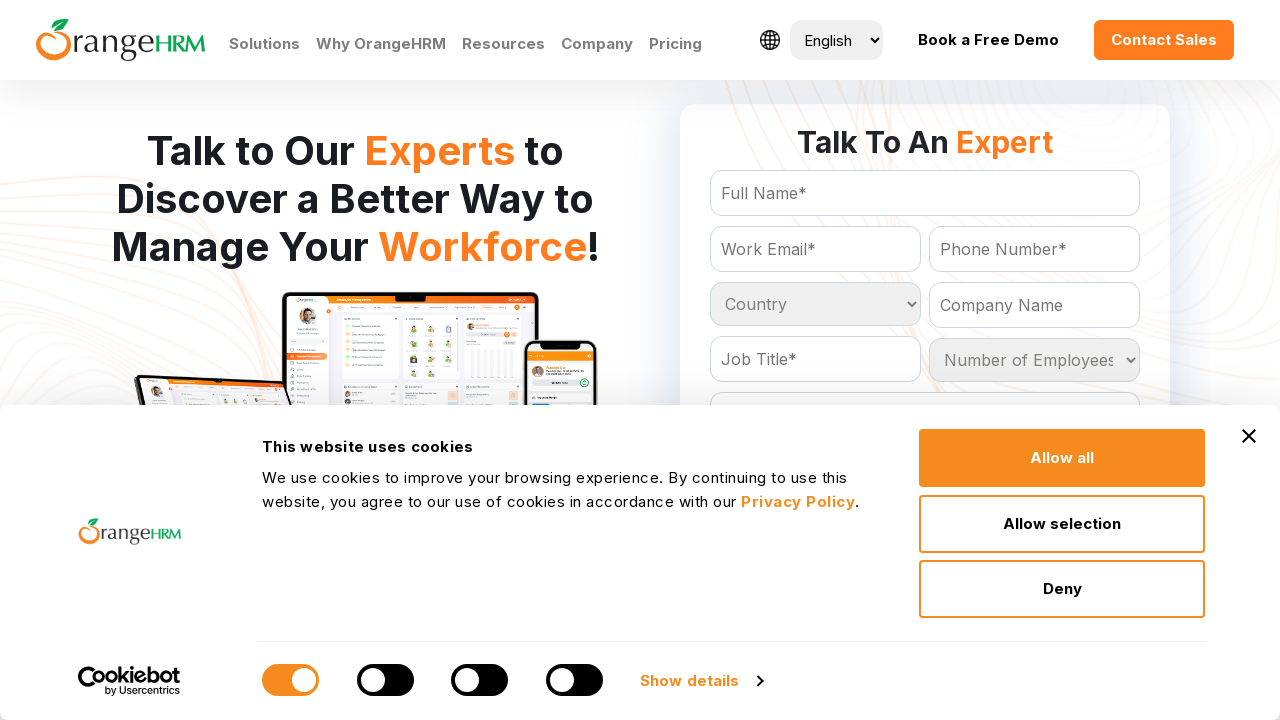

Retrieved country option 146: Nepal
	
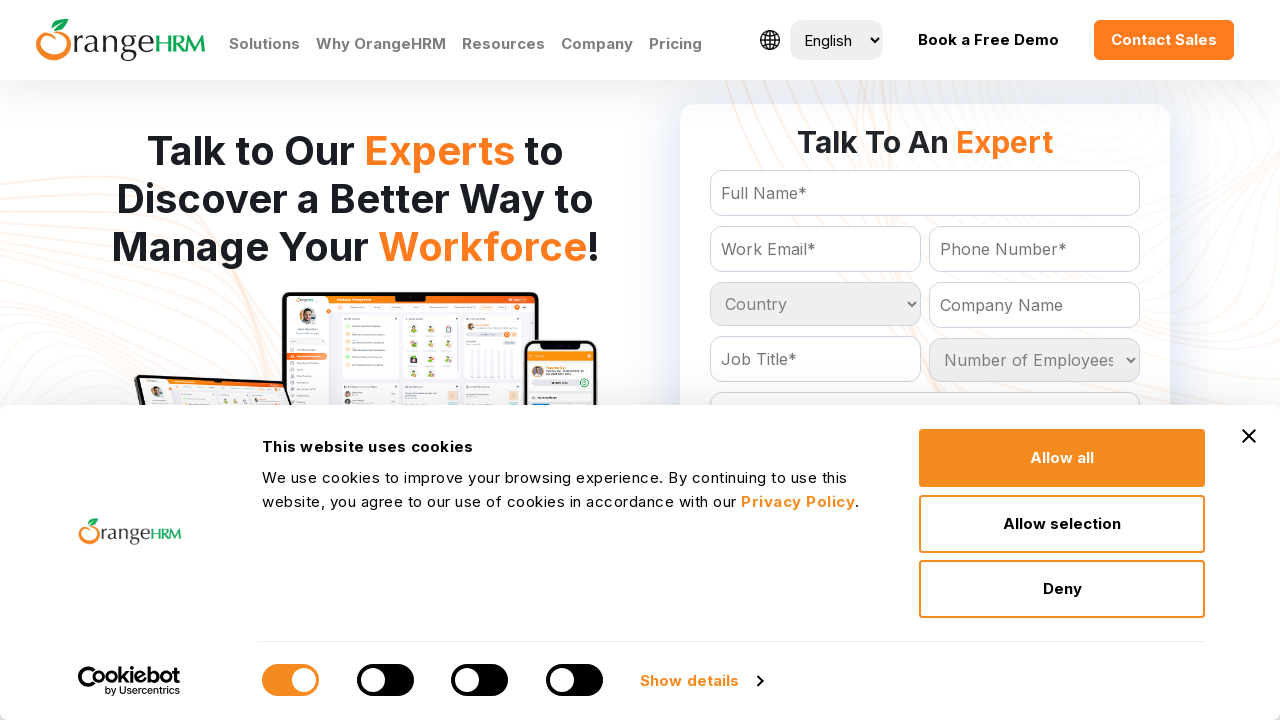

Retrieved country option 147: Netherlands
	
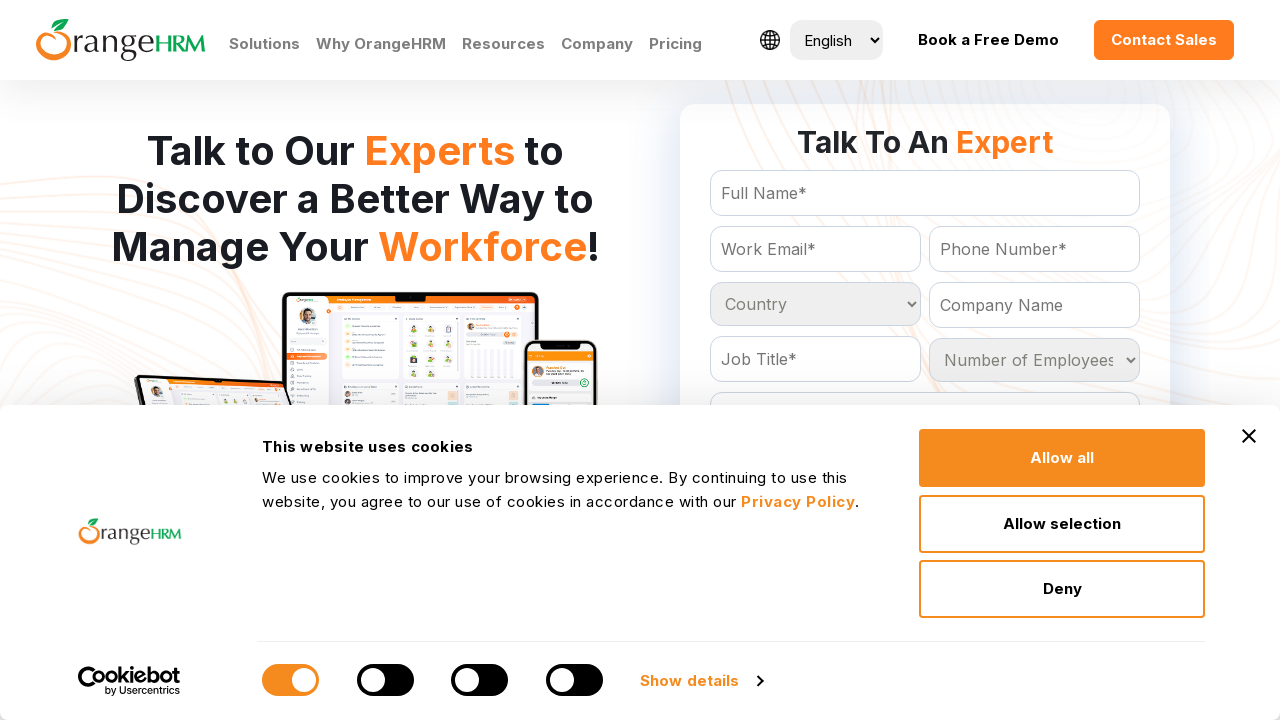

Retrieved country option 148: Netherlands Antilles
	
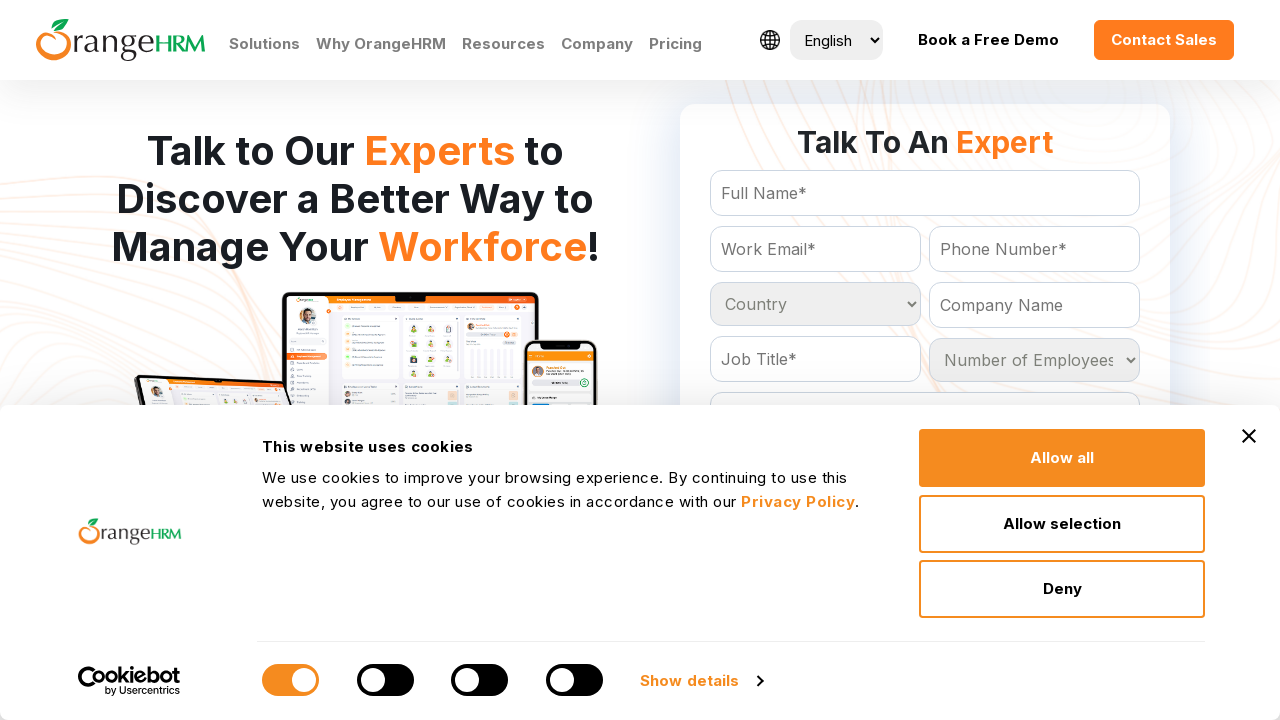

Retrieved country option 149: New Caledonia
	
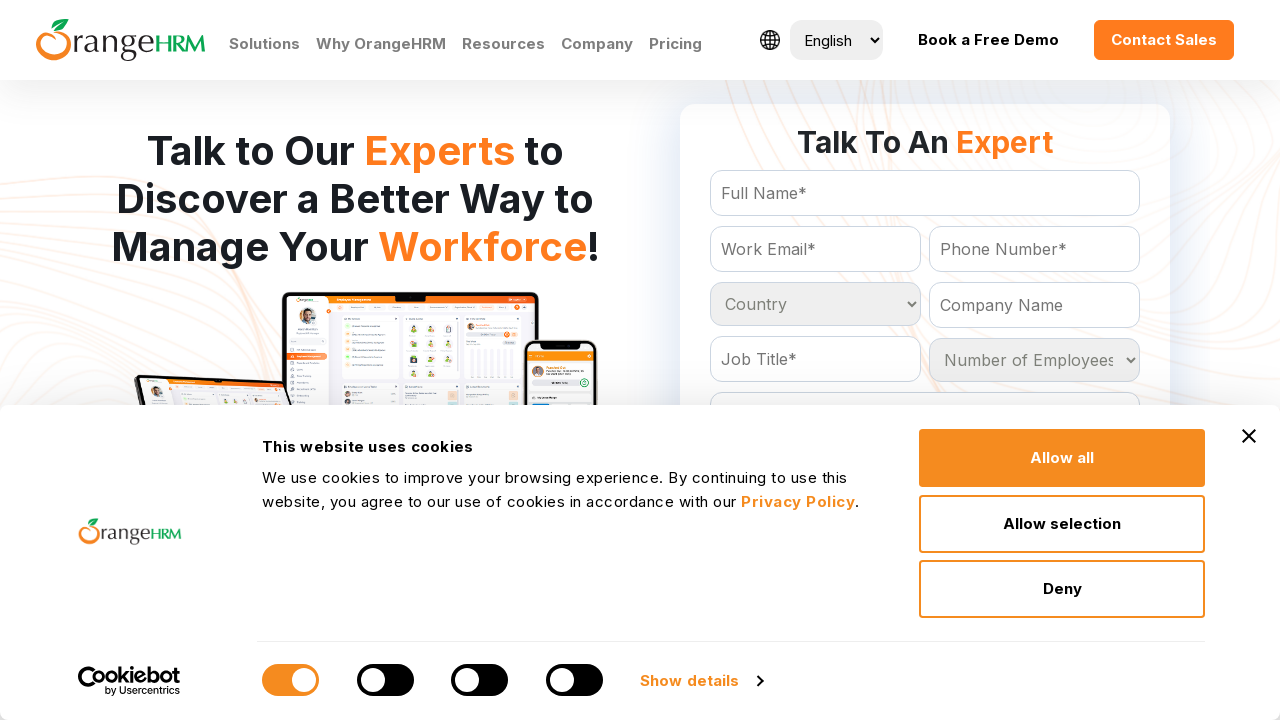

Retrieved country option 150: New Zealand
	
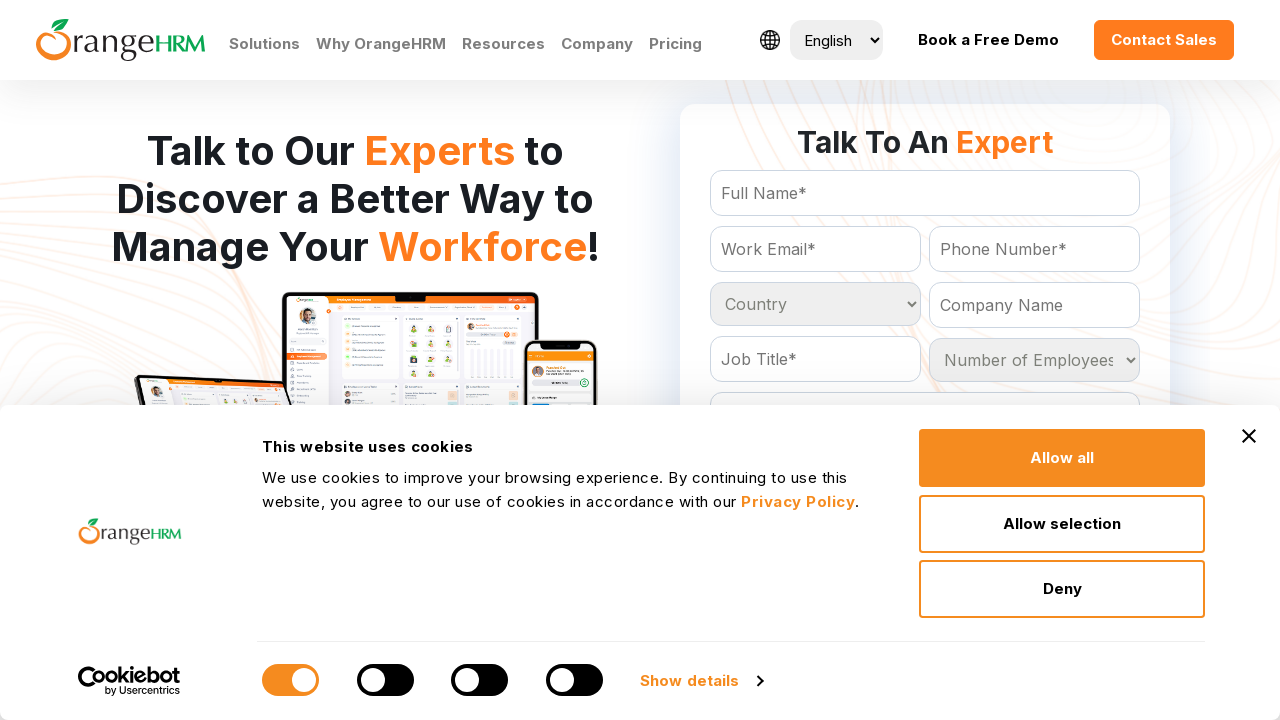

Retrieved country option 151: Nicaragua
	
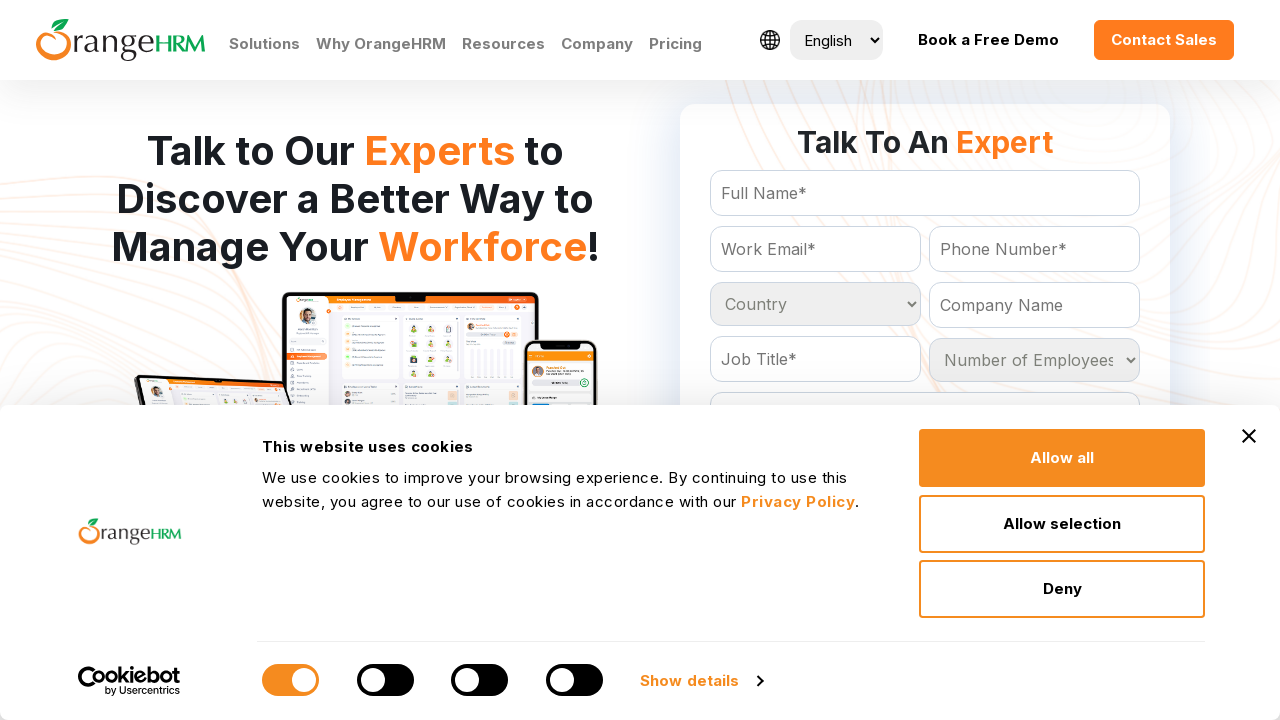

Retrieved country option 152: Niger
	
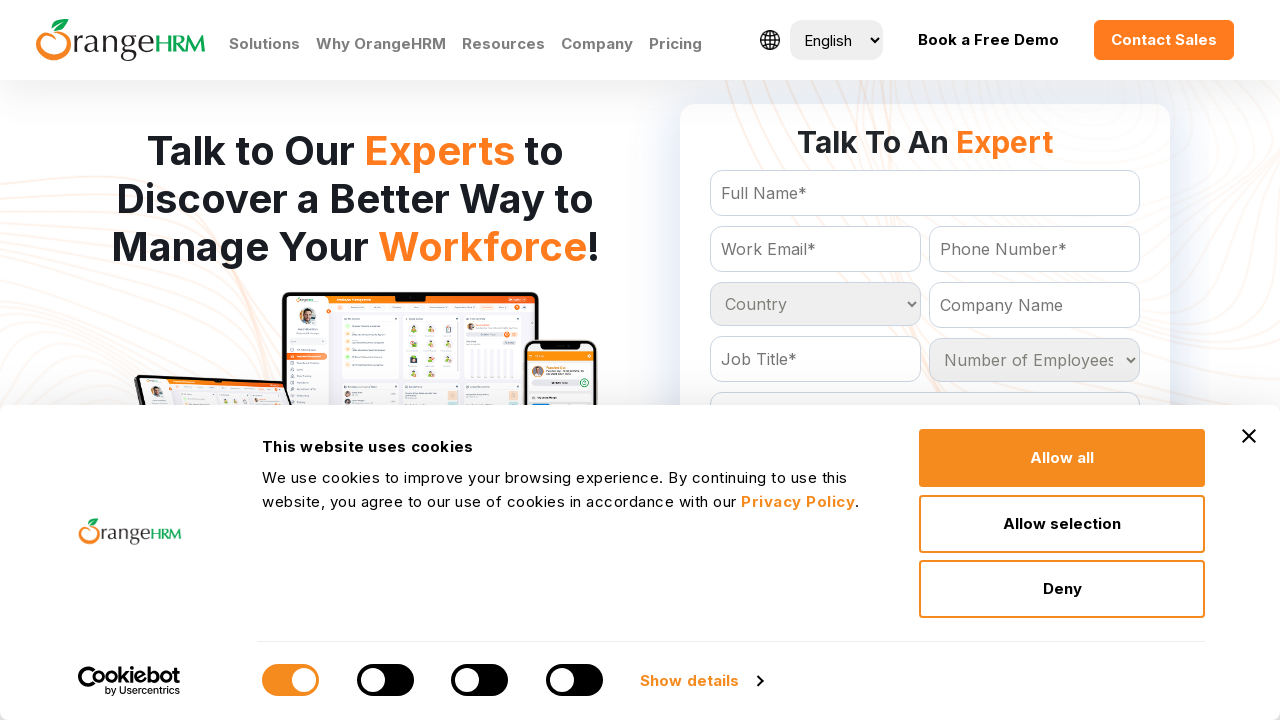

Retrieved country option 153: Nigeria
	
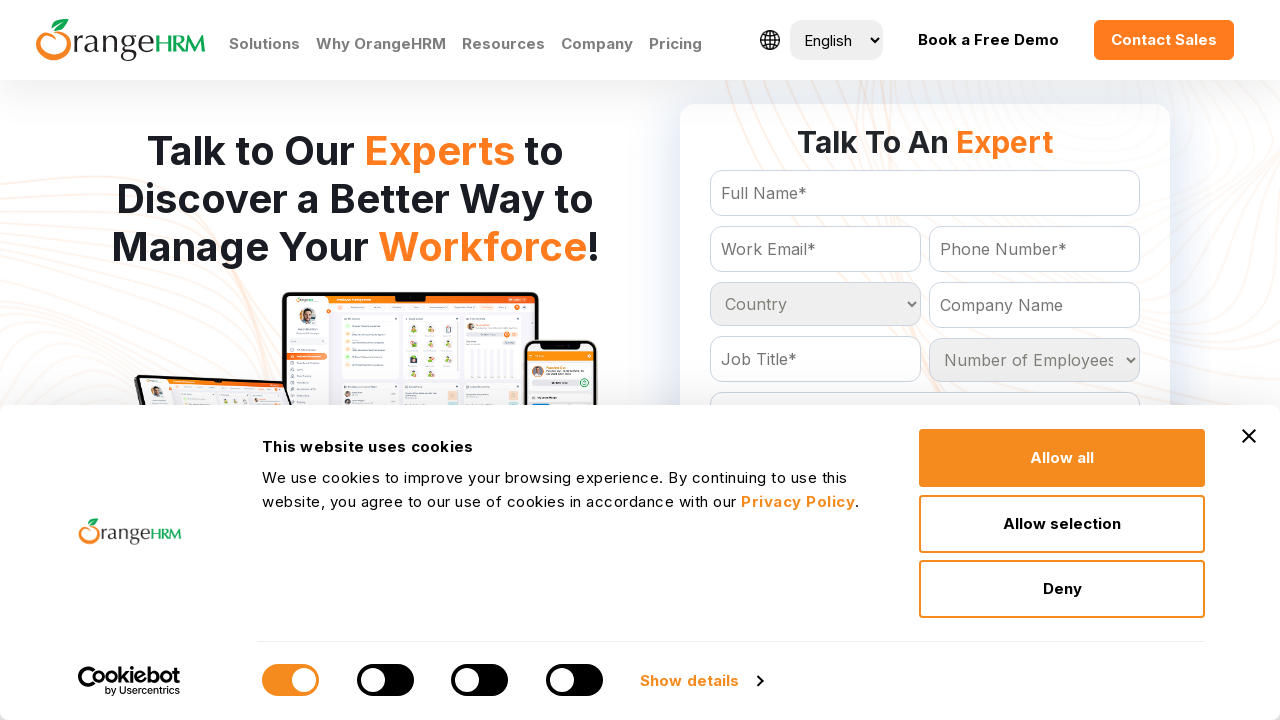

Retrieved country option 154: Niue
	
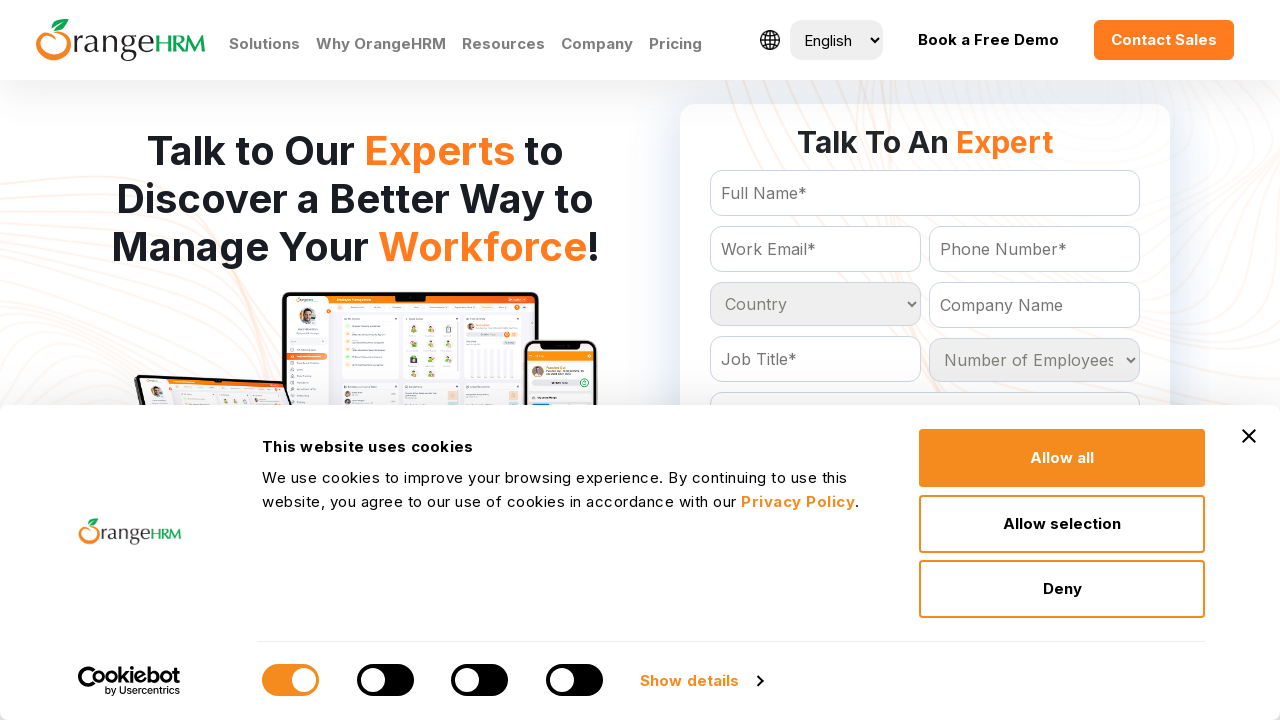

Retrieved country option 155: Norfolk Island
	
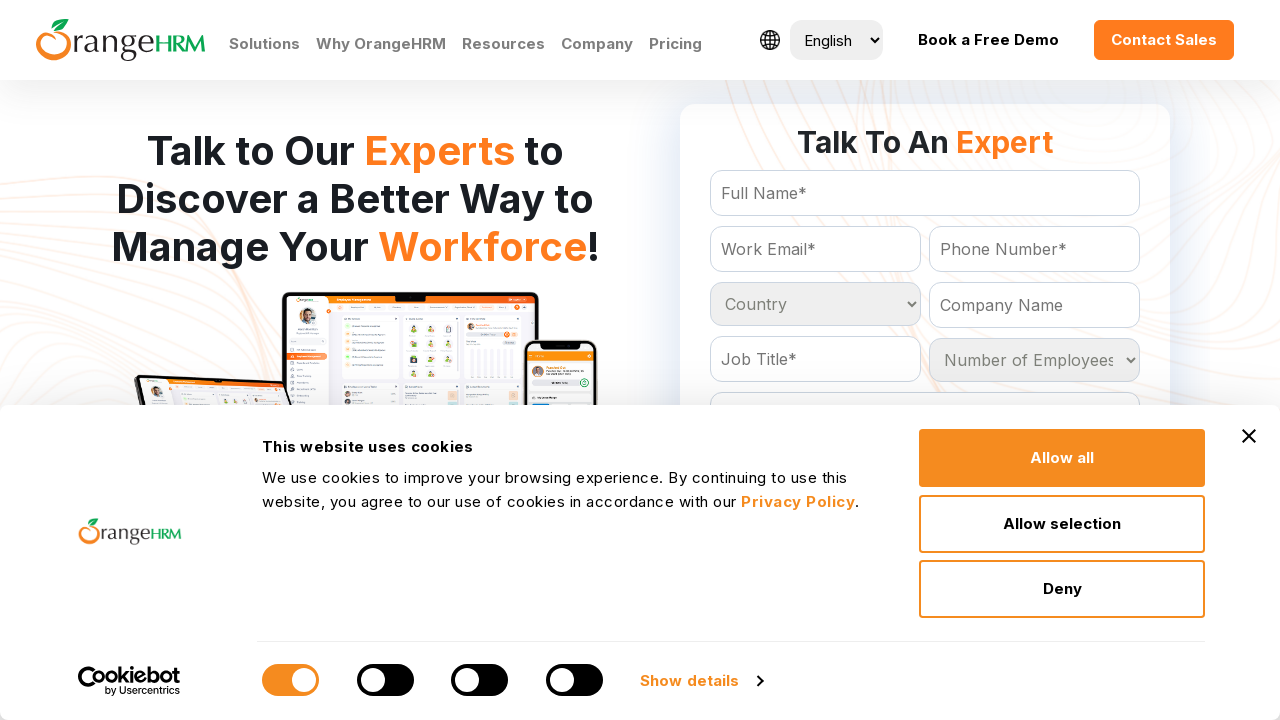

Retrieved country option 156: Northern Mariana Islands
	
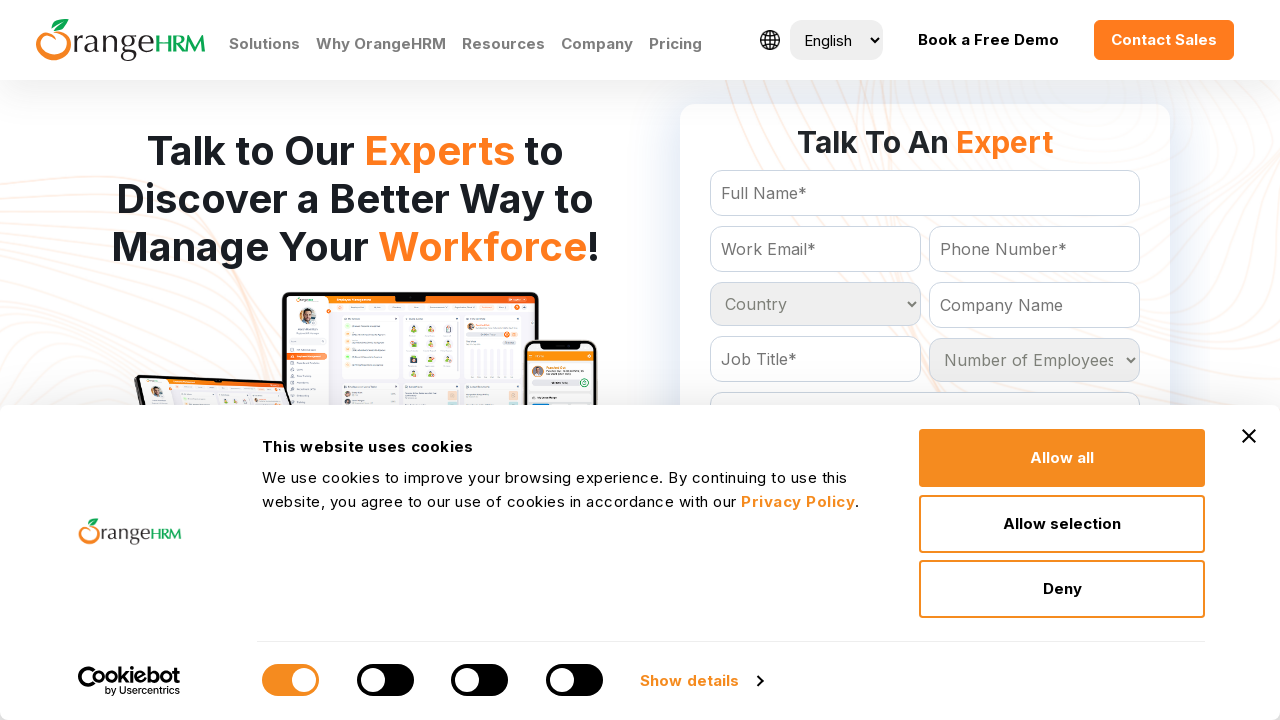

Retrieved country option 157: Norway
	
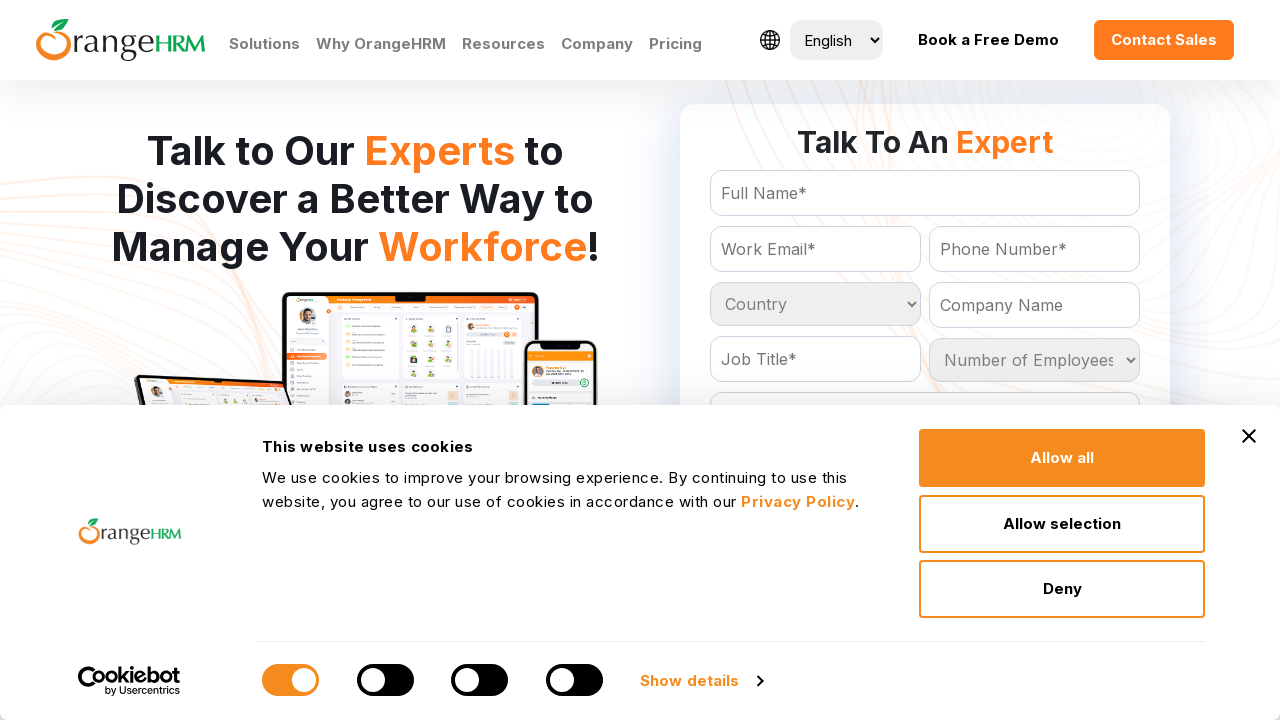

Retrieved country option 158: Oman
	
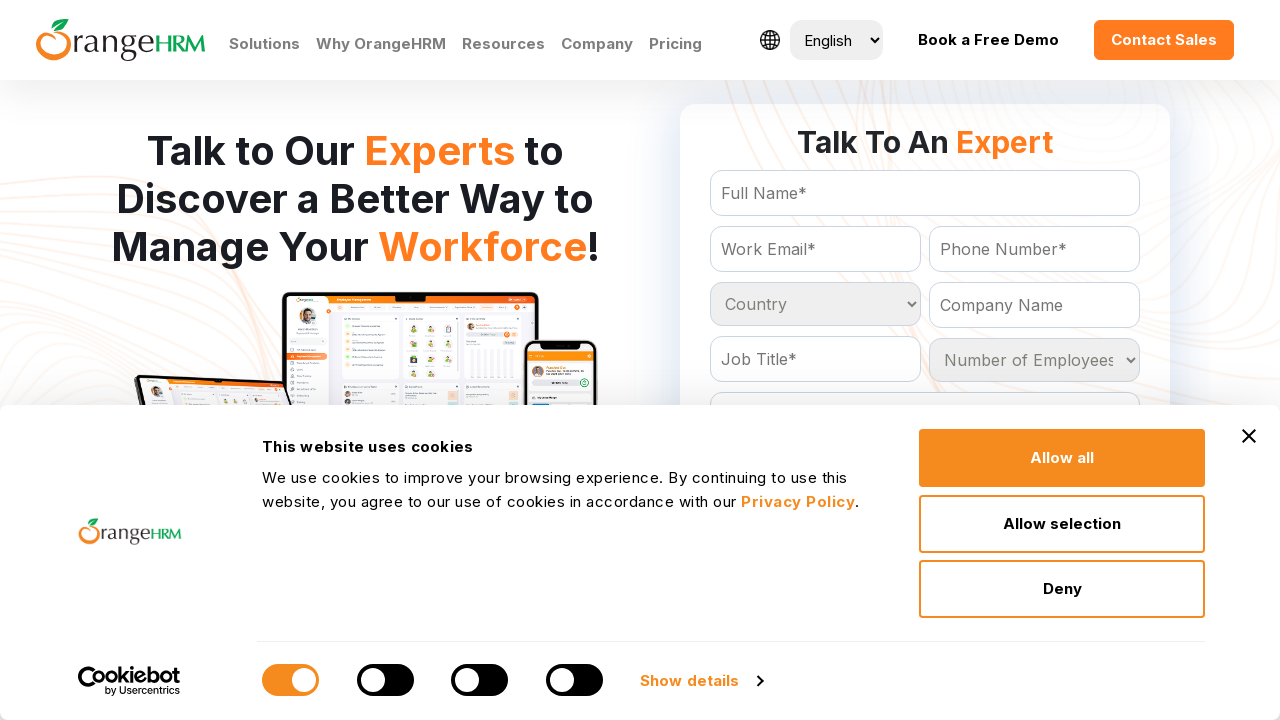

Retrieved country option 159: Pakistan
	
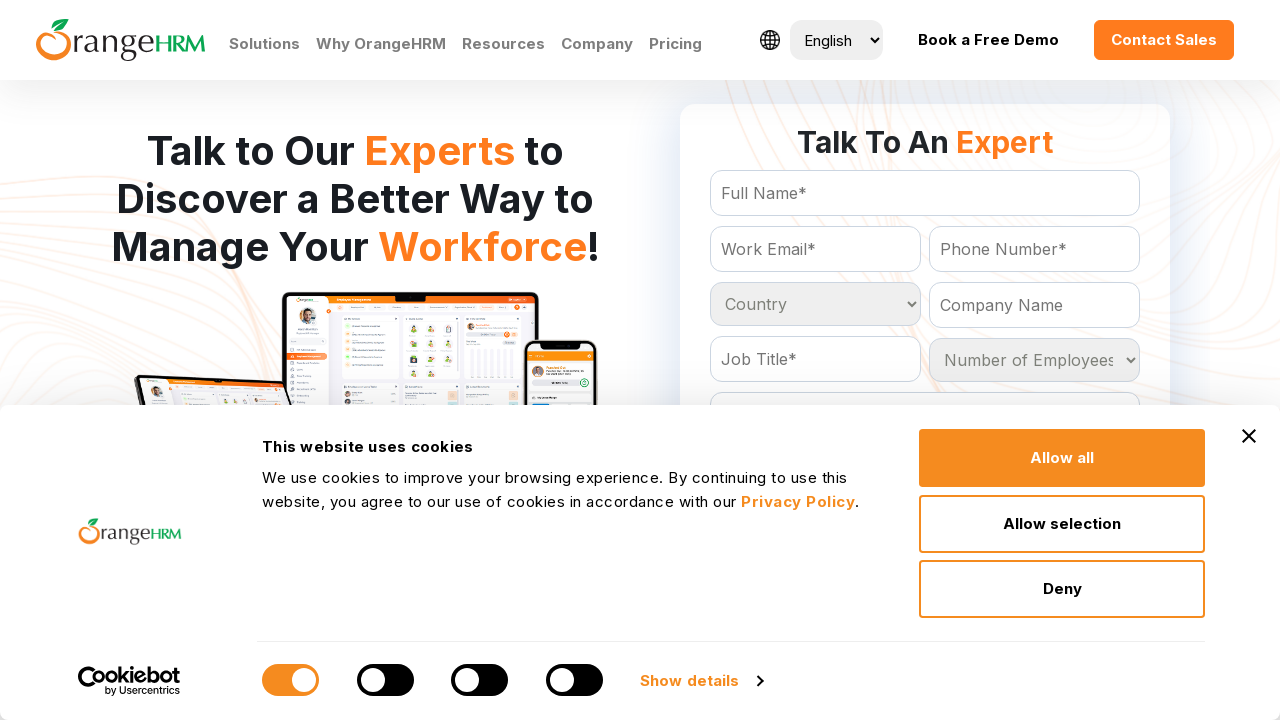

Retrieved country option 160: Palau
	
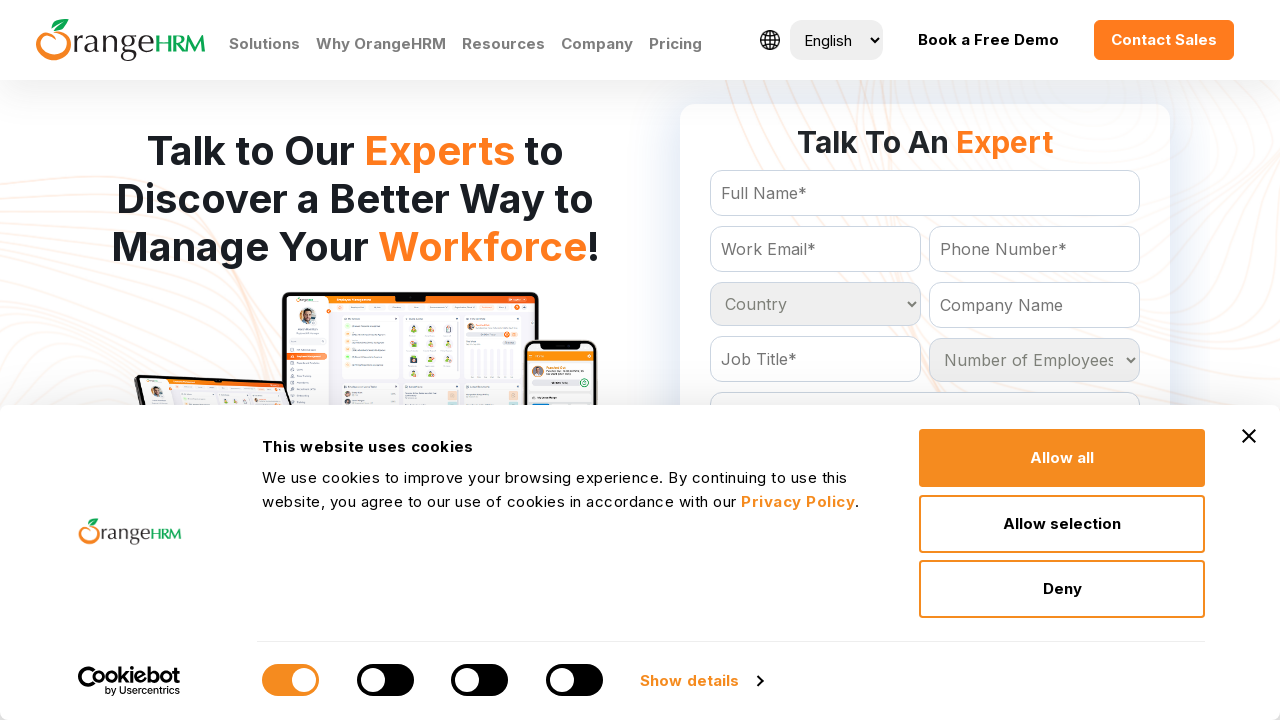

Retrieved country option 161: Panama
	
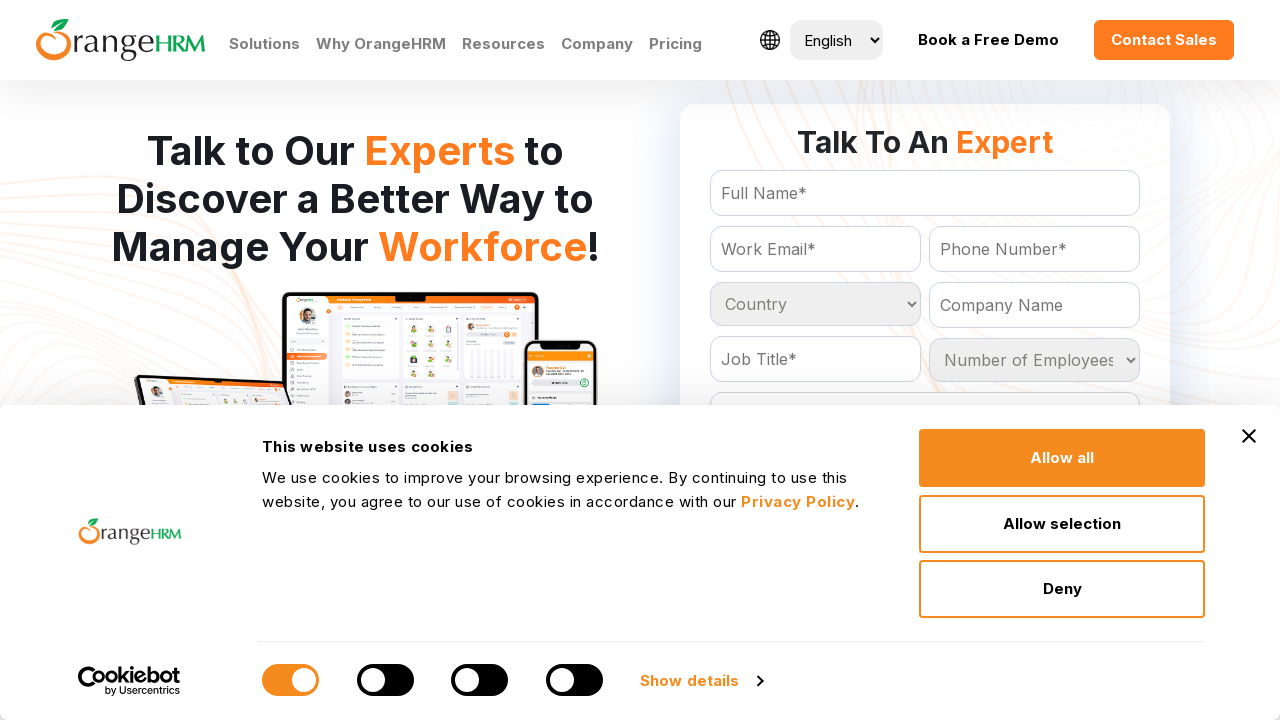

Retrieved country option 162: Papua New Guinea
	
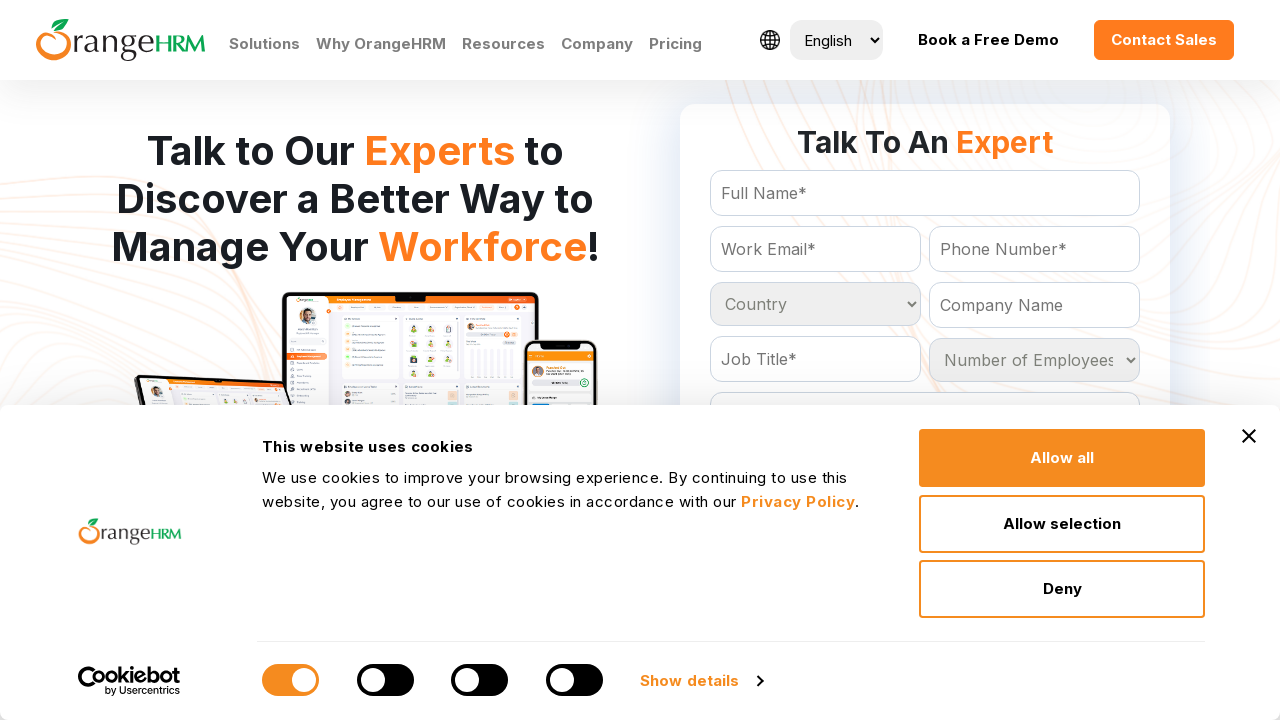

Retrieved country option 163: Paraguay
	
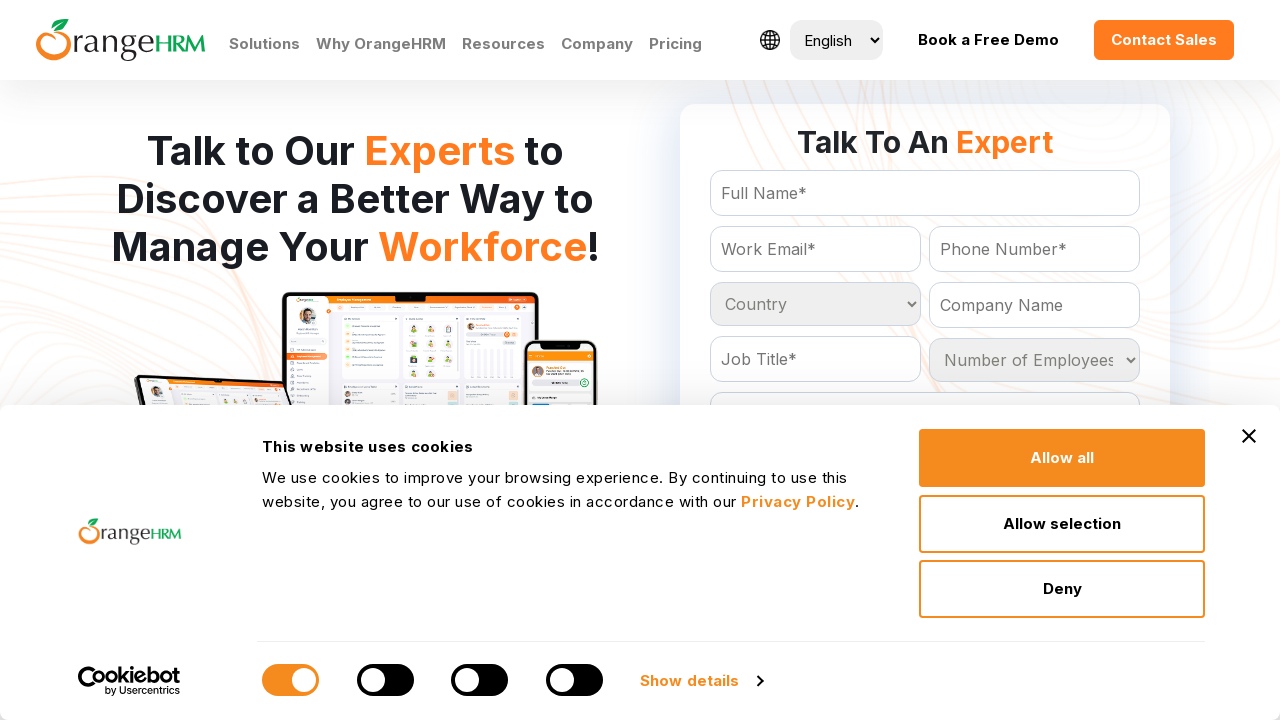

Retrieved country option 164: Peru
	
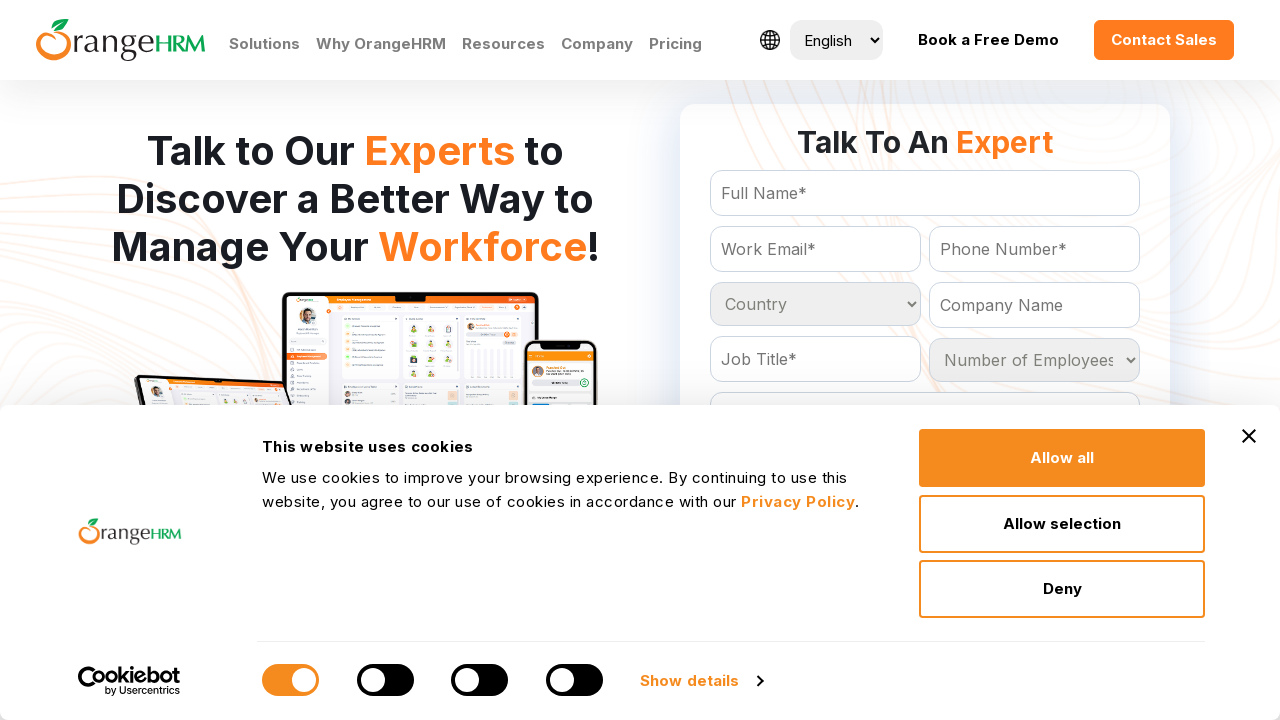

Retrieved country option 165: Philippines
	
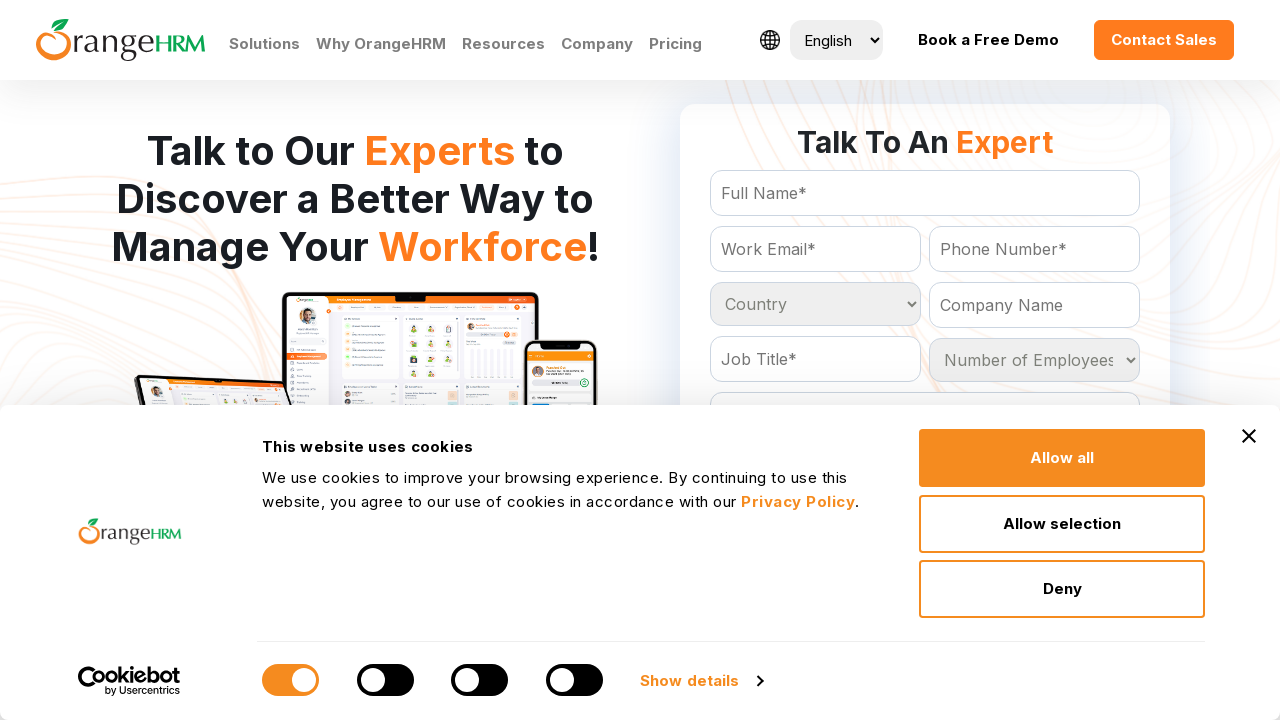

Retrieved country option 166: Poland
	
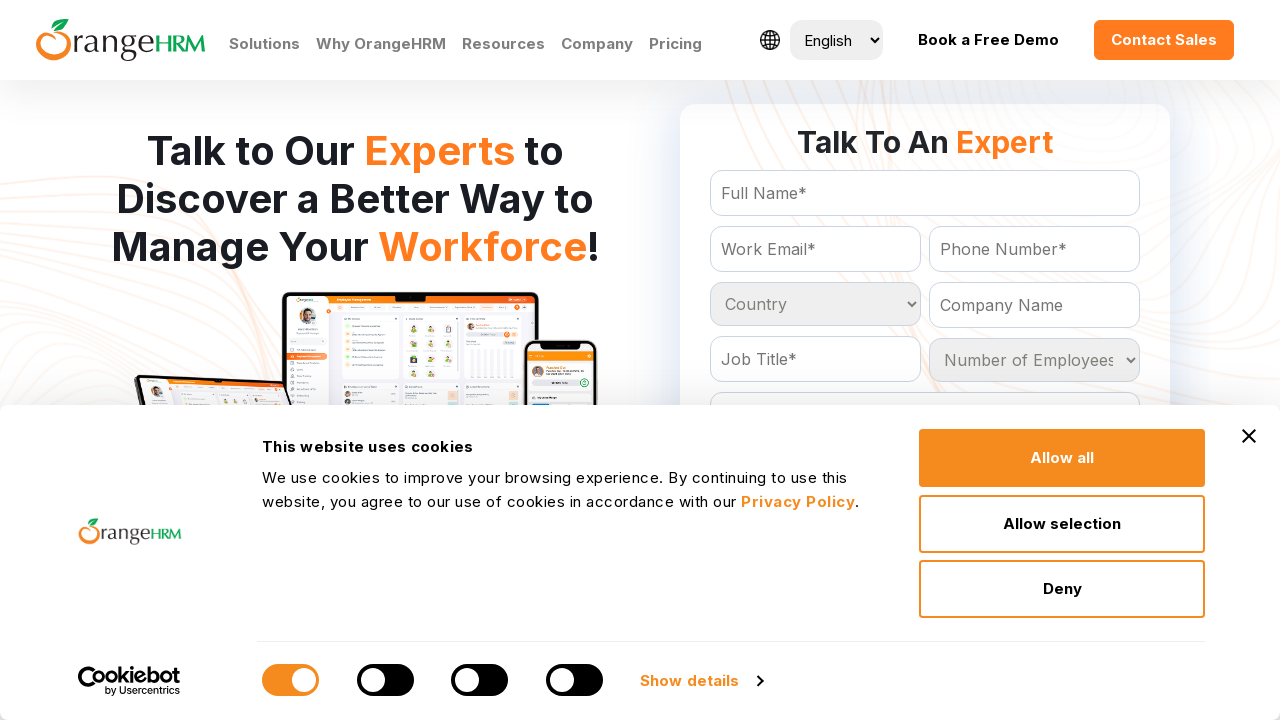

Retrieved country option 167: Portugal
	
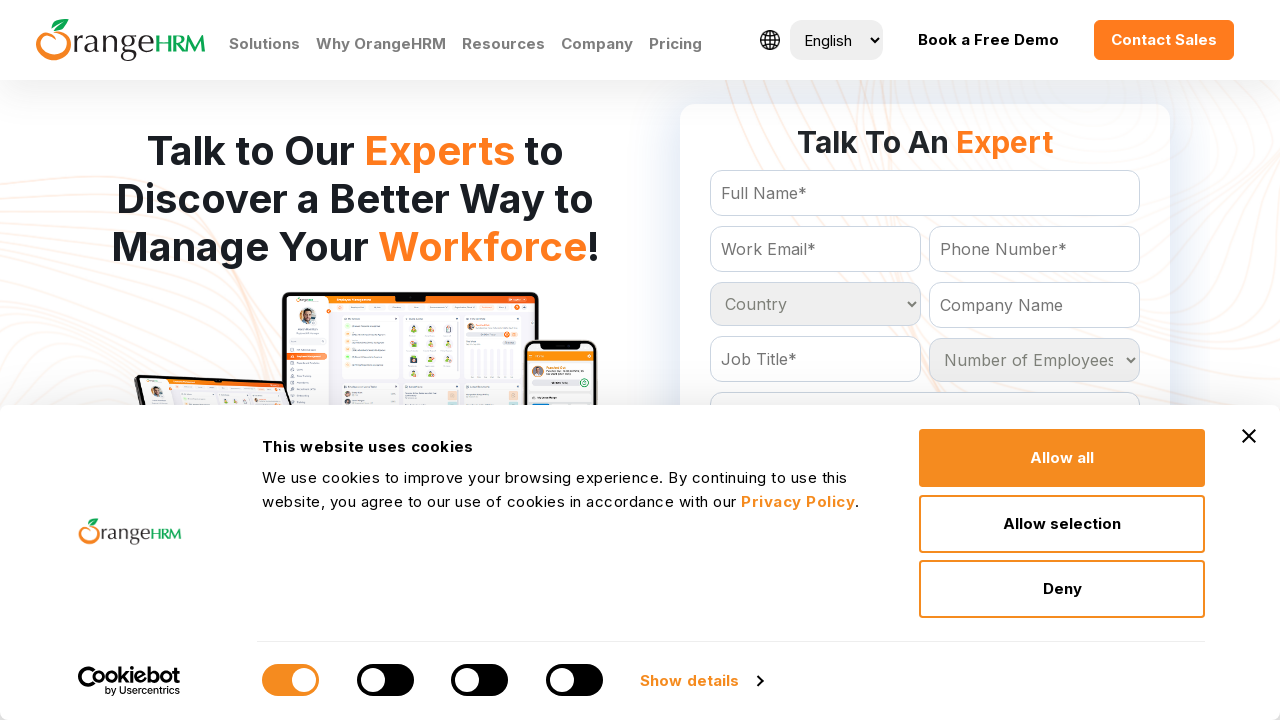

Retrieved country option 168: Puerto Rico
	
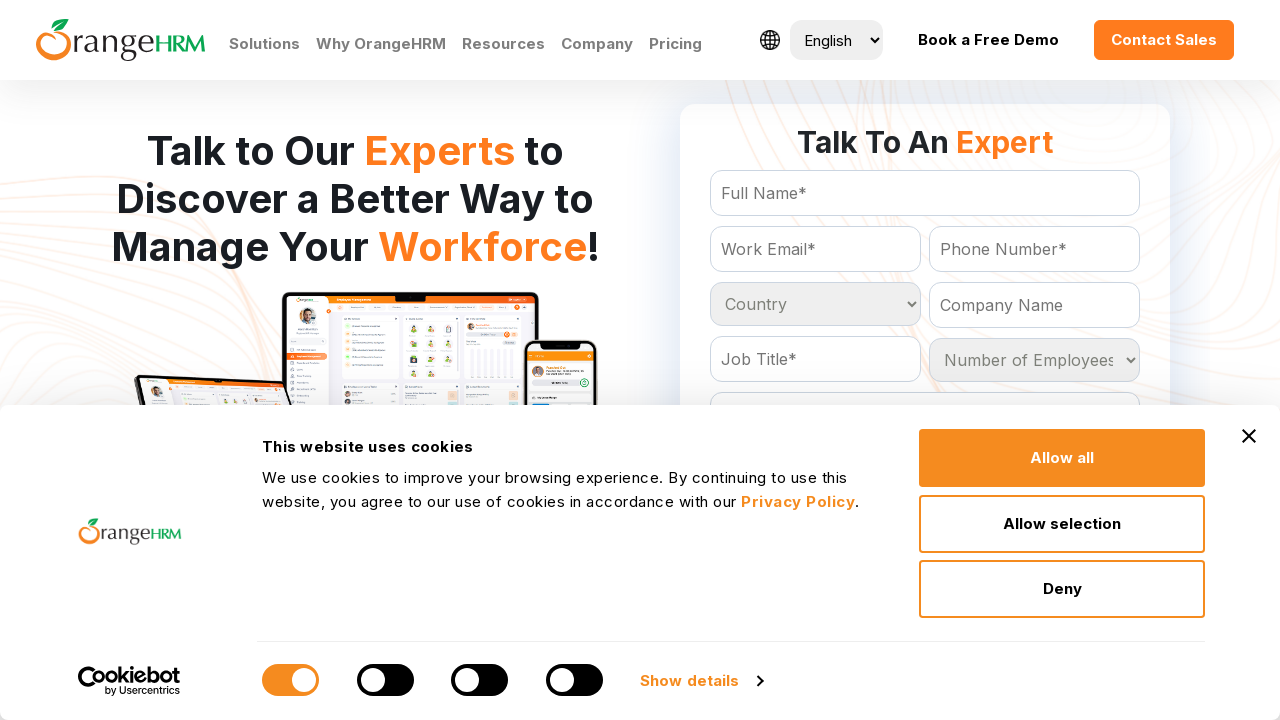

Retrieved country option 169: Qatar
	
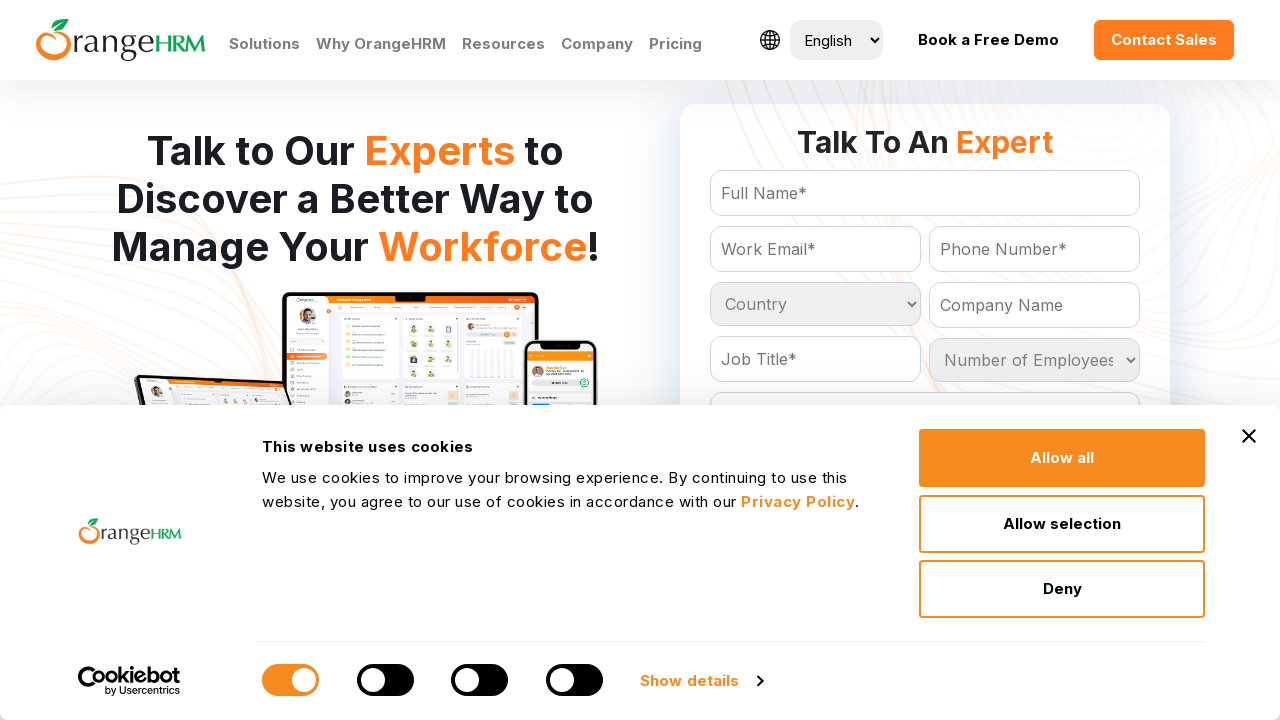

Retrieved country option 170: Reunion
	
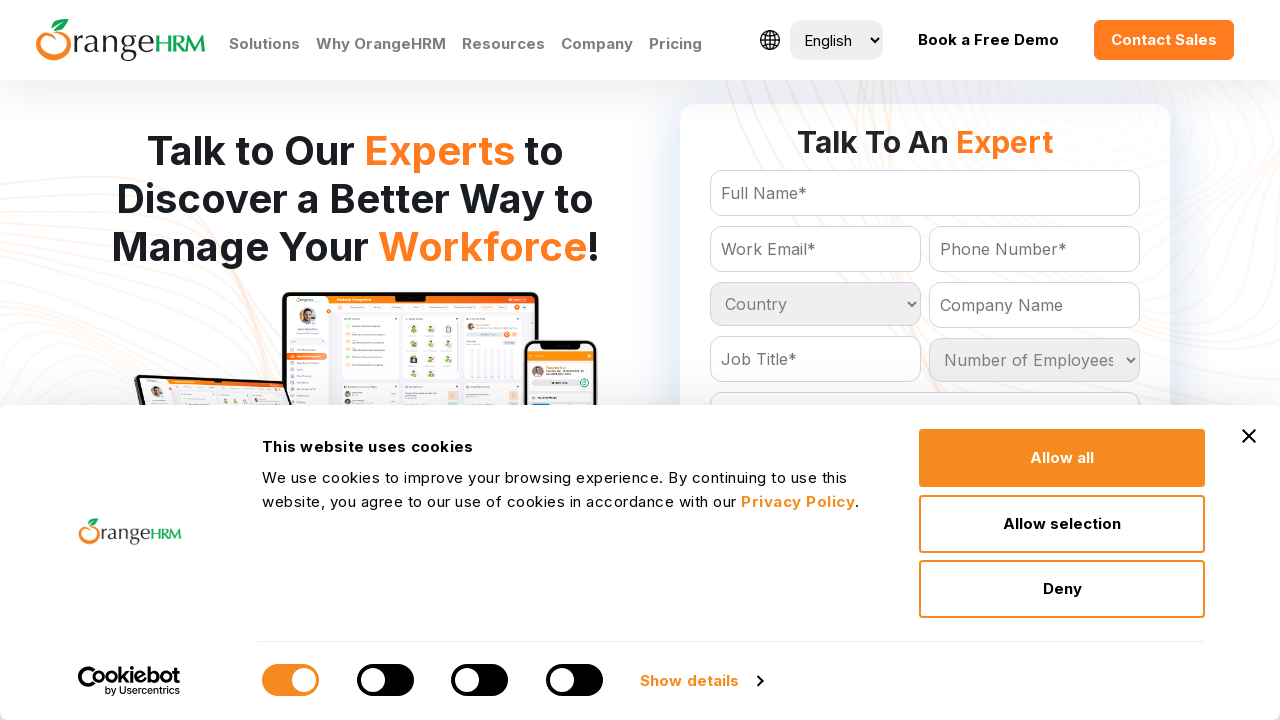

Retrieved country option 171: Romania
	
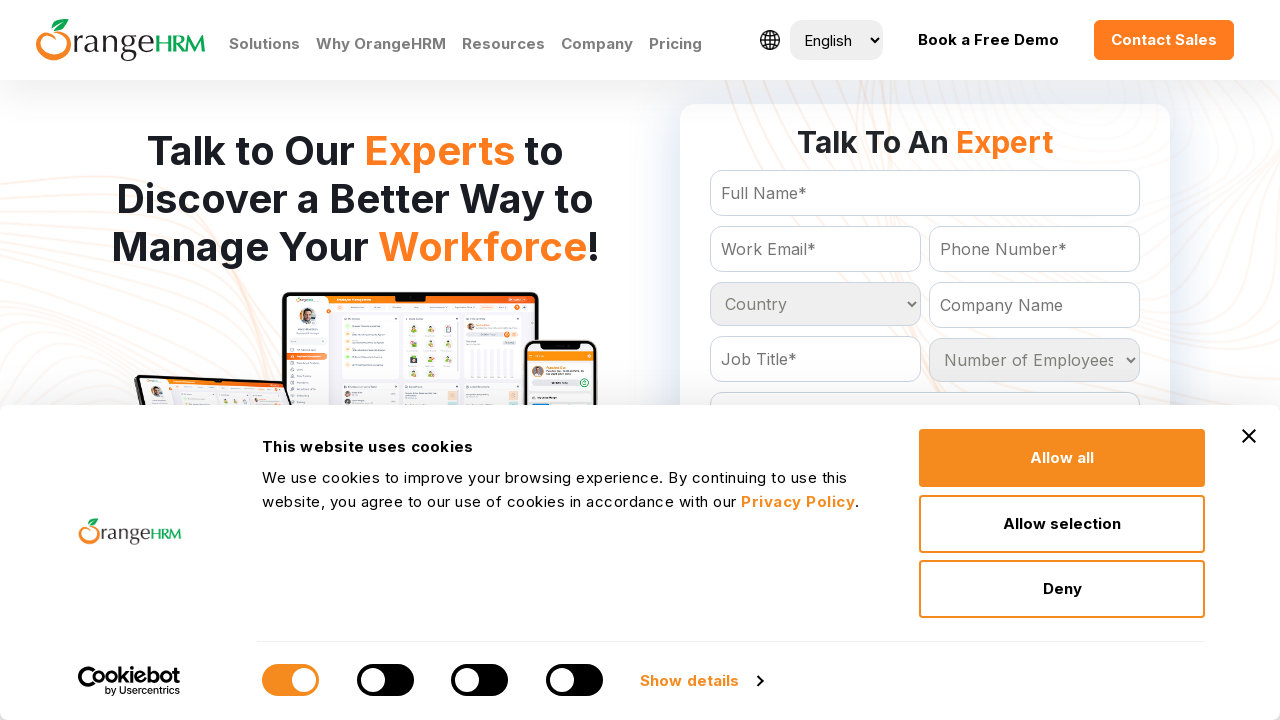

Retrieved country option 172: Russian Federation
	
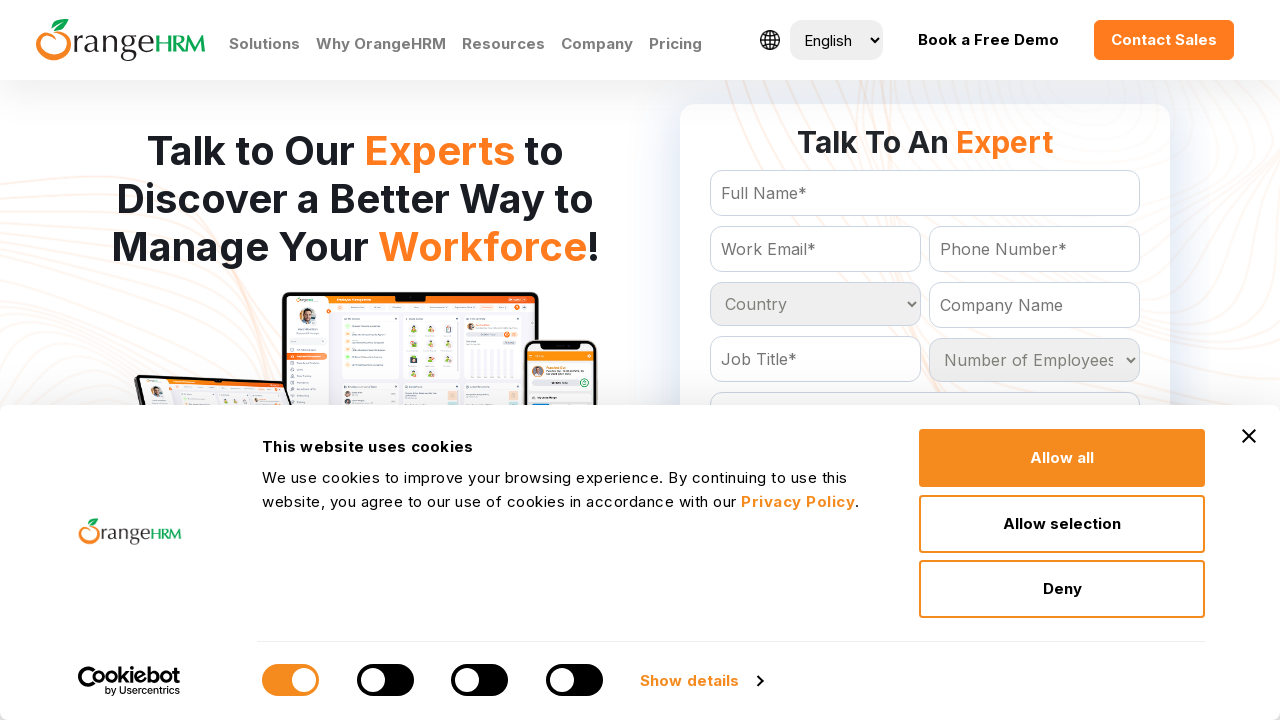

Retrieved country option 173: Rwanda
	
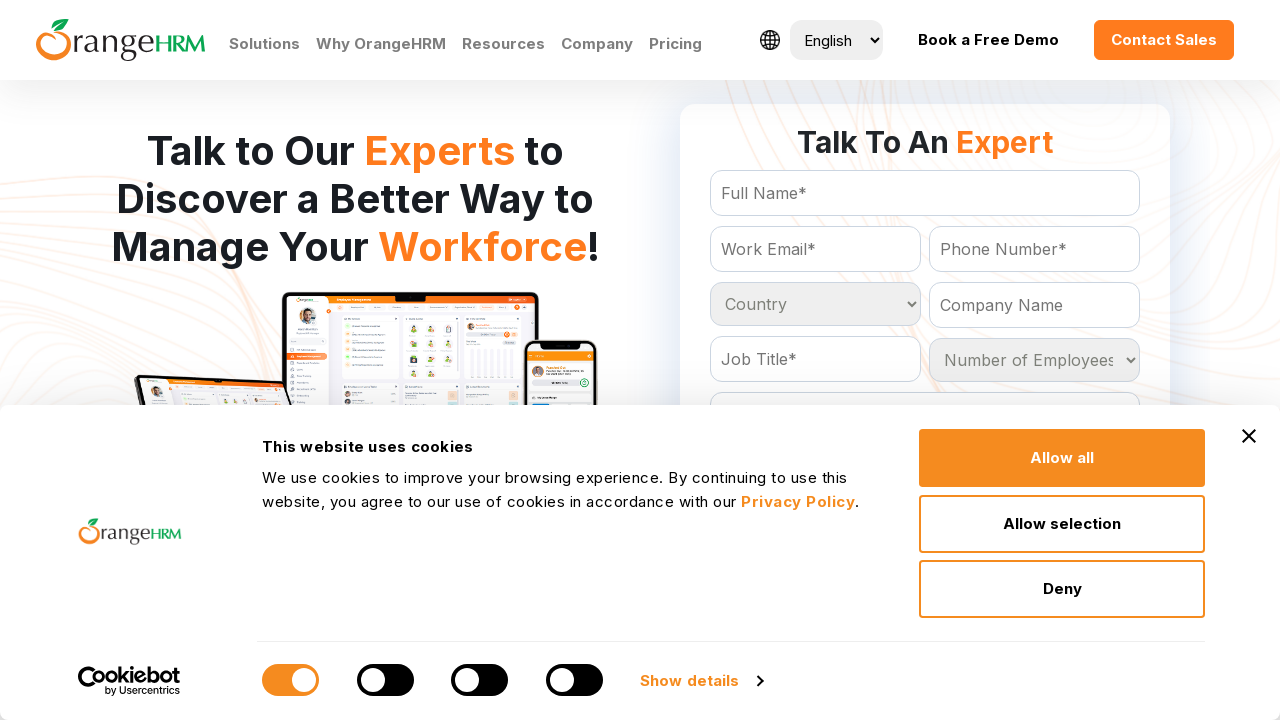

Retrieved country option 174: St Kitts and Nevis
	
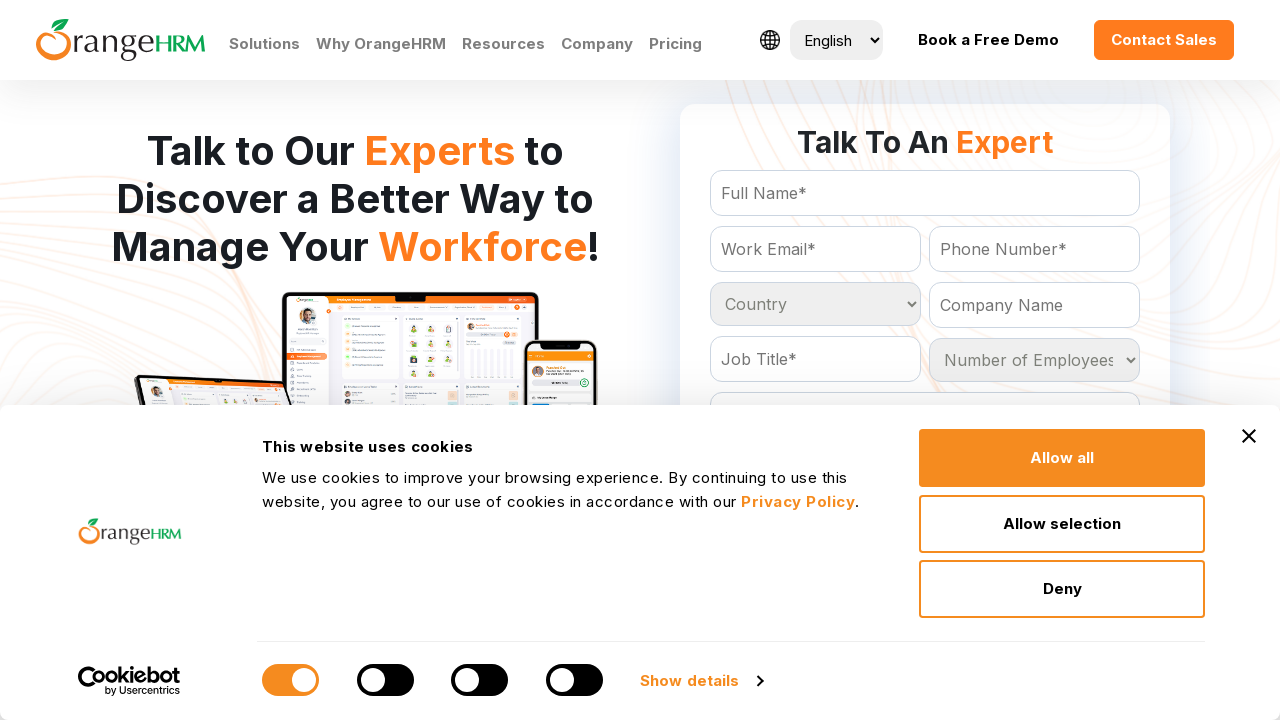

Retrieved country option 175: St Lucia
	
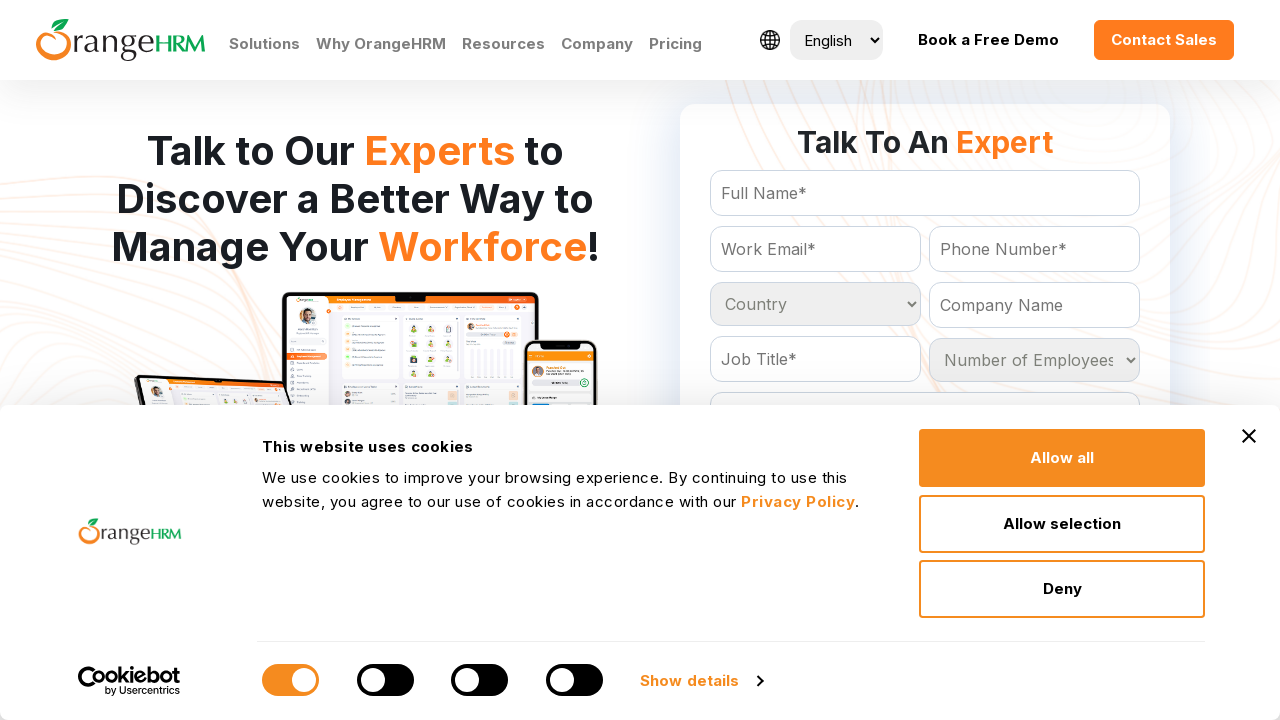

Retrieved country option 176: St Vincent and the Grenadines
	
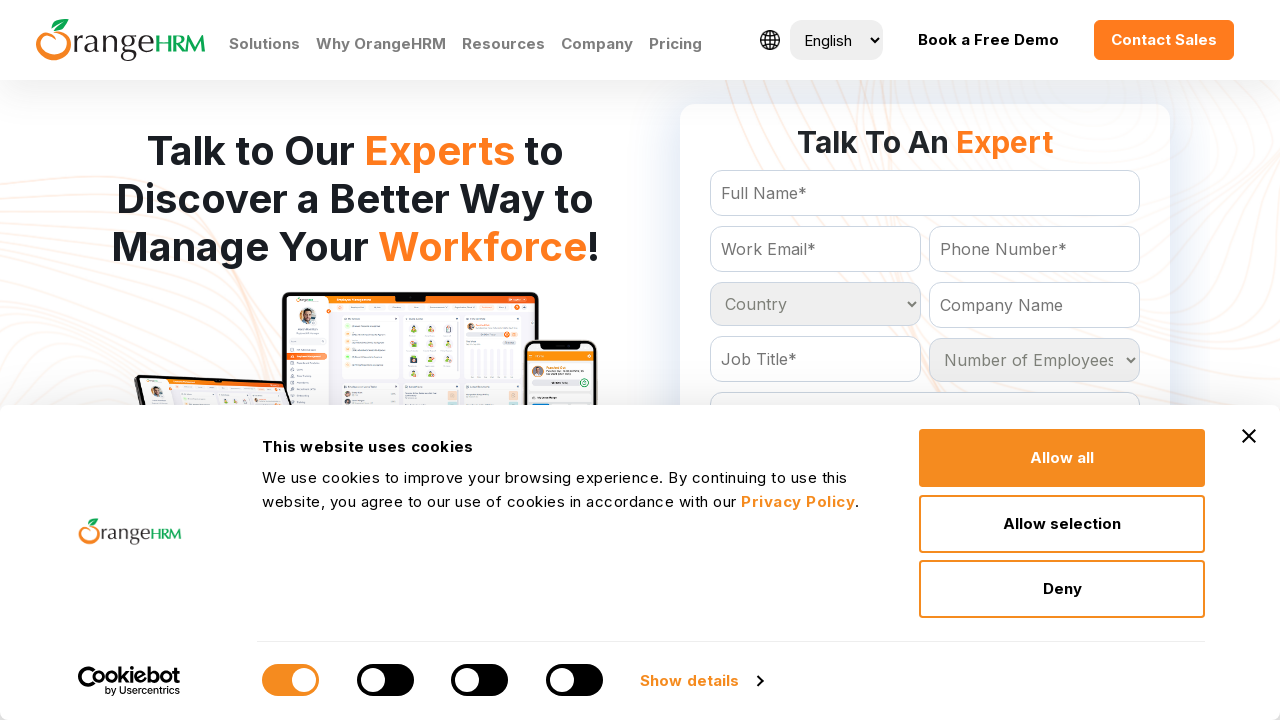

Retrieved country option 177: Samoa
	
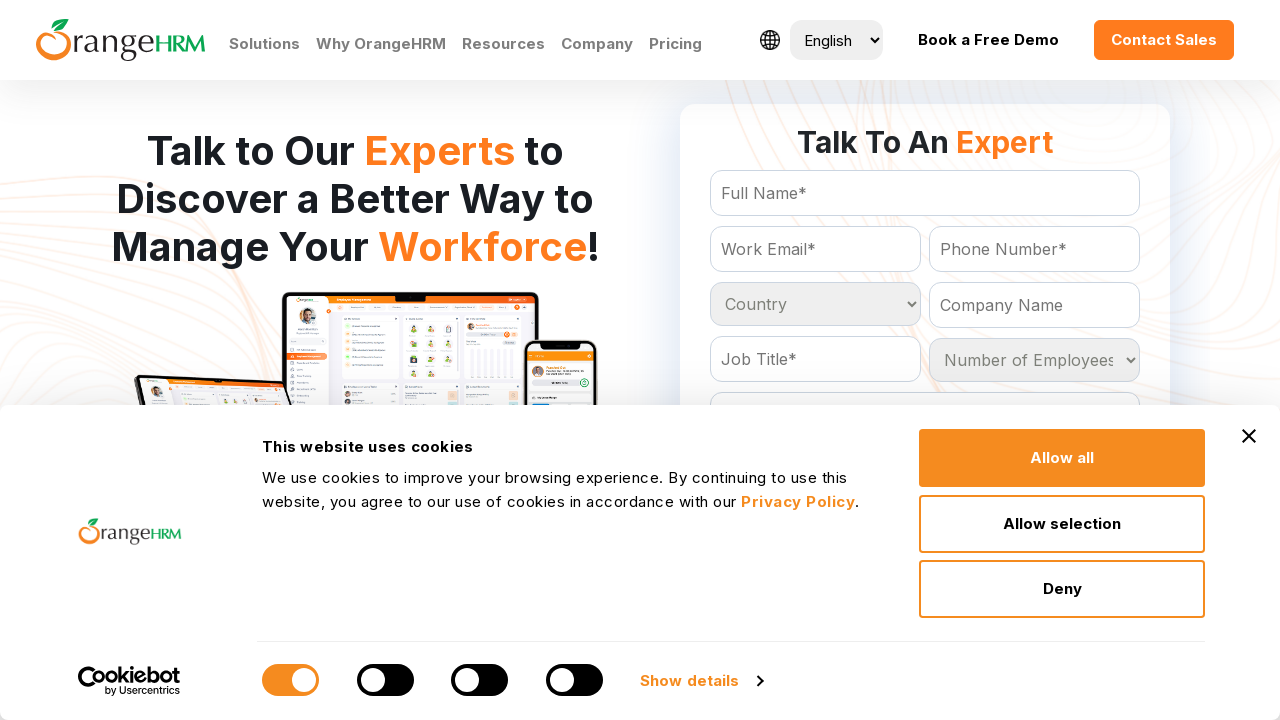

Retrieved country option 178: San Marino
	
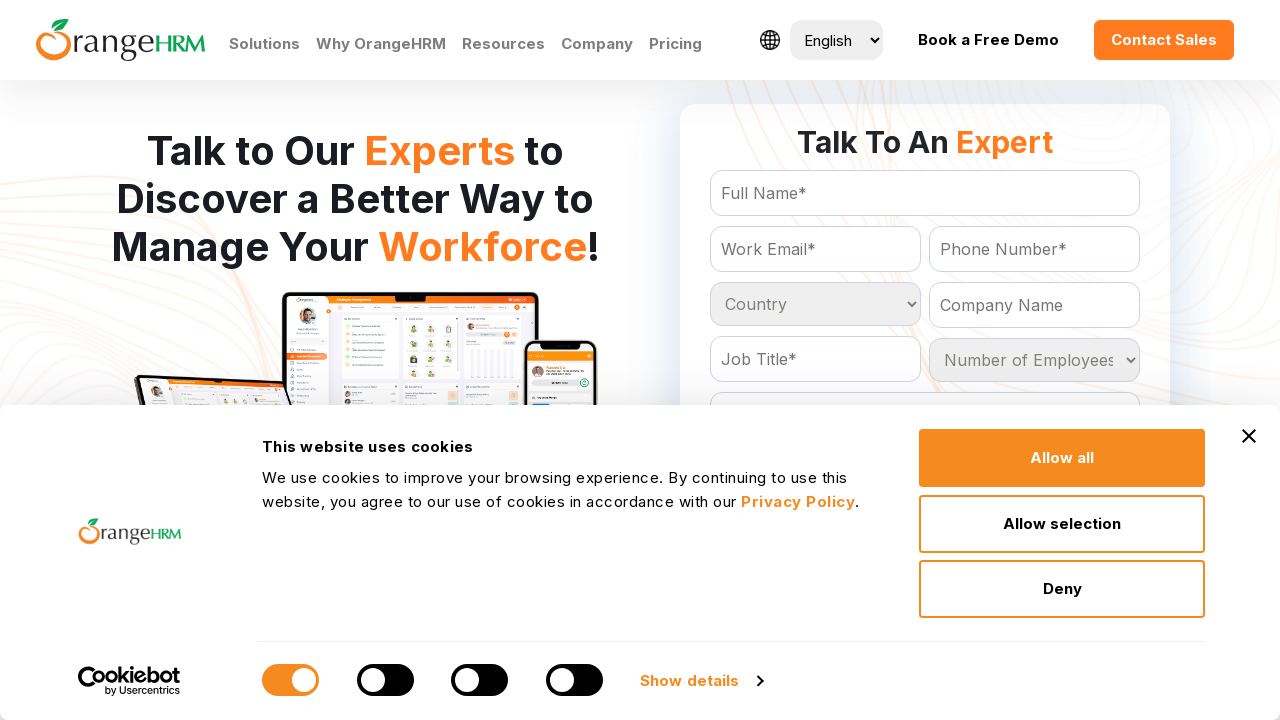

Retrieved country option 179: Sao Tome and Principe
	
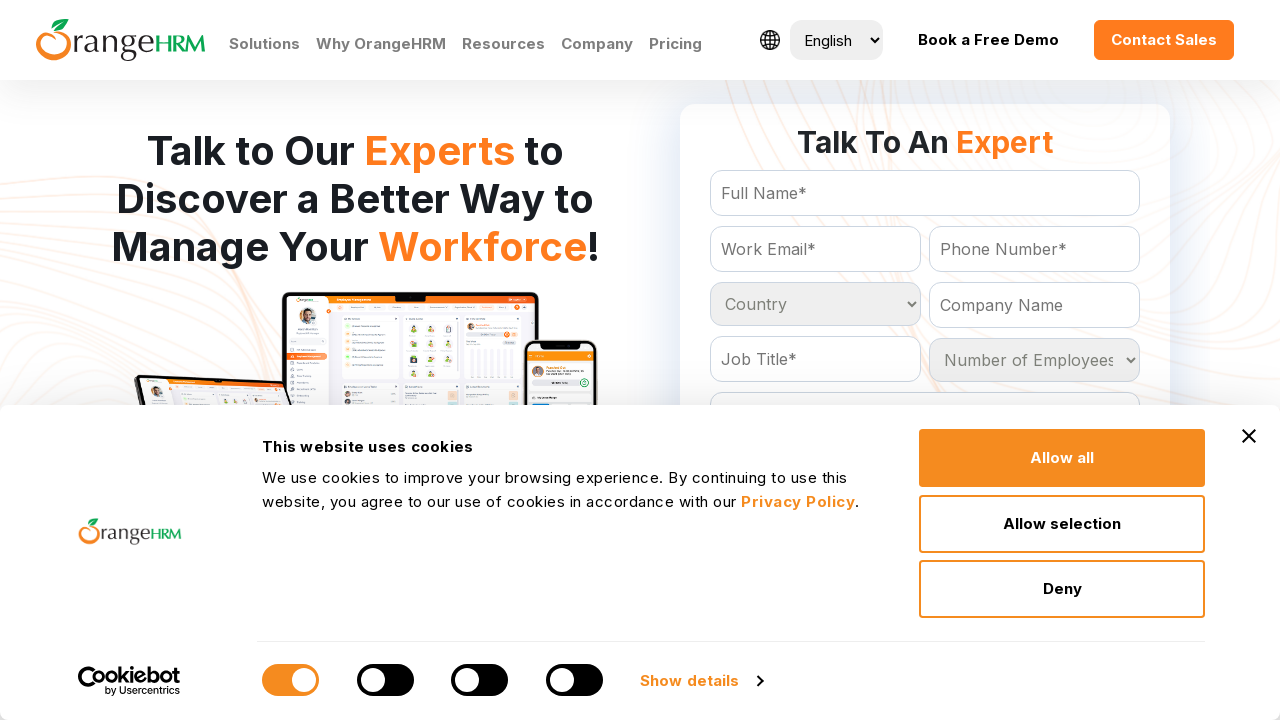

Retrieved country option 180: Saudi Arabia
	
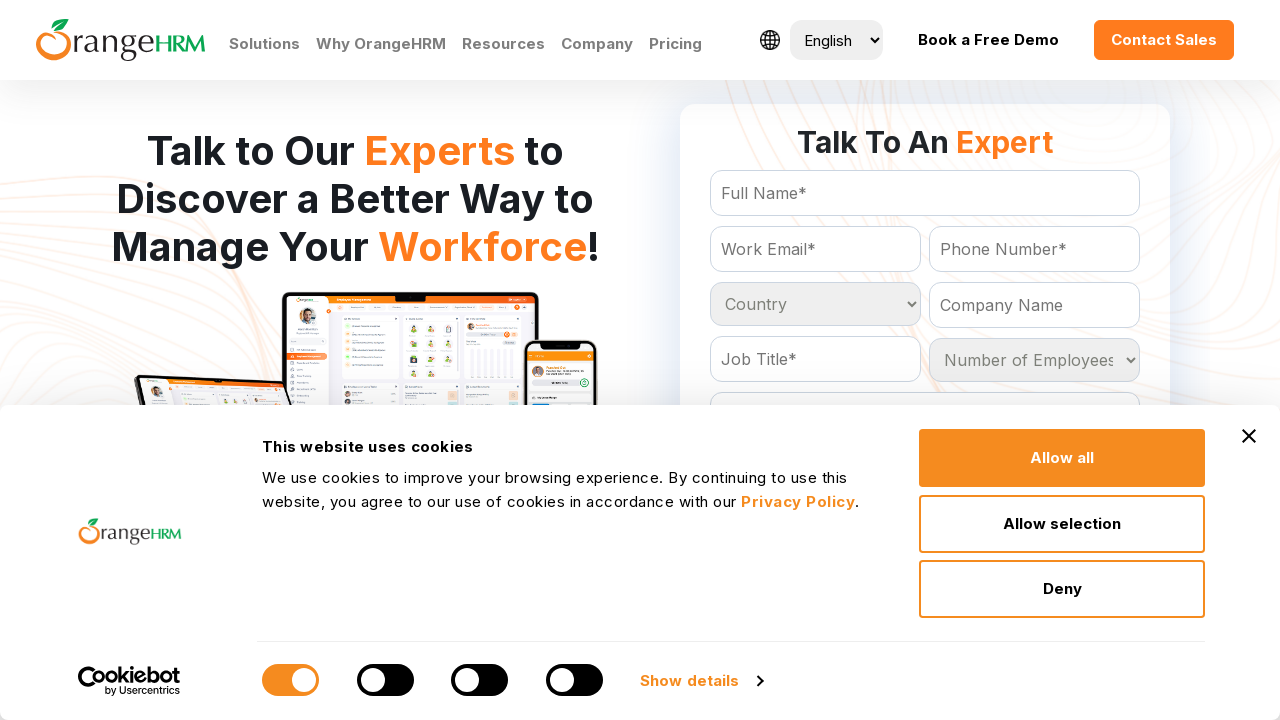

Retrieved country option 181: Senegal
	
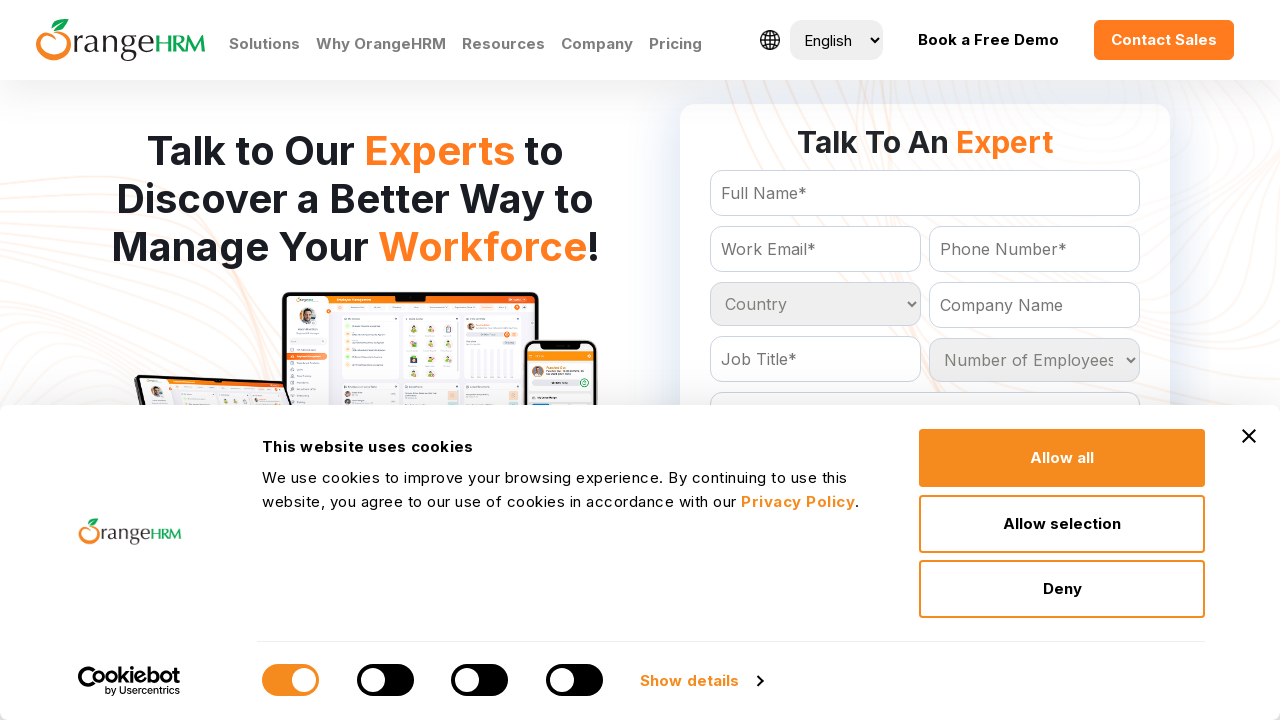

Retrieved country option 182: Serbia
	
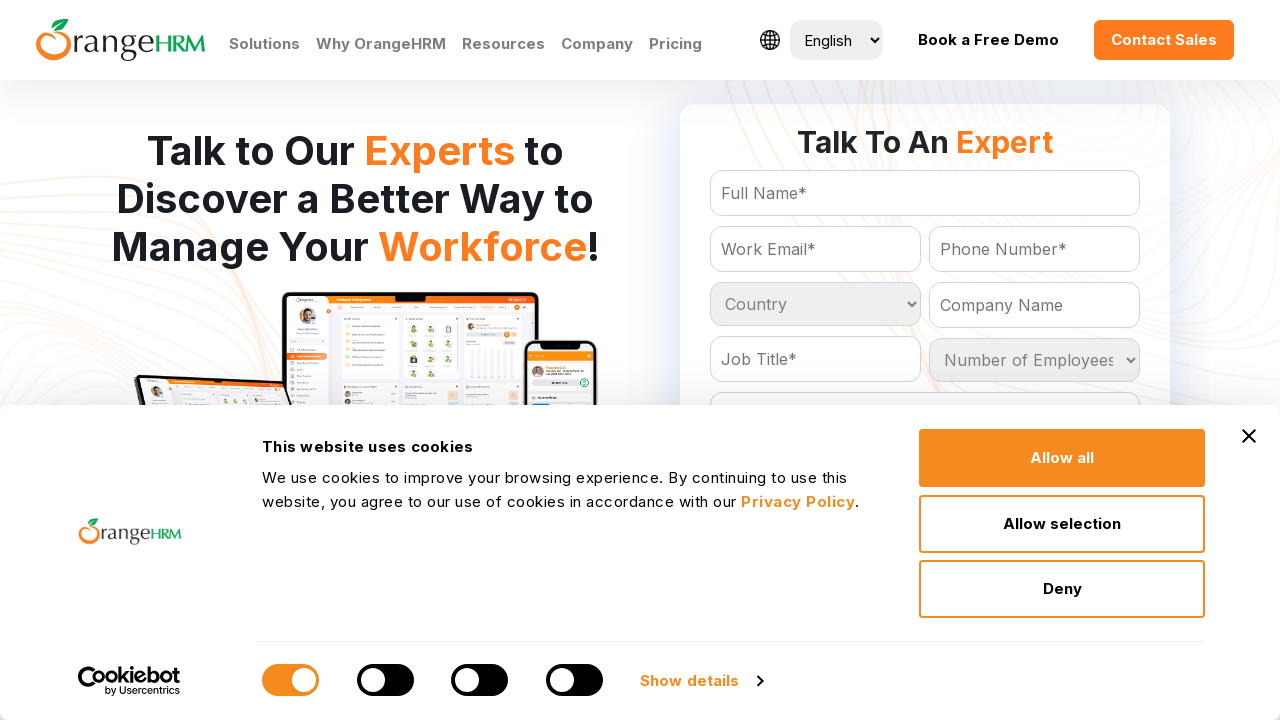

Retrieved country option 183: Seychelles
	
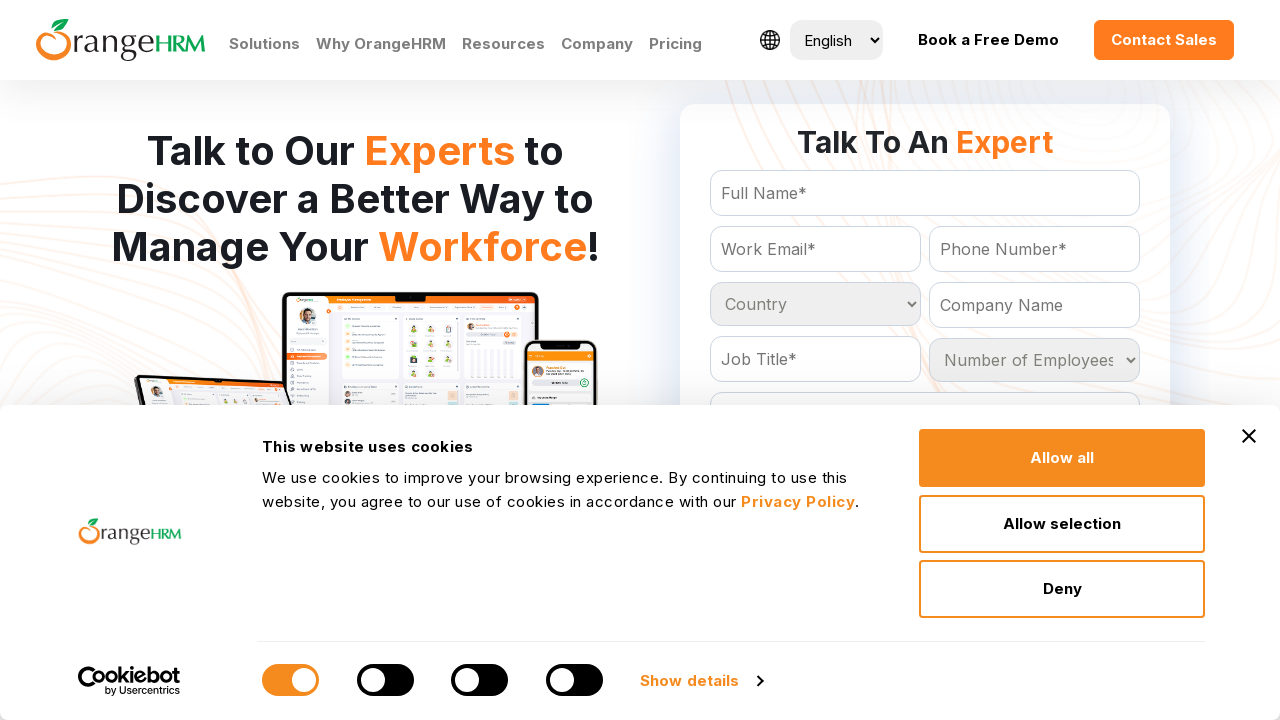

Retrieved country option 184: Sierra Leone
	
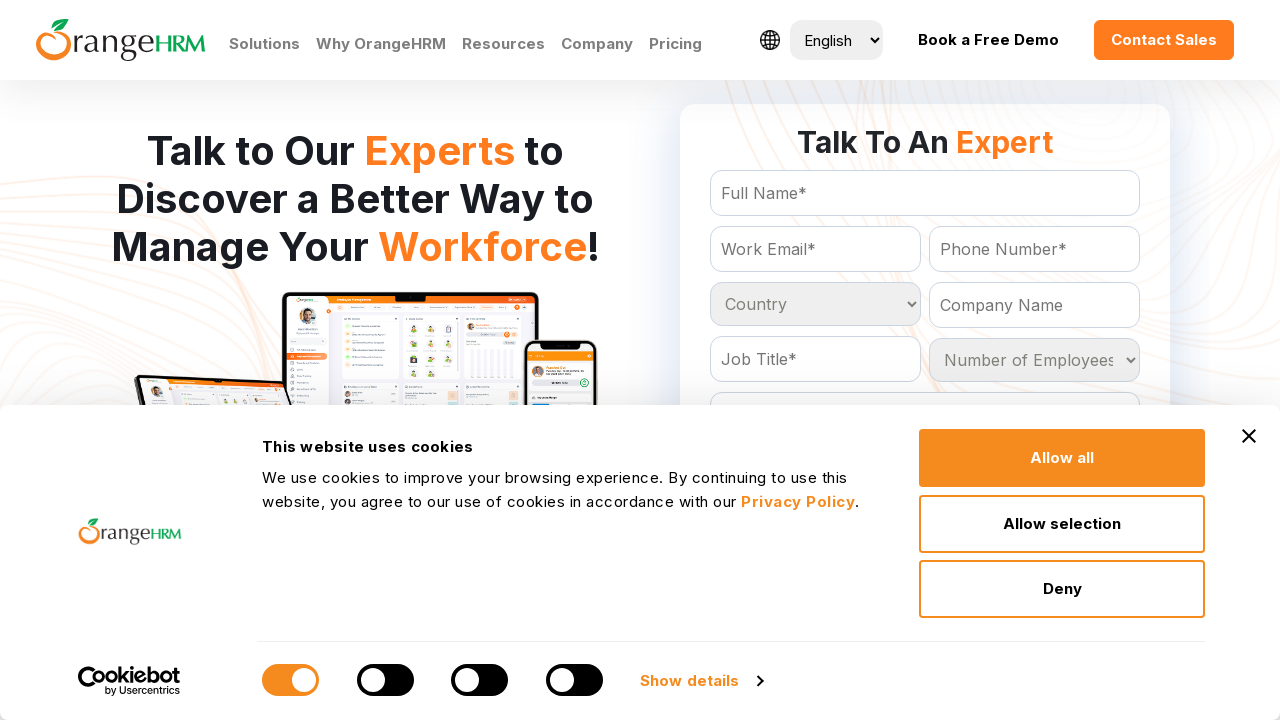

Retrieved country option 185: Singapore
	
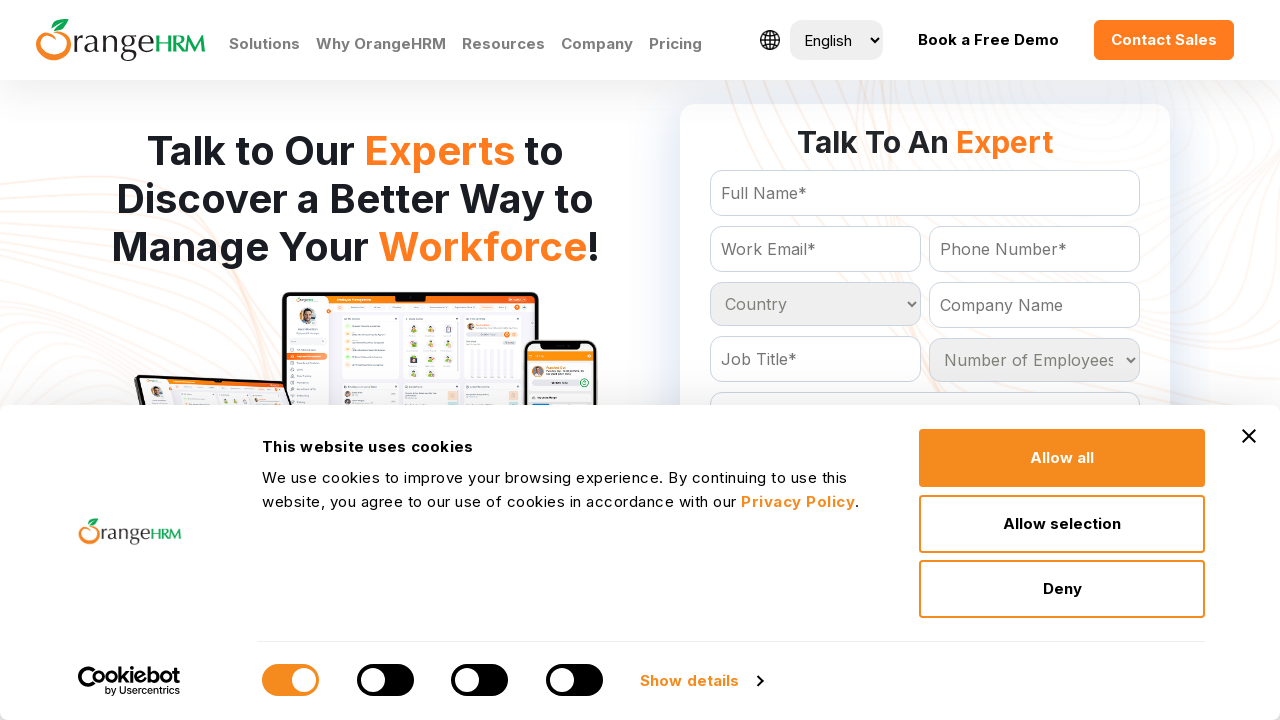

Retrieved country option 186: Slovakia
	
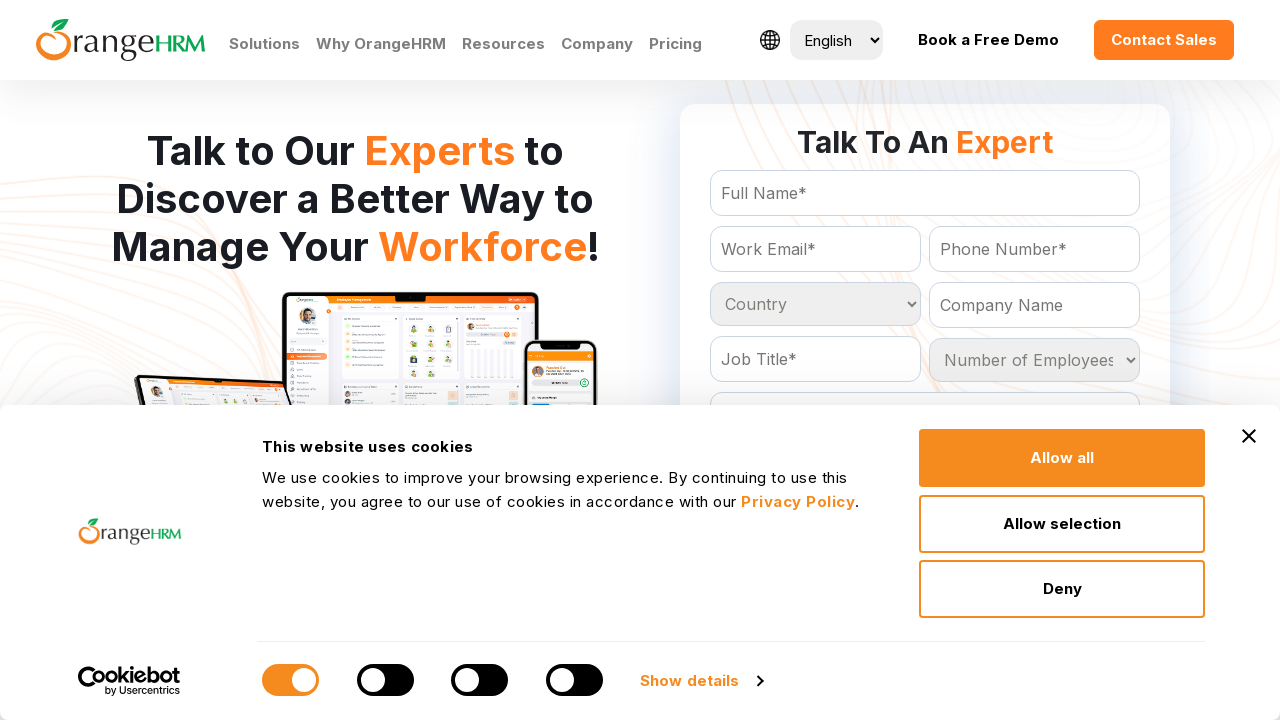

Retrieved country option 187: Slovenia
	
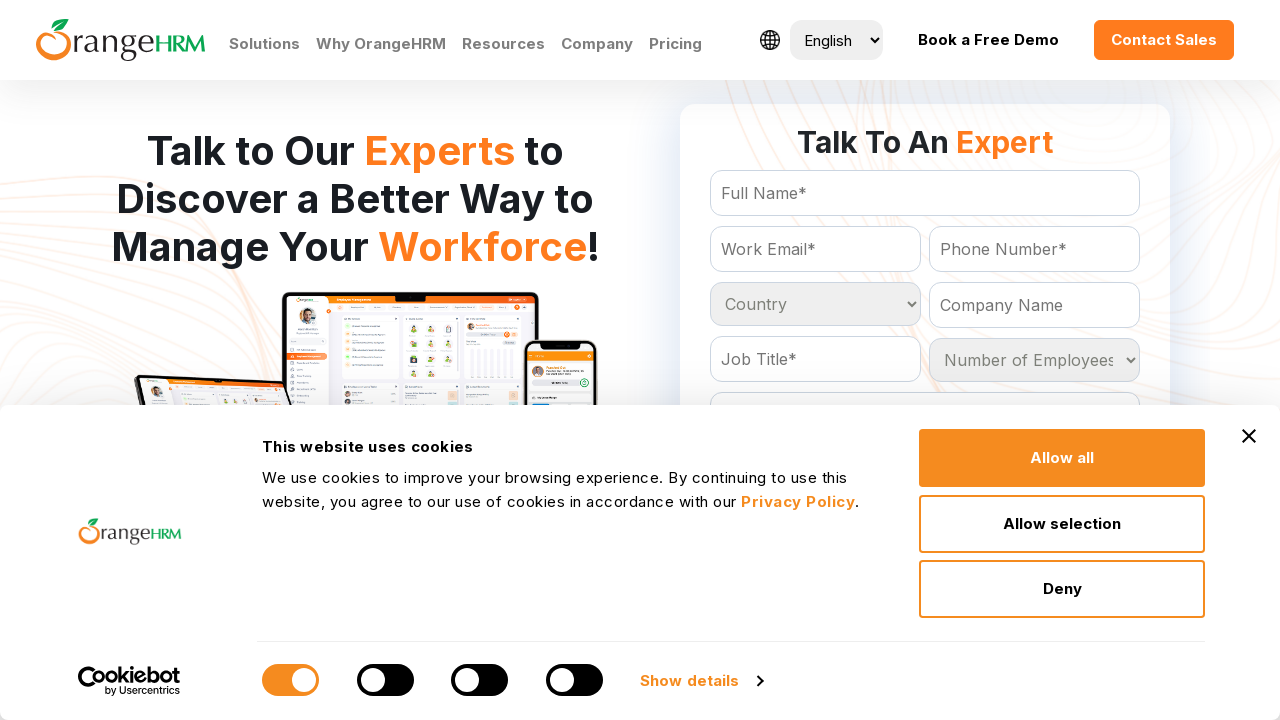

Retrieved country option 188: Solomon Islands
	
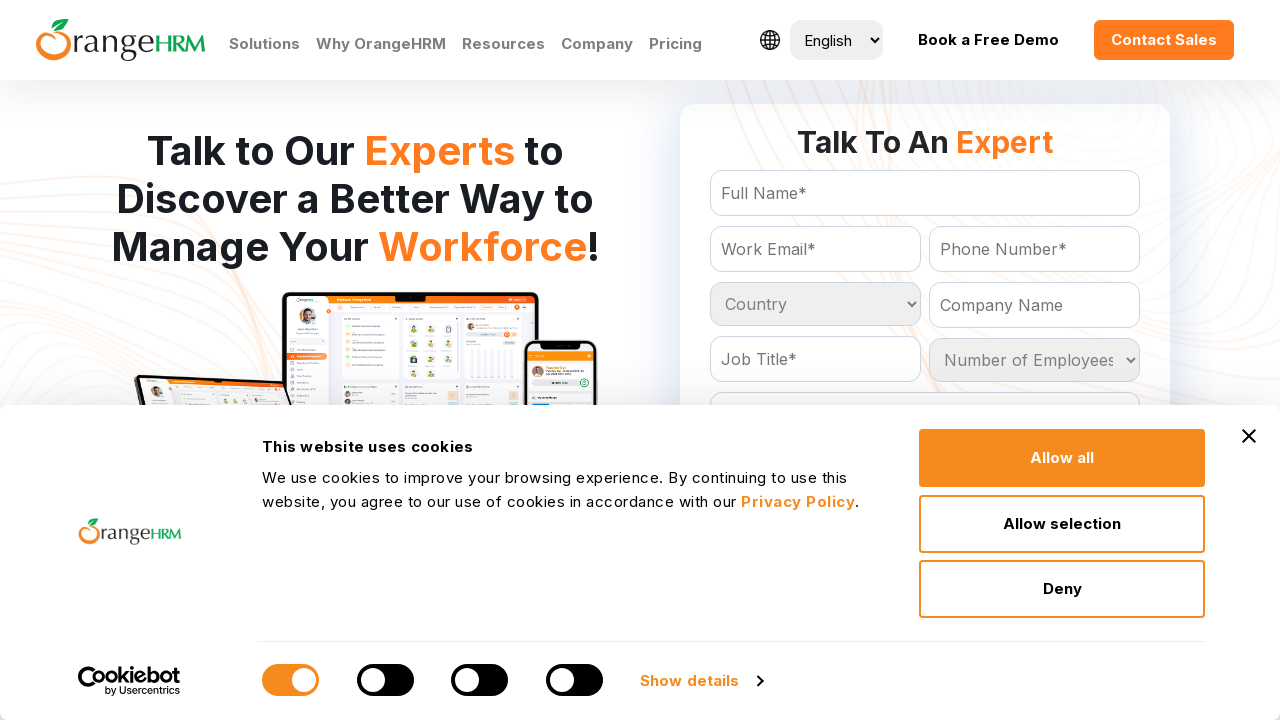

Retrieved country option 189: Somalia
	
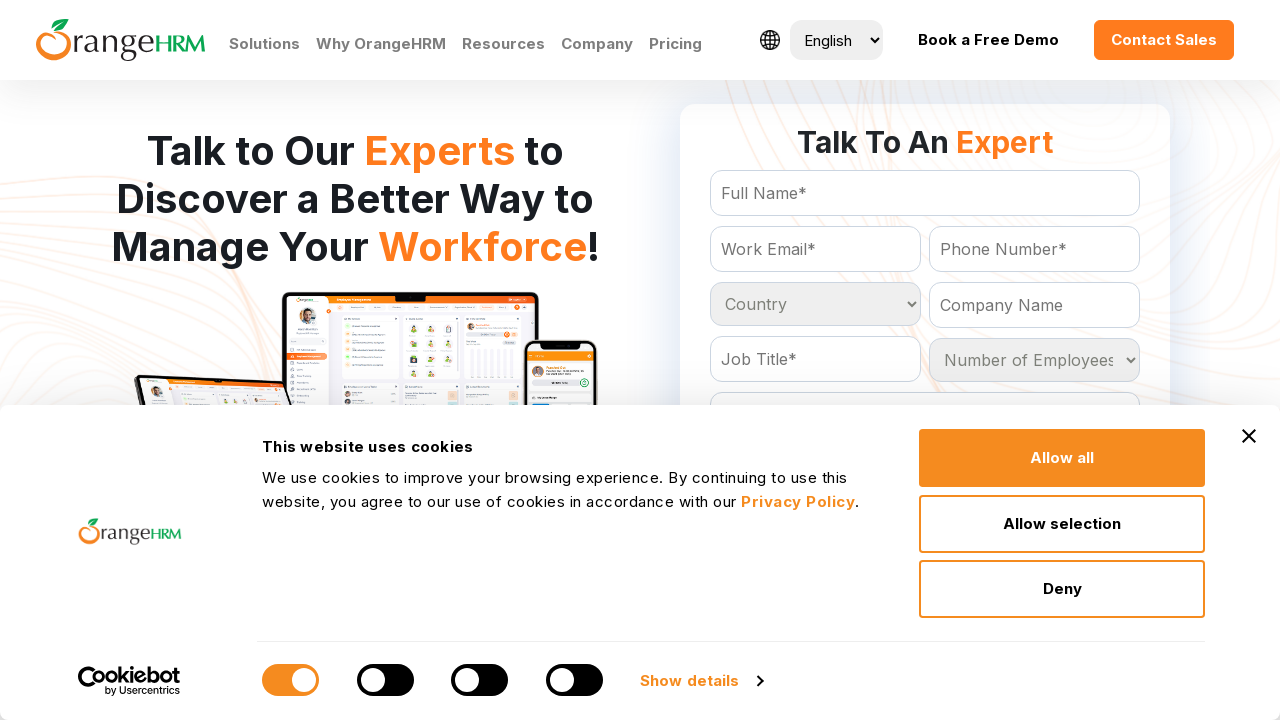

Retrieved country option 190: South Africa
	
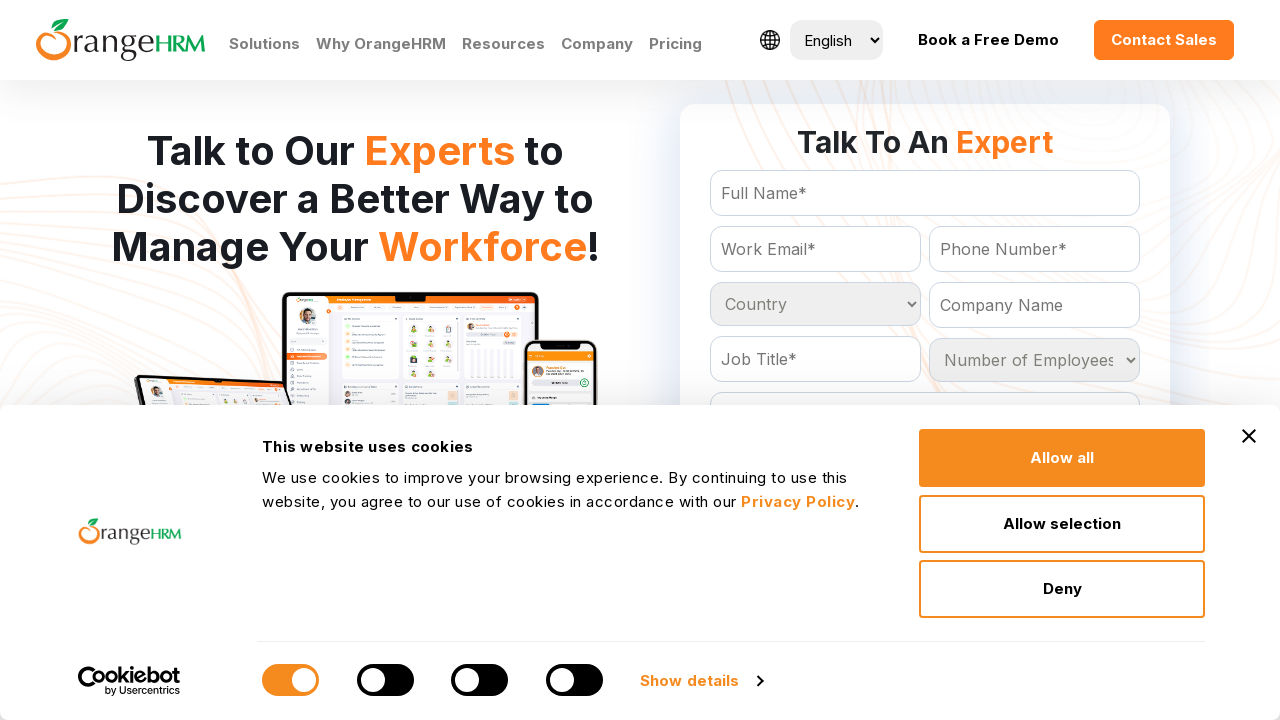

Retrieved country option 191: South Georgia
	
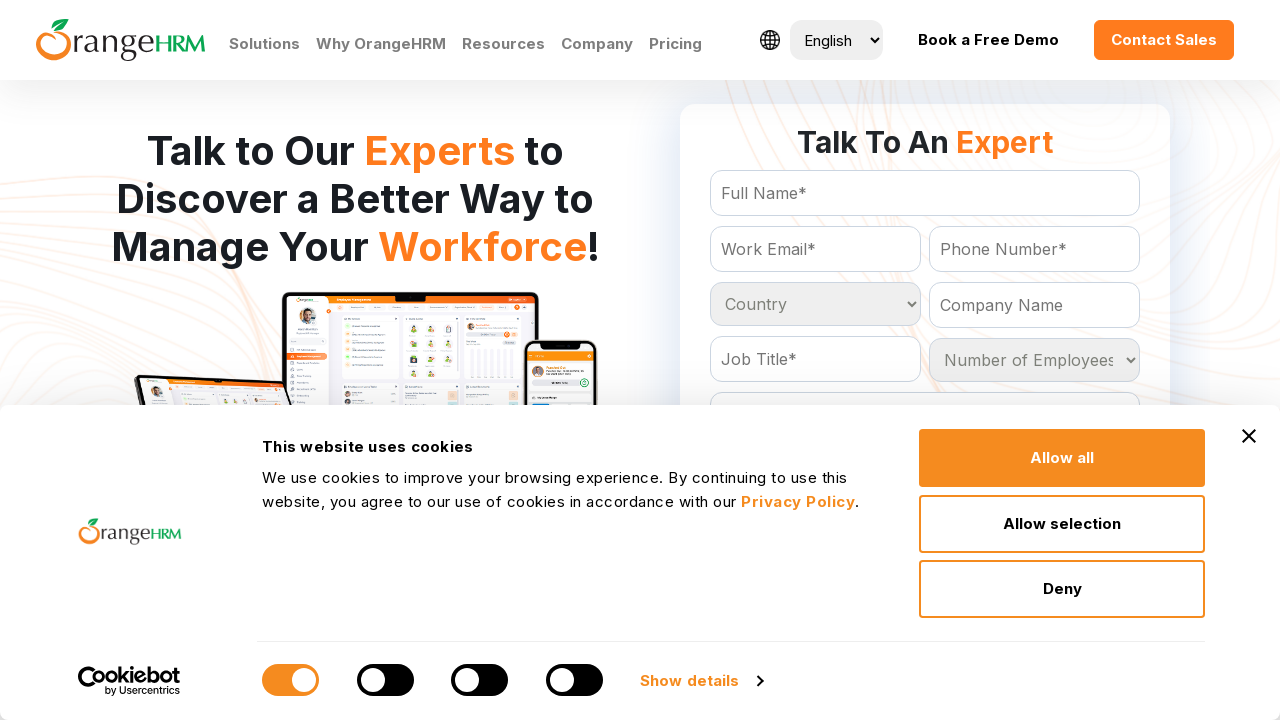

Retrieved country option 192: Spain
	
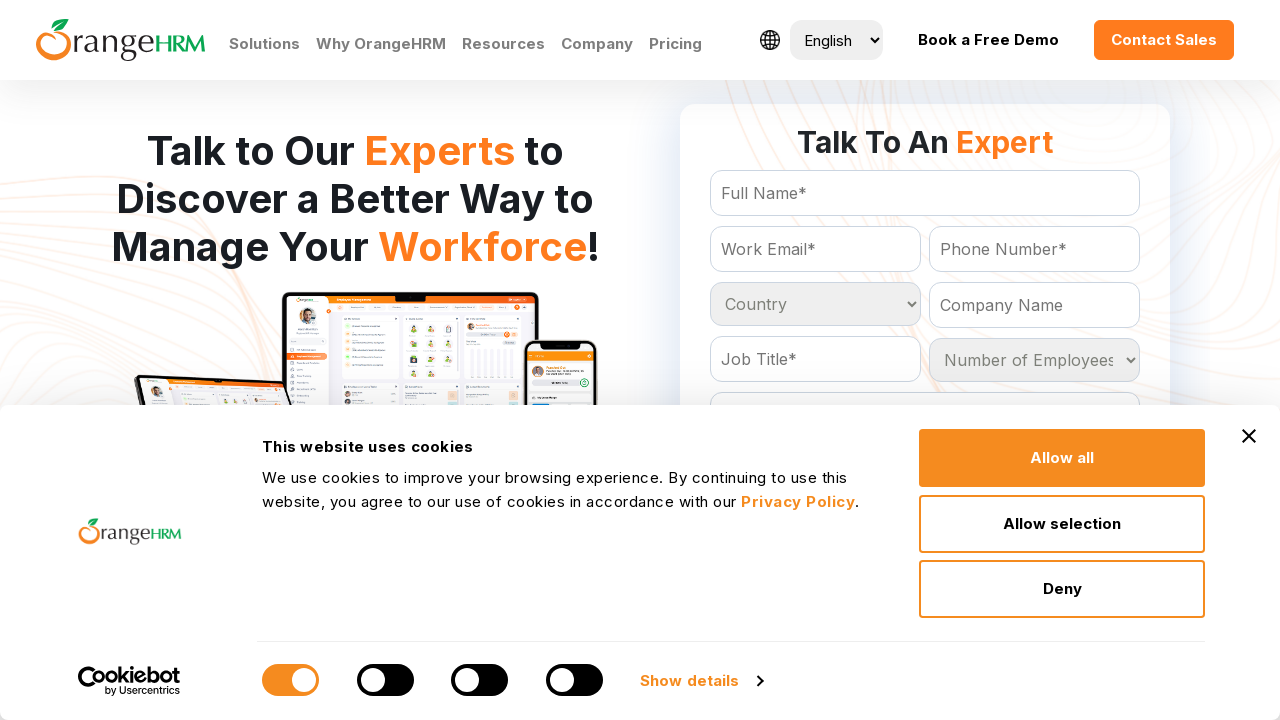

Retrieved country option 193: Sri Lanka
	
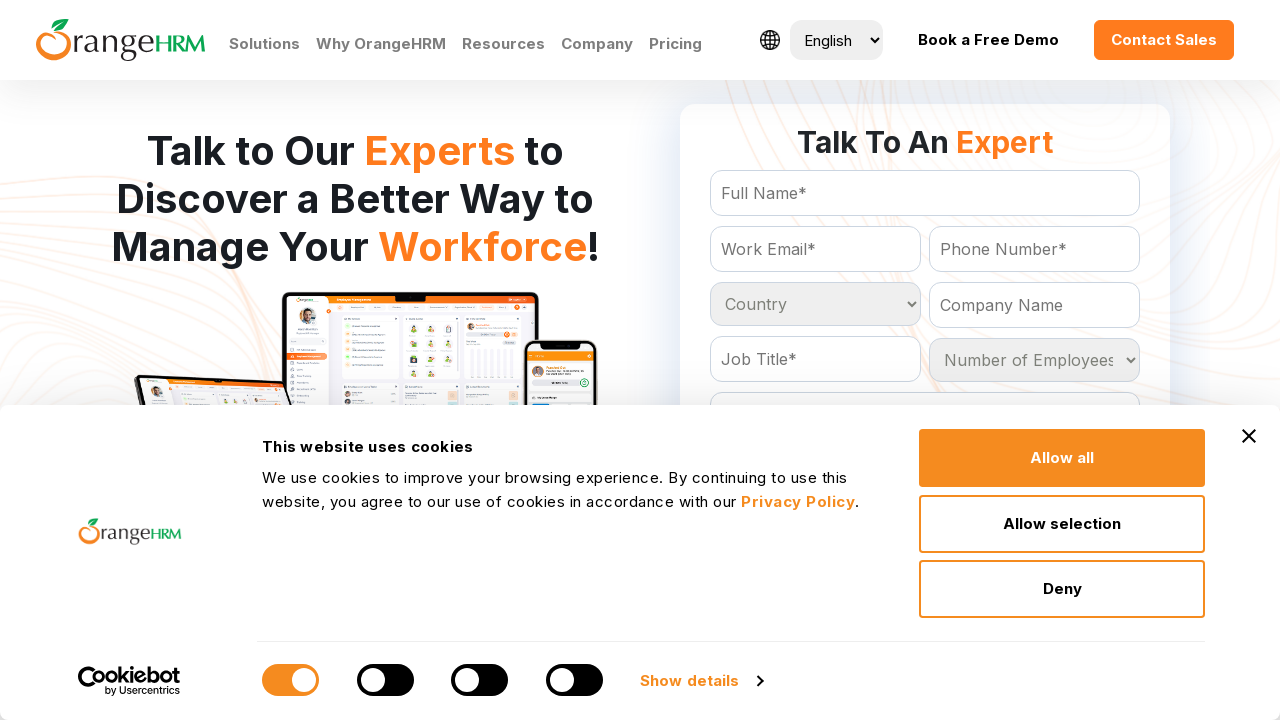

Retrieved country option 194: Sudan
	
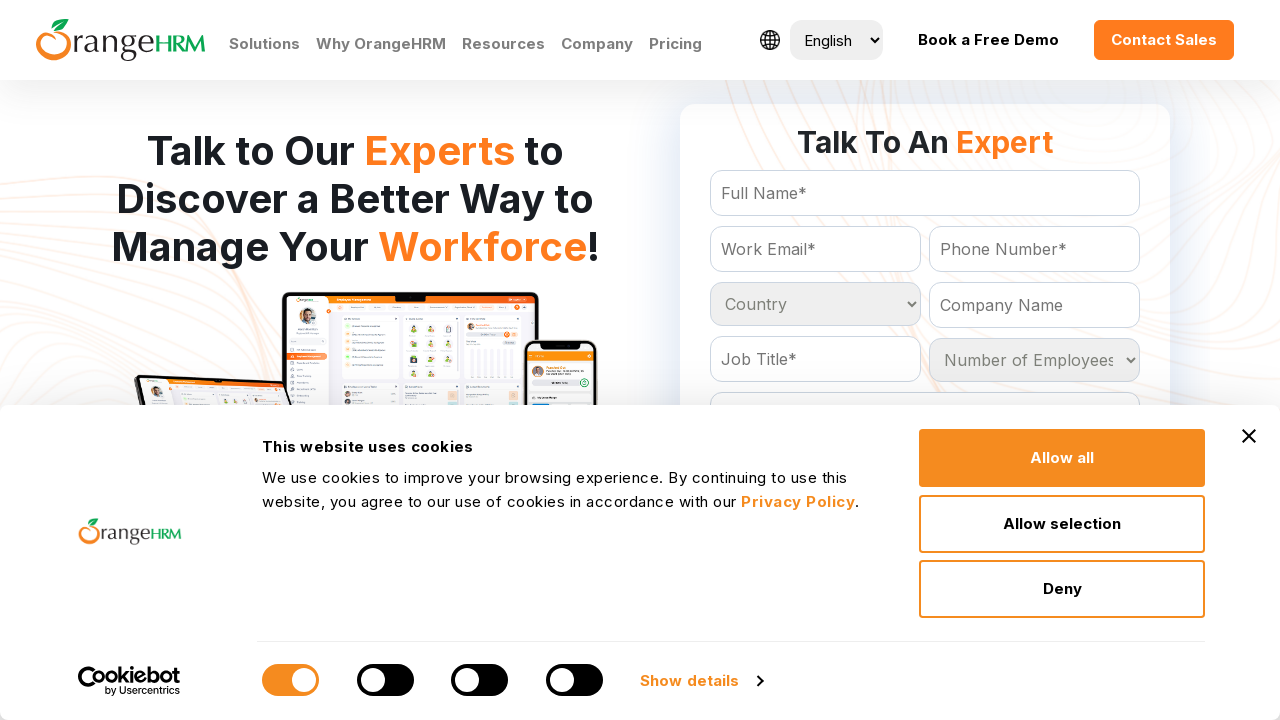

Retrieved country option 195: Suriname
	
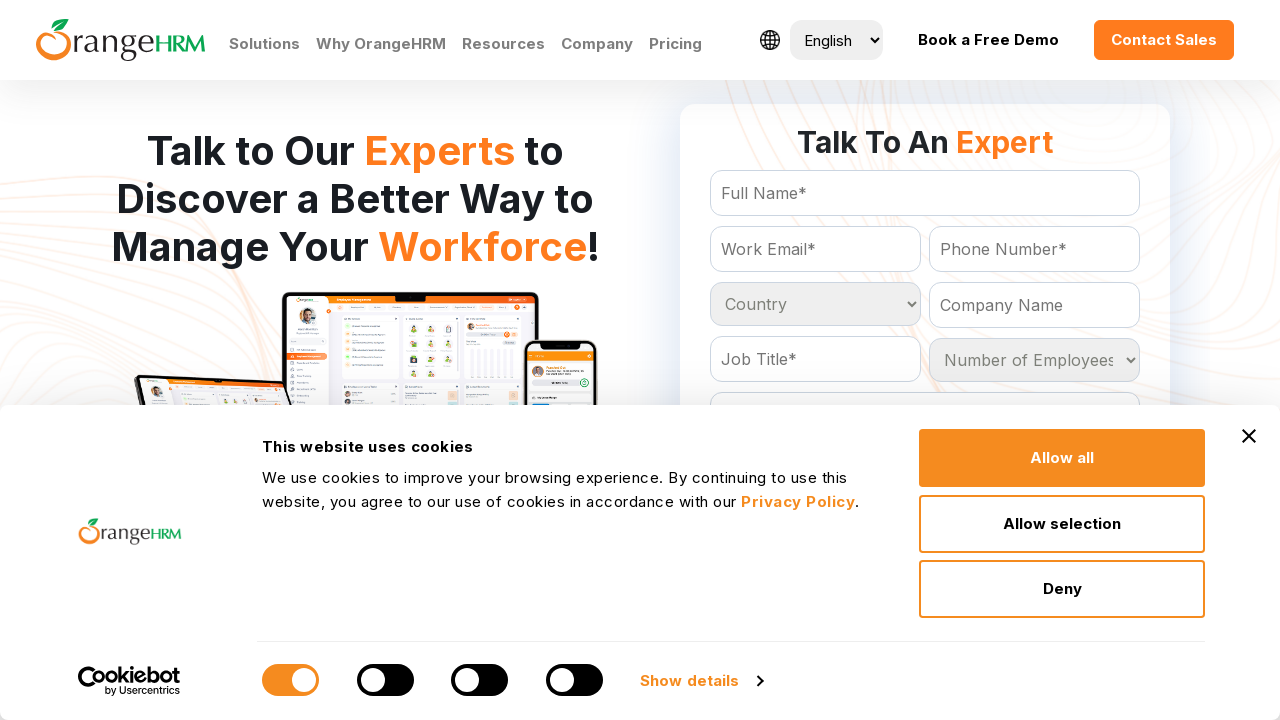

Retrieved country option 196: Swaziland
	
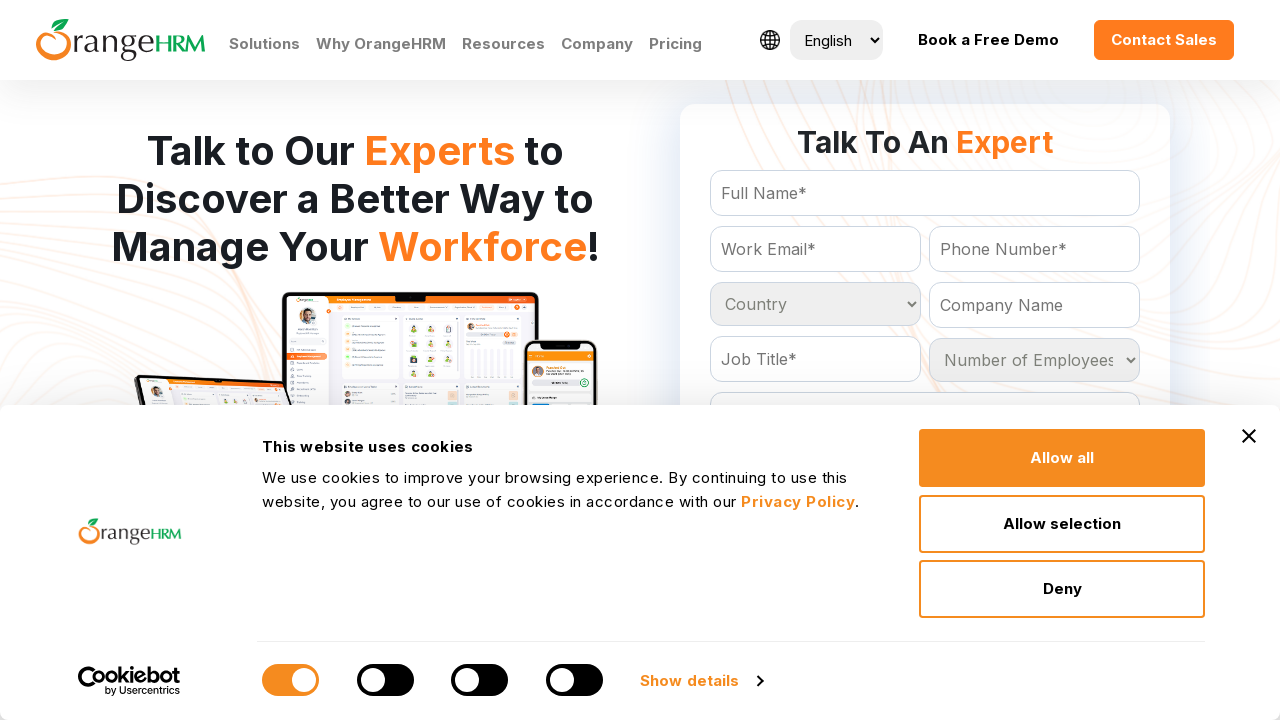

Retrieved country option 197: Sweden
	
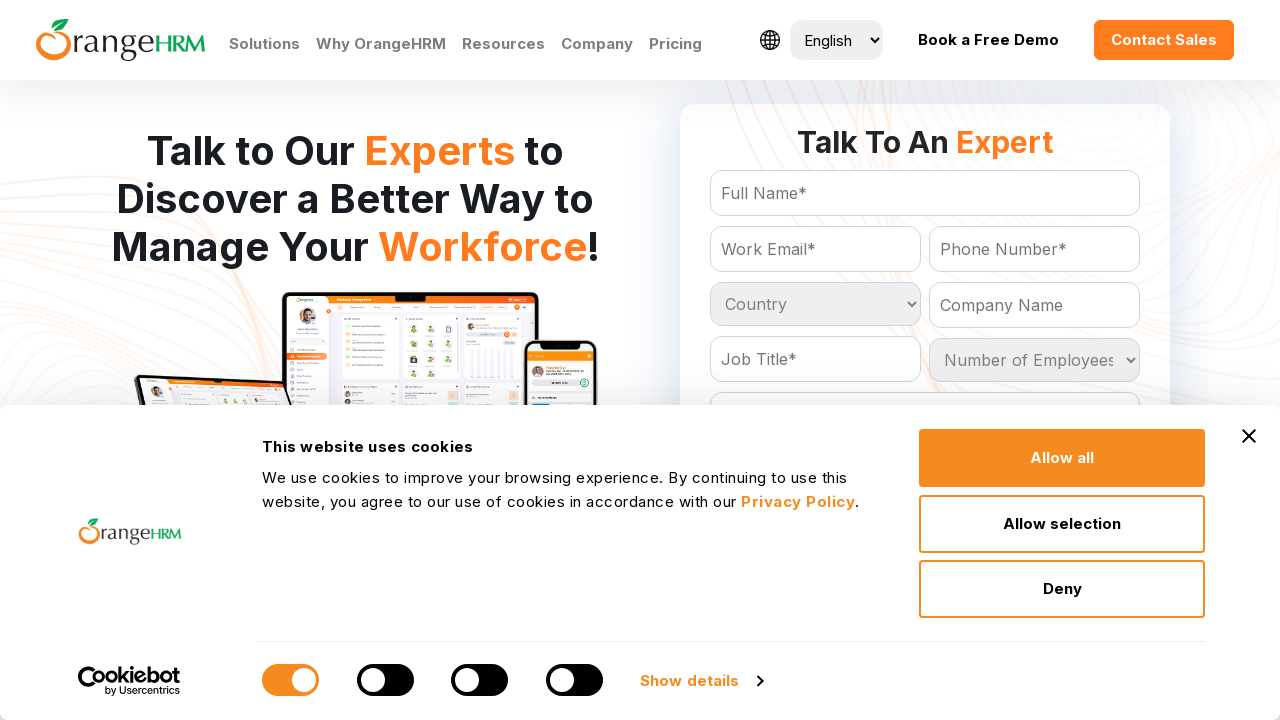

Retrieved country option 198: Switzerland
	
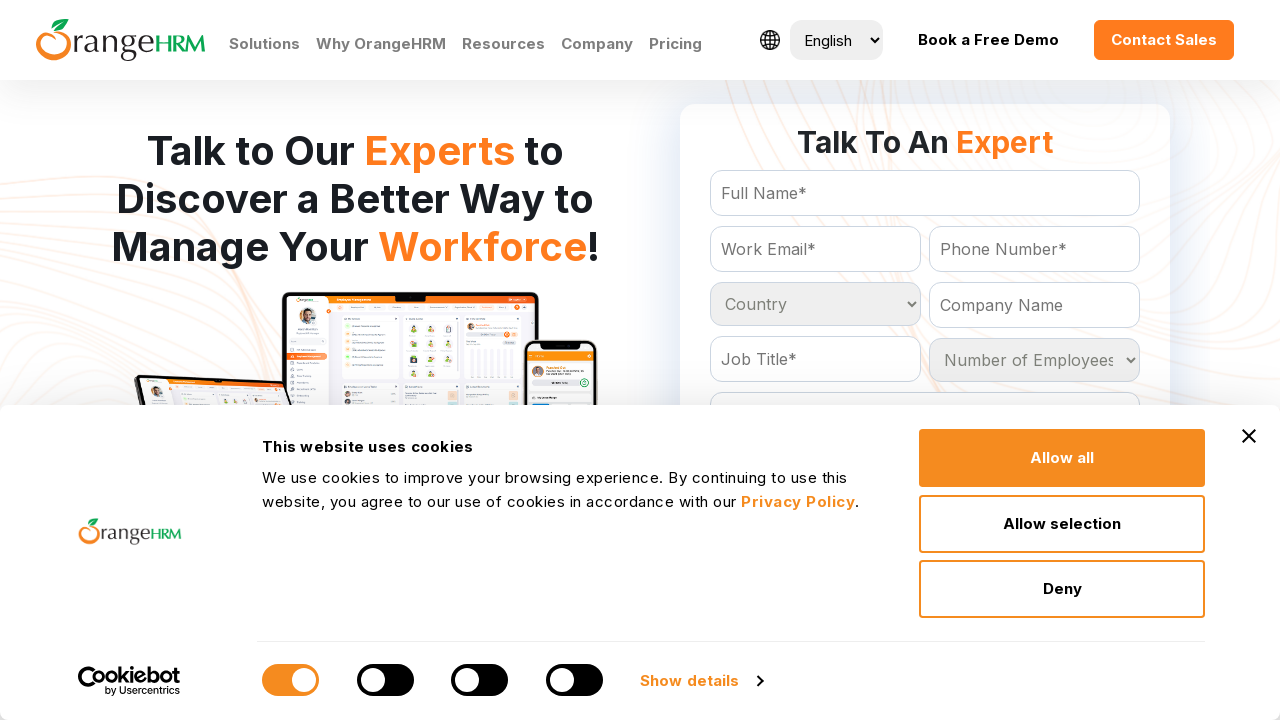

Retrieved country option 199: Syrian Arab Republic
	
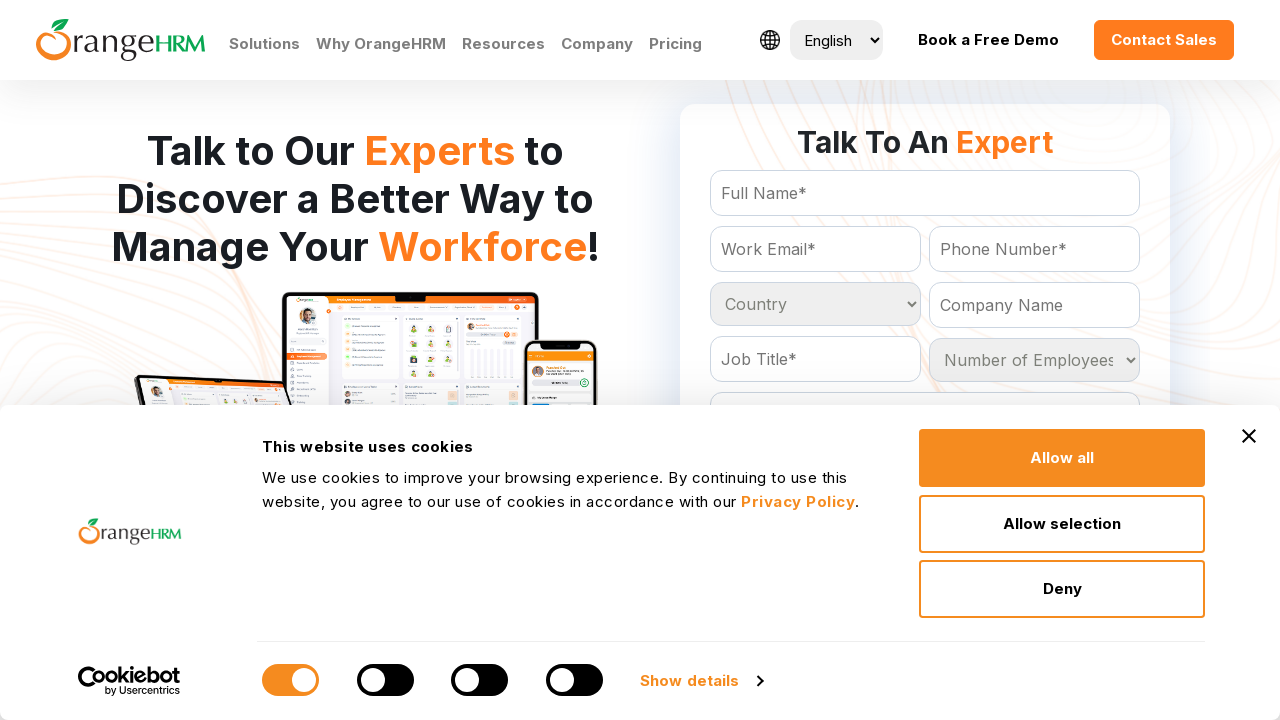

Retrieved country option 200: Taiwan
	
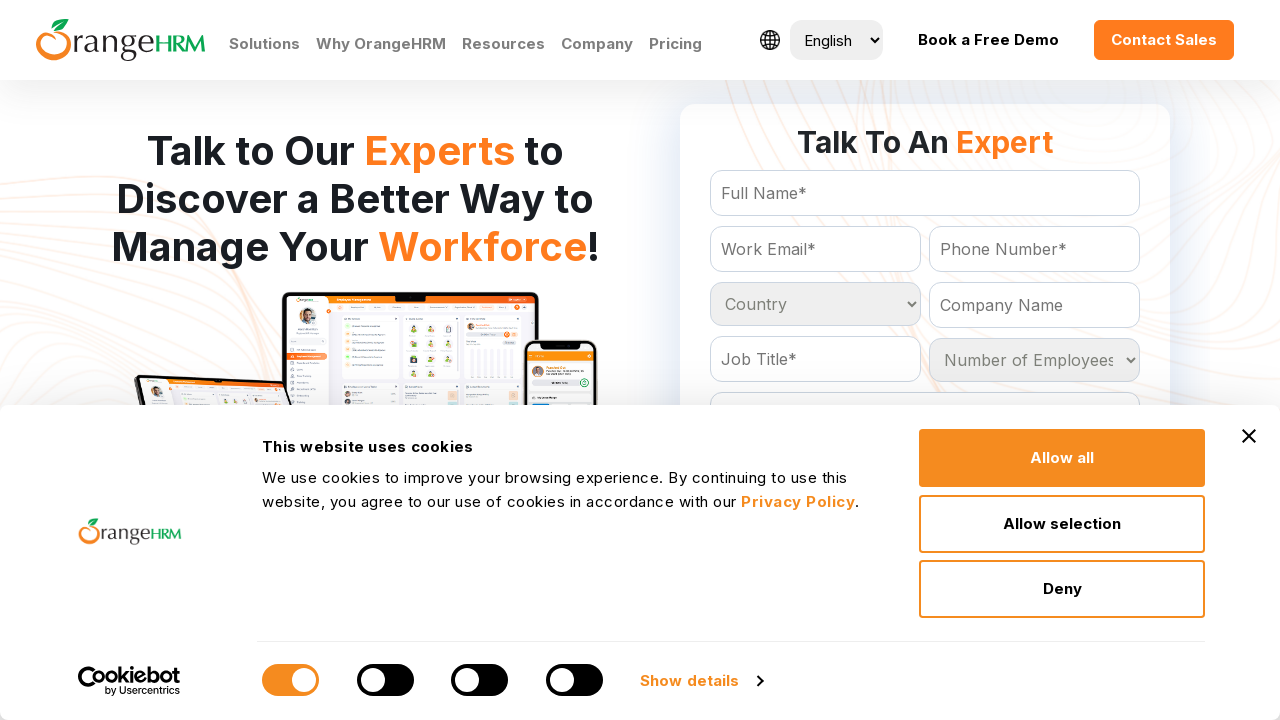

Retrieved country option 201: Tajikistan
	
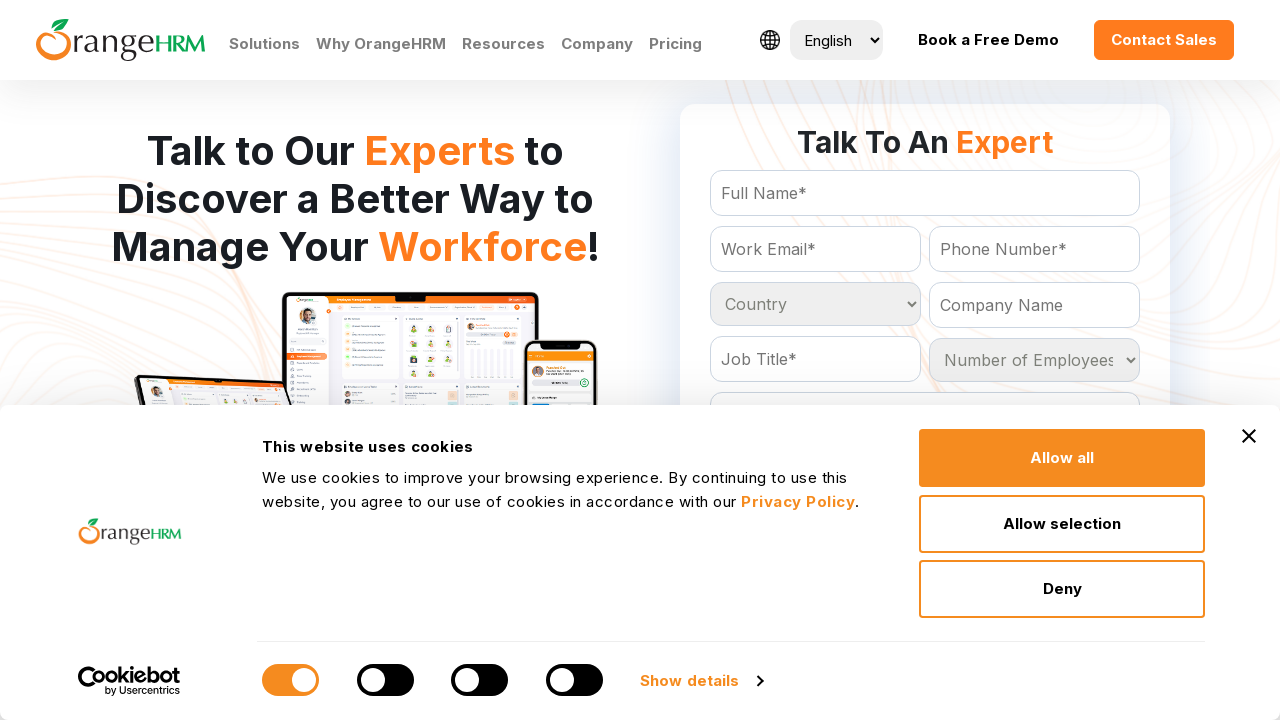

Retrieved country option 202: Tanzania
	
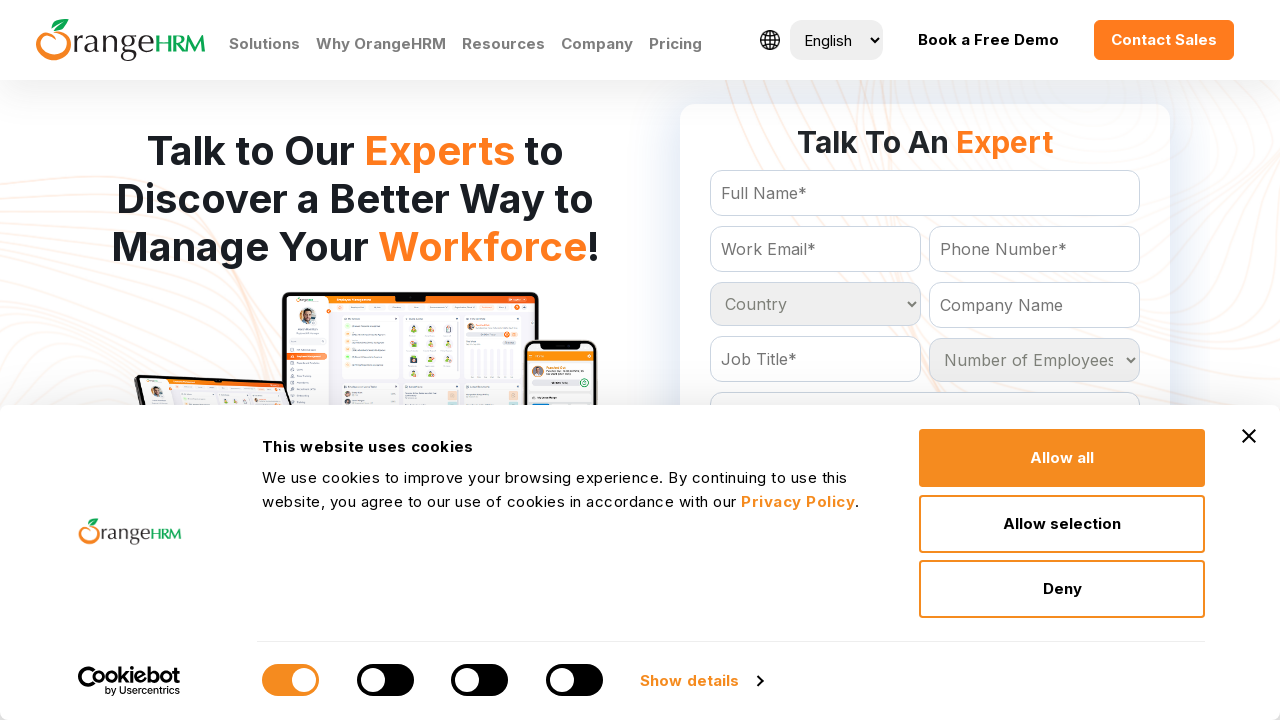

Retrieved country option 203: Thailand
	
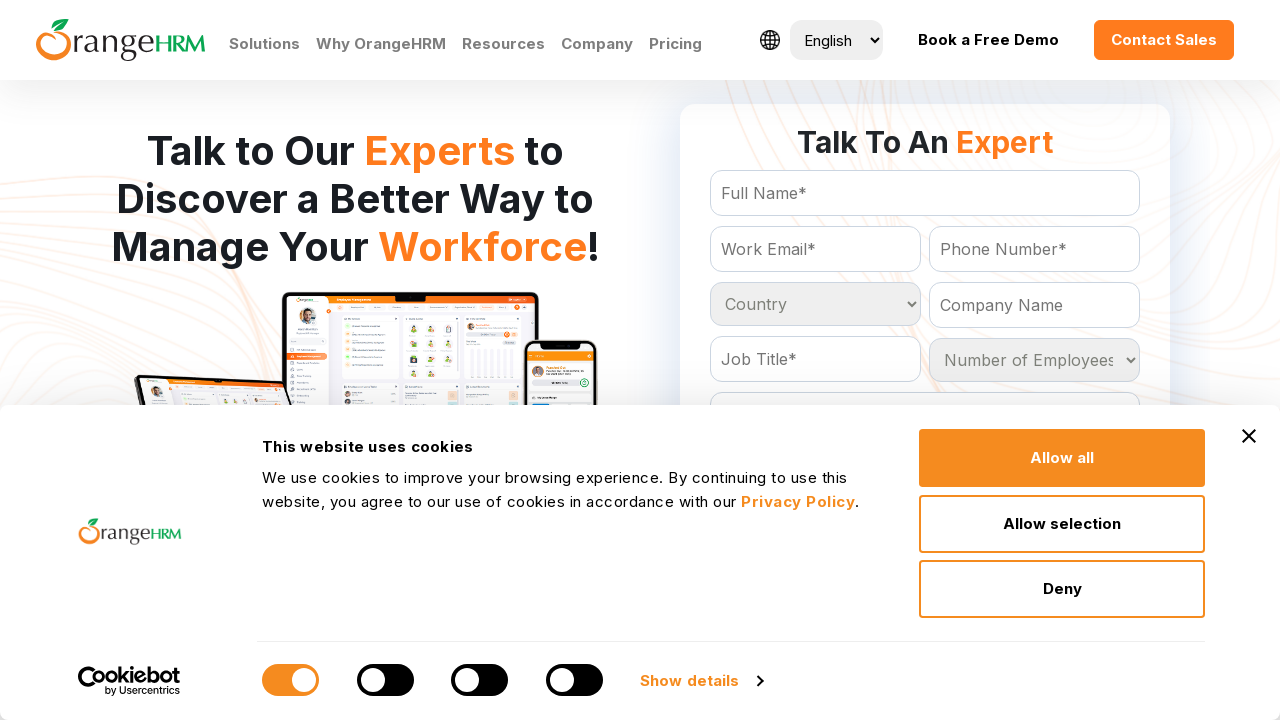

Retrieved country option 204: Togo
	
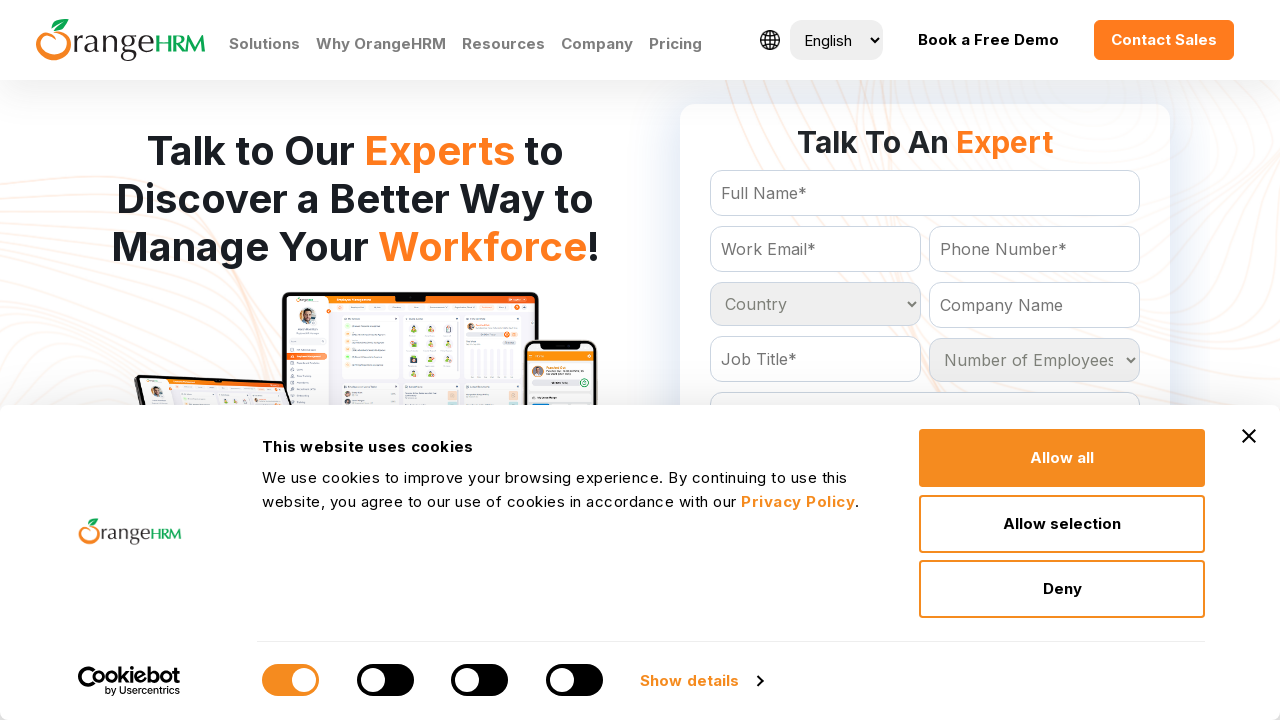

Retrieved country option 205: Tokelau
	
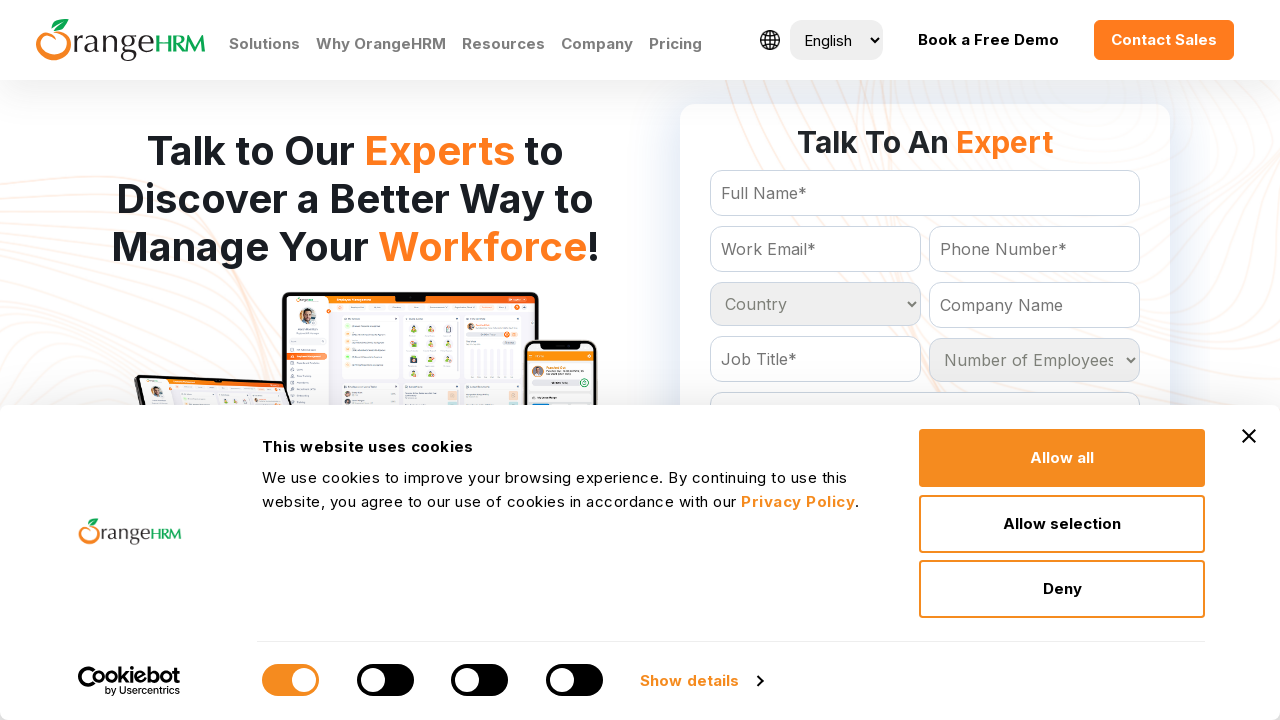

Retrieved country option 206: Tonga
	
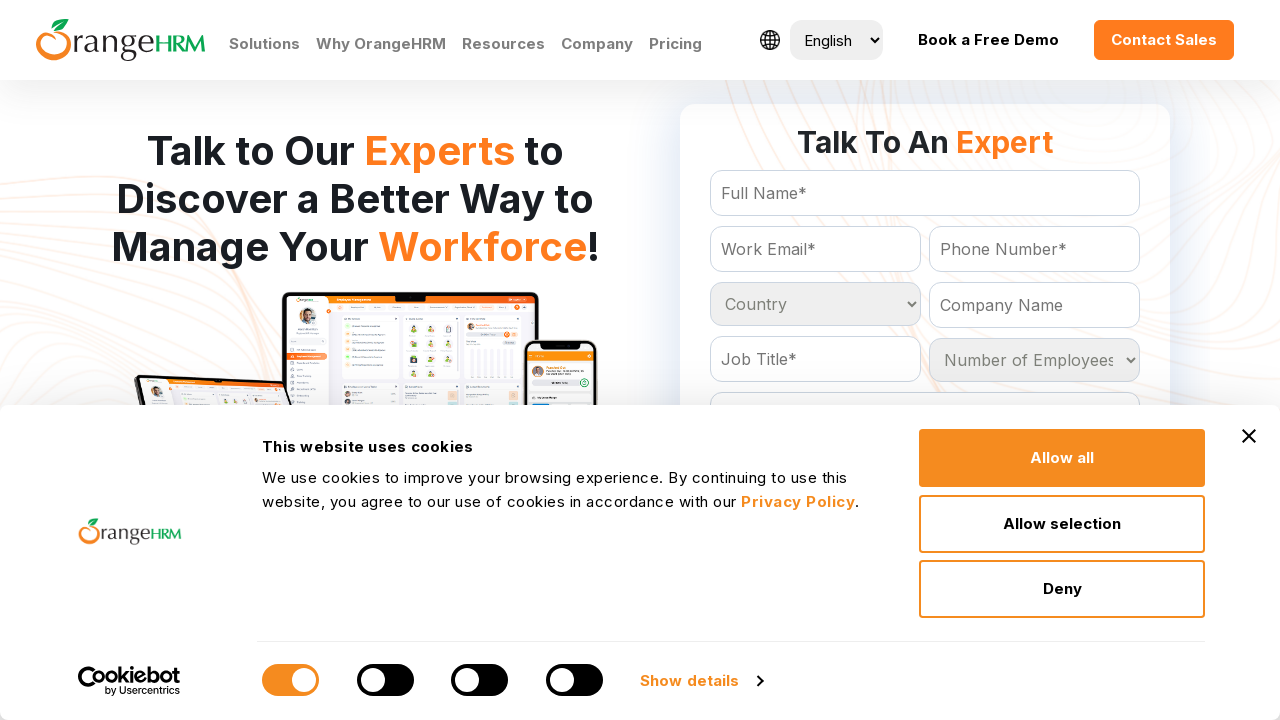

Retrieved country option 207: Trinidad and Tobago
	
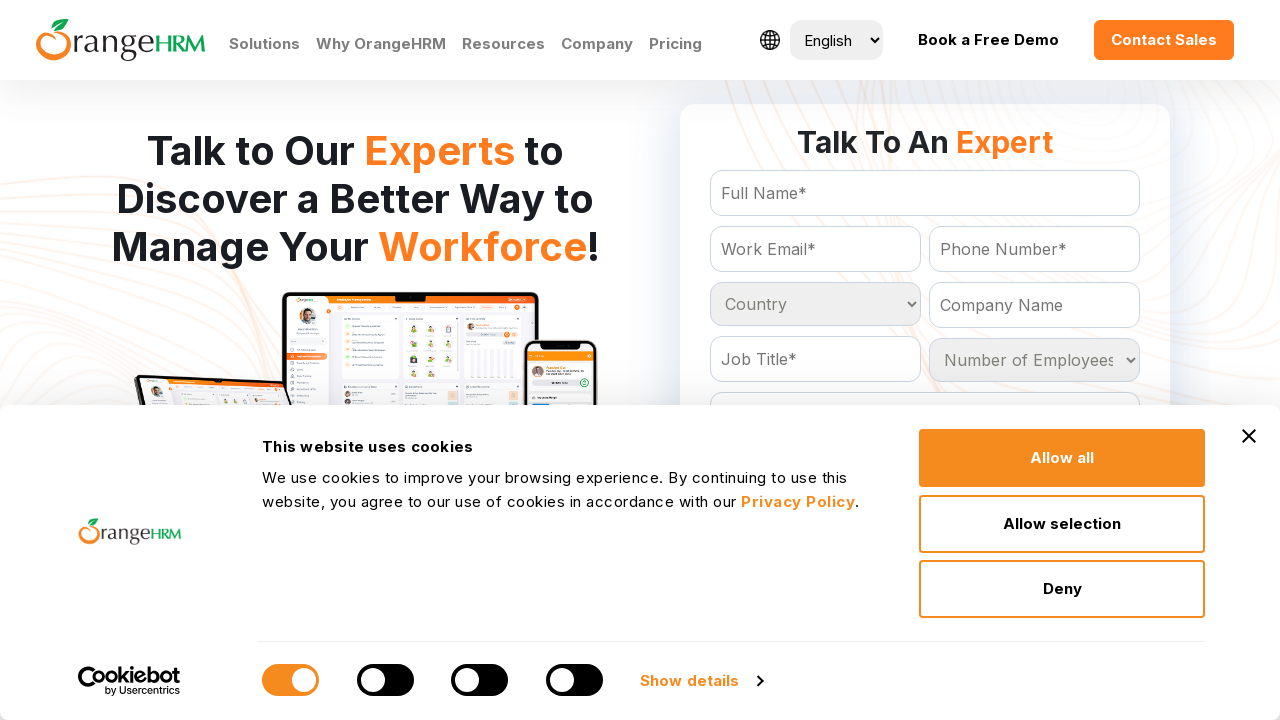

Retrieved country option 208: Tunisia
	
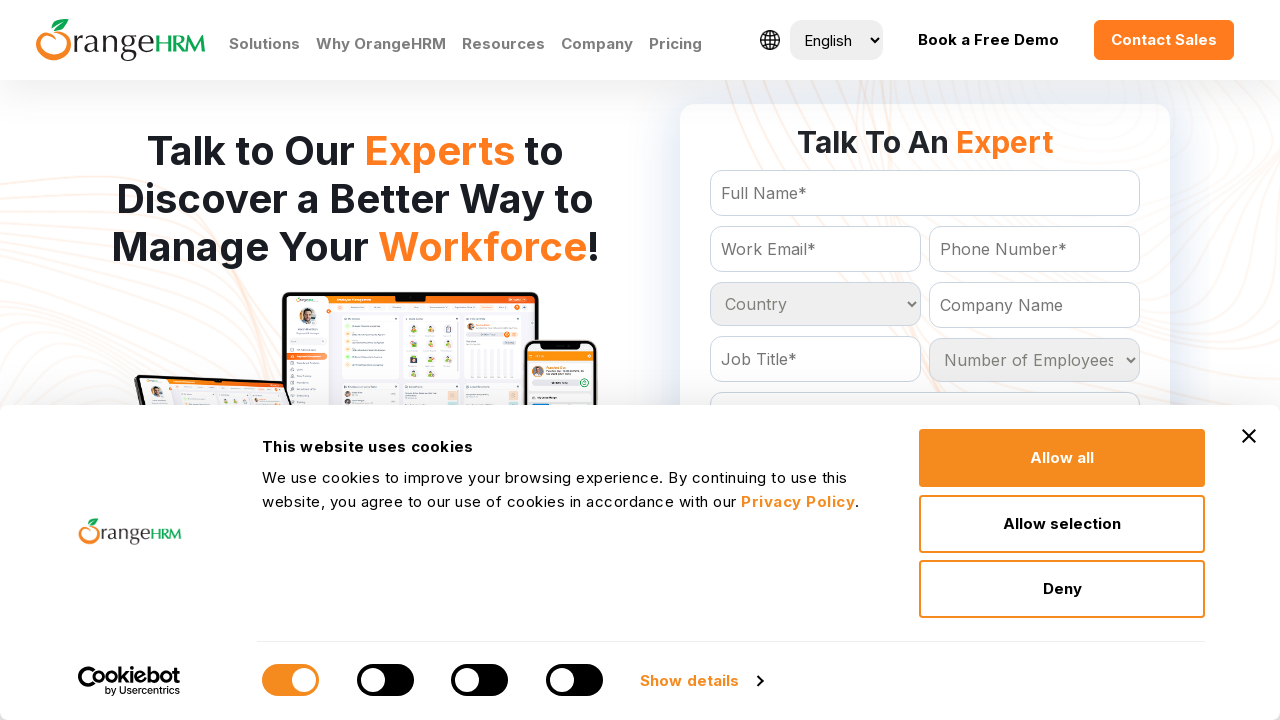

Retrieved country option 209: Turkey
	
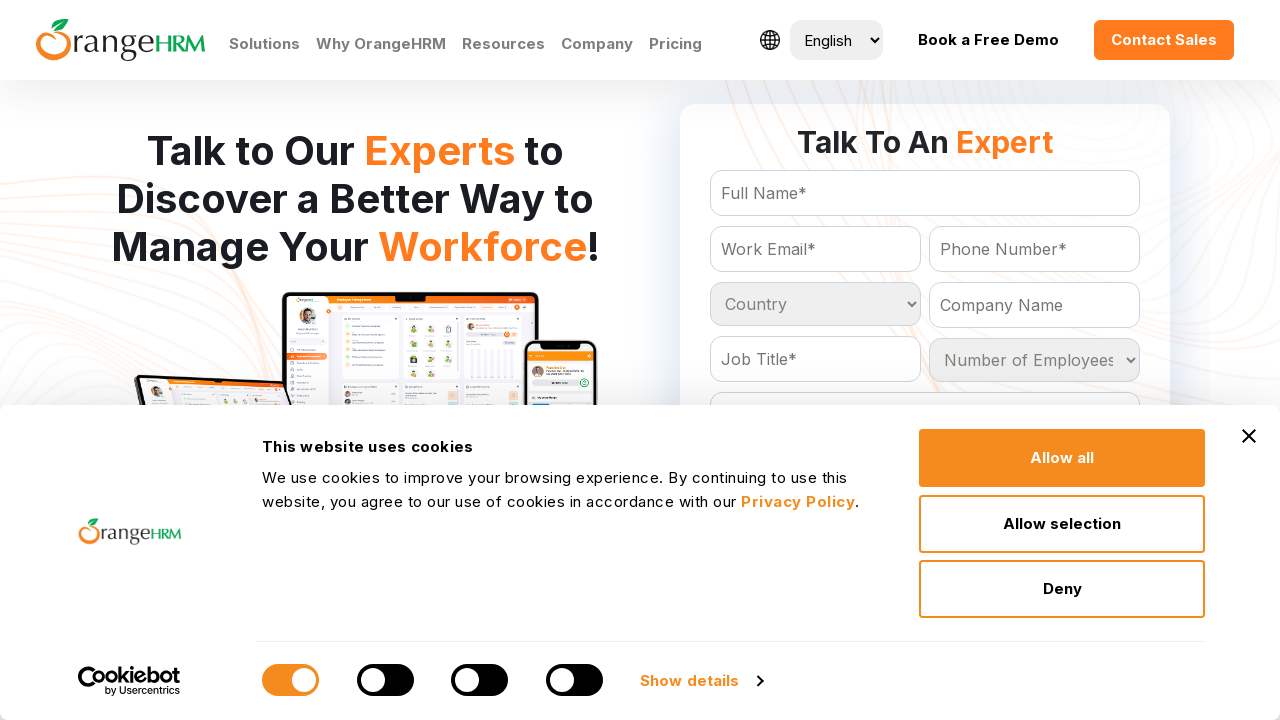

Retrieved country option 210: Turkmenistan
	
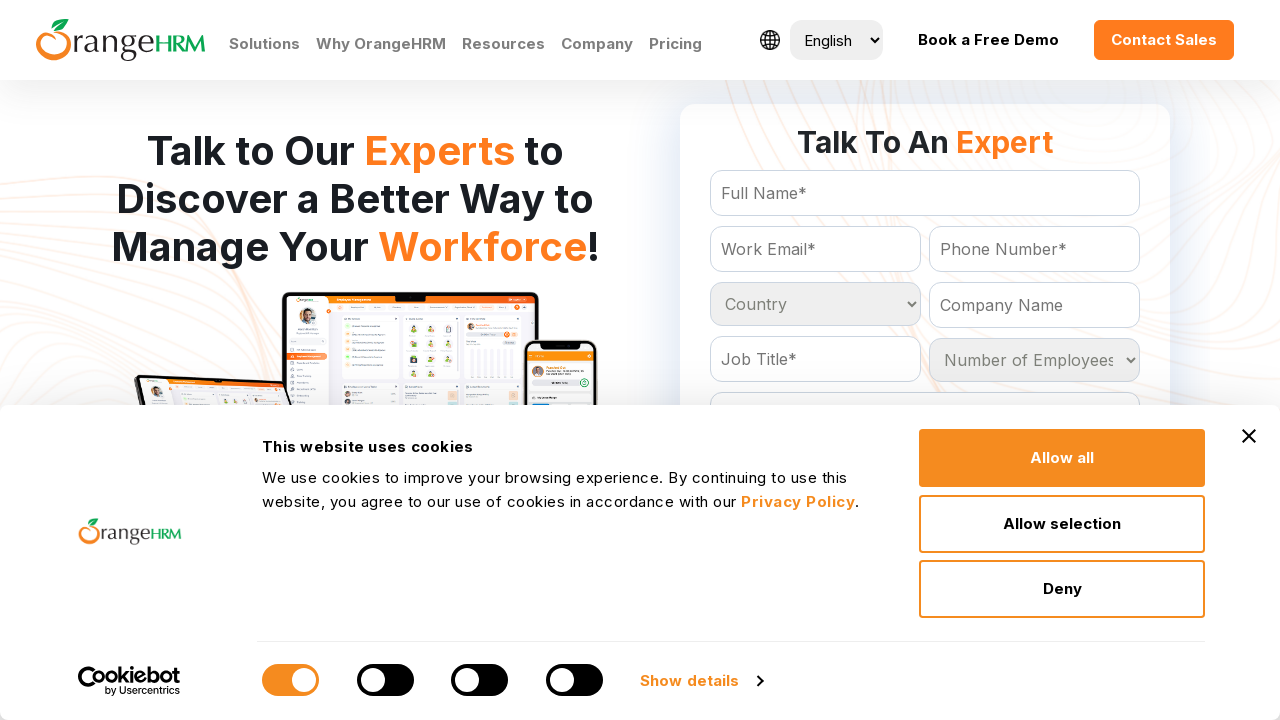

Retrieved country option 211: Turks and Caicos Islands
	
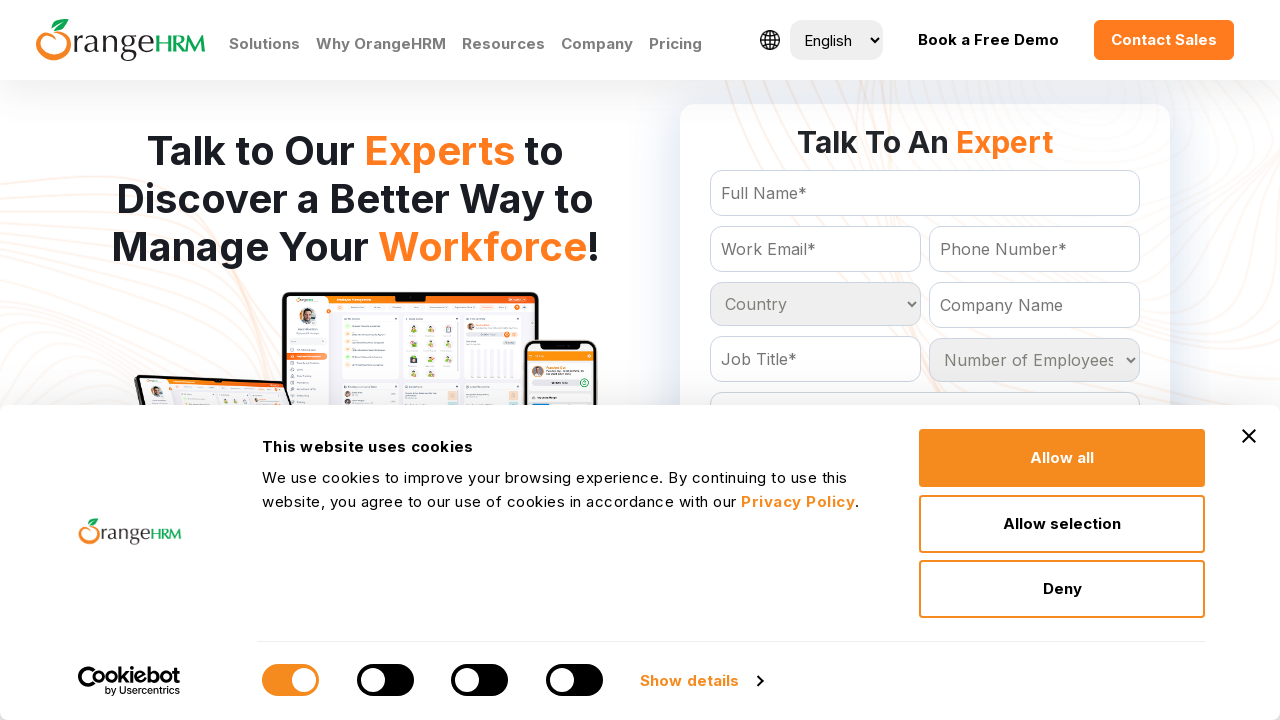

Retrieved country option 212: Tuvalu
	
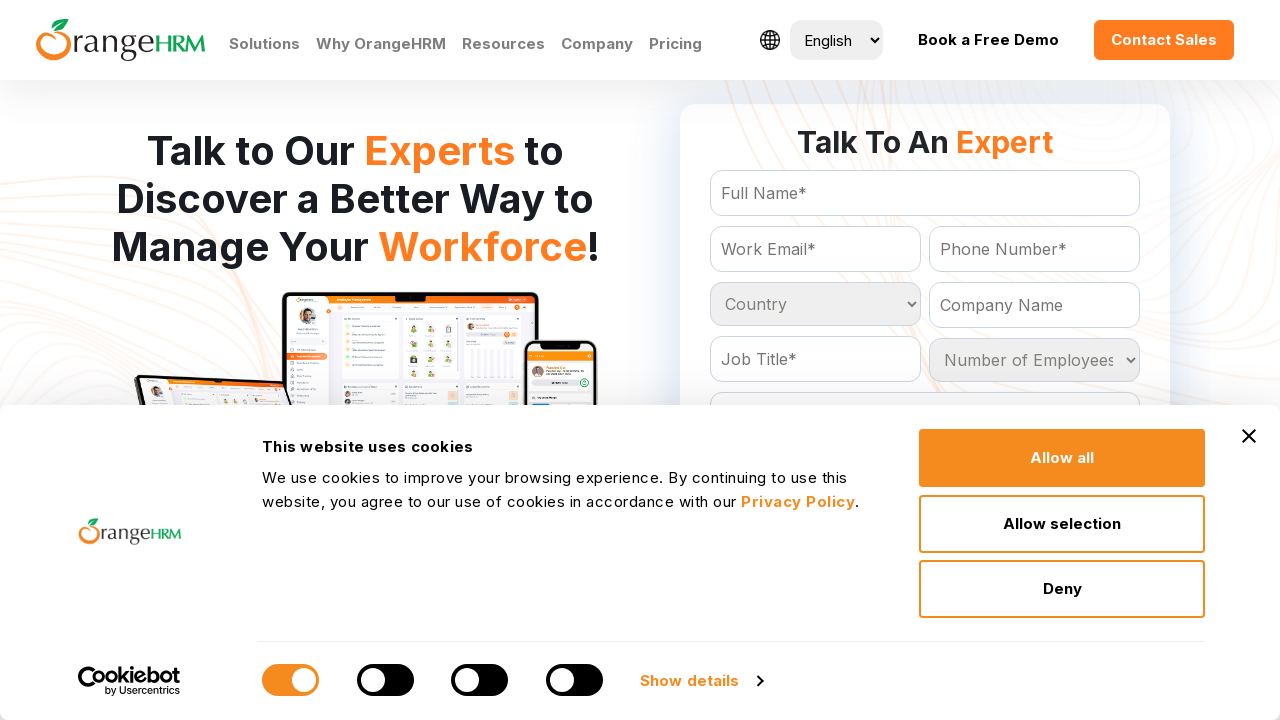

Retrieved country option 213: Uganda
	
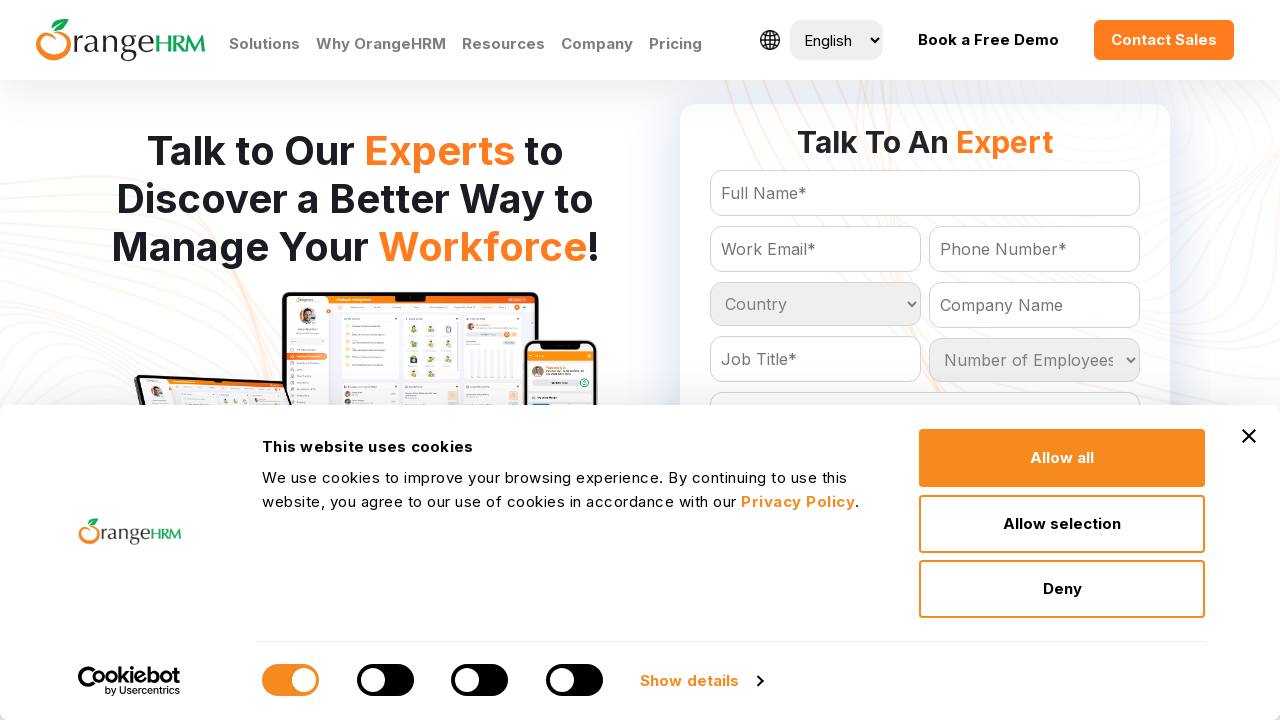

Retrieved country option 214: Ukraine
	
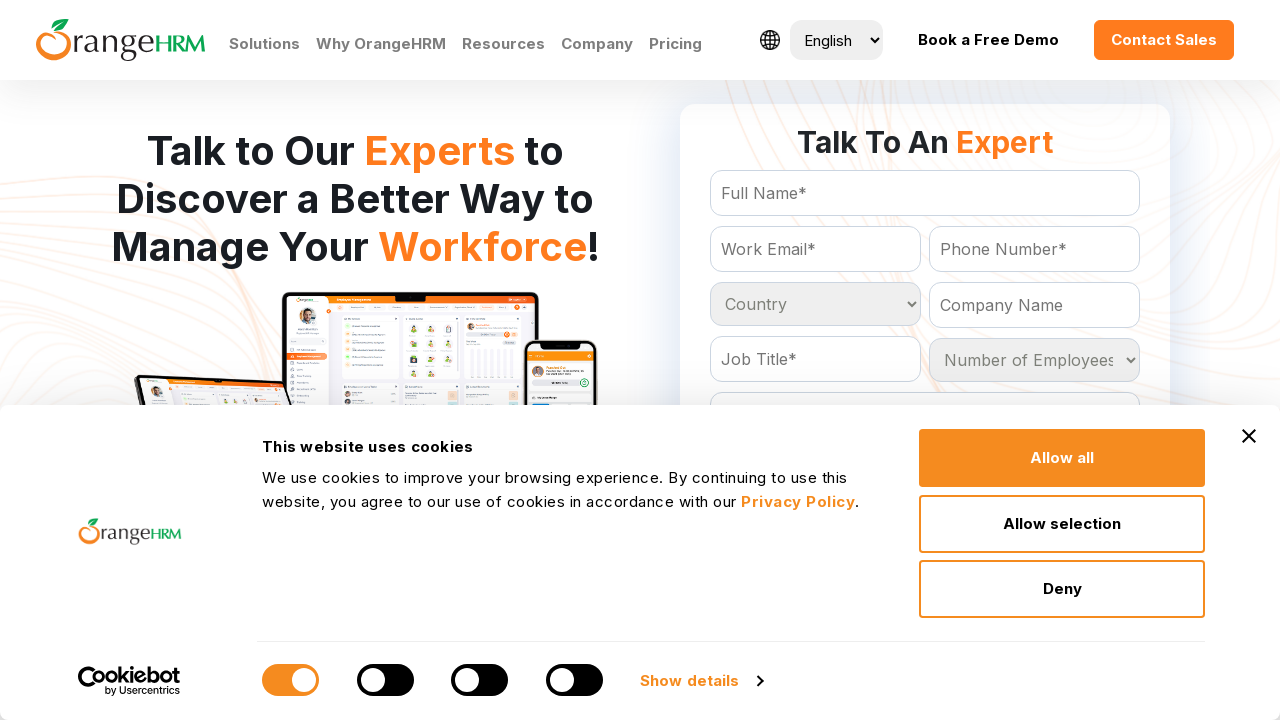

Retrieved country option 215: United Arab Emirates
	
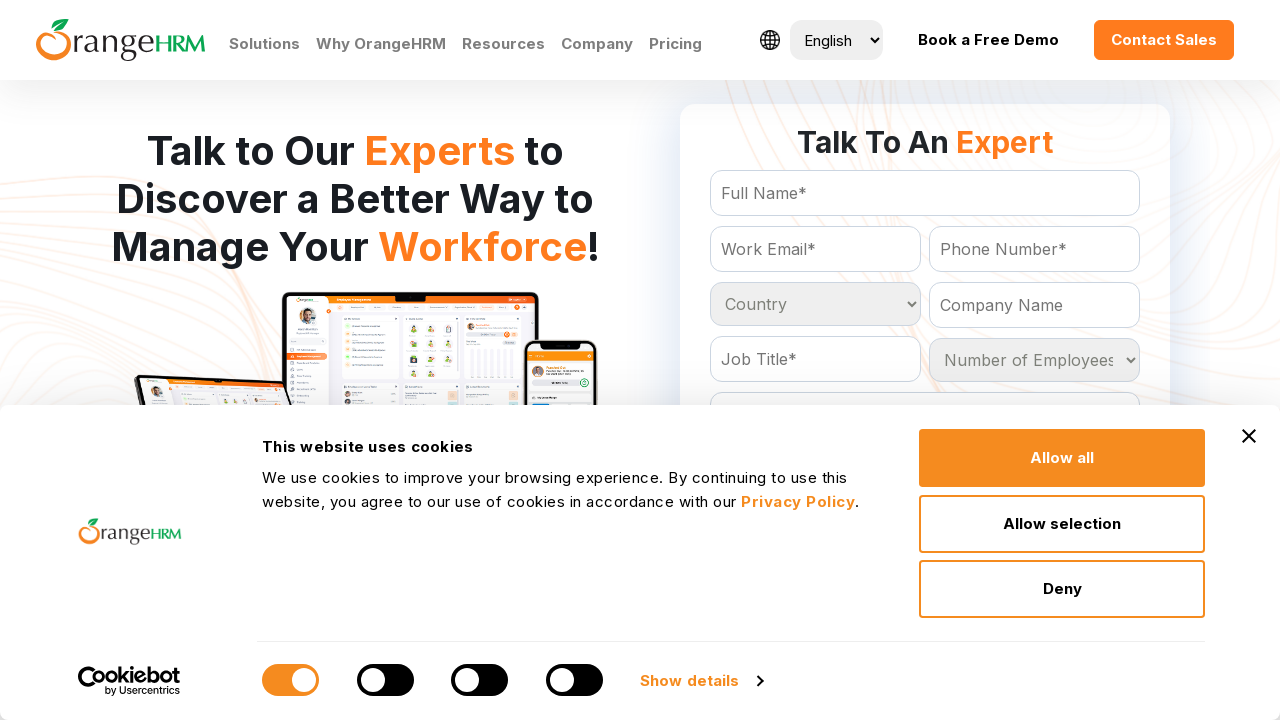

Retrieved country option 216: United Kingdom
	
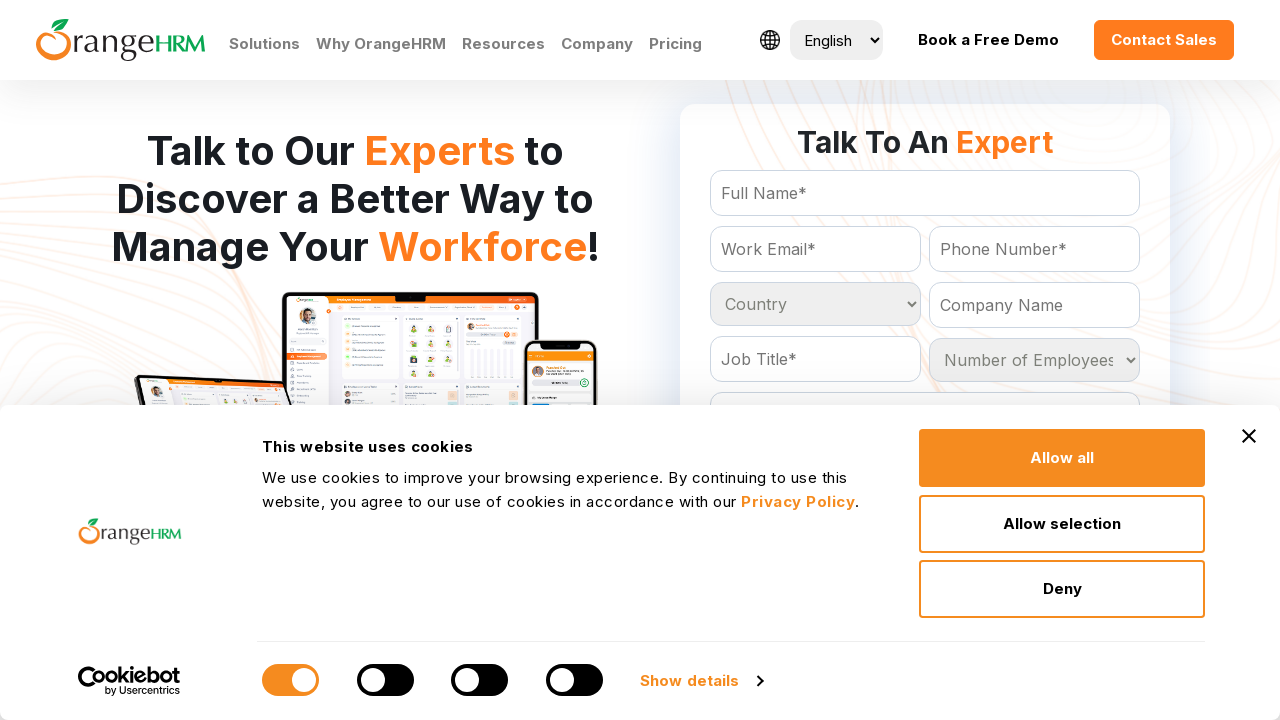

Retrieved country option 217: United States
	
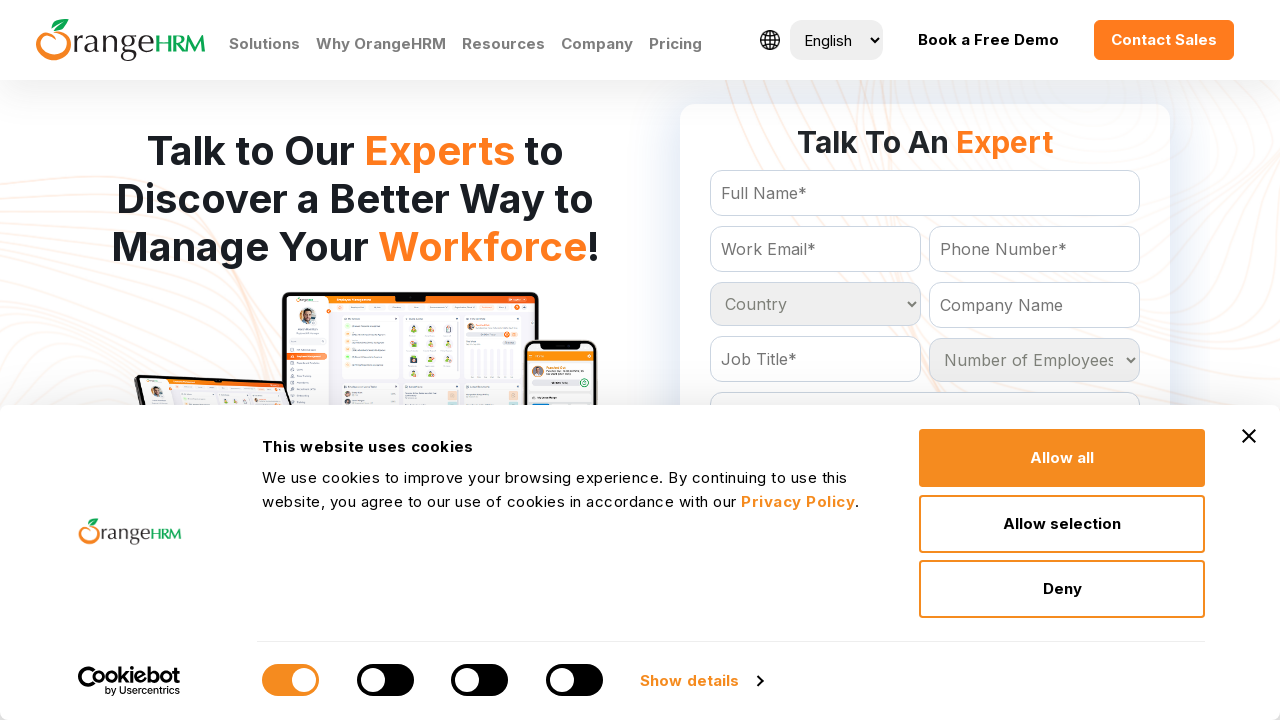

Retrieved country option 218: Uruguay
	
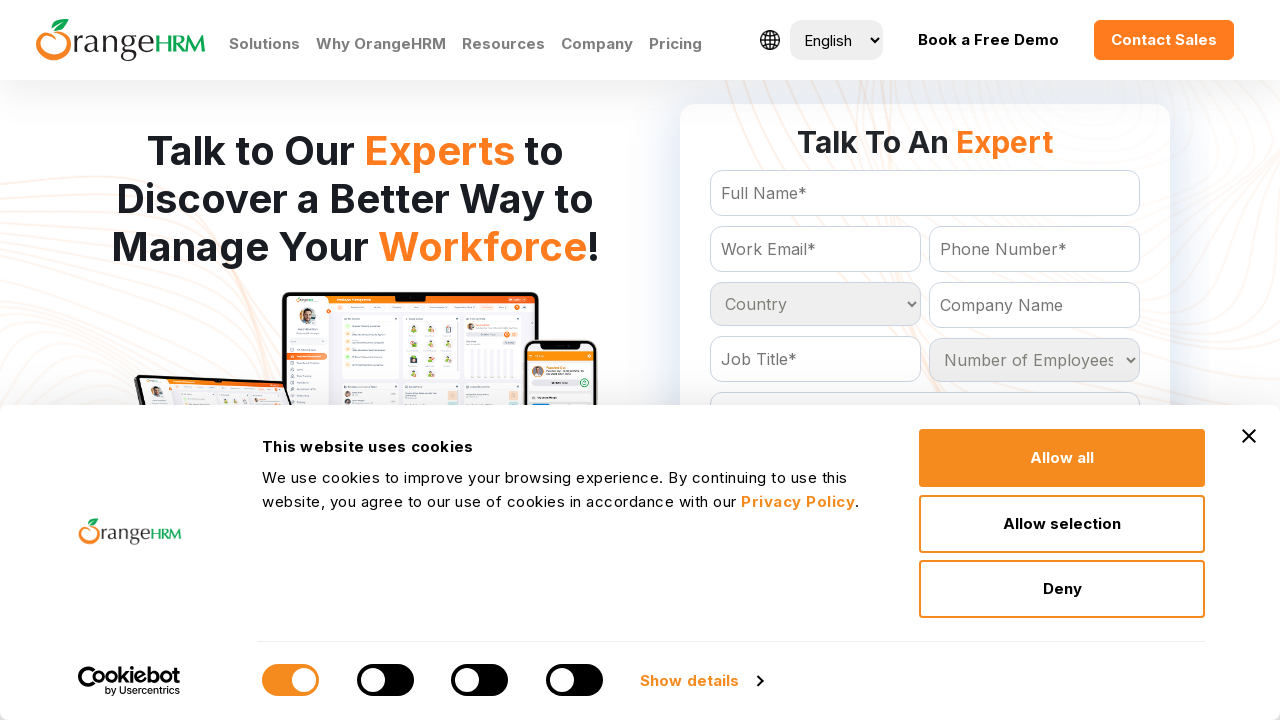

Retrieved country option 219: Uzbekistan
	
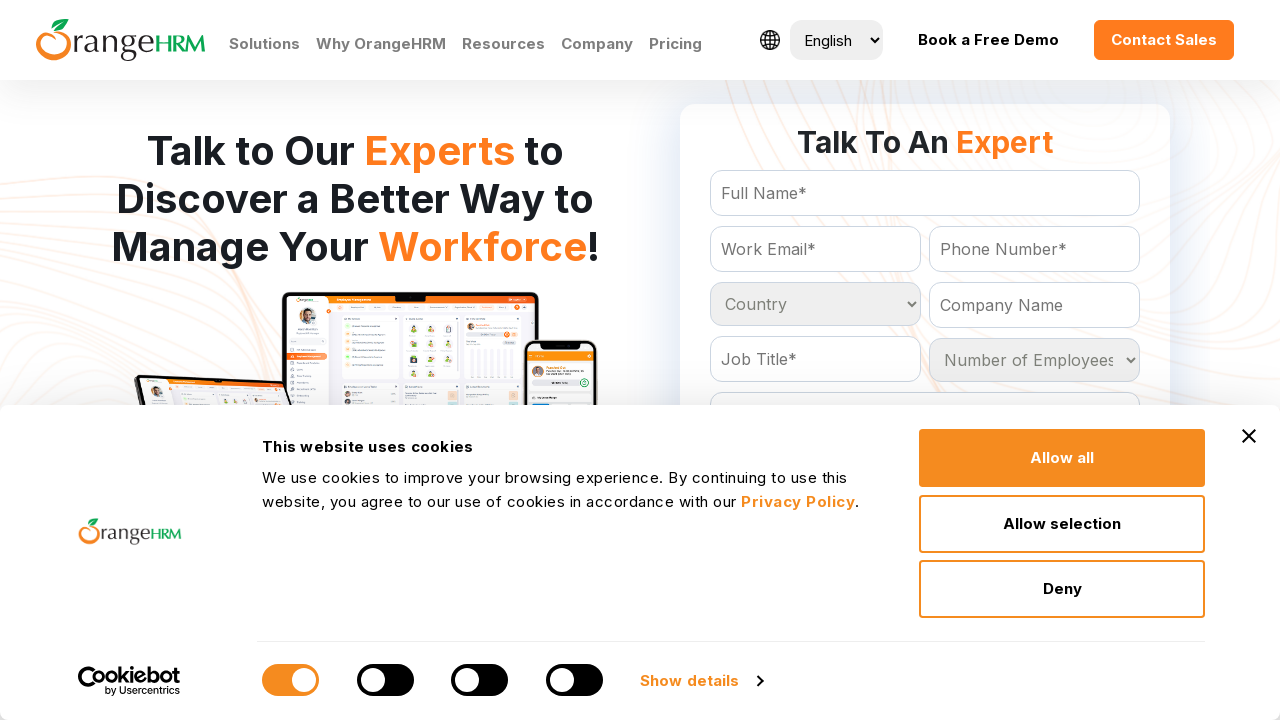

Retrieved country option 220: Vanuatu
	
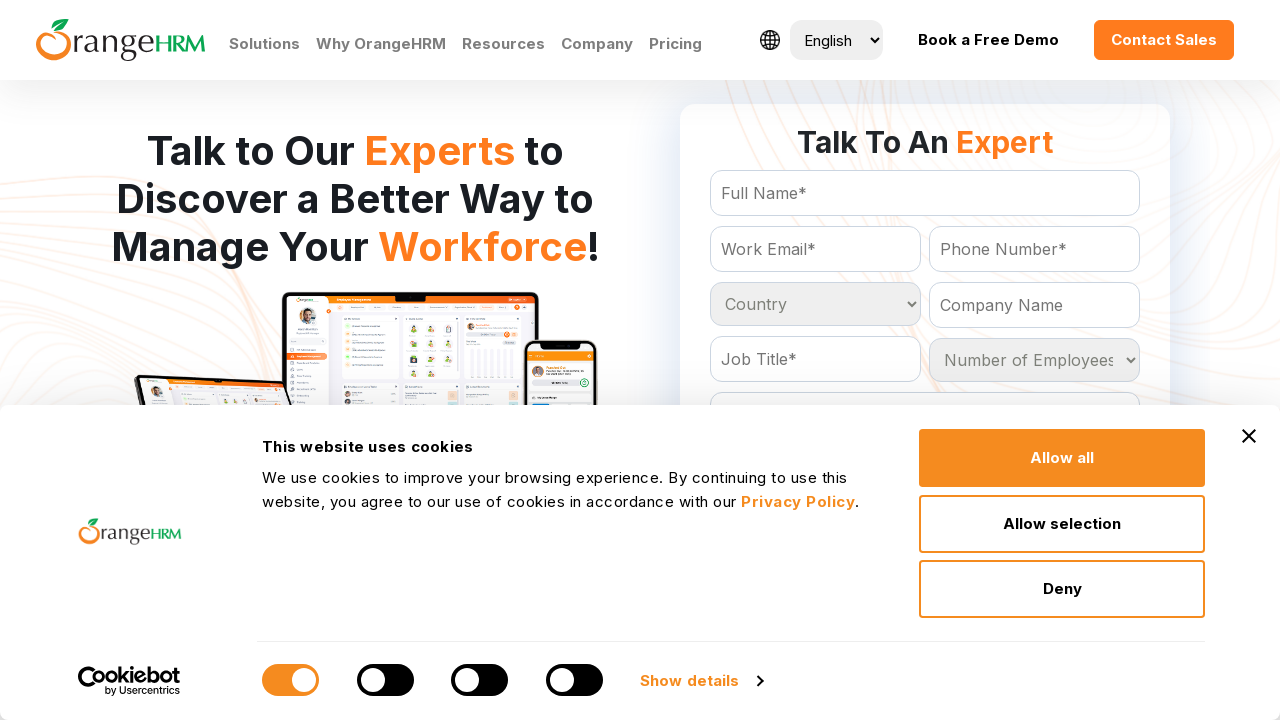

Retrieved country option 221: Venezuela
	
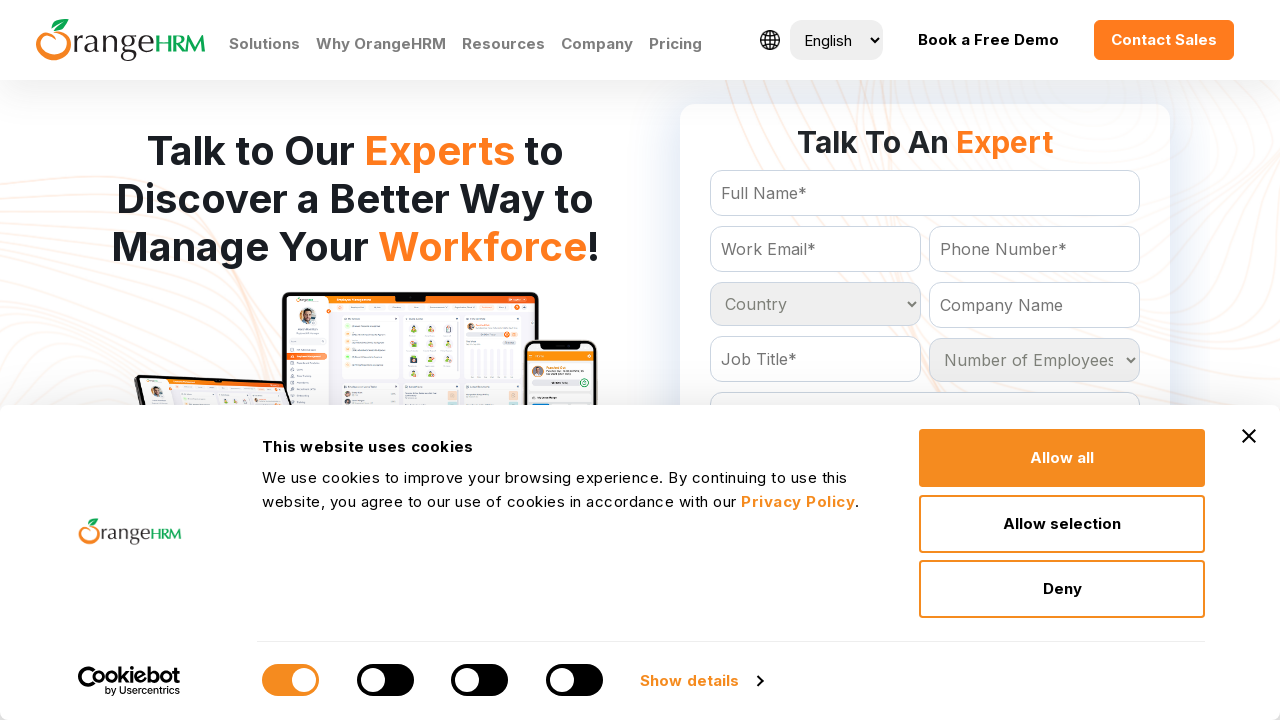

Retrieved country option 222: Vietnam
	
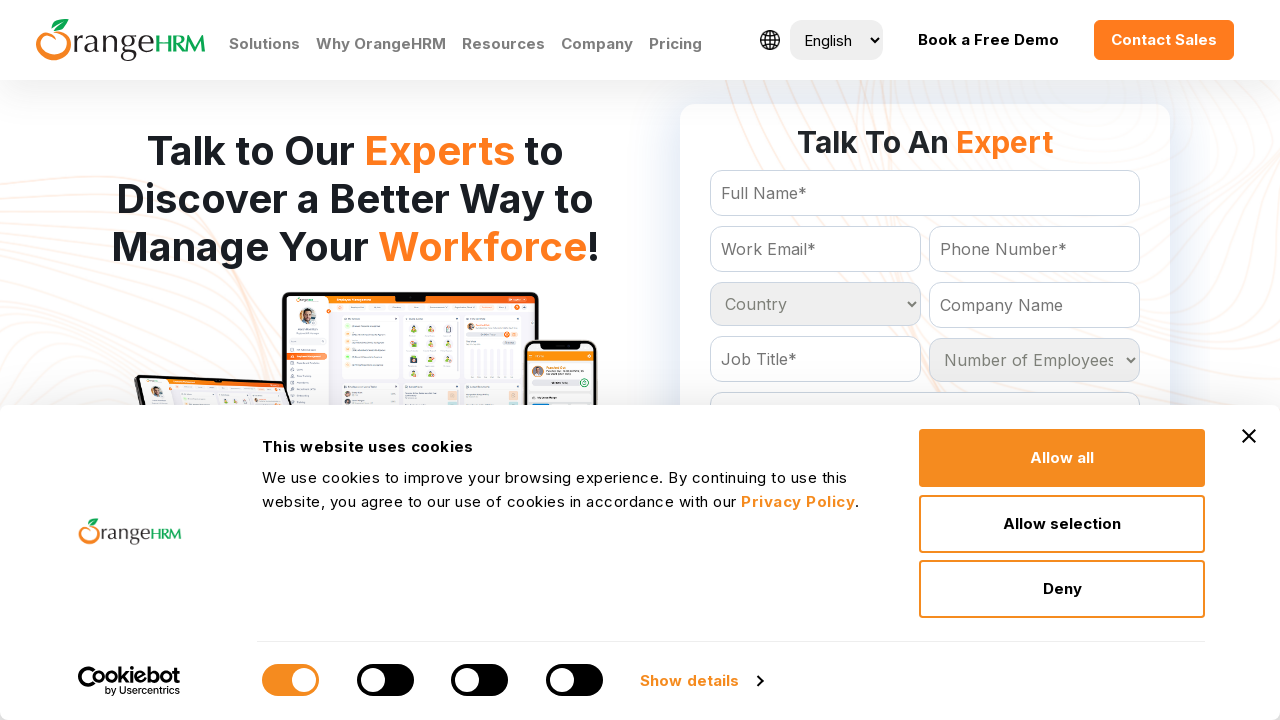

Retrieved country option 223: Virgin Islands
	
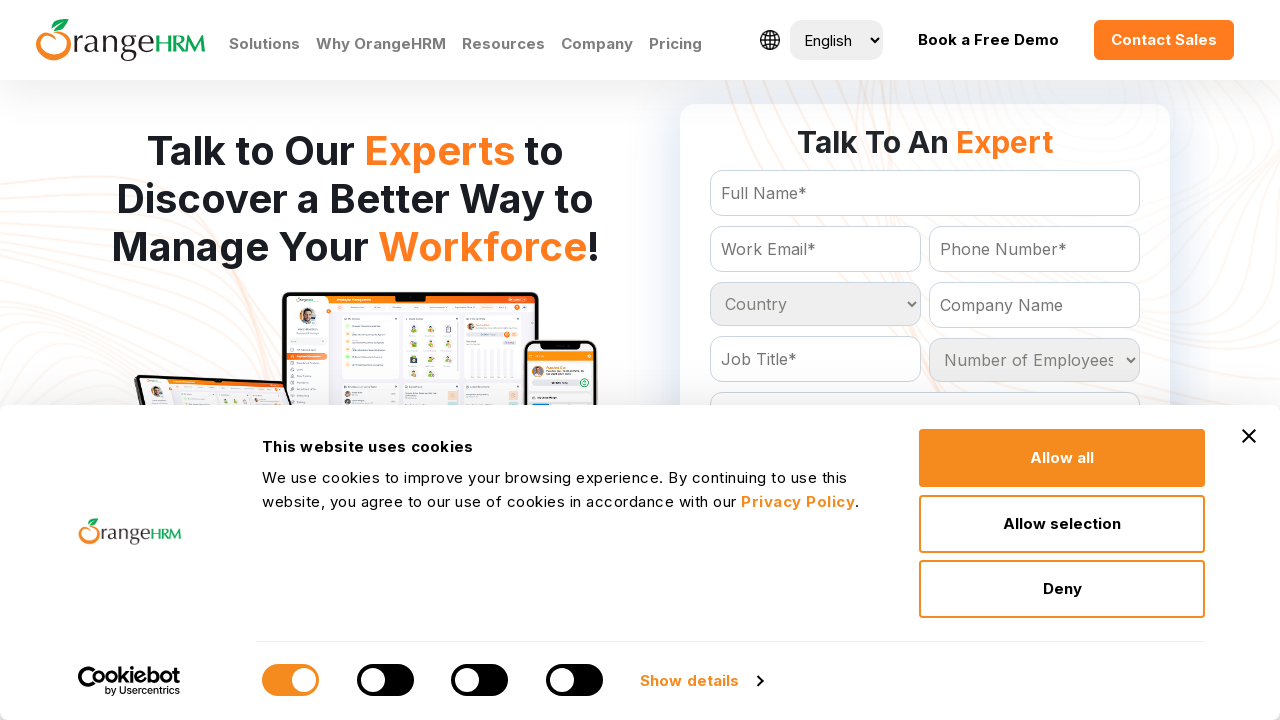

Retrieved country option 224: Western Sahara
	
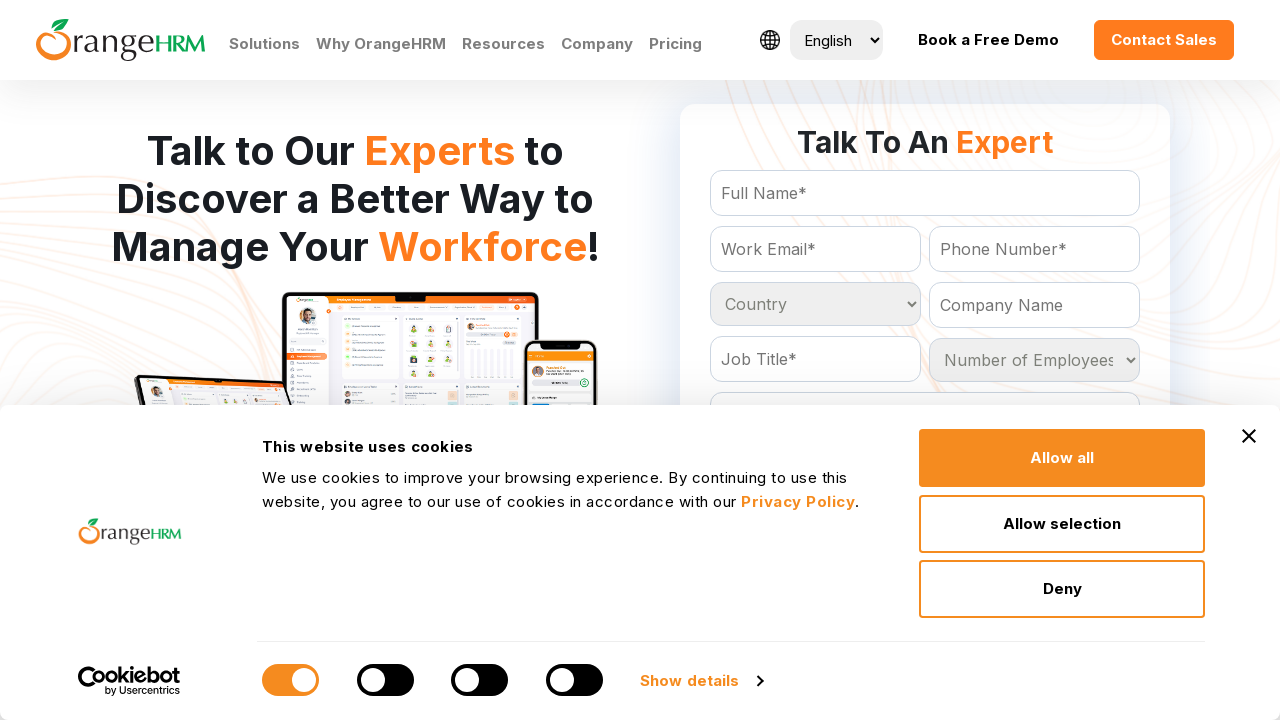

Retrieved country option 225: Yemen
	
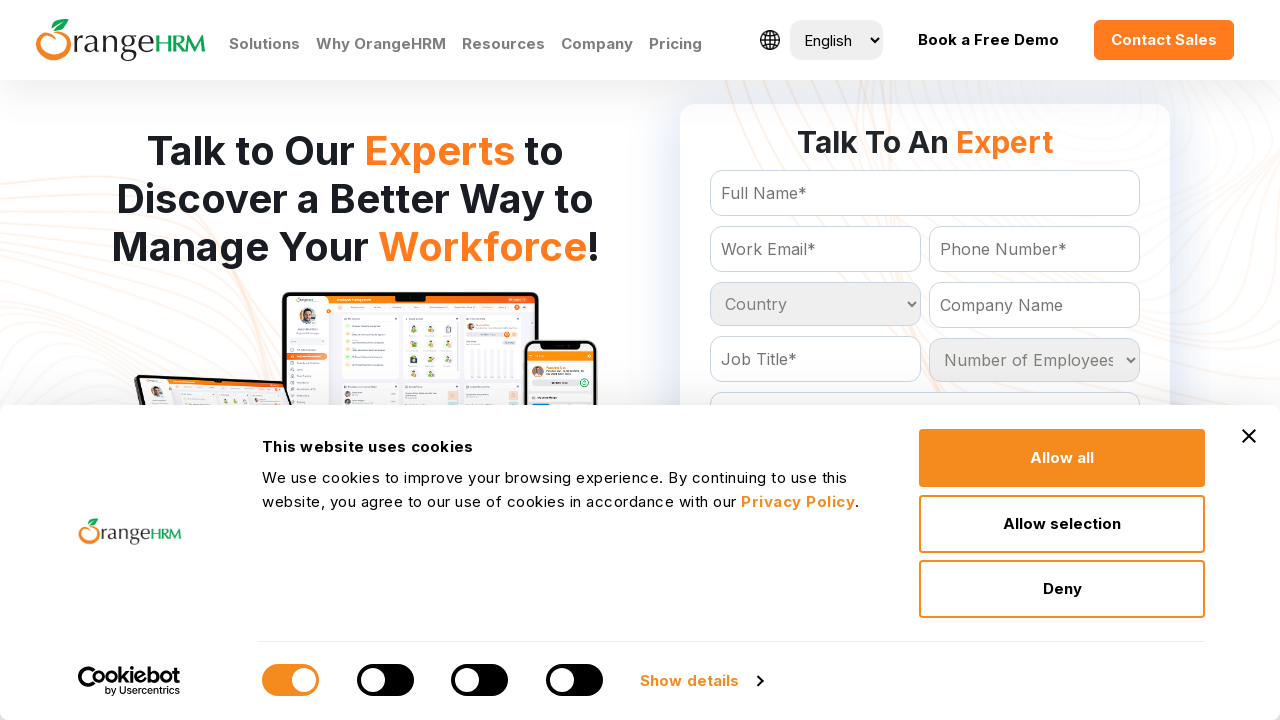

Retrieved country option 226: Zambia
	
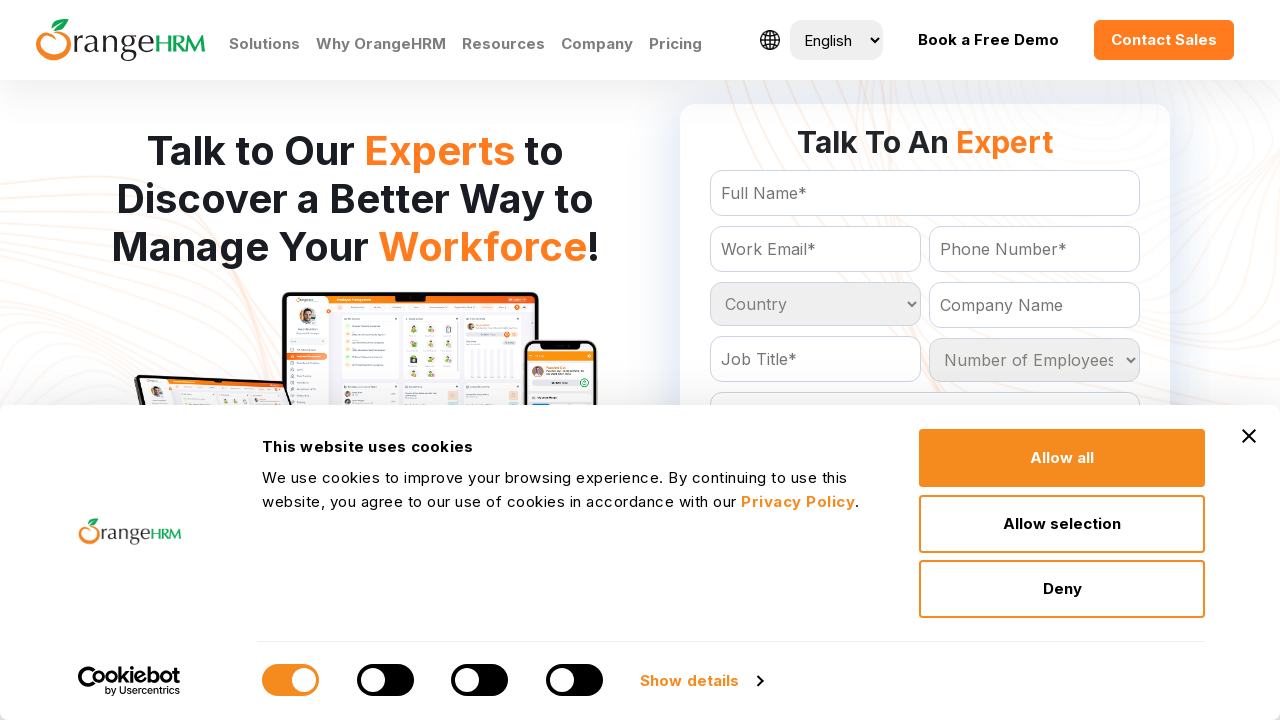

Retrieved country option 227: Zimbabwe
	
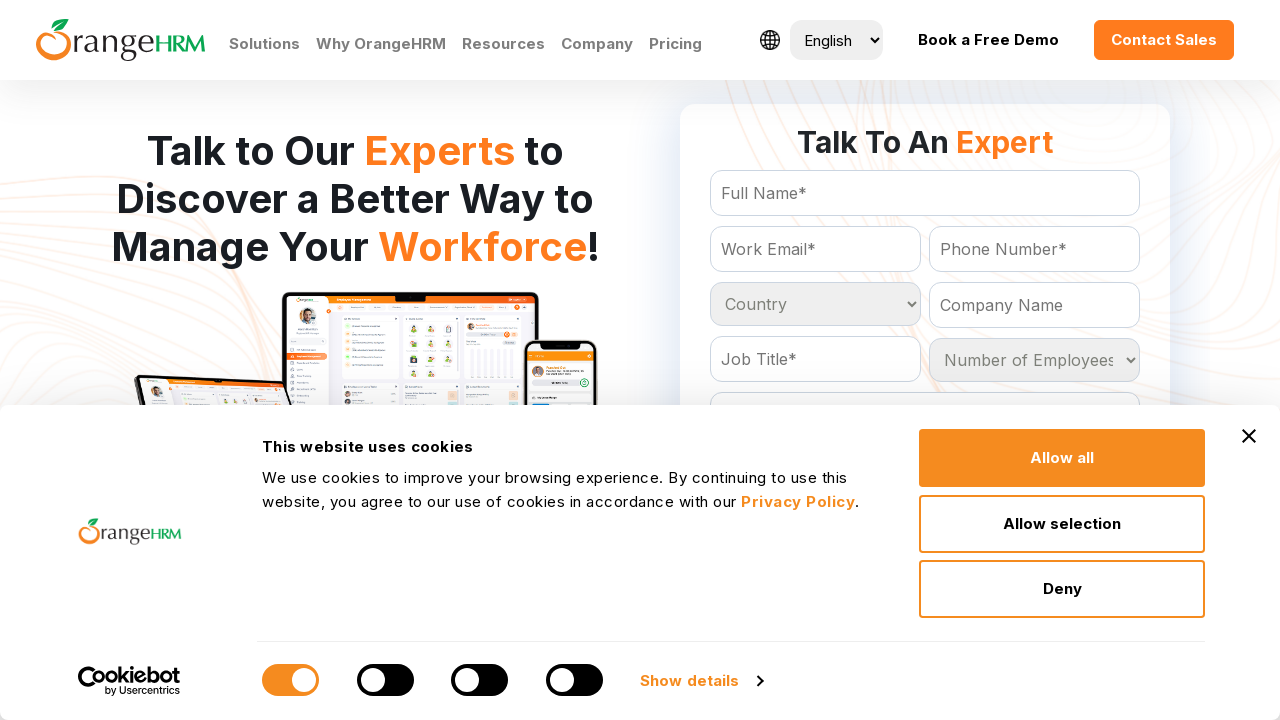

Retrieved country option 228: South Sandwich Islands
	
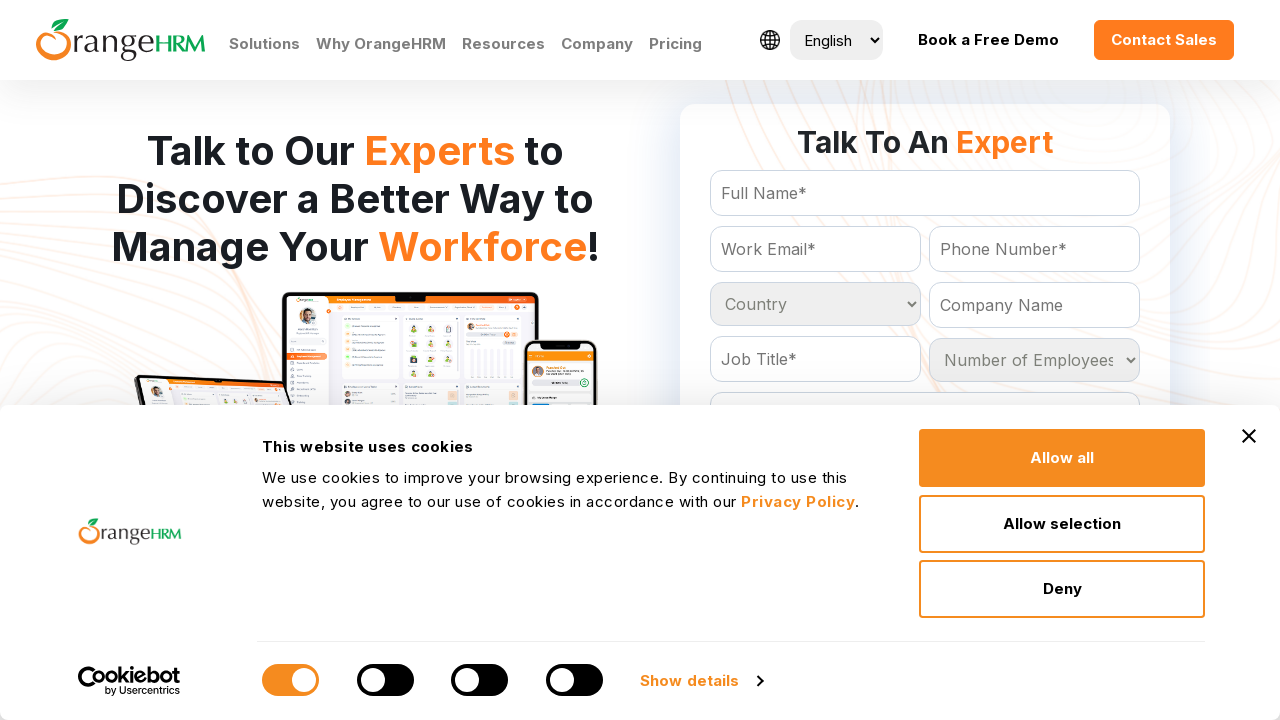

Retrieved country option 229: St Helena
	
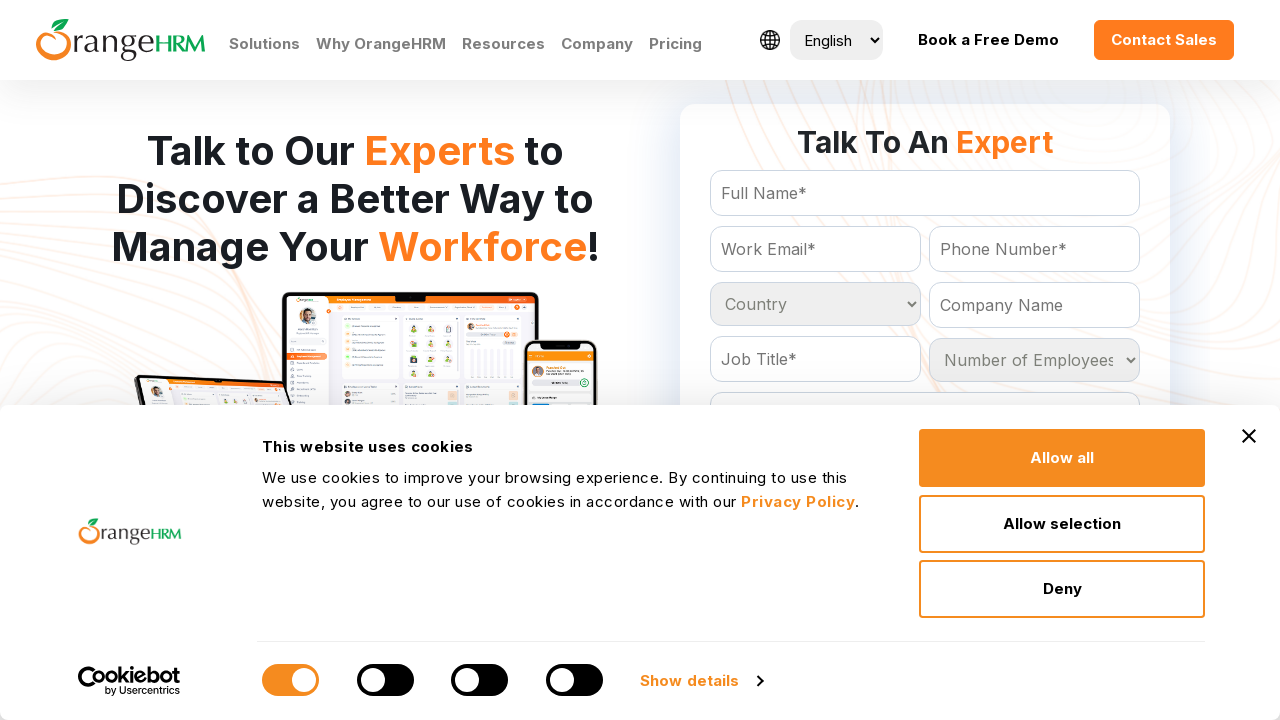

Retrieved country option 230: St Pierre and Miquelon
	
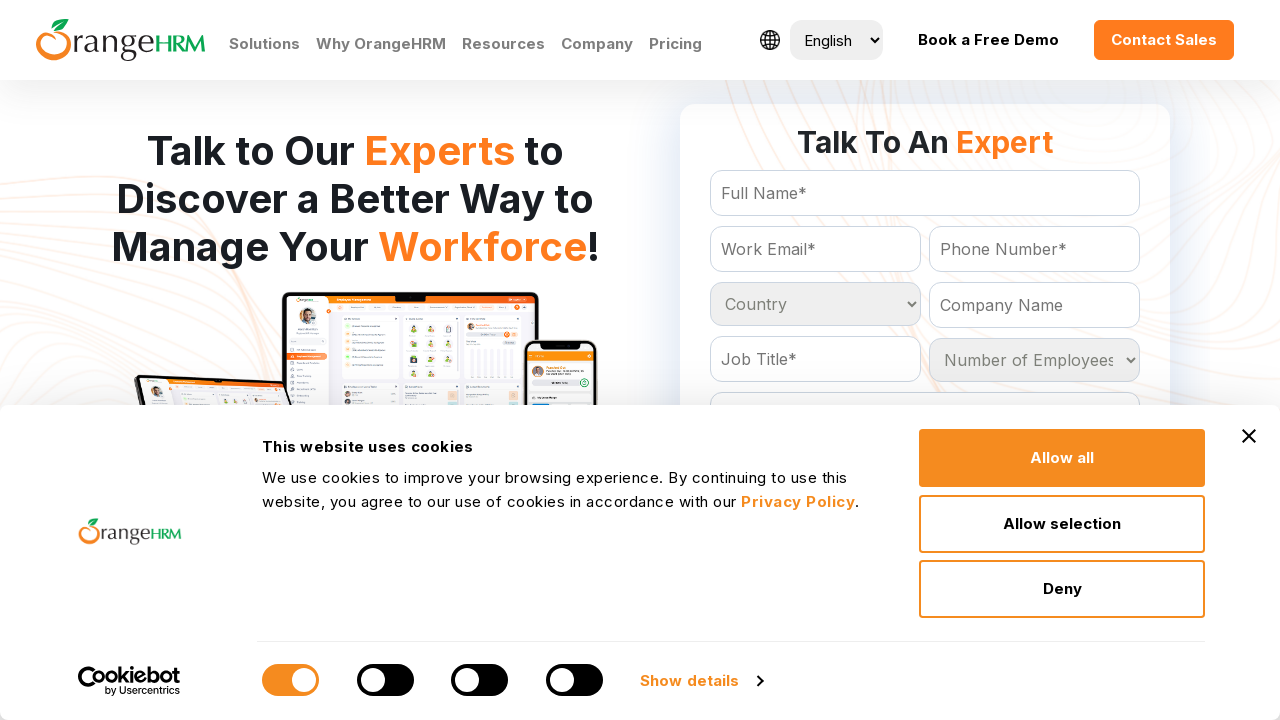

Retrieved country option 231: Vatican City
	
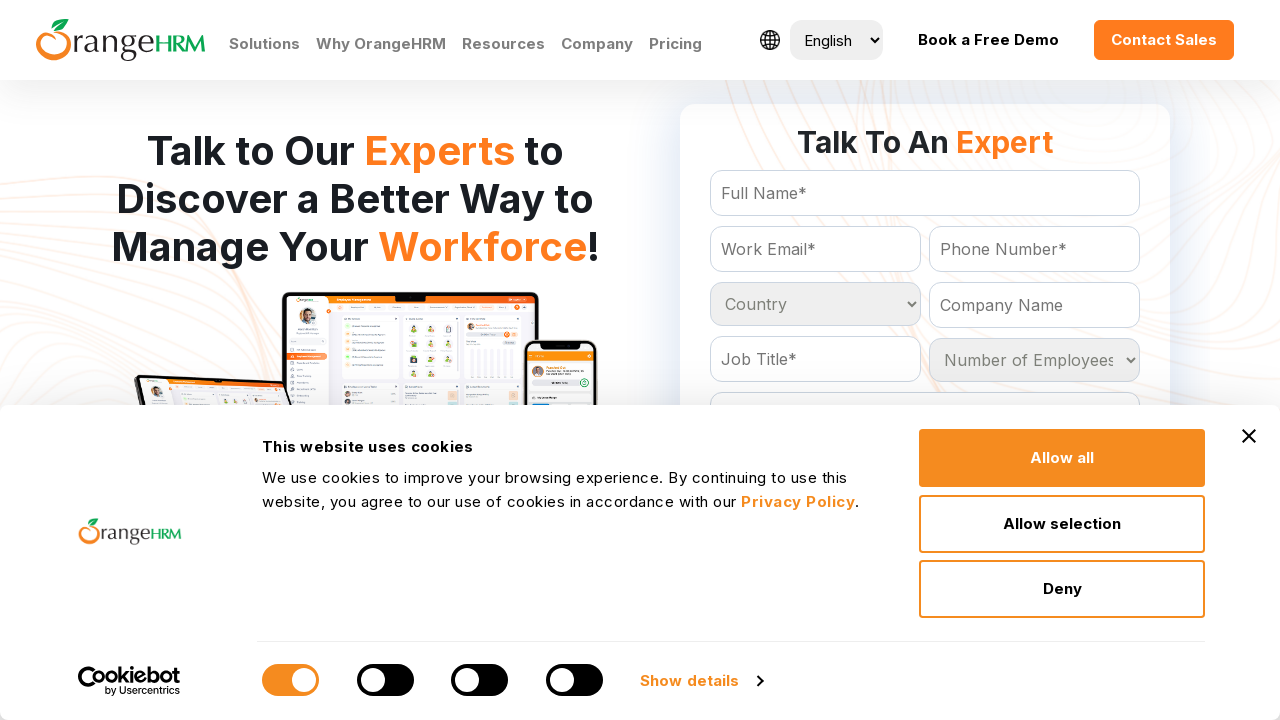

Retrieved country option 232: Wallis and Futuna Islands
	
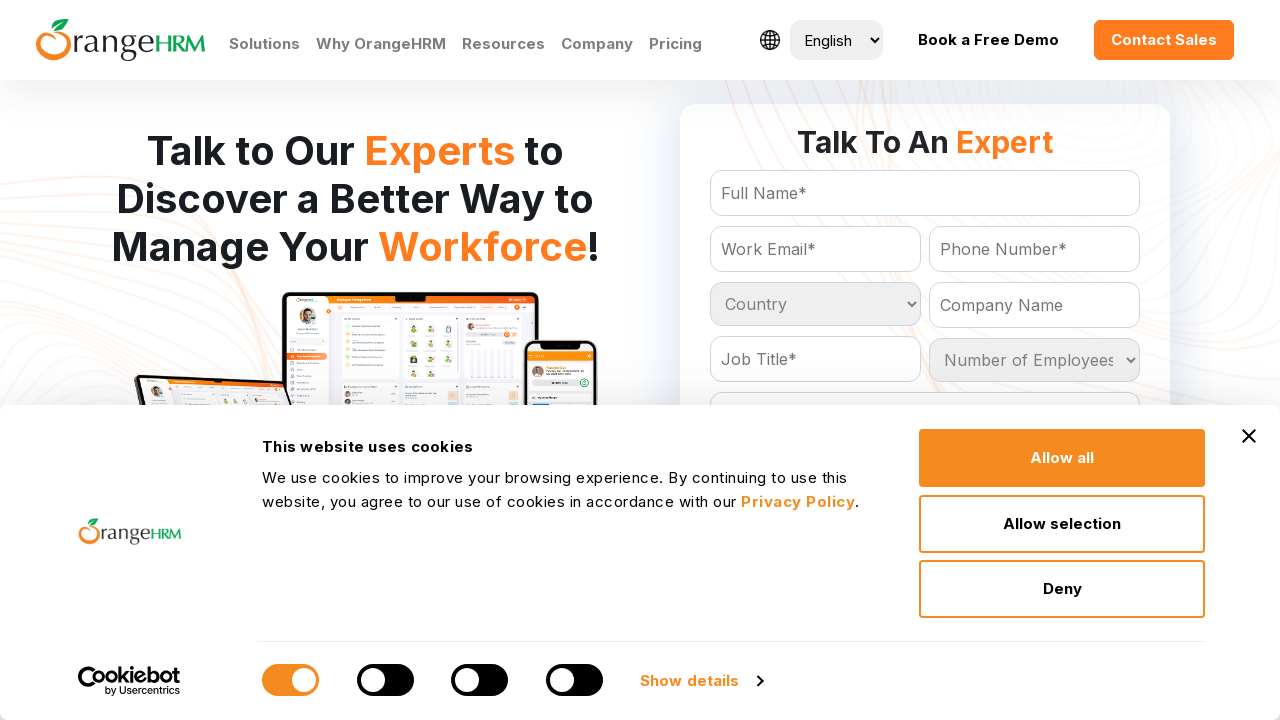

Retrieved country option 233: Zaire
	
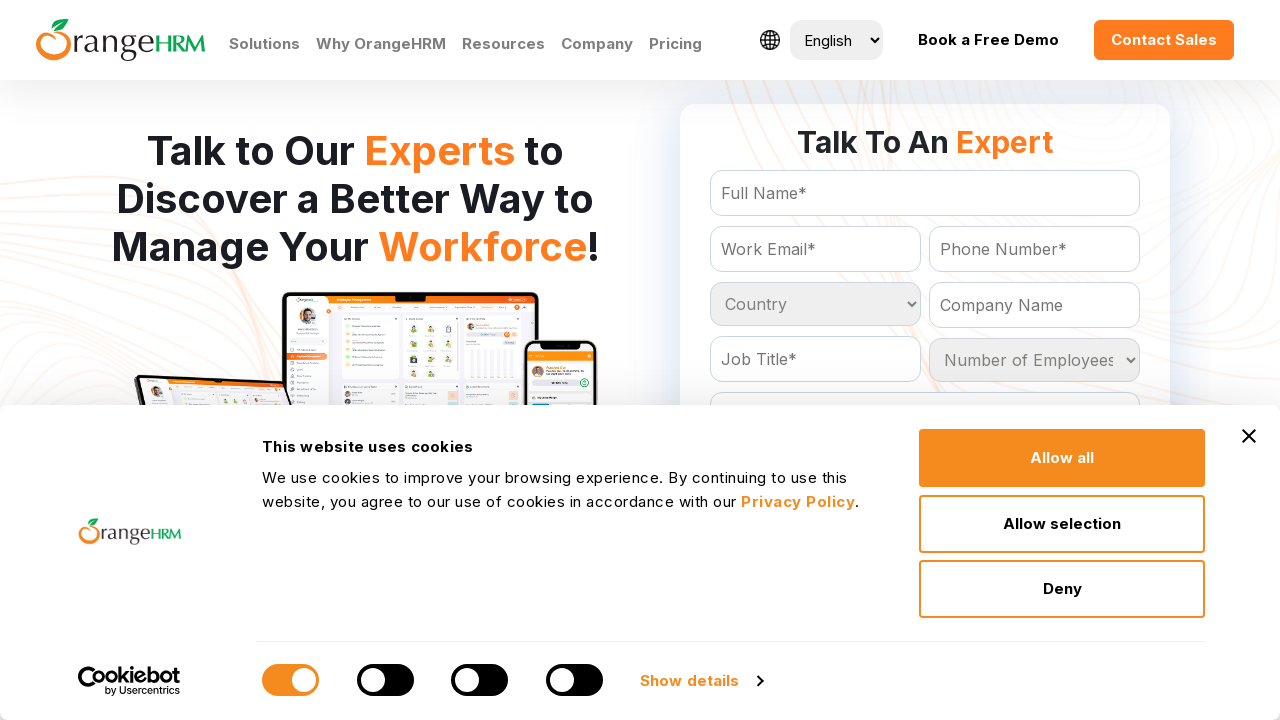

Retrieved all country options at once: 233 countries
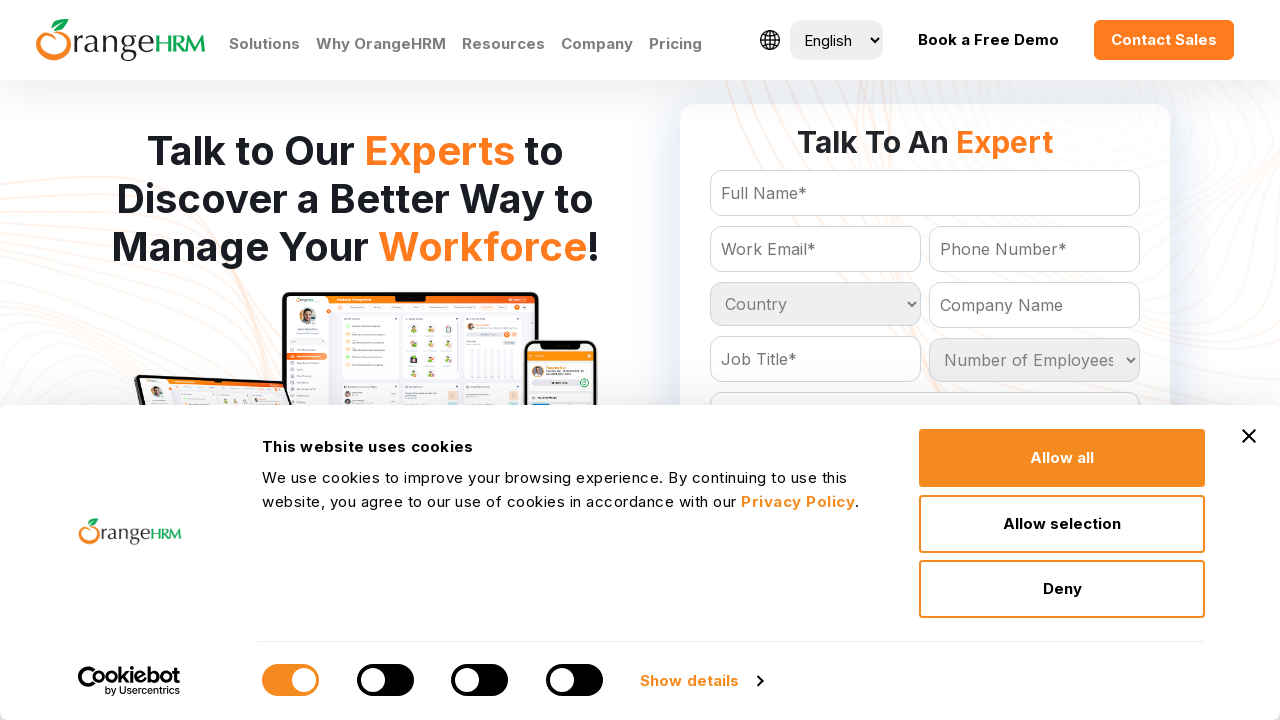

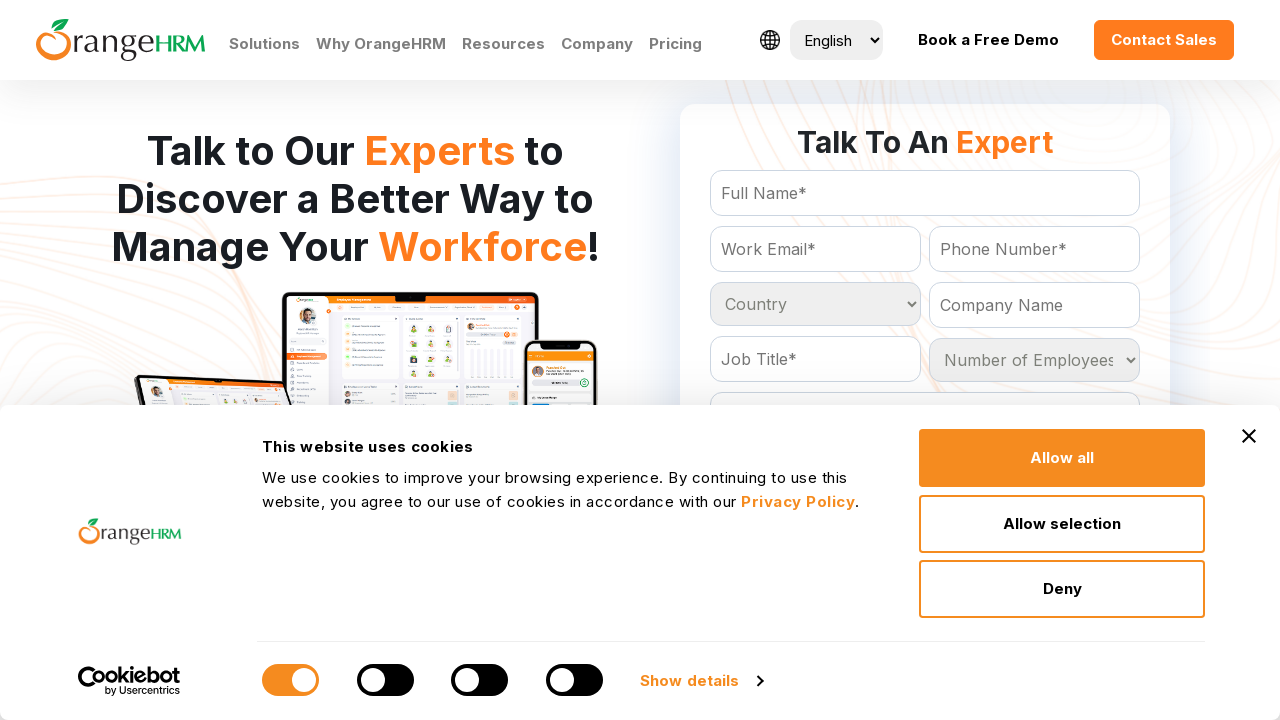